Tests the loss calculator display in the currency exchange table by scrolling through all 31 currency rows and verifying that Paysera and Swedbank amounts are displayed correctly.

Starting URL: https://www.paysera.lt/v2/en-LT/fees/currency-conversion-calculator#/

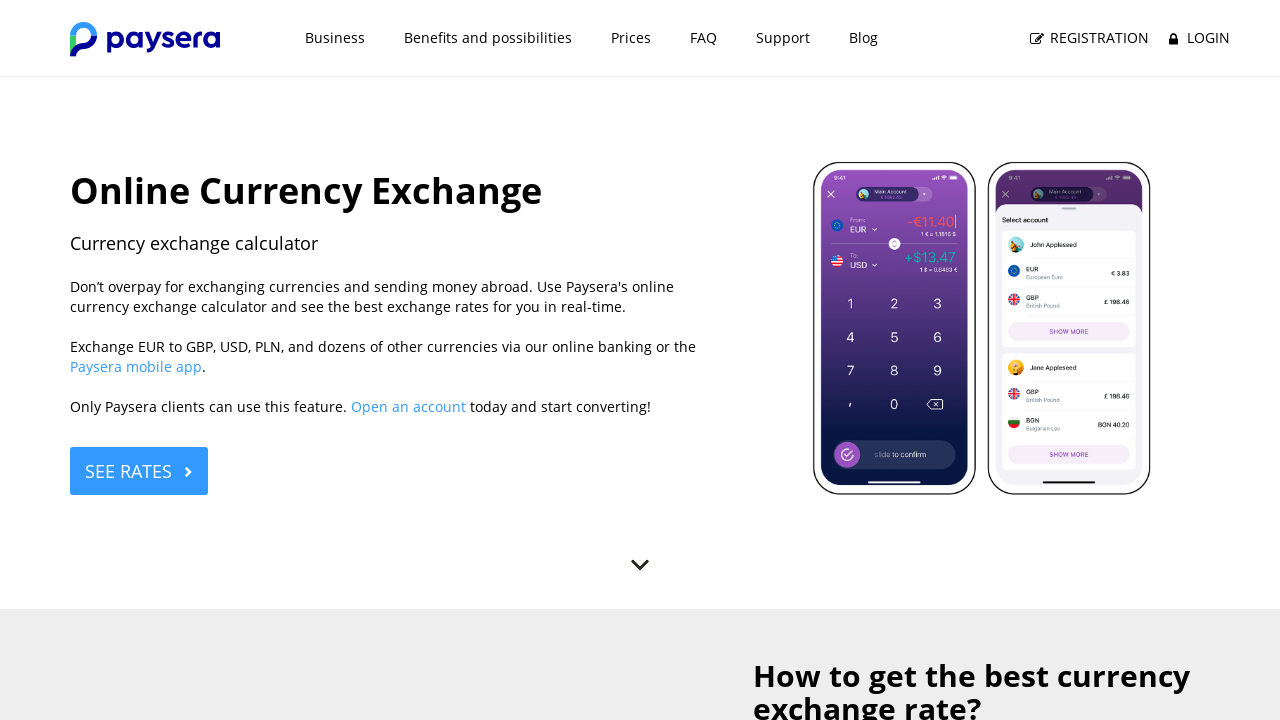

Waited for currency table to load
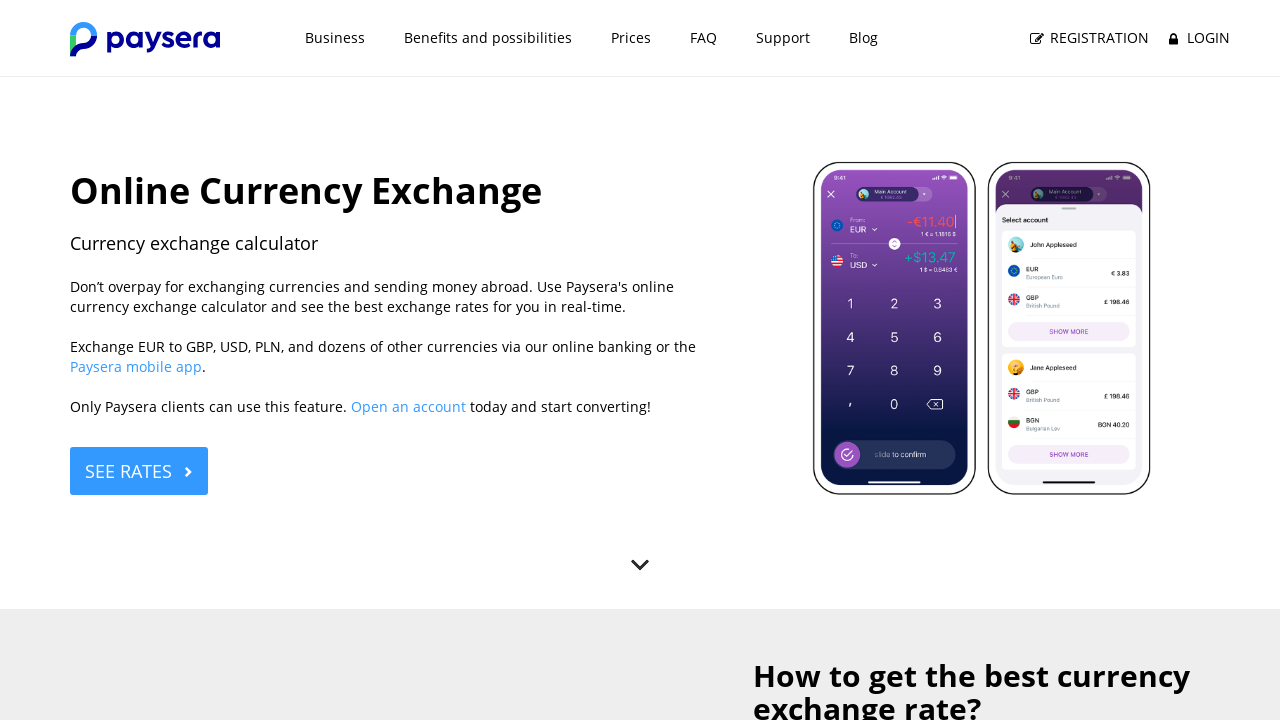

Scrolled to currency row 1
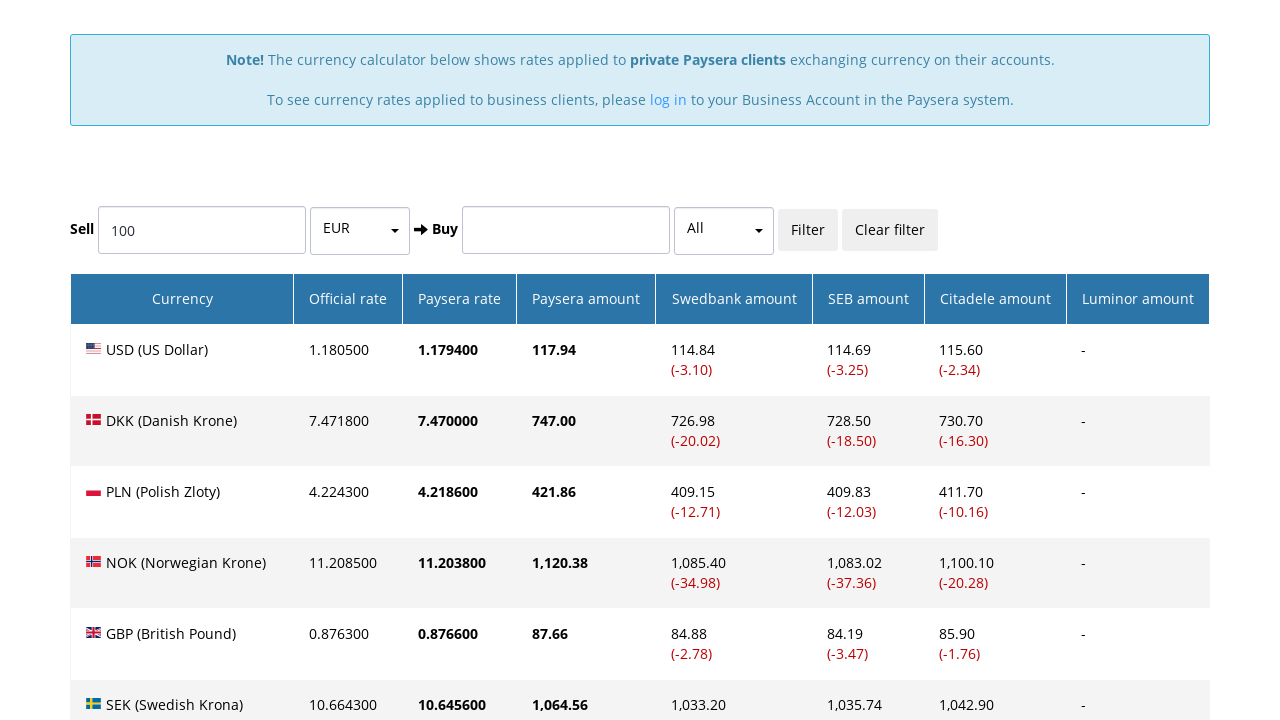

Waited for Paysera amount to be visible in row 1
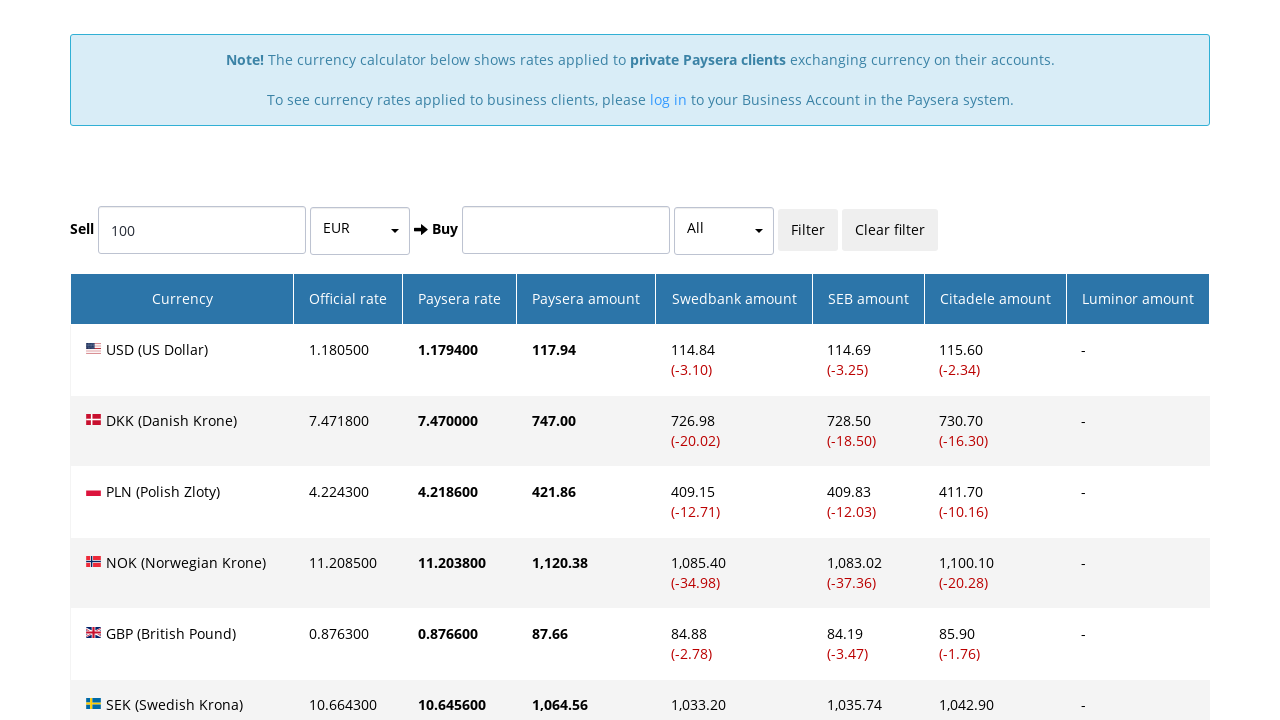

Retrieved currency name from row 1
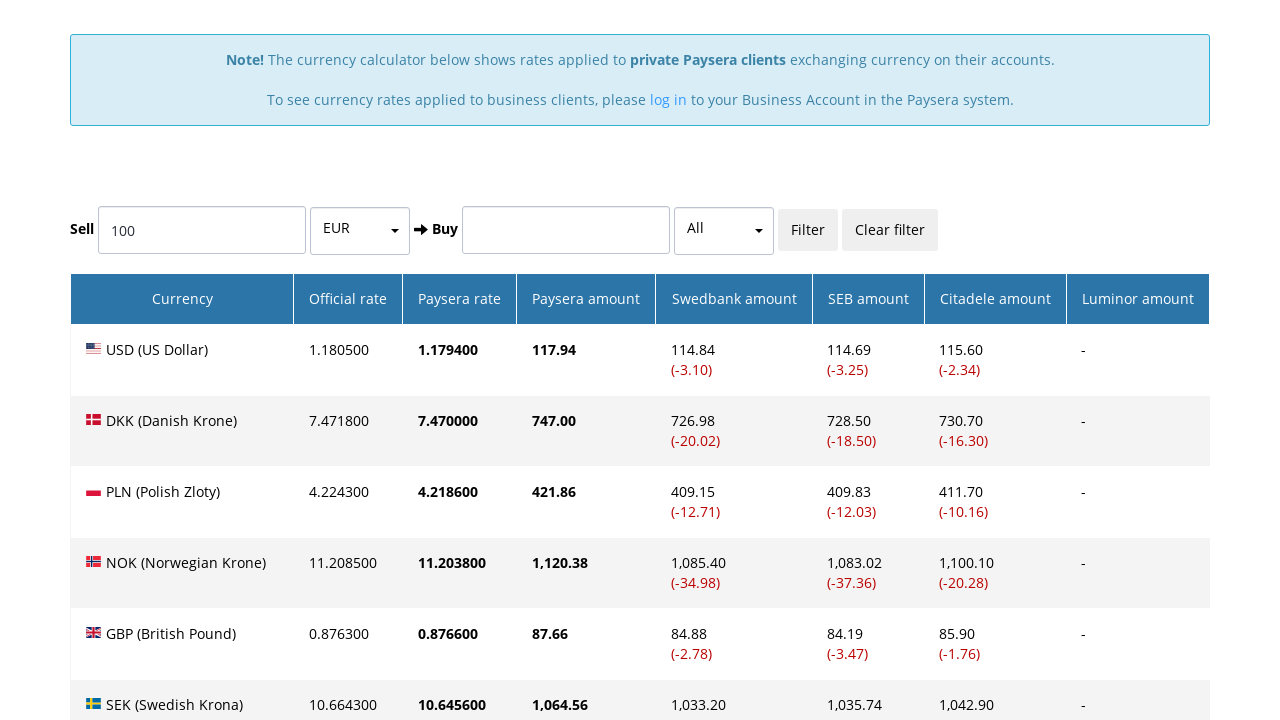

Retrieved Paysera amount from row 1
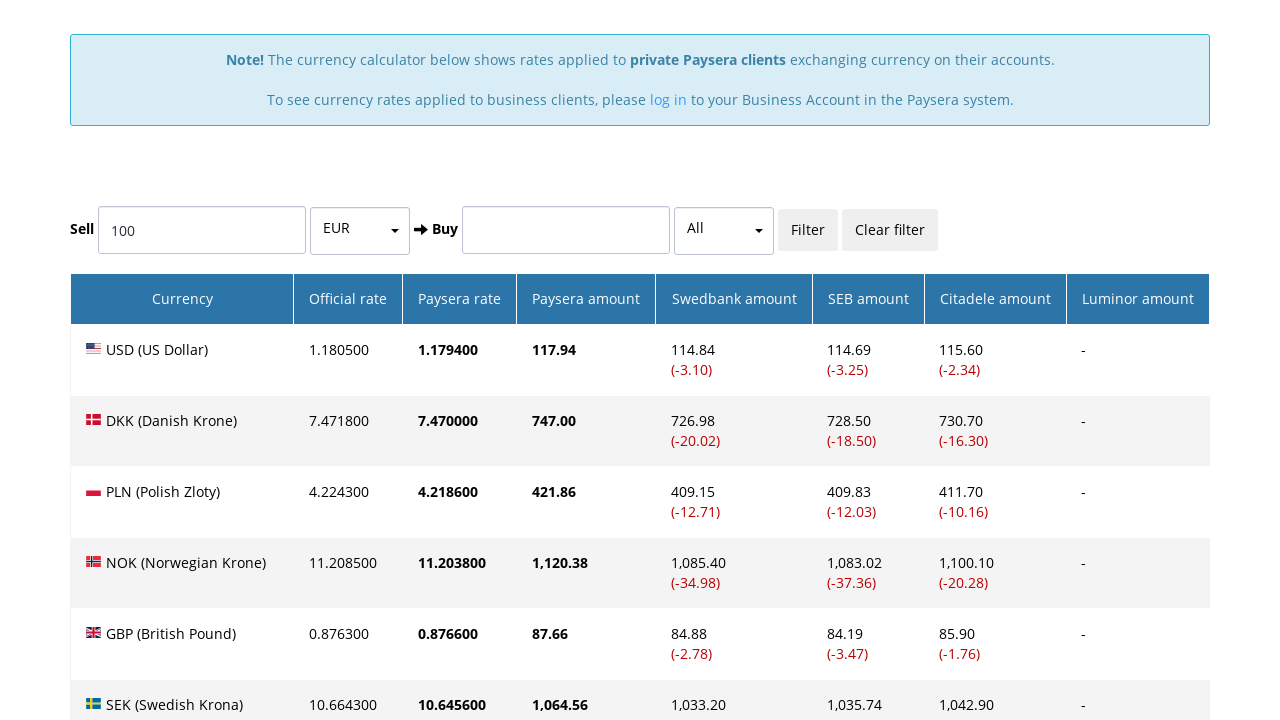

Waited 500ms before processing next currency row
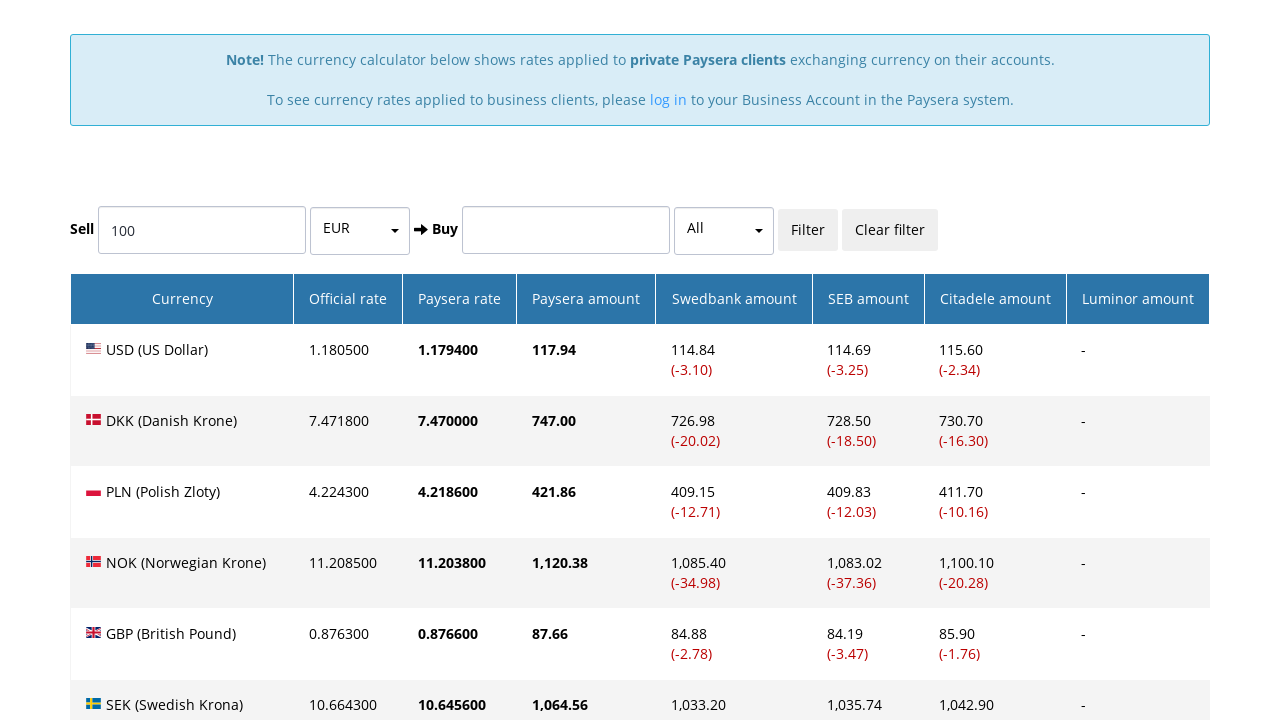

Scrolled to currency row 2
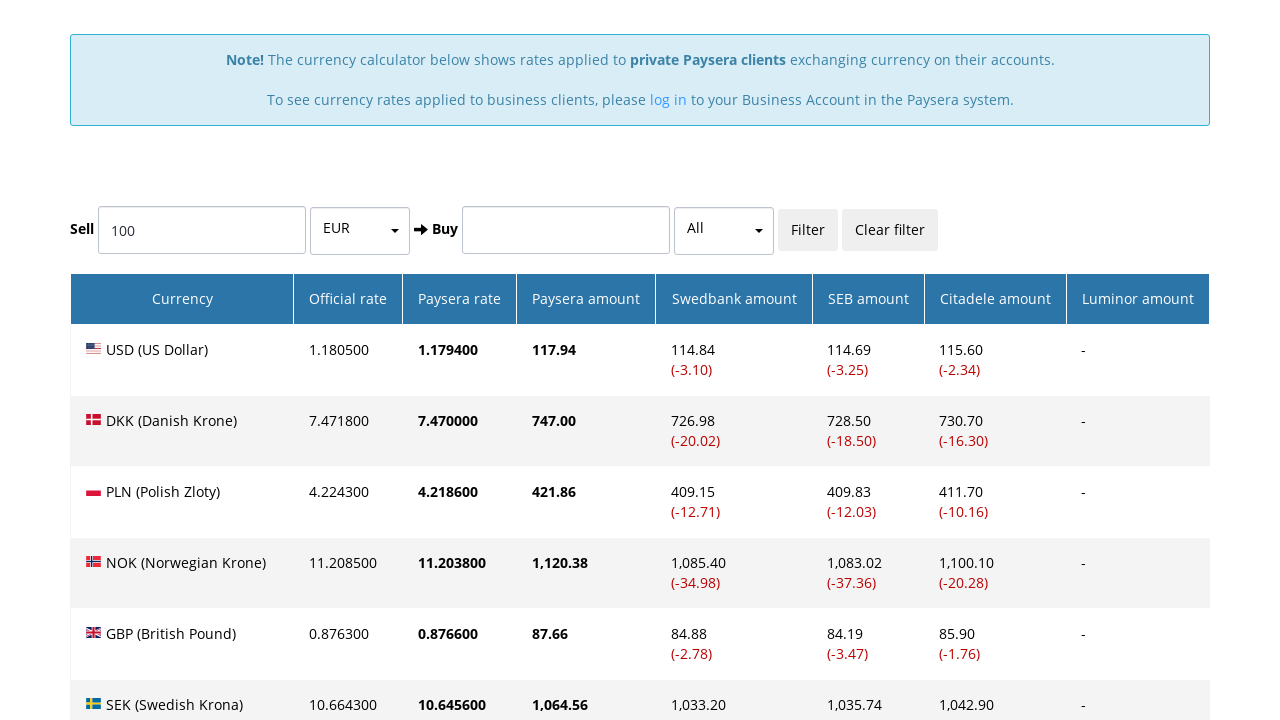

Waited for Paysera amount to be visible in row 2
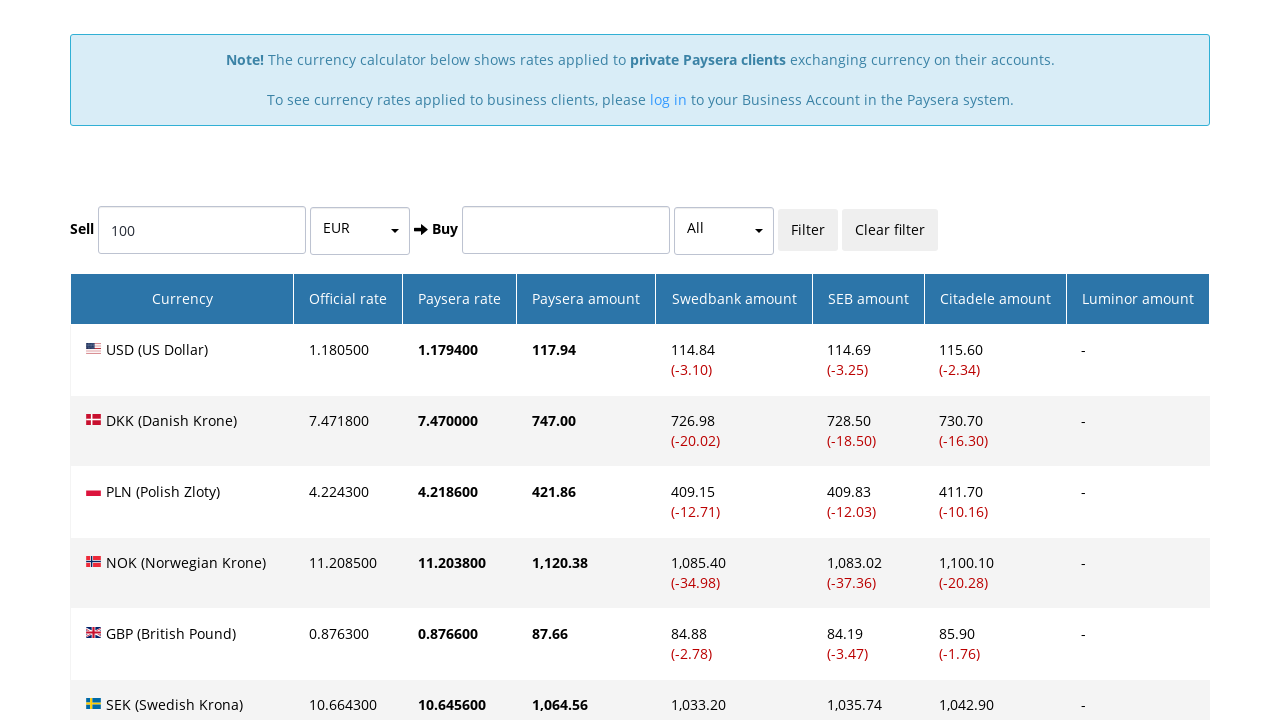

Retrieved currency name from row 2
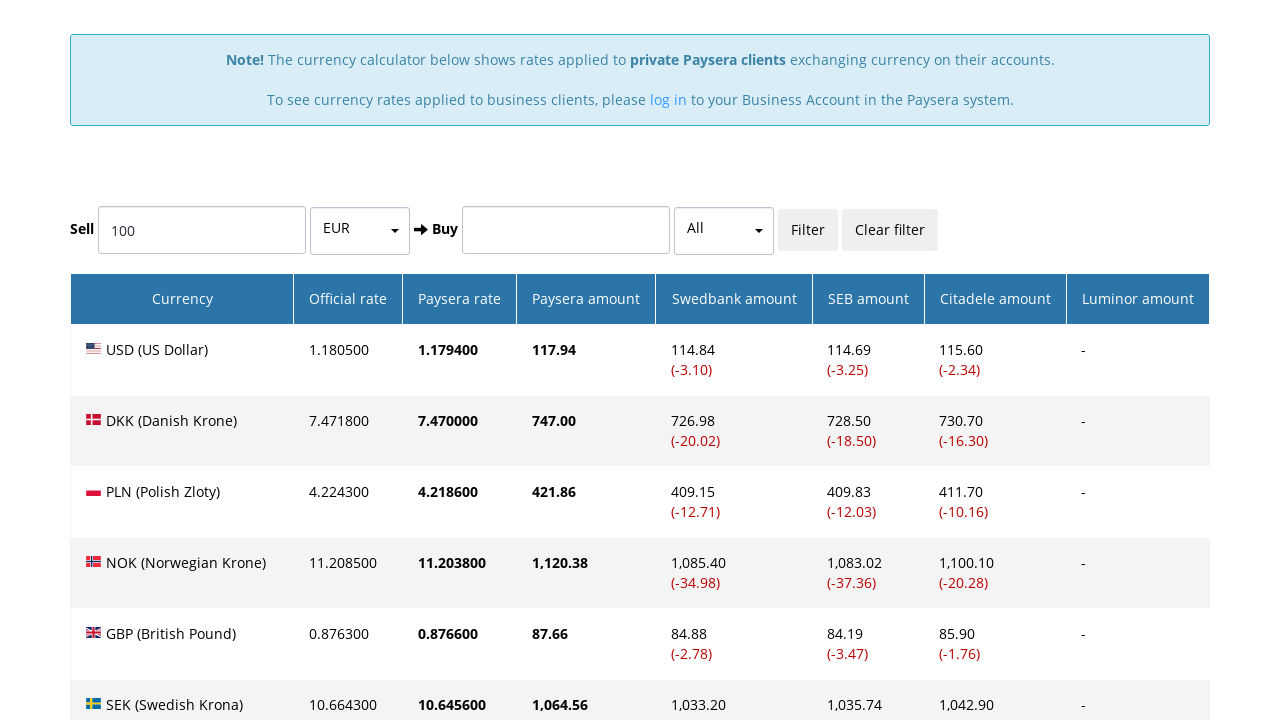

Retrieved Paysera amount from row 2
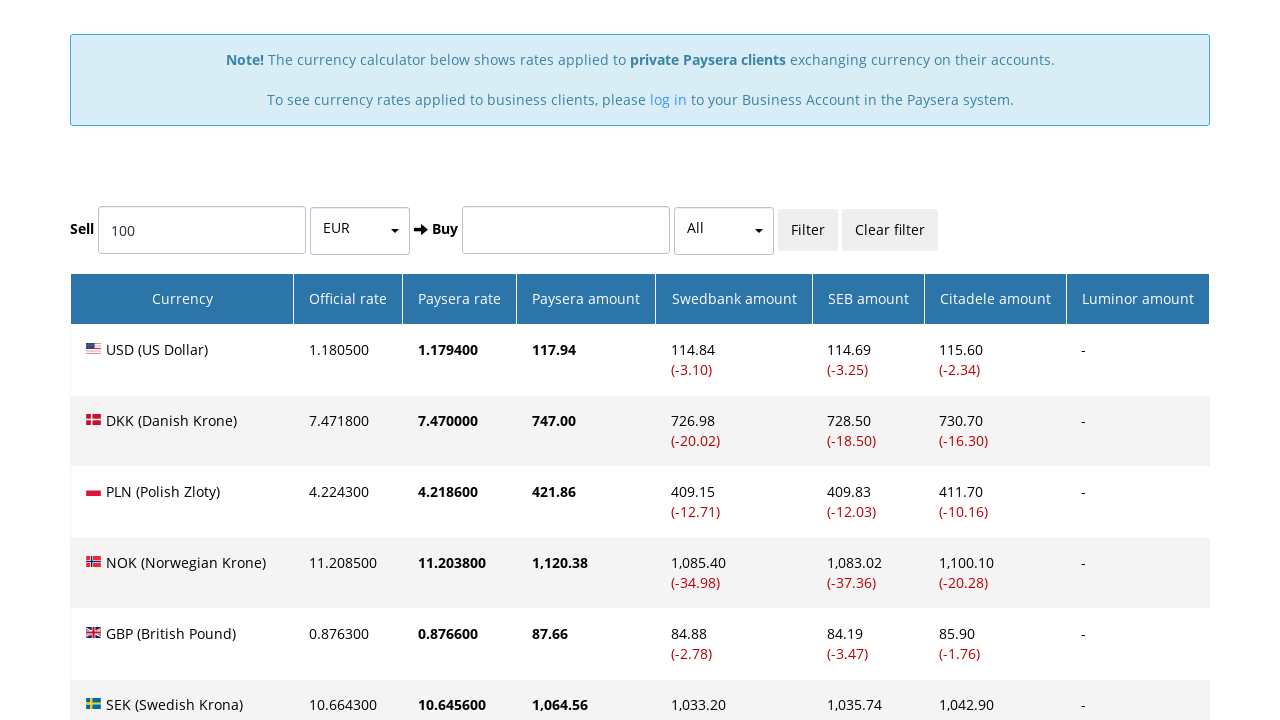

Waited 500ms before processing next currency row
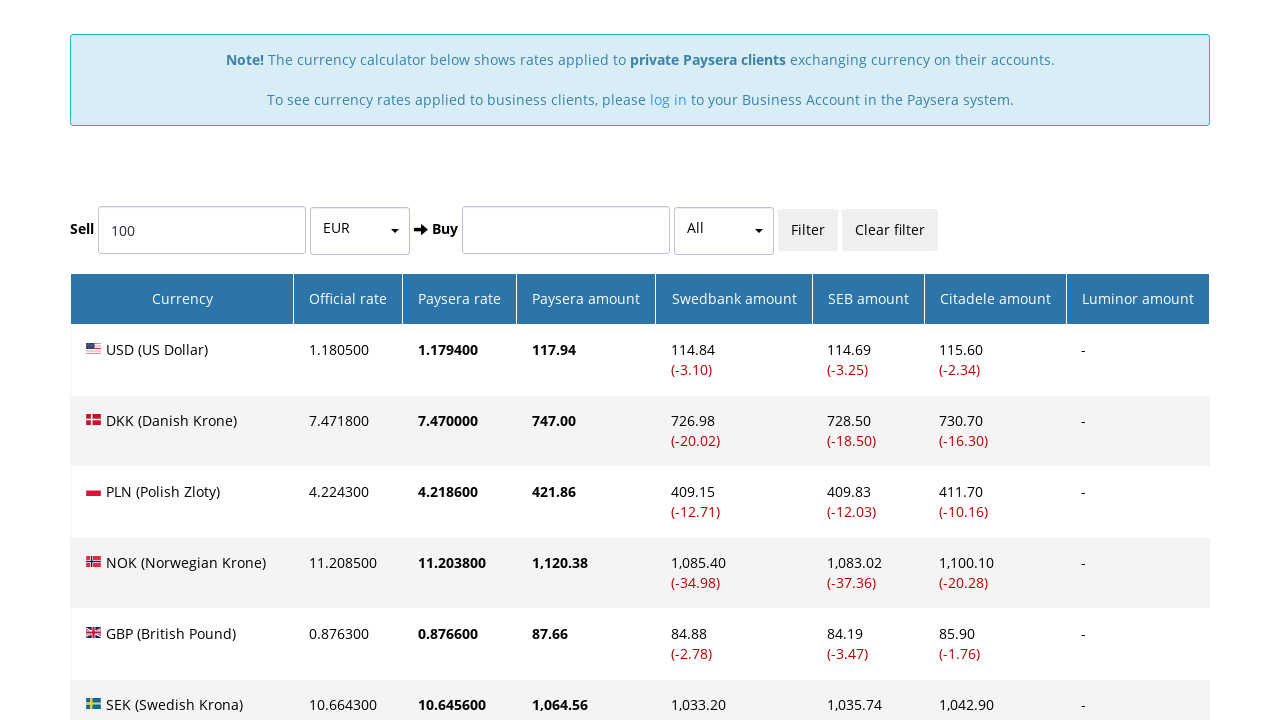

Scrolled to currency row 3
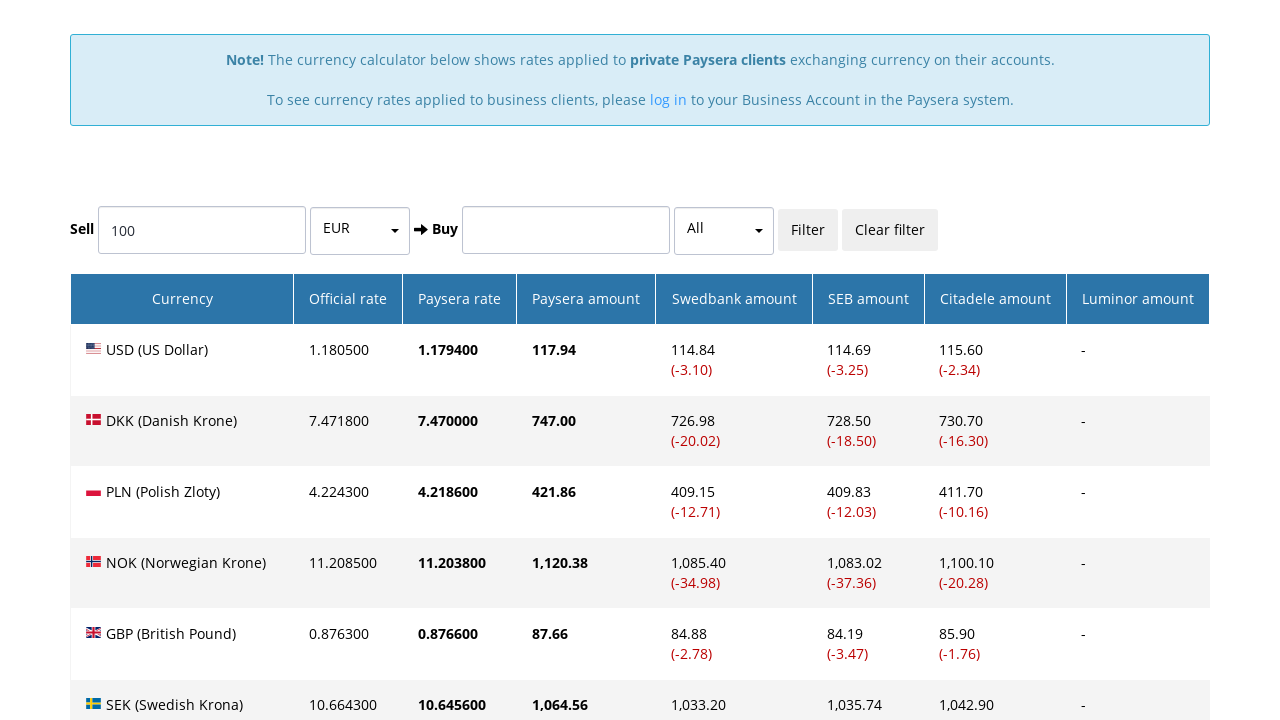

Waited for Paysera amount to be visible in row 3
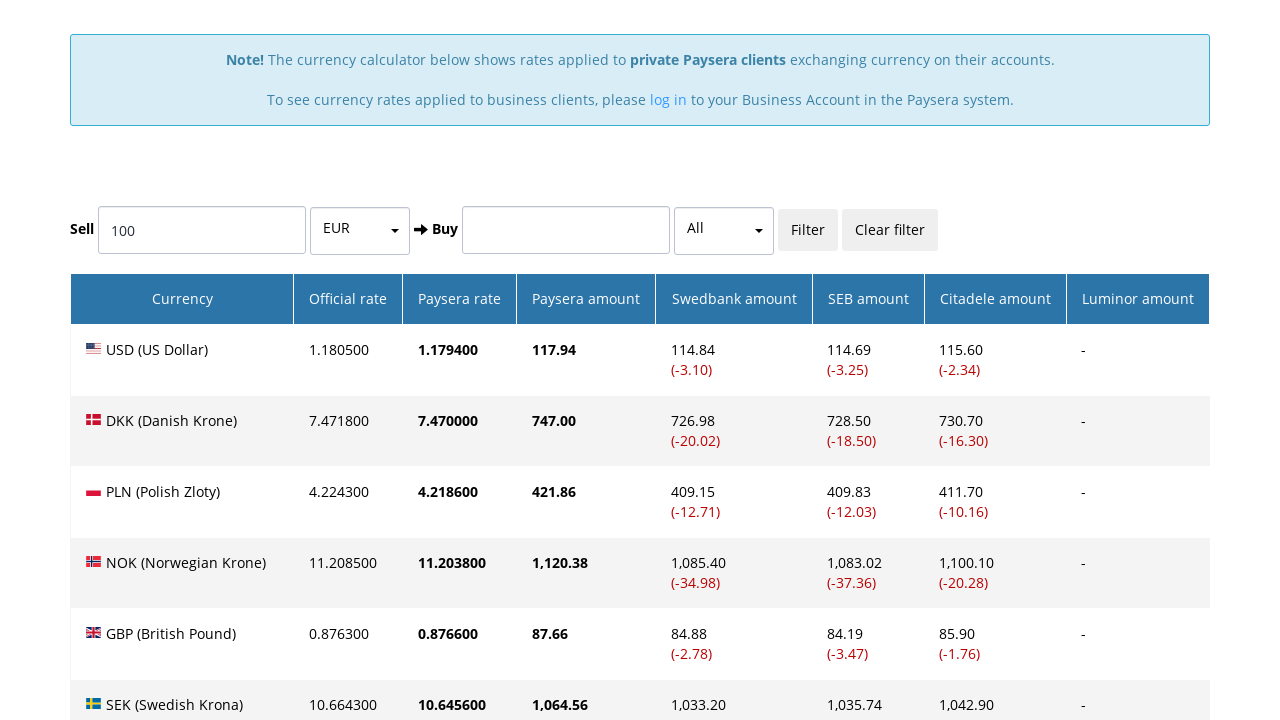

Retrieved currency name from row 3
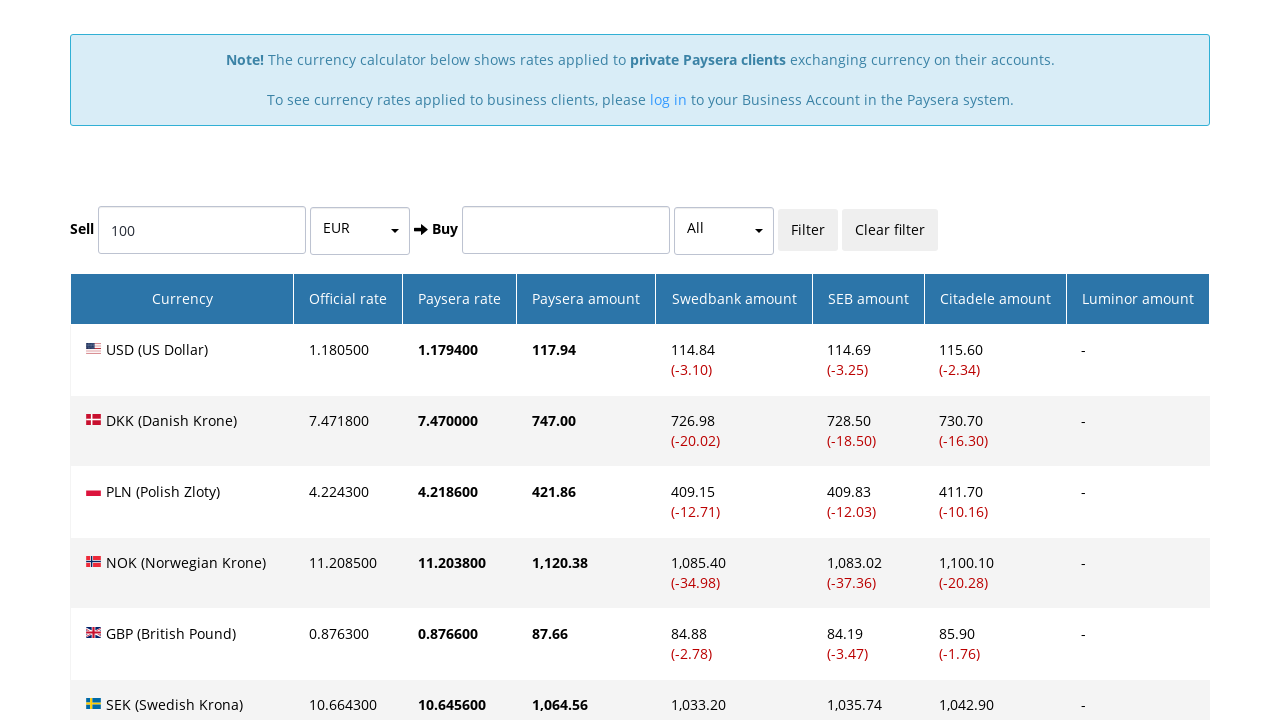

Retrieved Paysera amount from row 3
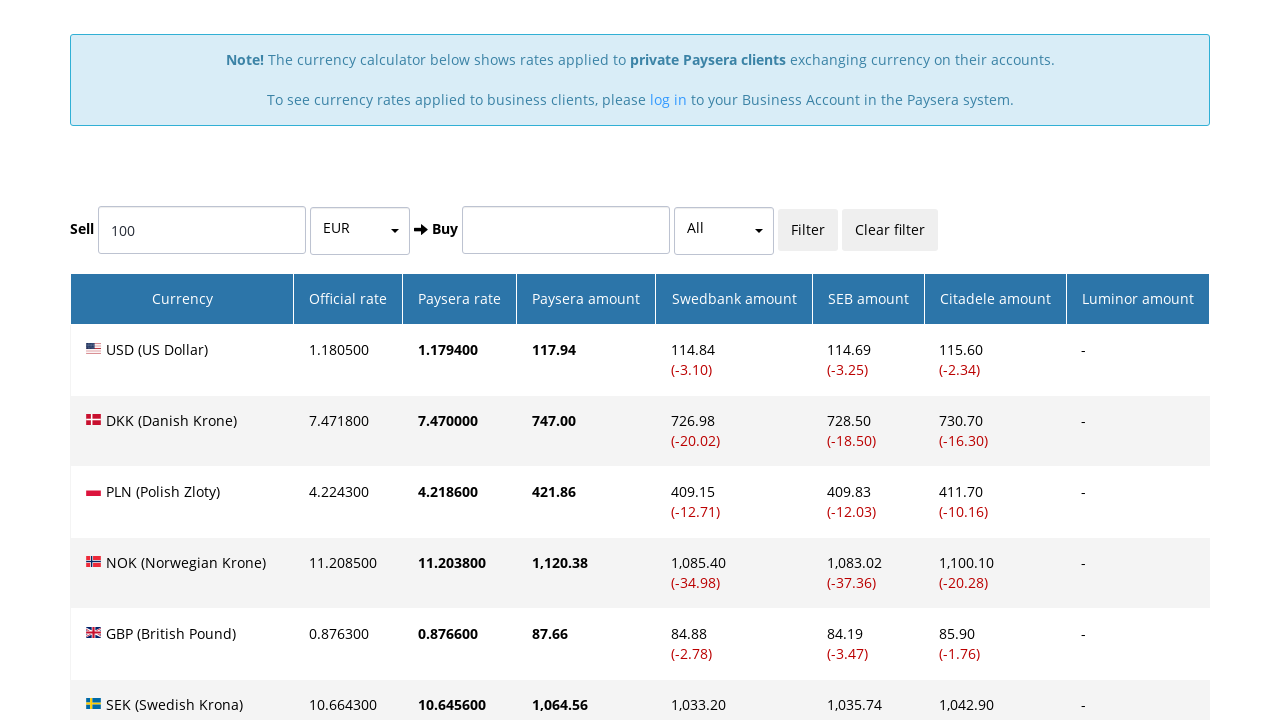

Waited 500ms before processing next currency row
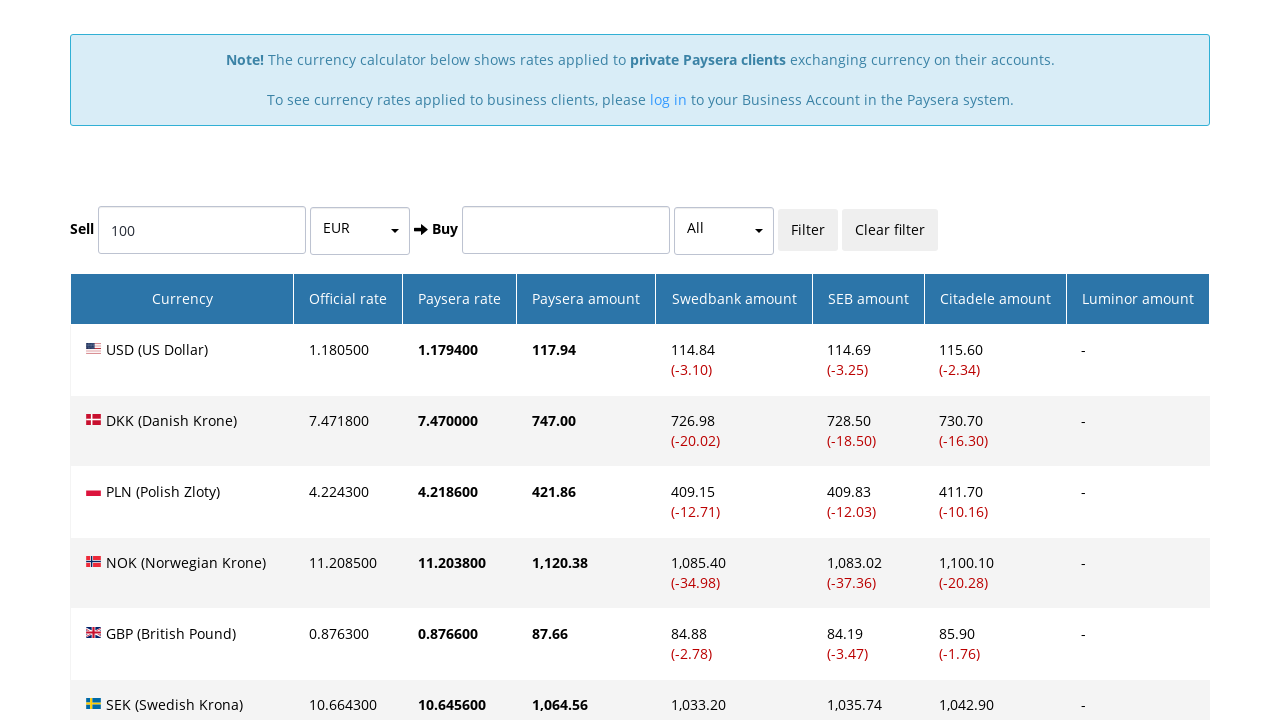

Scrolled to currency row 4
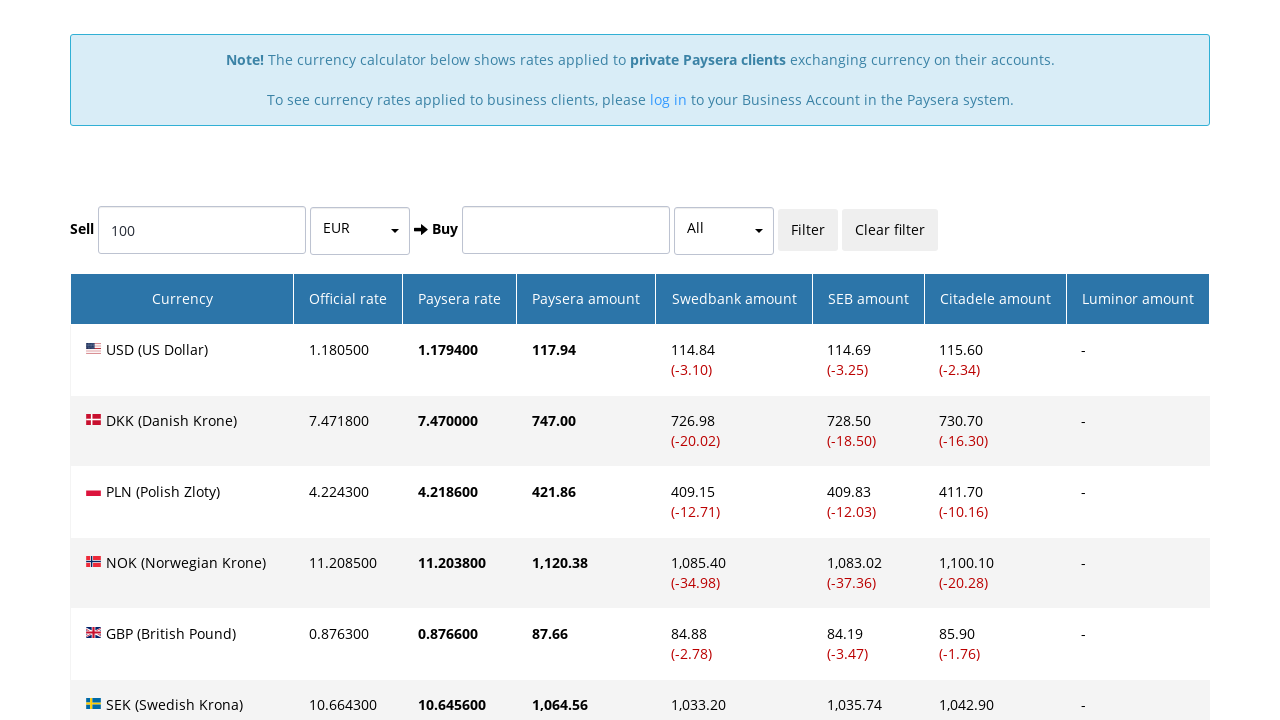

Waited for Paysera amount to be visible in row 4
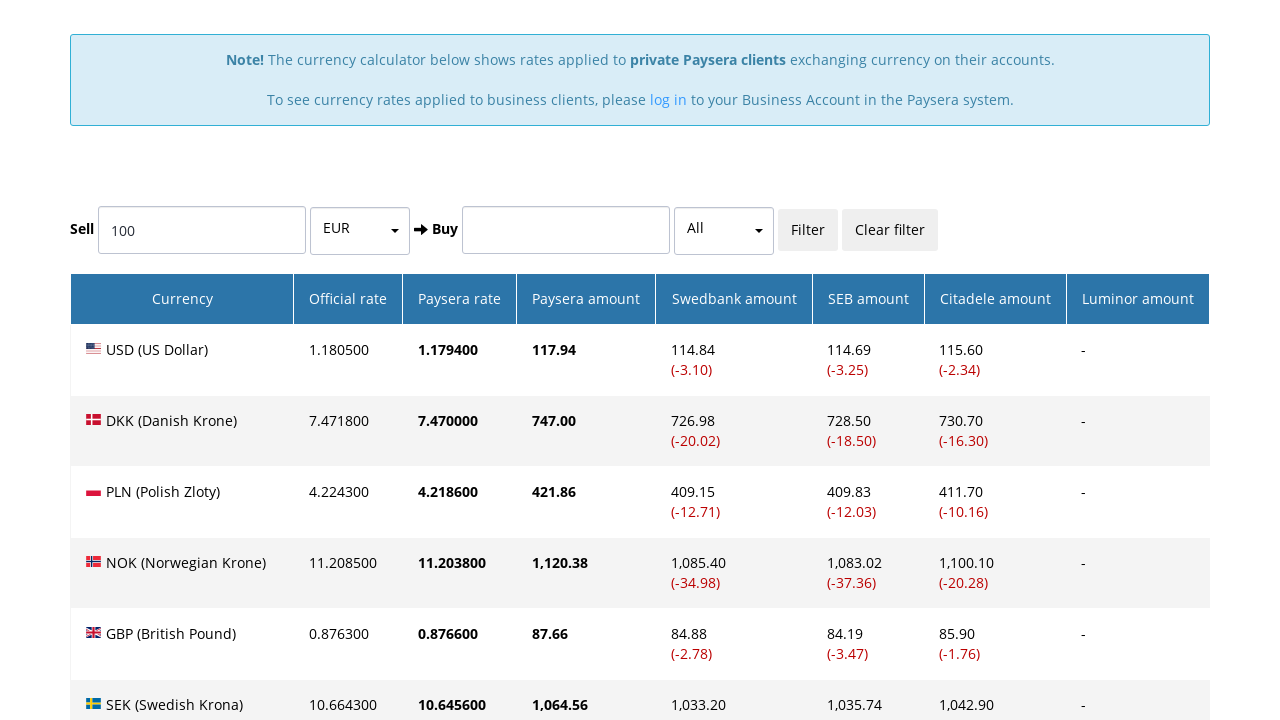

Retrieved currency name from row 4
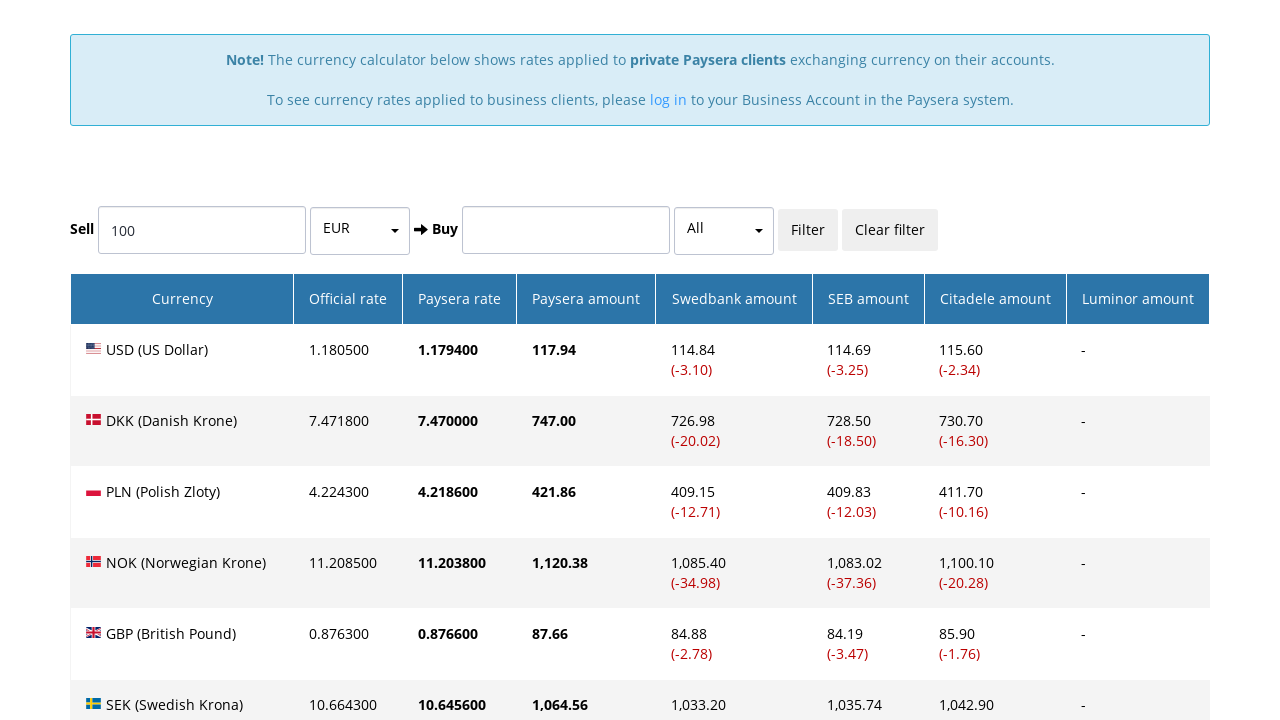

Retrieved Paysera amount from row 4
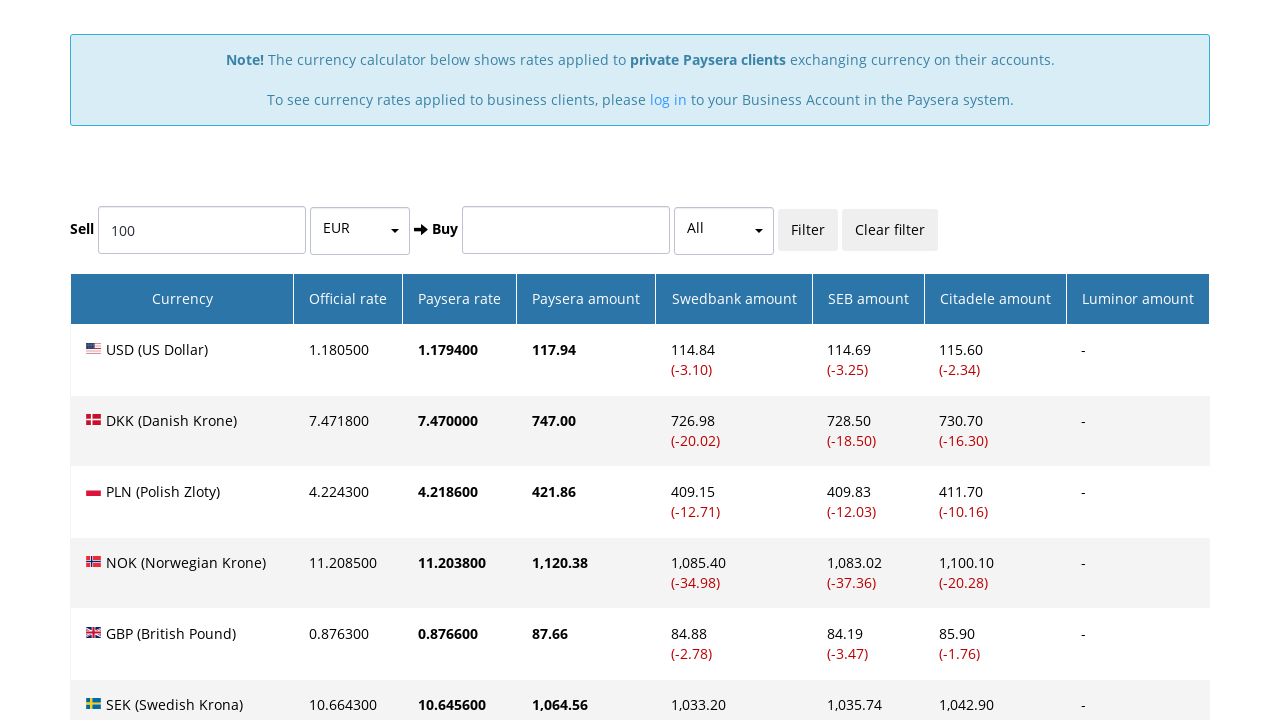

Waited 500ms before processing next currency row
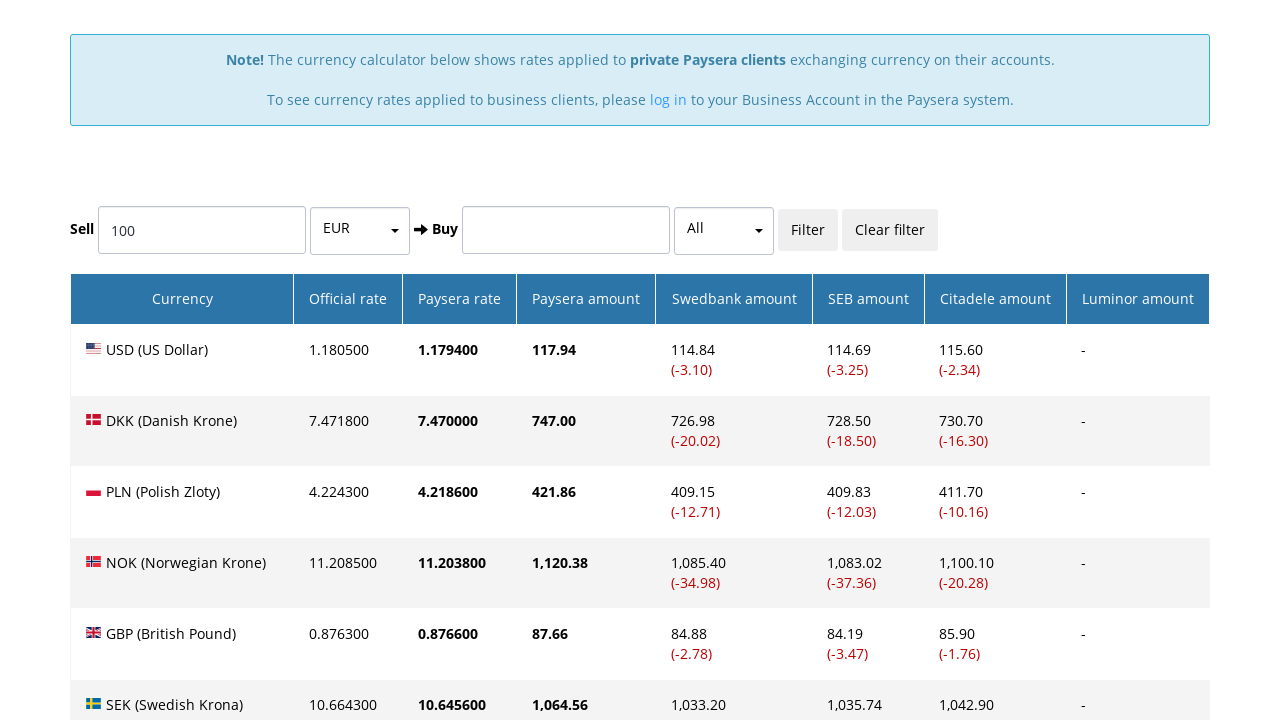

Scrolled to currency row 5
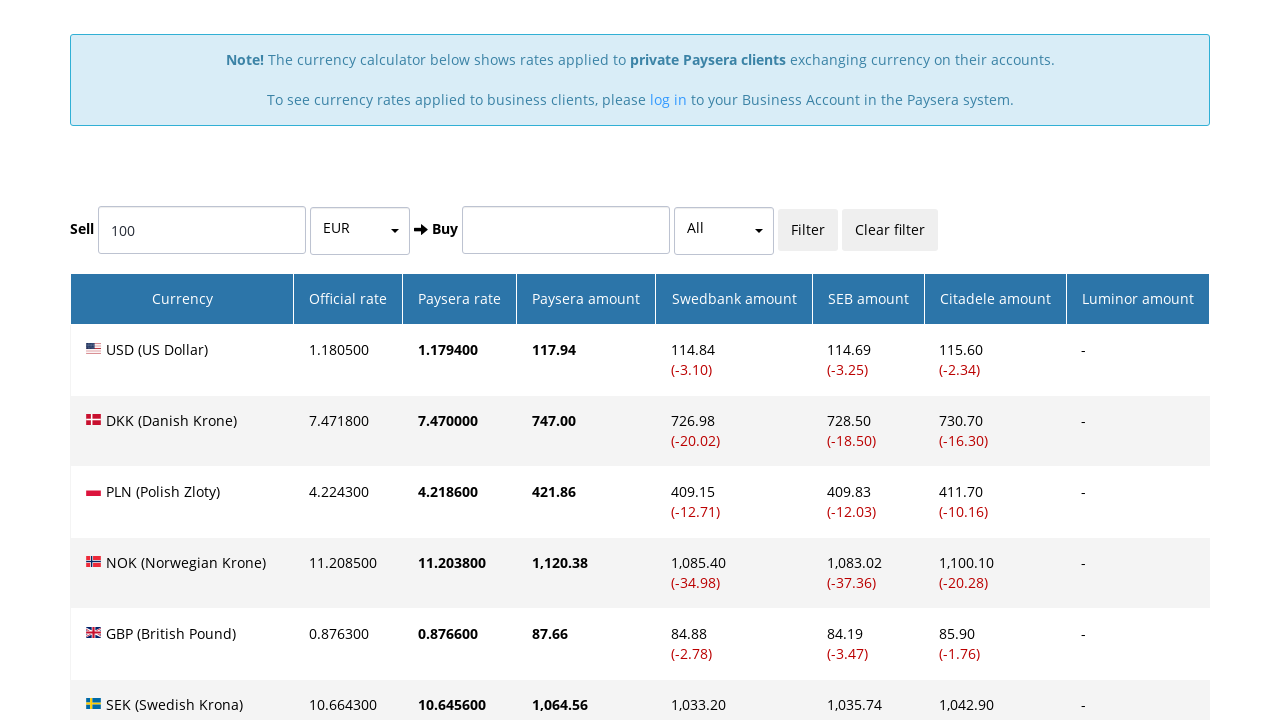

Waited for Paysera amount to be visible in row 5
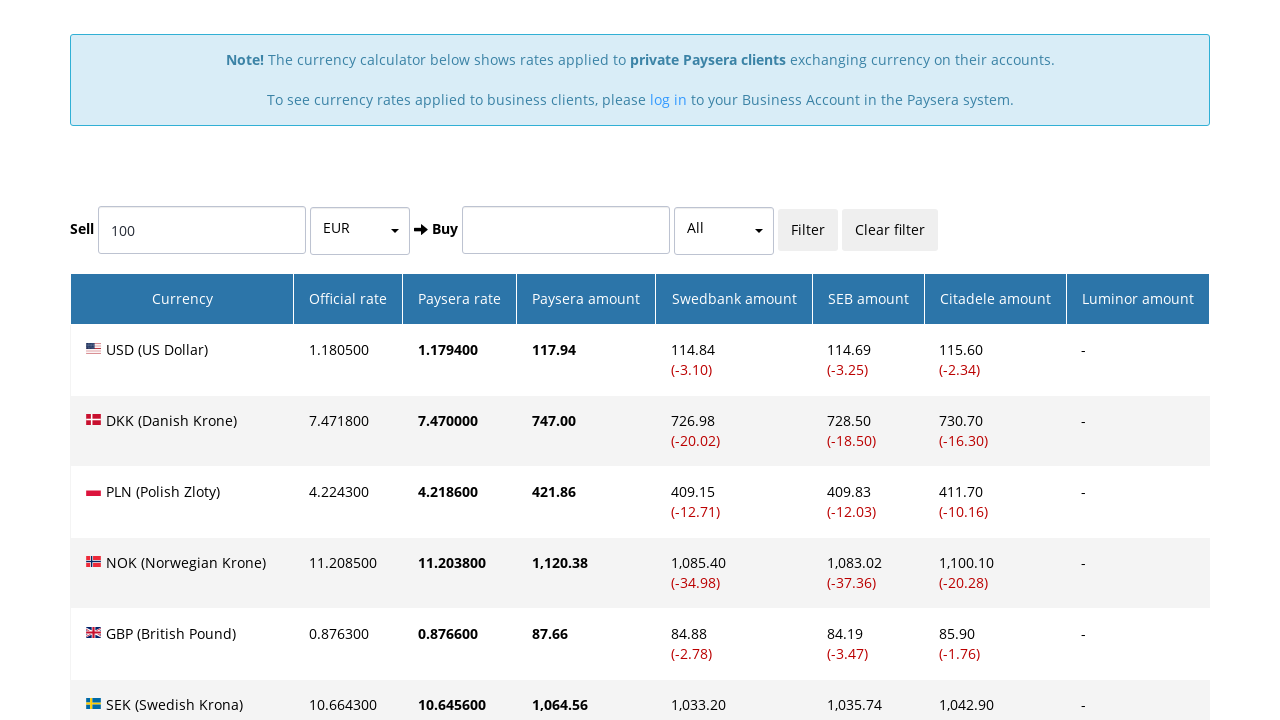

Retrieved currency name from row 5
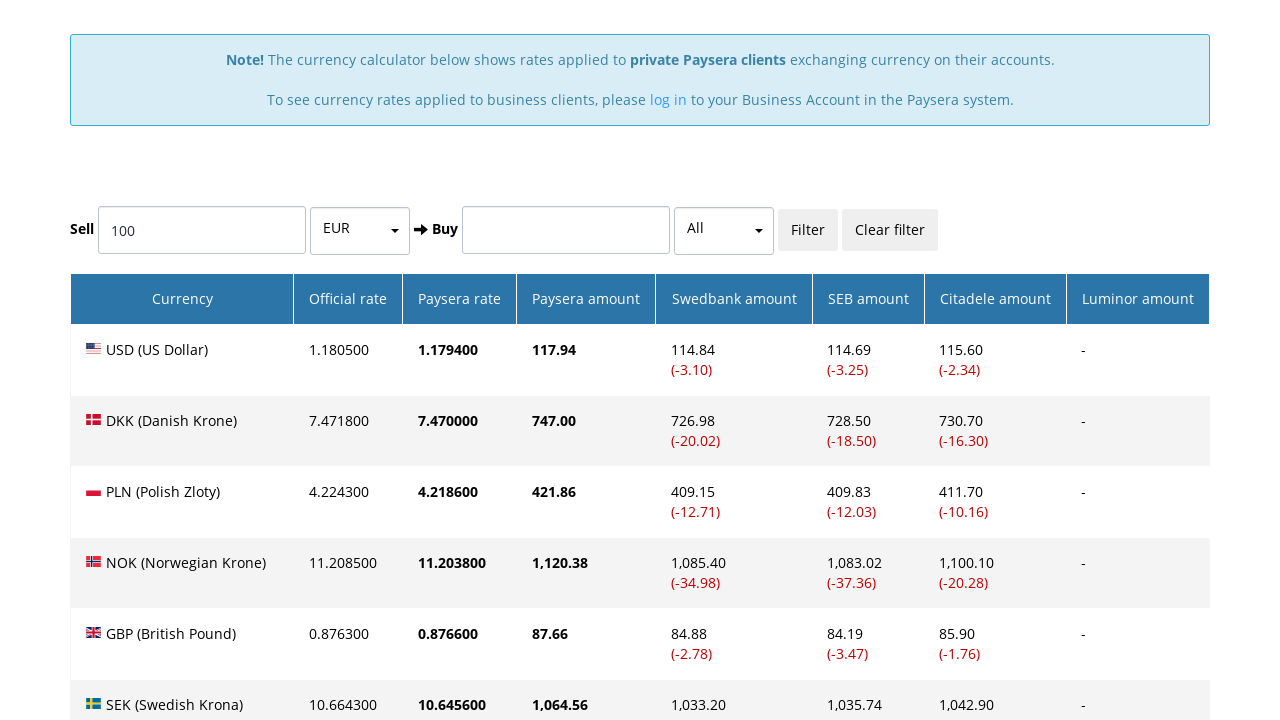

Retrieved Paysera amount from row 5
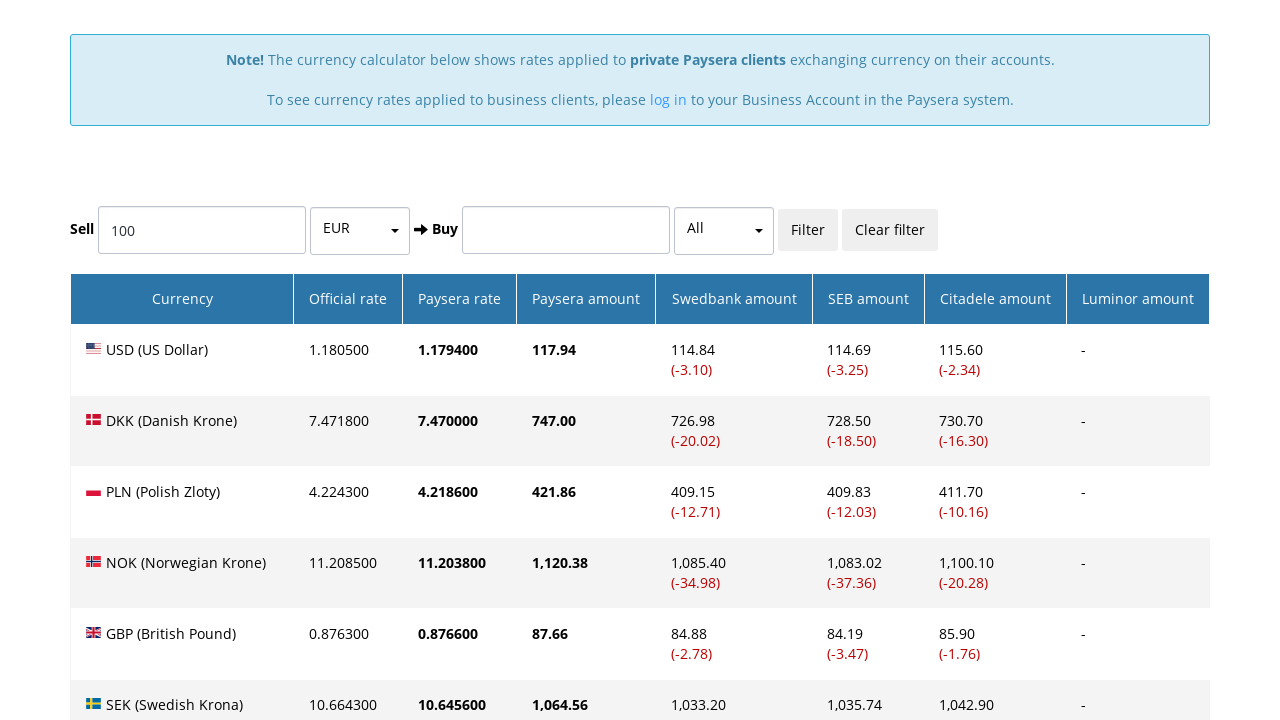

Waited 500ms before processing next currency row
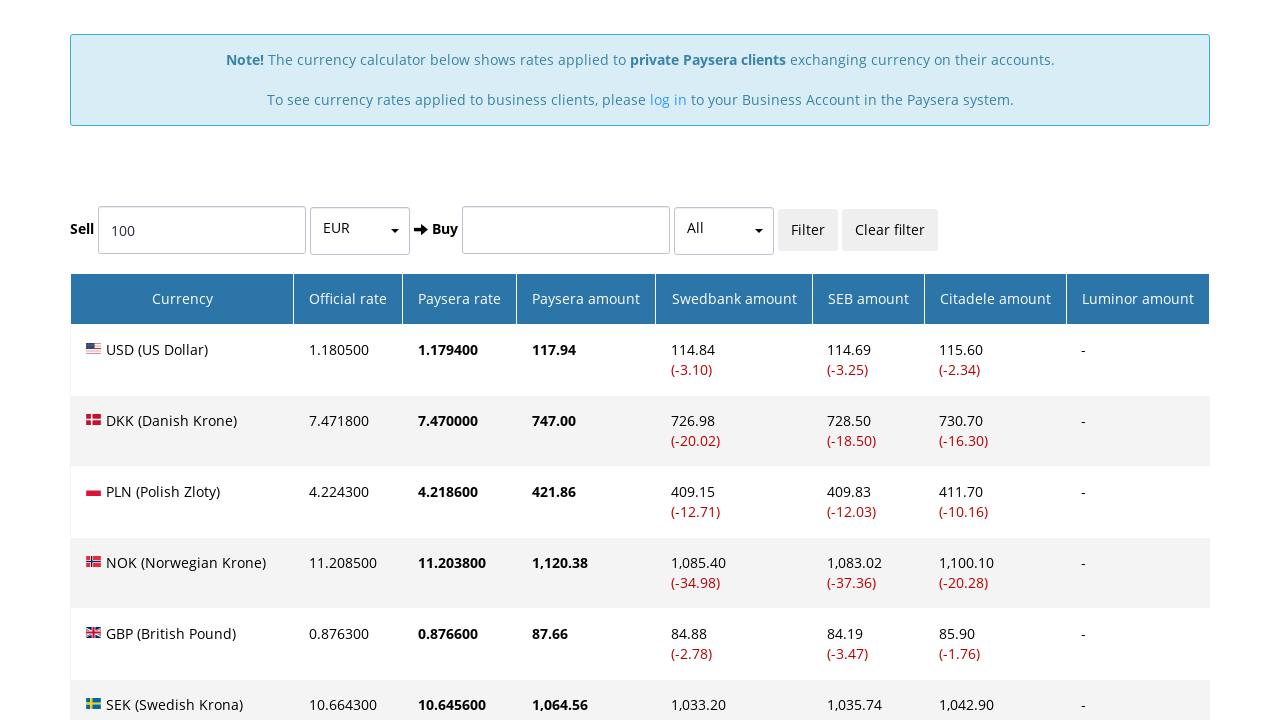

Scrolled to currency row 6
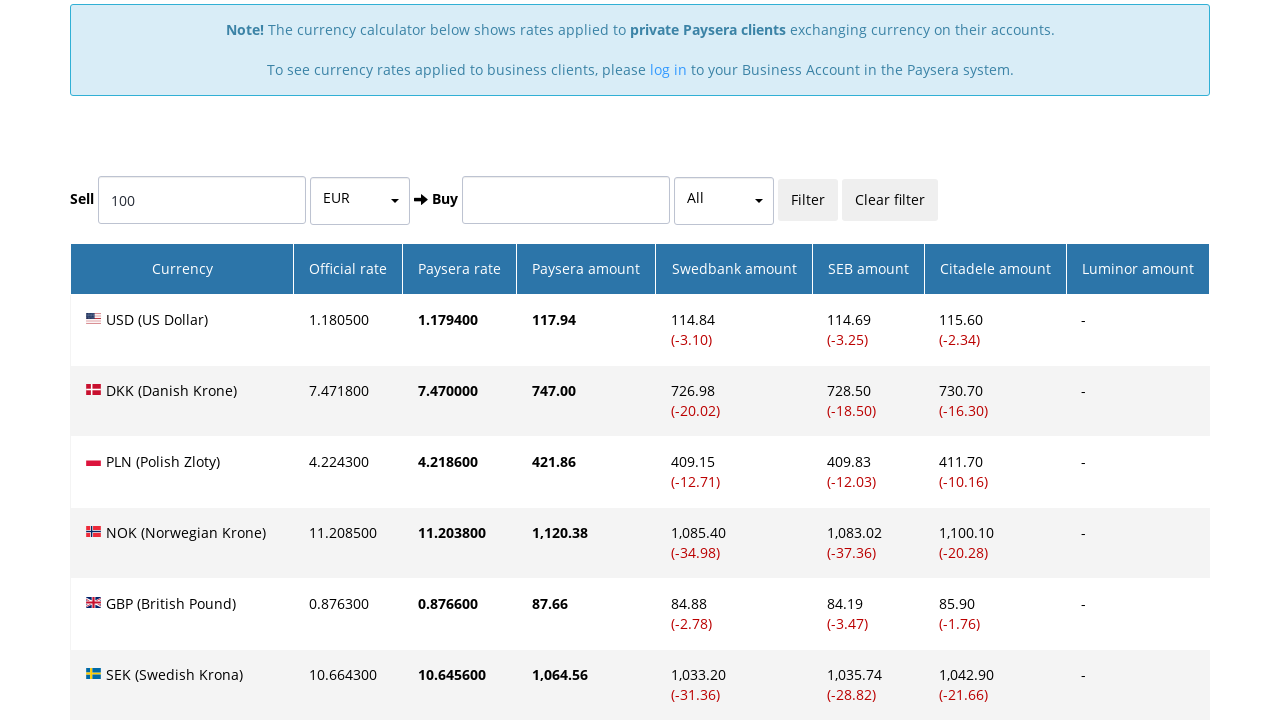

Waited for Paysera amount to be visible in row 6
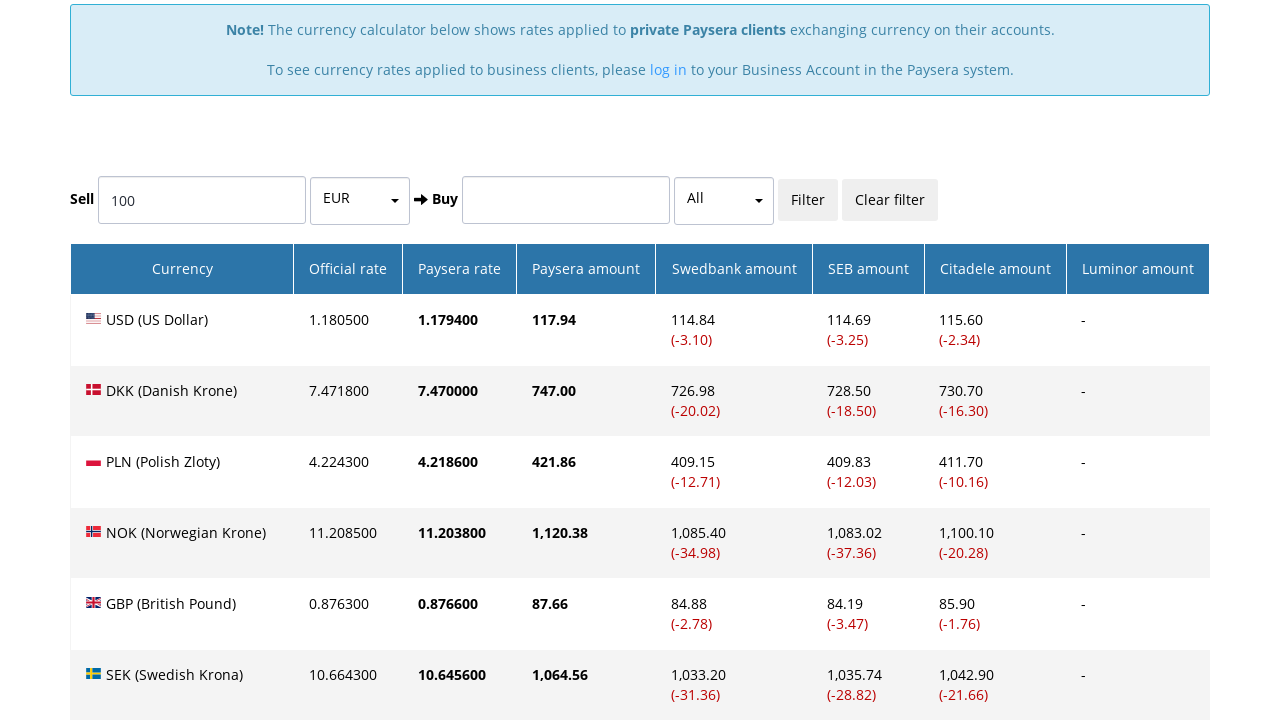

Retrieved currency name from row 6
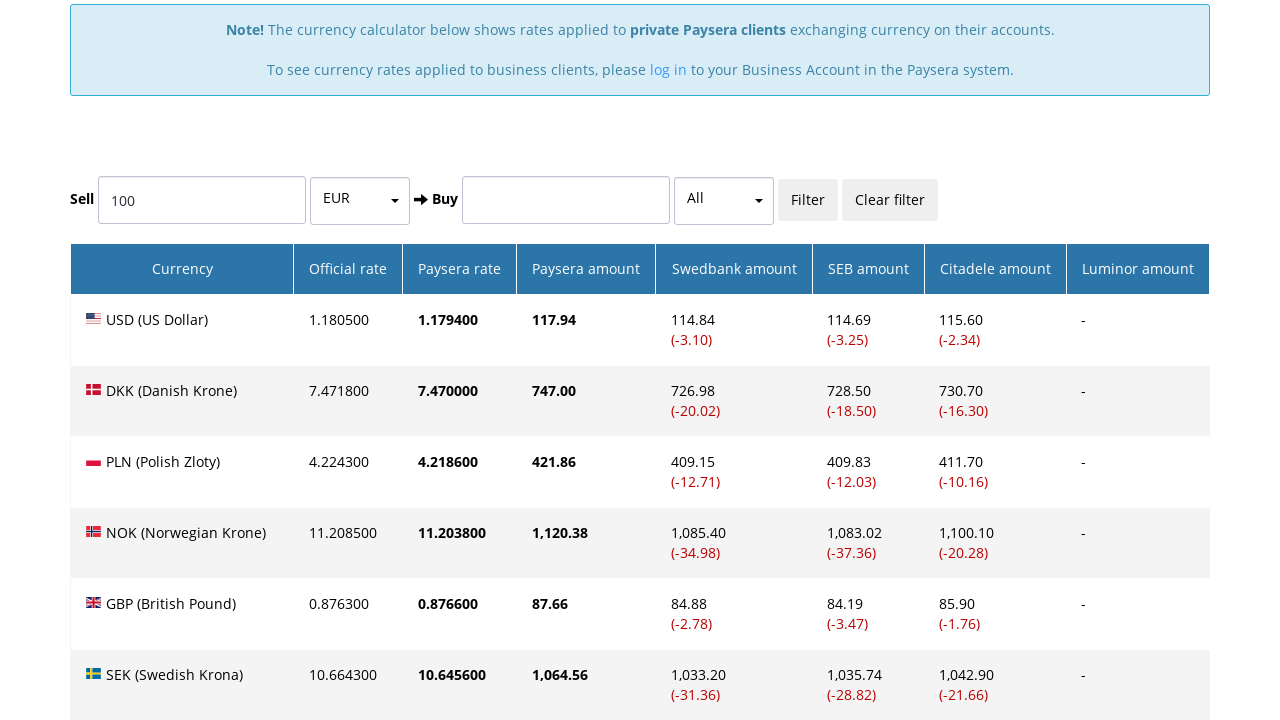

Retrieved Paysera amount from row 6
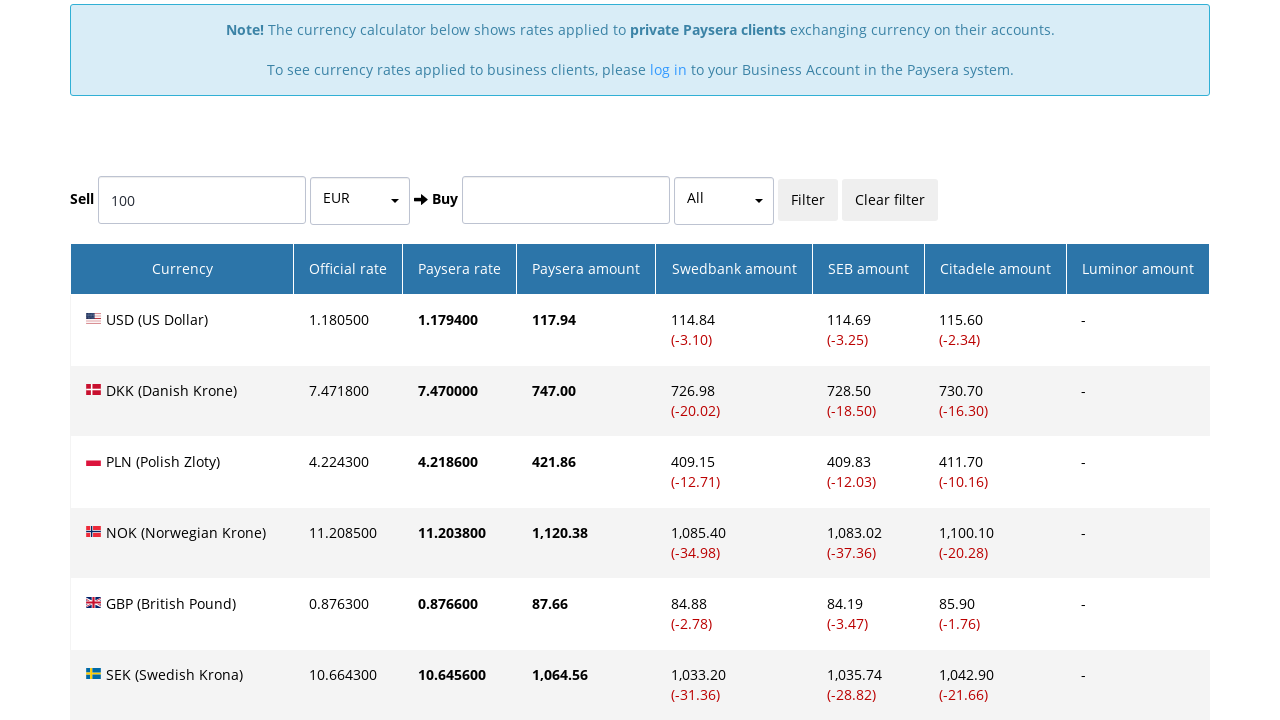

Waited 500ms before processing next currency row
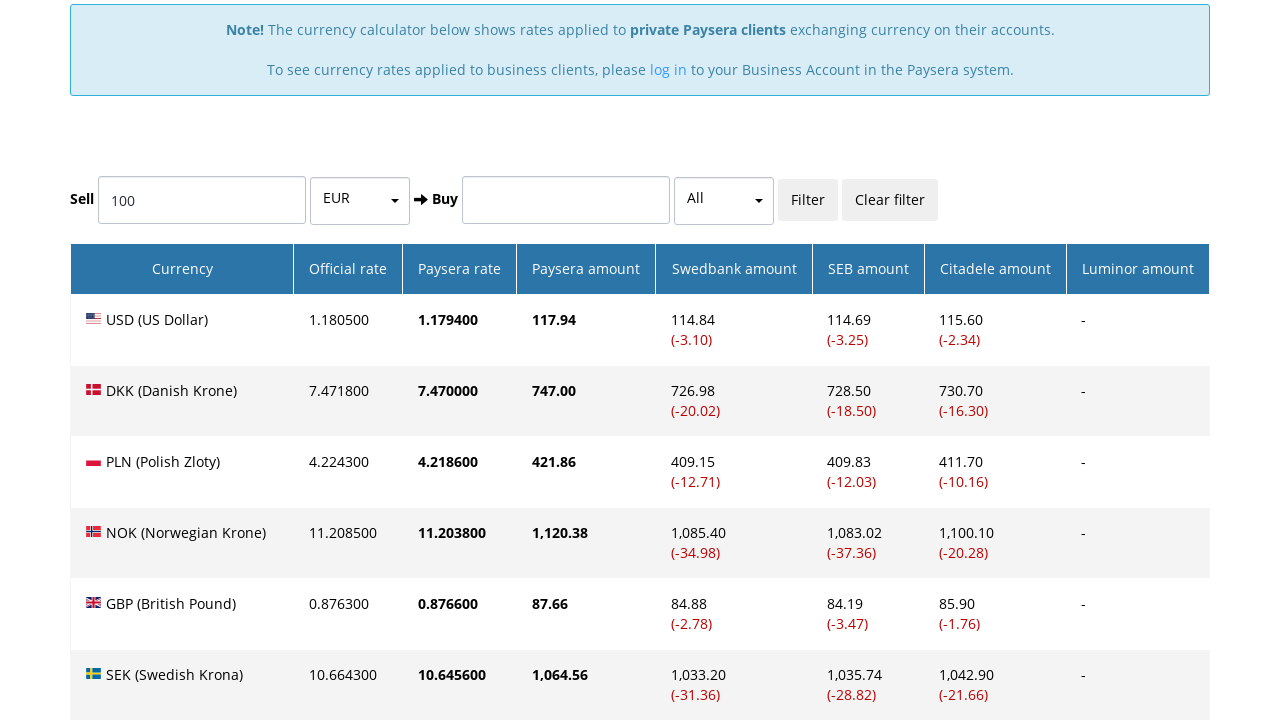

Scrolled to currency row 7
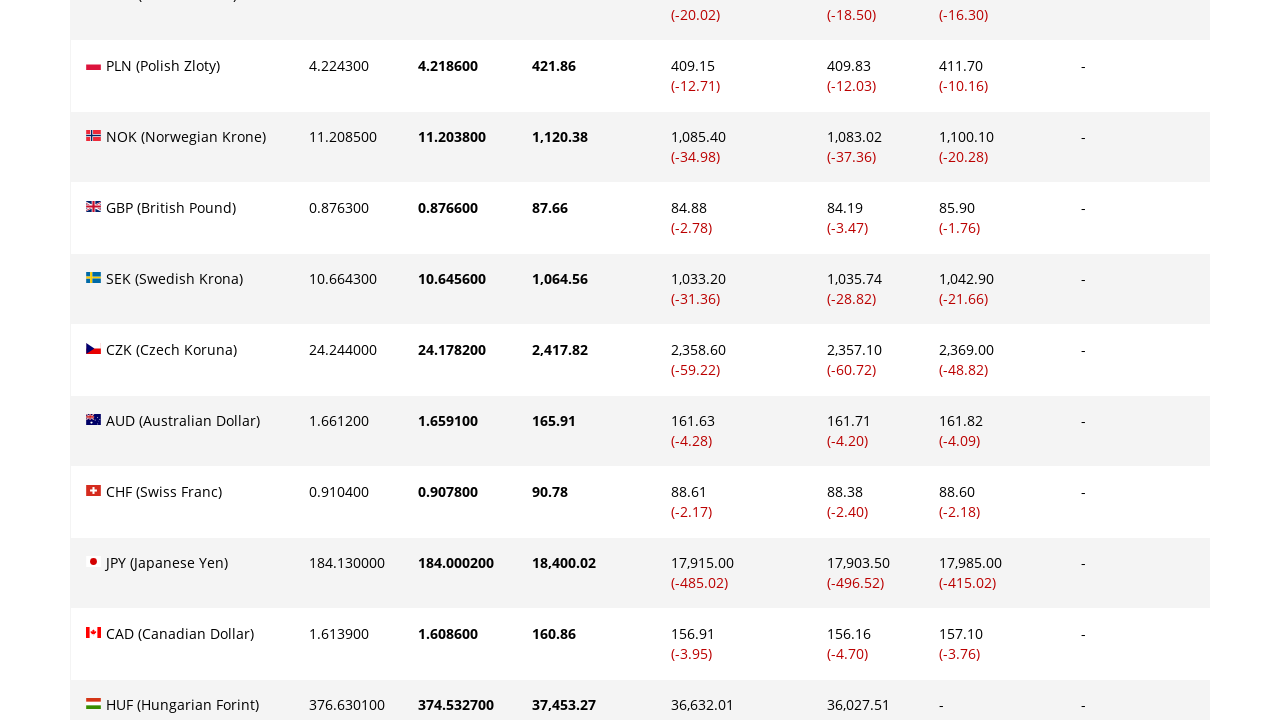

Waited for Paysera amount to be visible in row 7
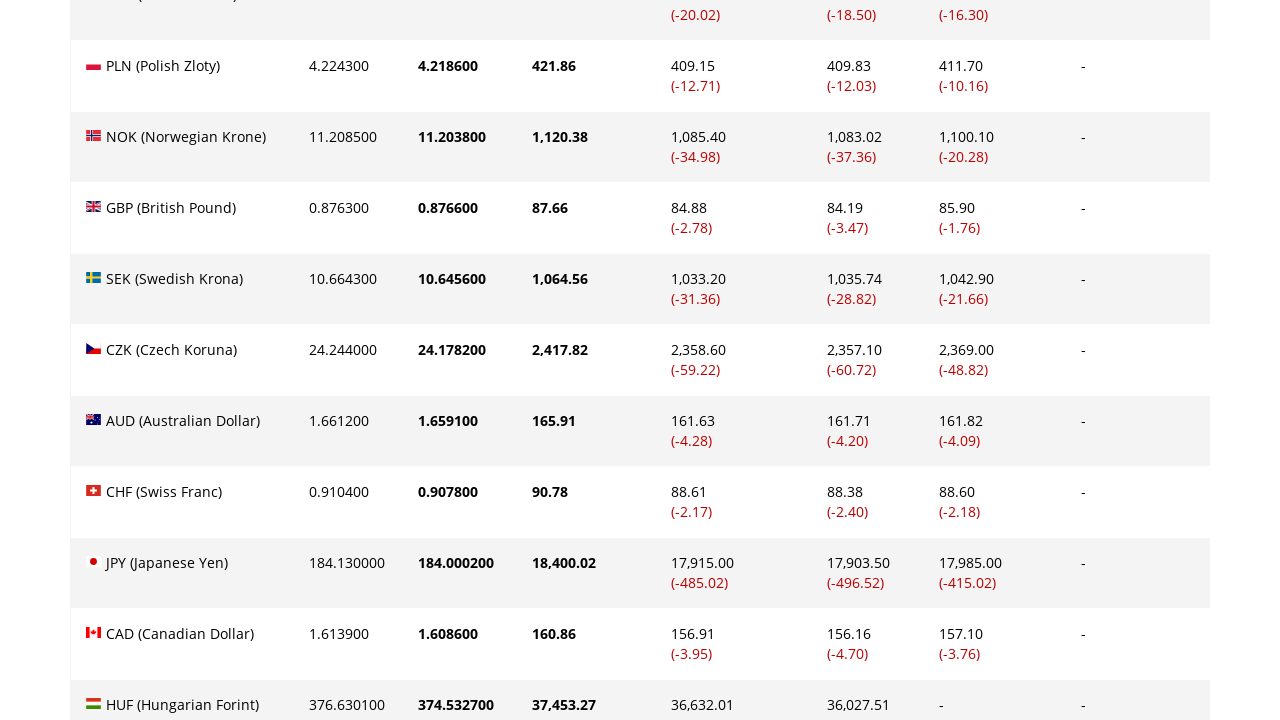

Retrieved currency name from row 7
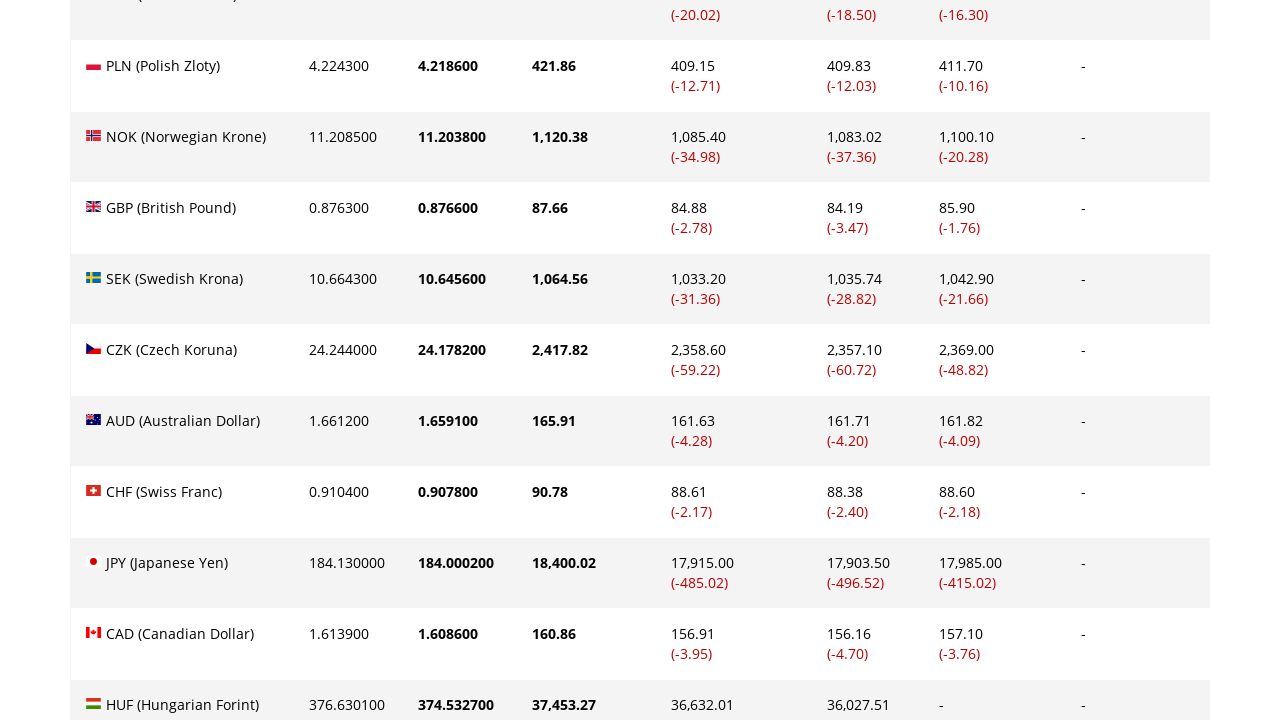

Retrieved Paysera amount from row 7
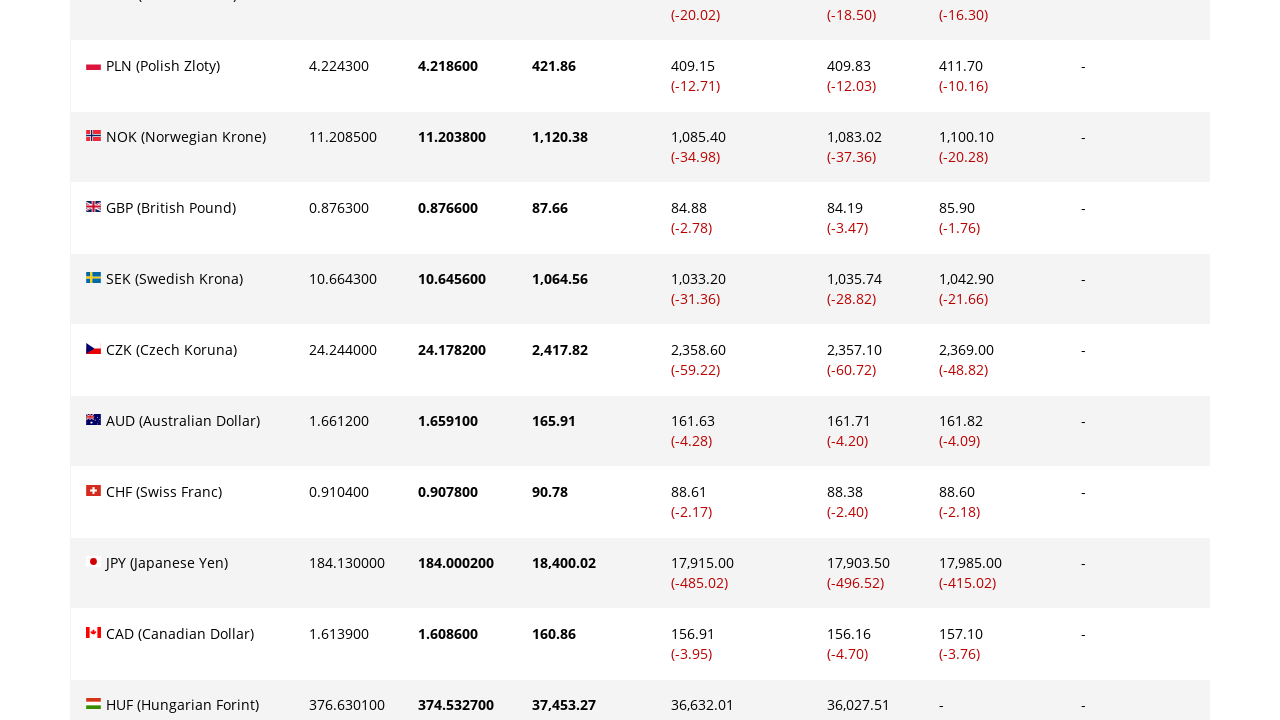

Waited 500ms before processing next currency row
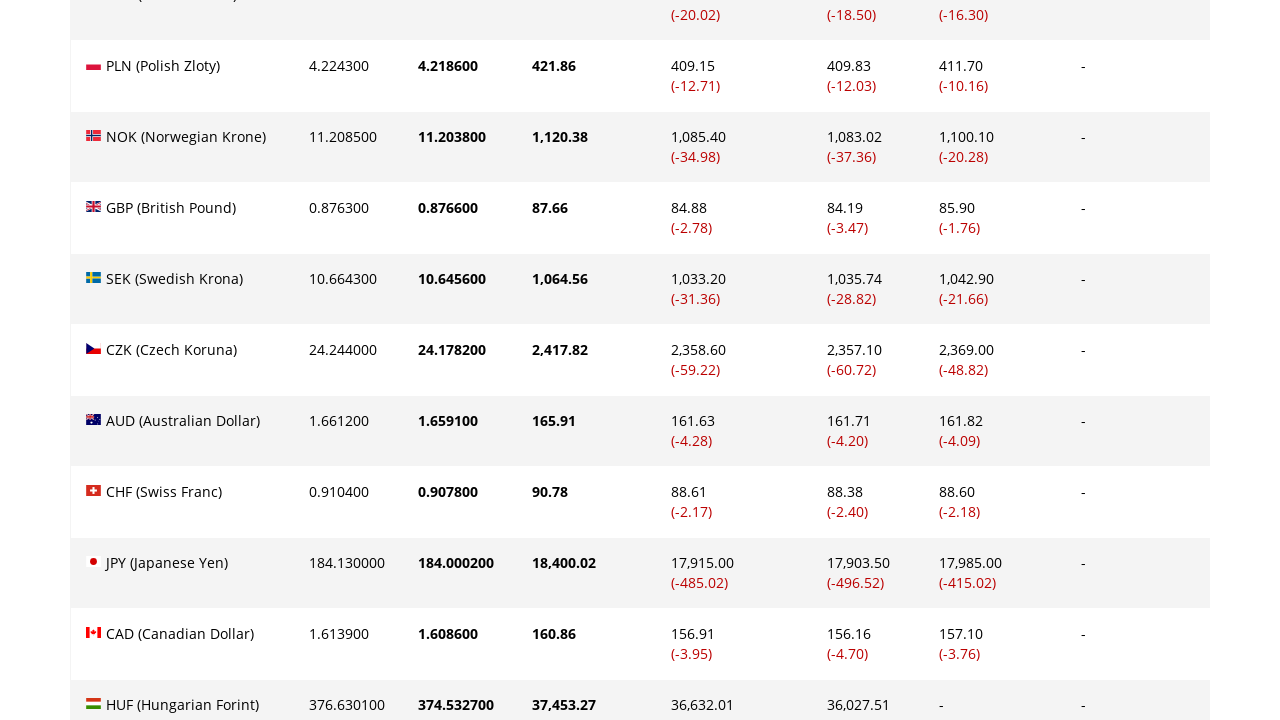

Scrolled to currency row 8
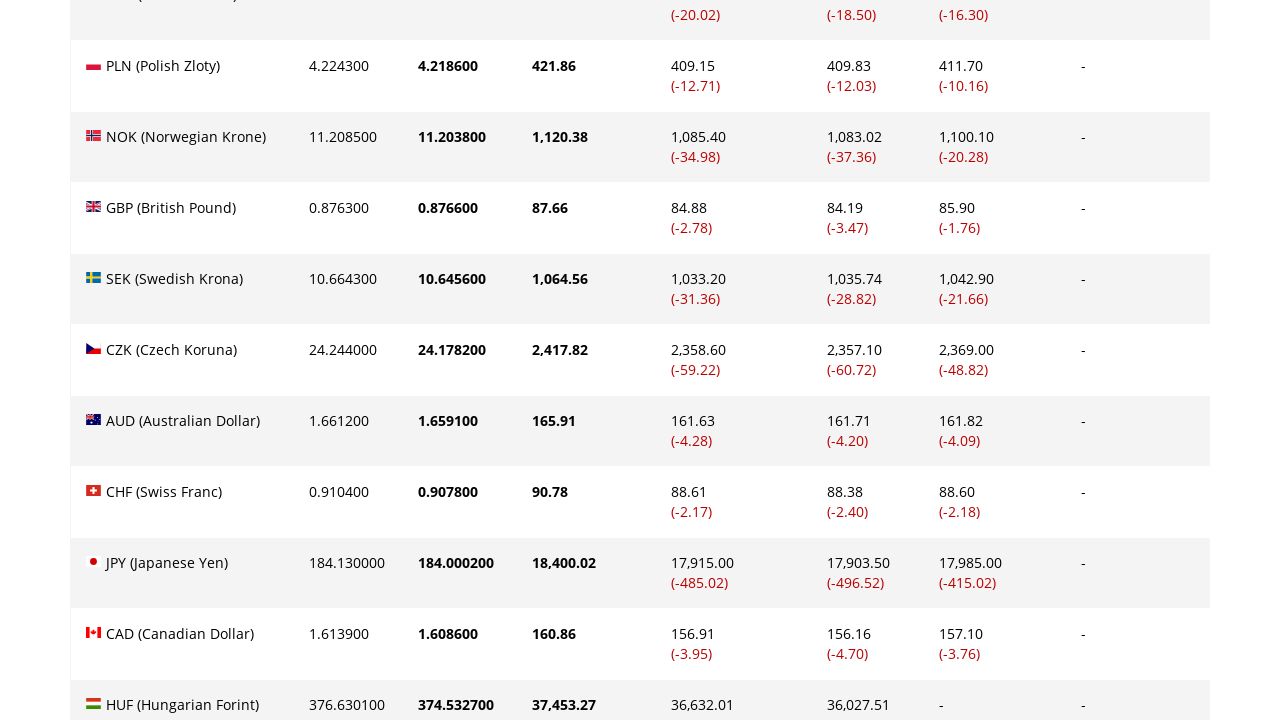

Waited for Paysera amount to be visible in row 8
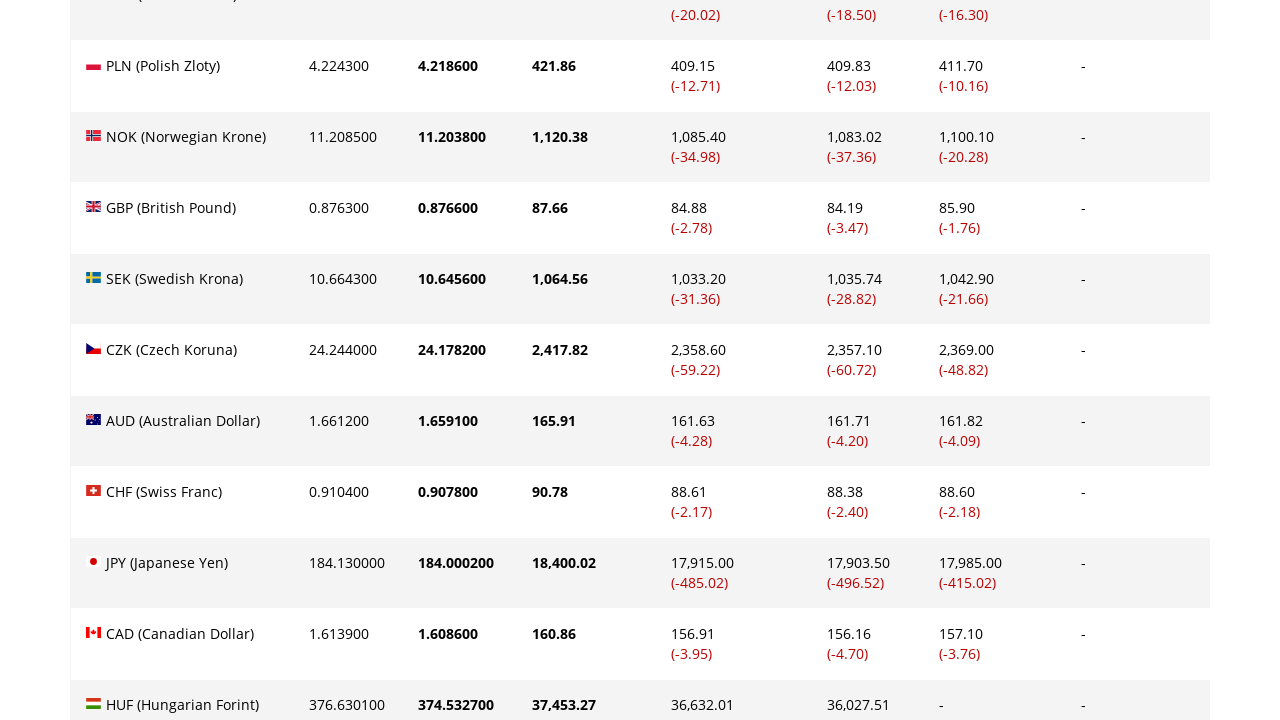

Retrieved currency name from row 8
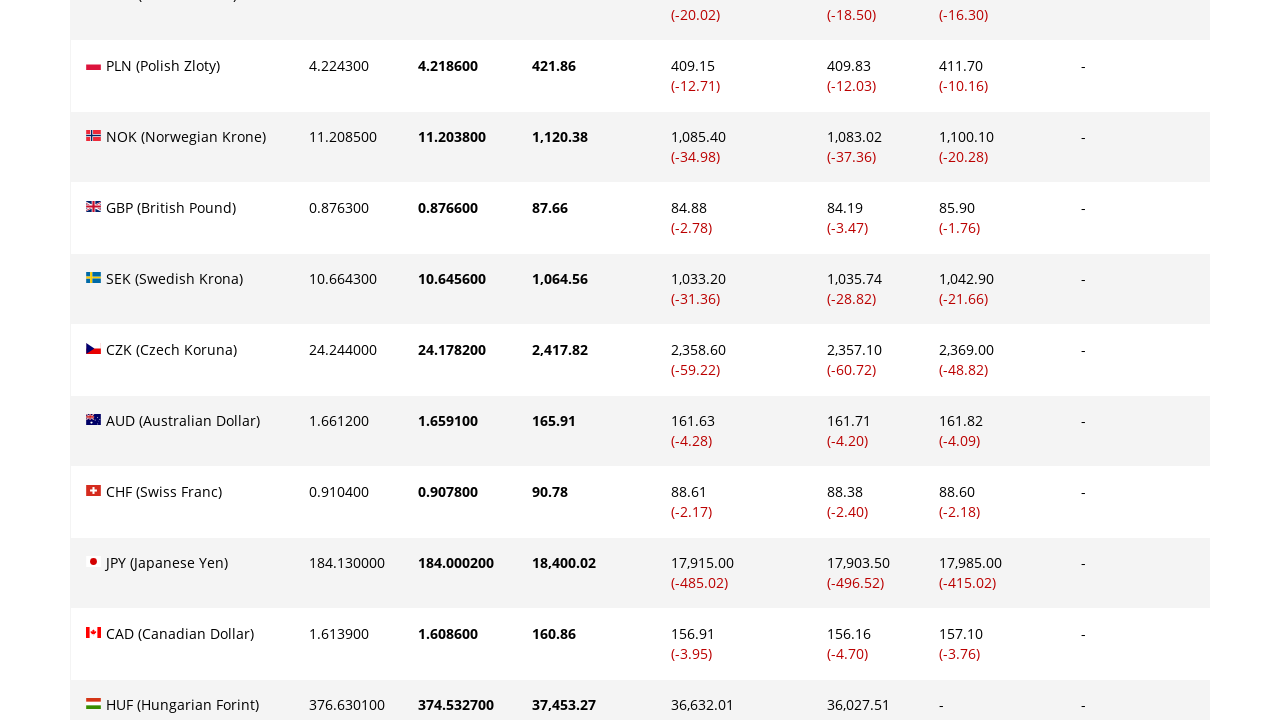

Retrieved Paysera amount from row 8
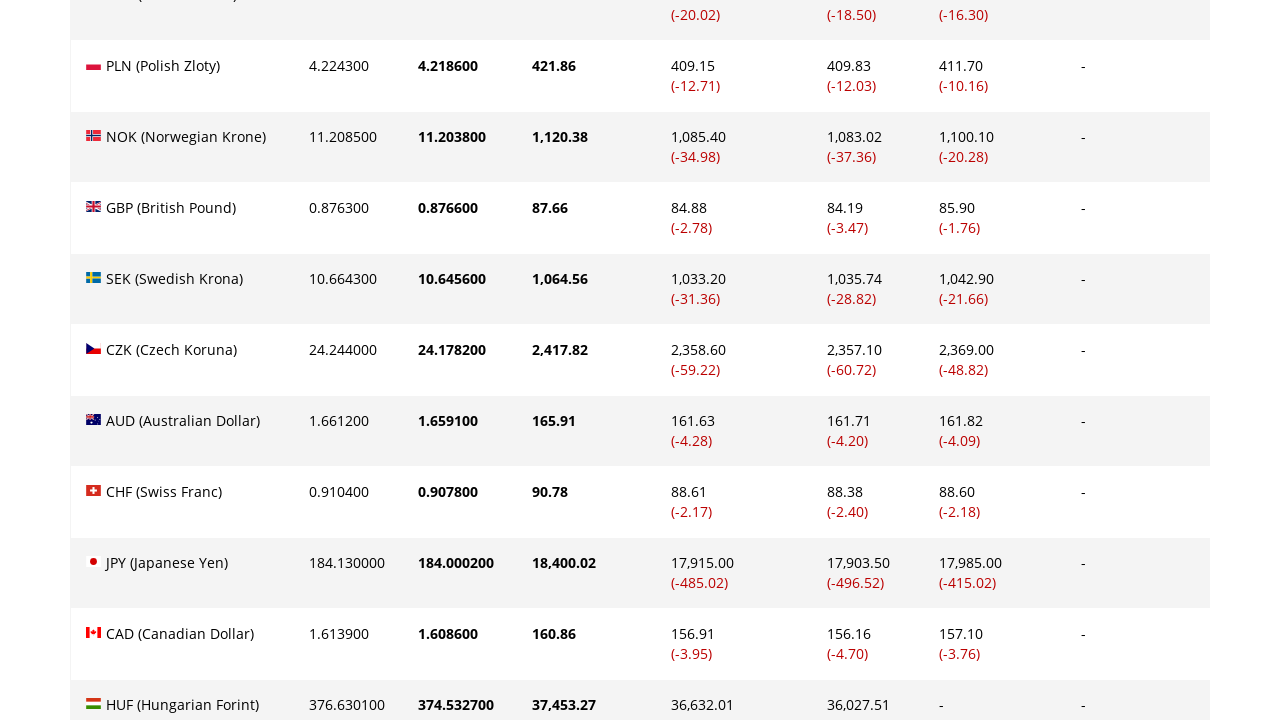

Waited 500ms before processing next currency row
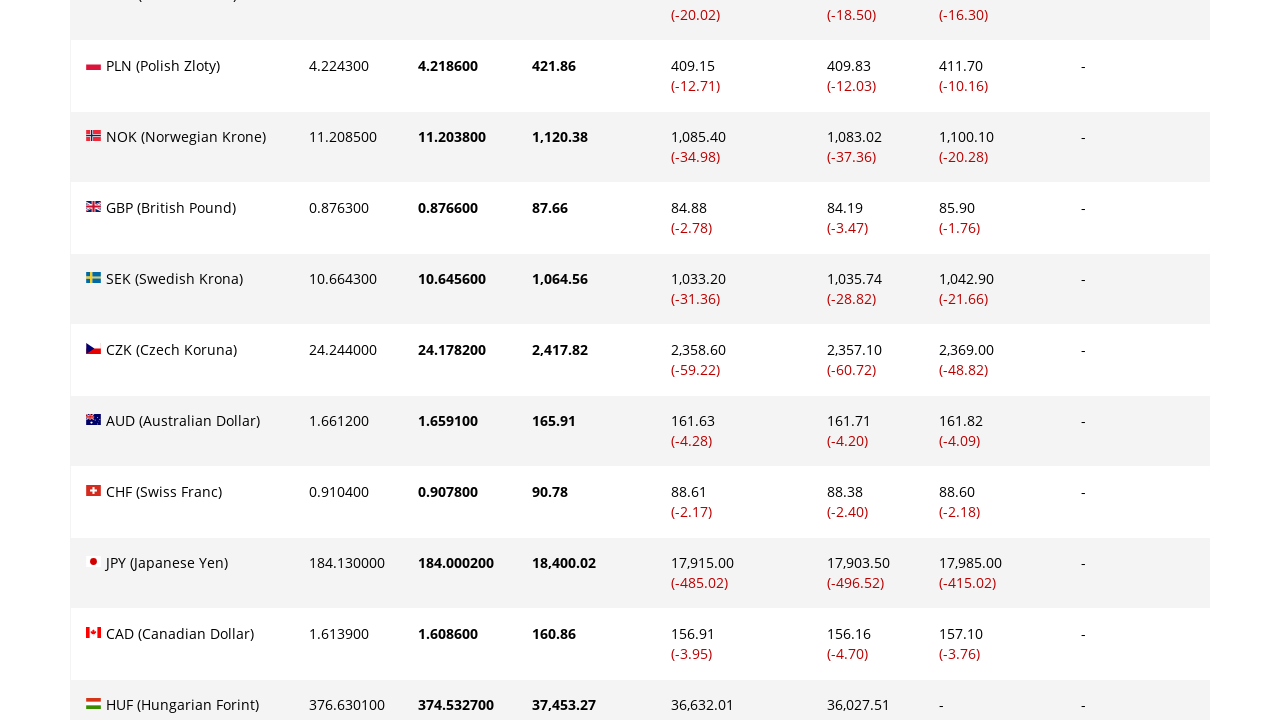

Scrolled to currency row 9
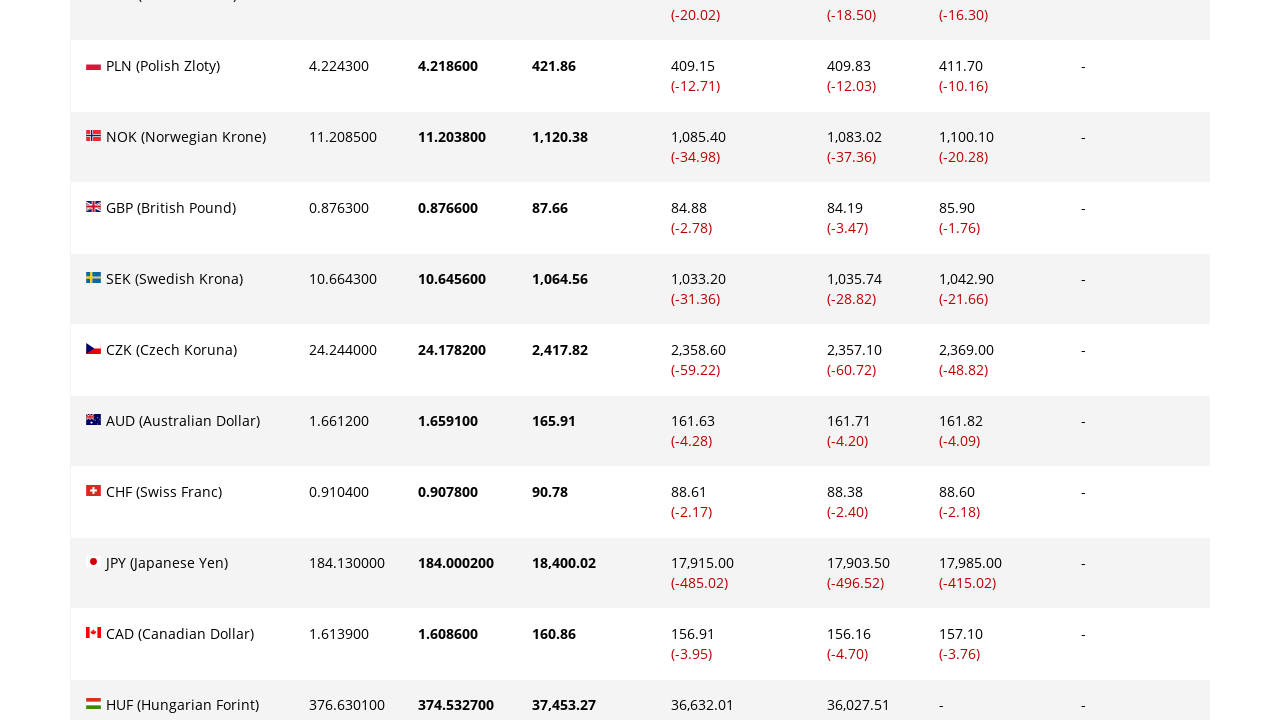

Waited for Paysera amount to be visible in row 9
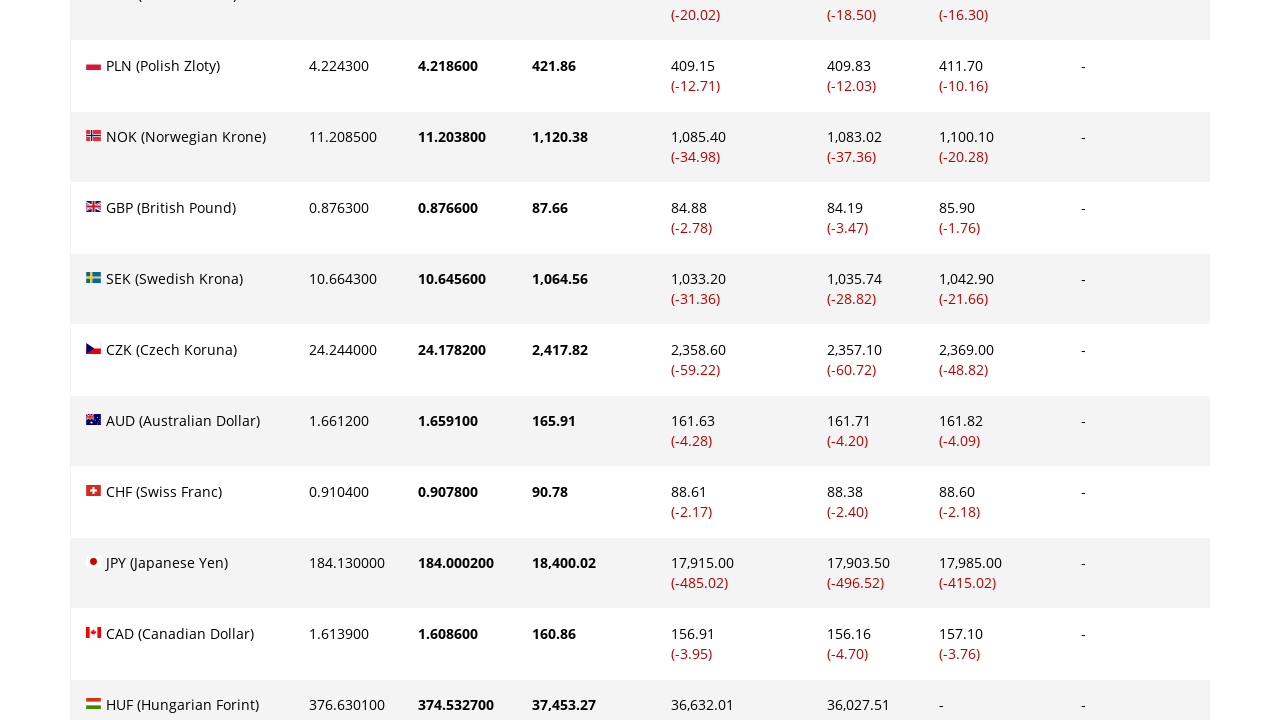

Retrieved currency name from row 9
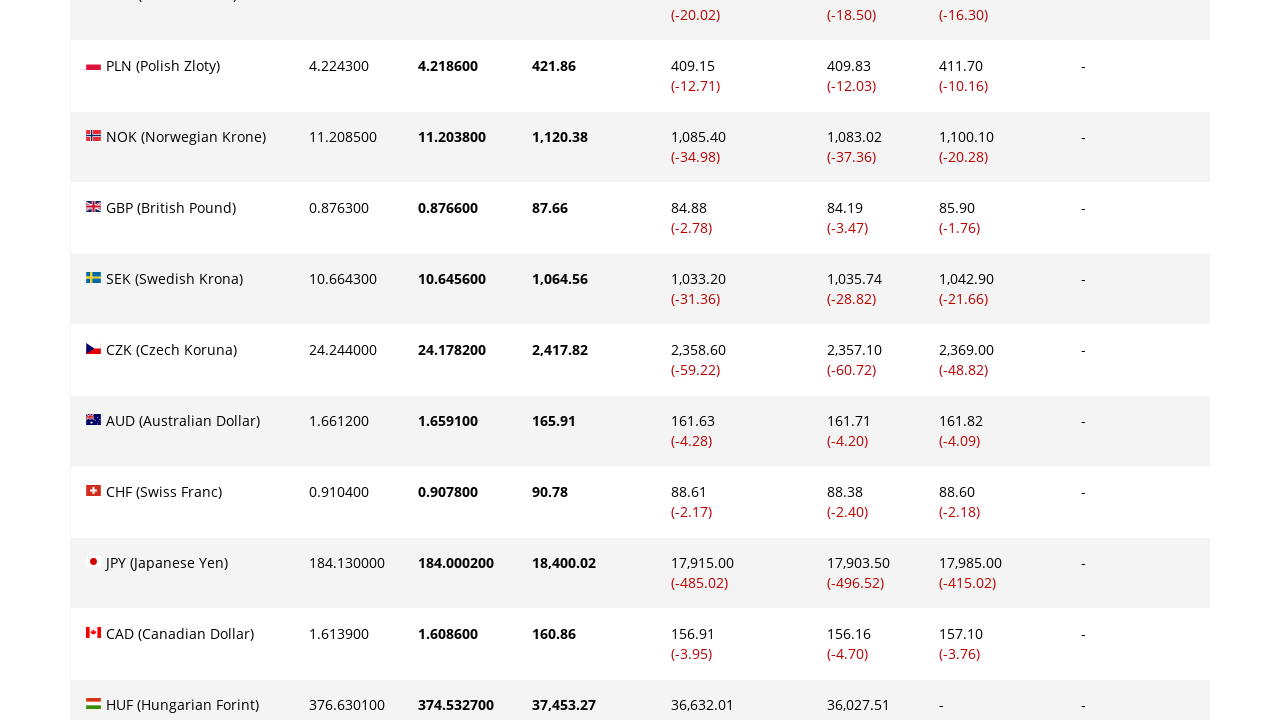

Retrieved Paysera amount from row 9
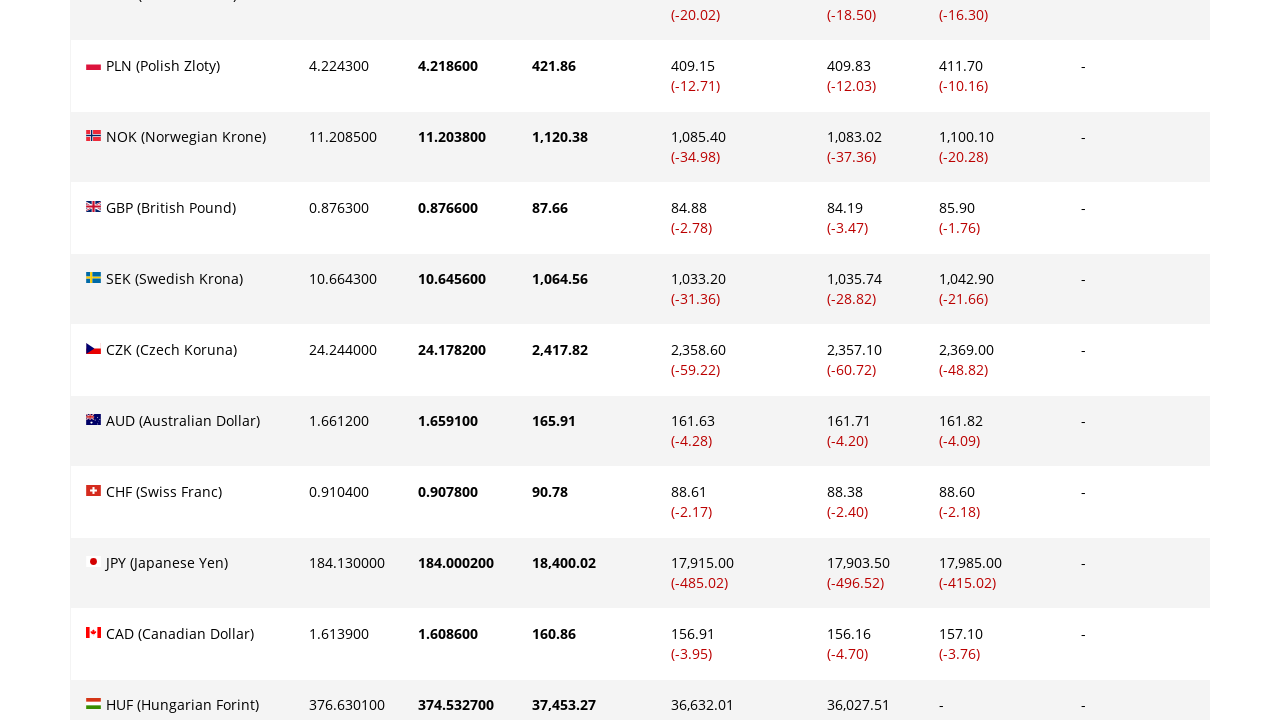

Waited 500ms before processing next currency row
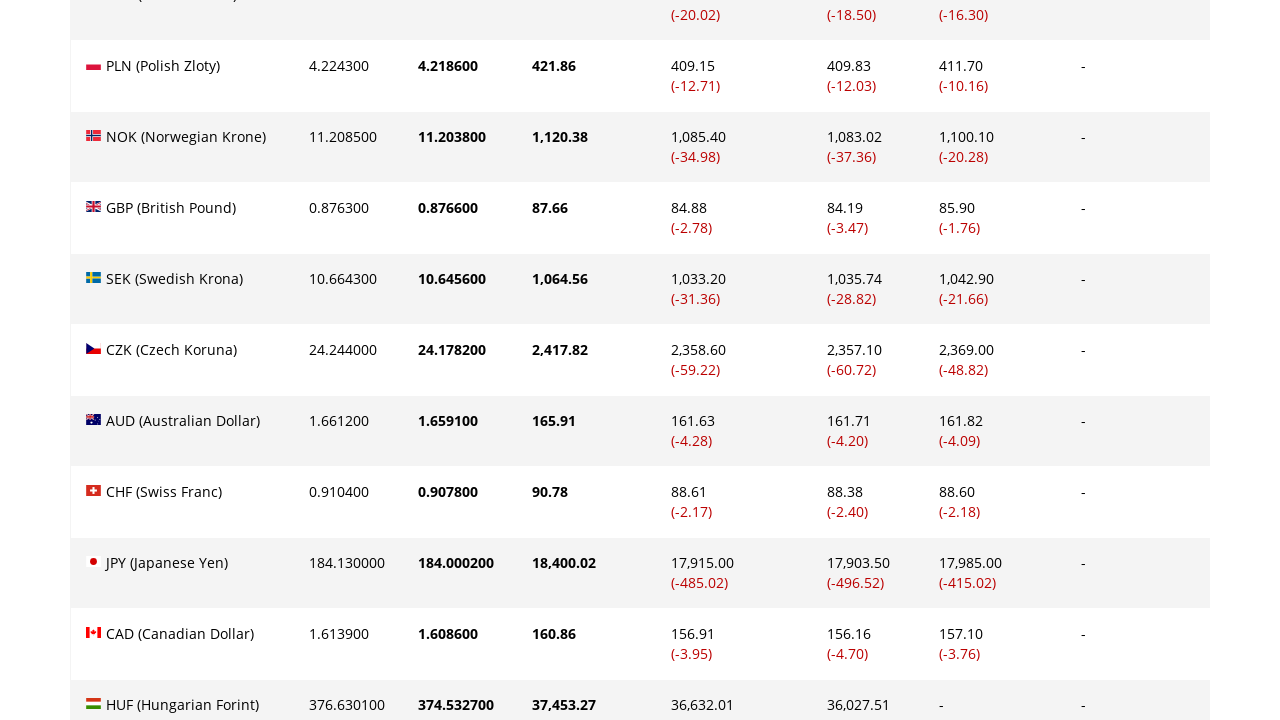

Scrolled to currency row 10
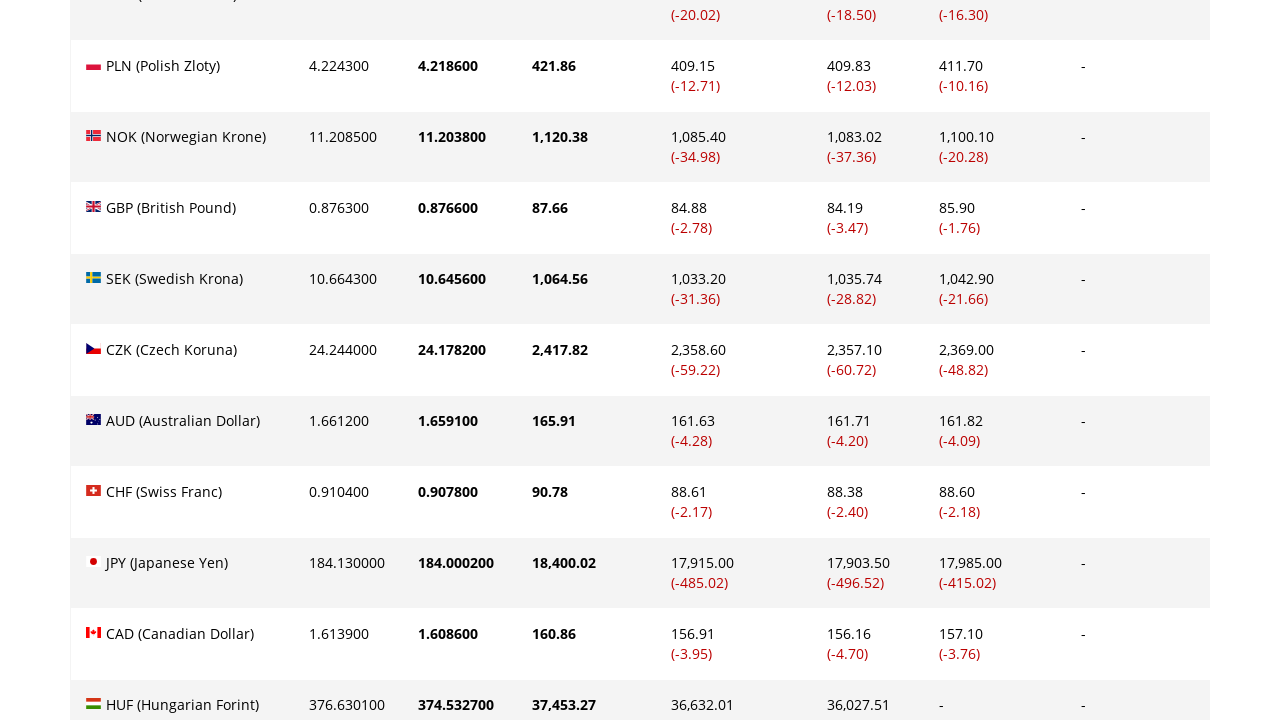

Waited for Paysera amount to be visible in row 10
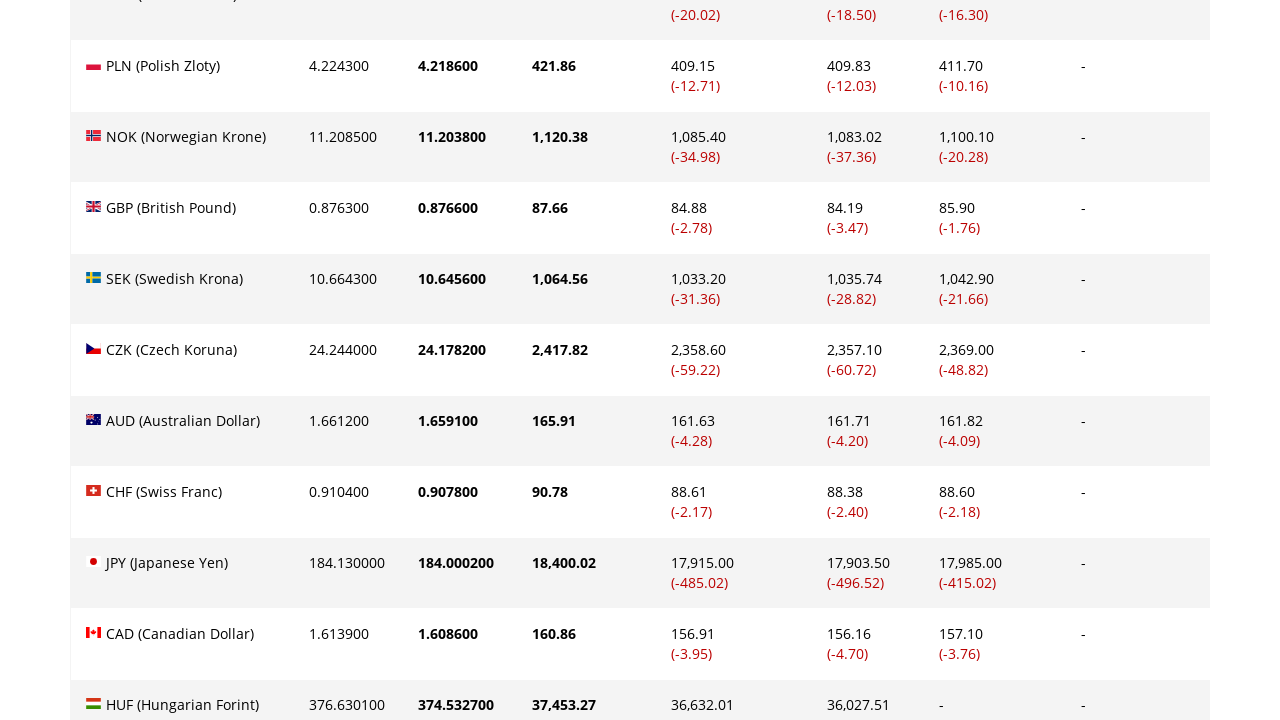

Retrieved currency name from row 10
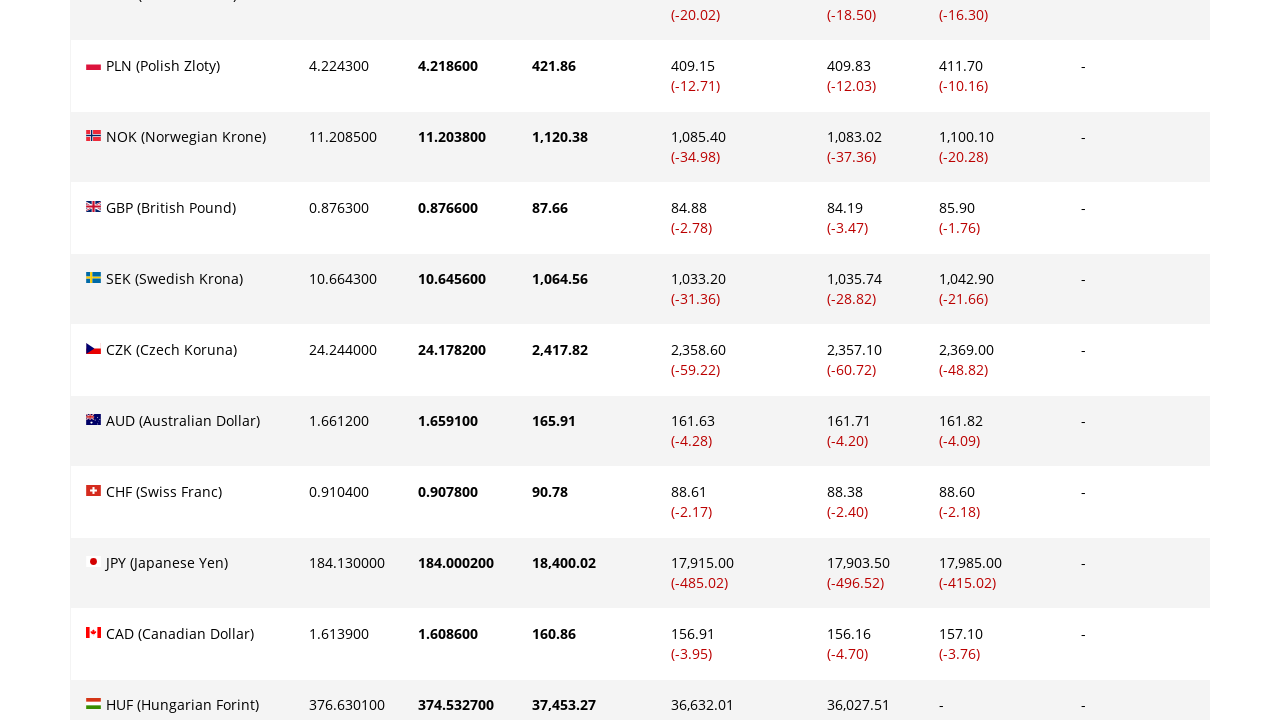

Retrieved Paysera amount from row 10
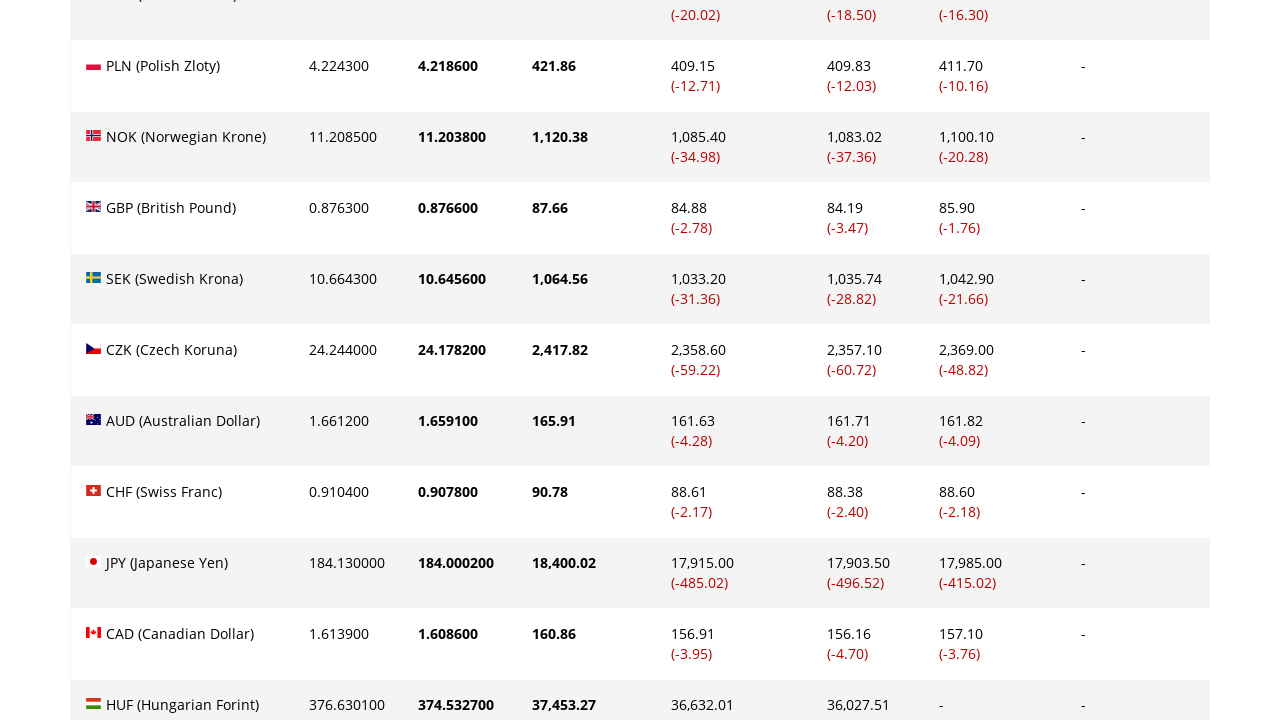

Waited 500ms before processing next currency row
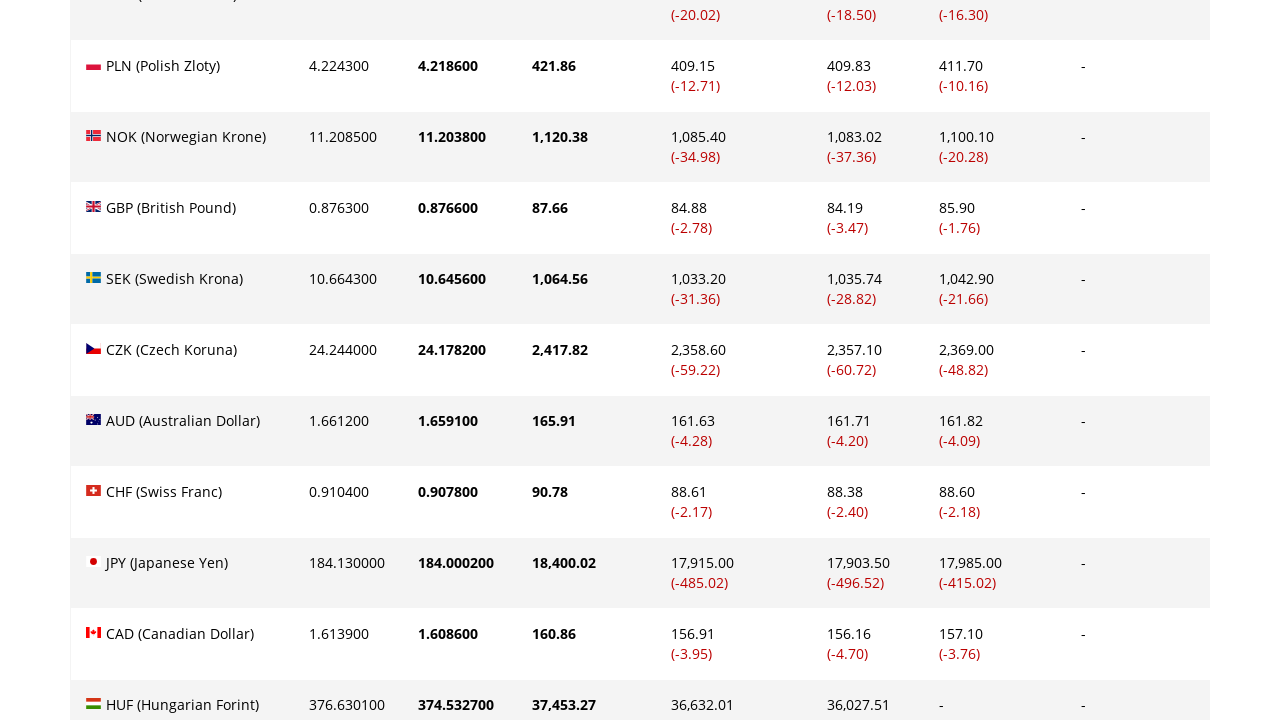

Scrolled to currency row 11
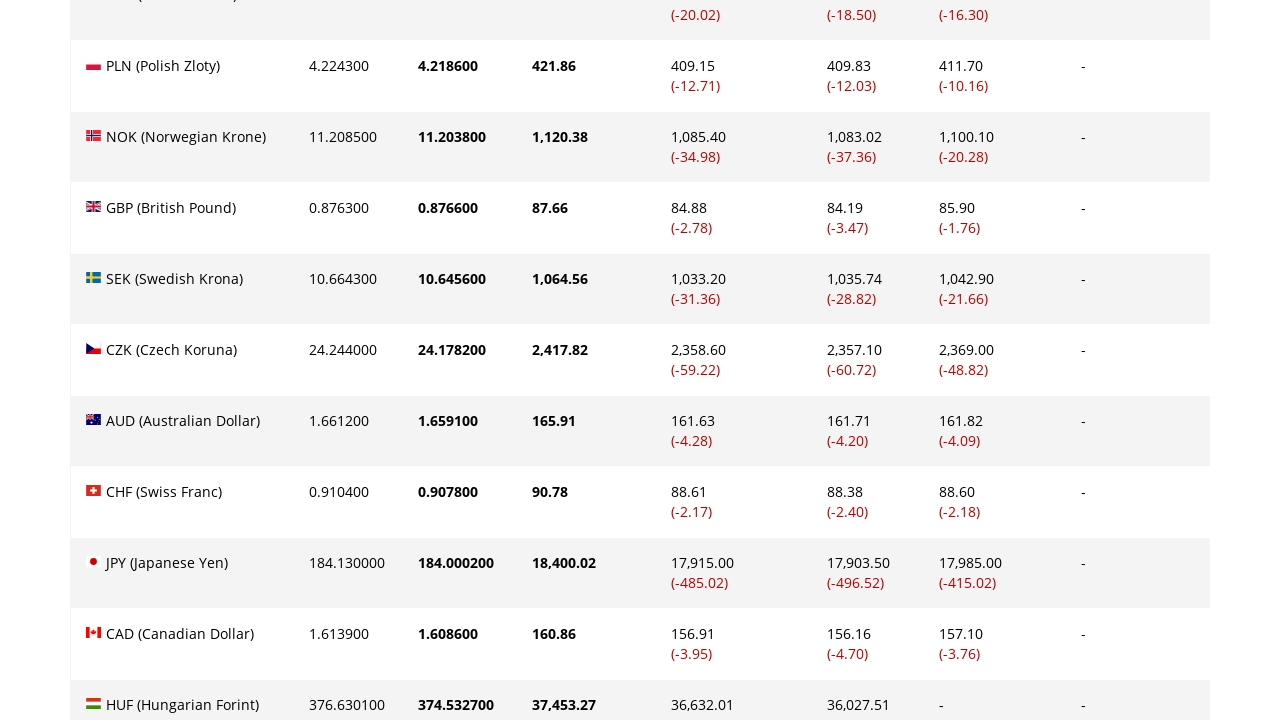

Waited for Paysera amount to be visible in row 11
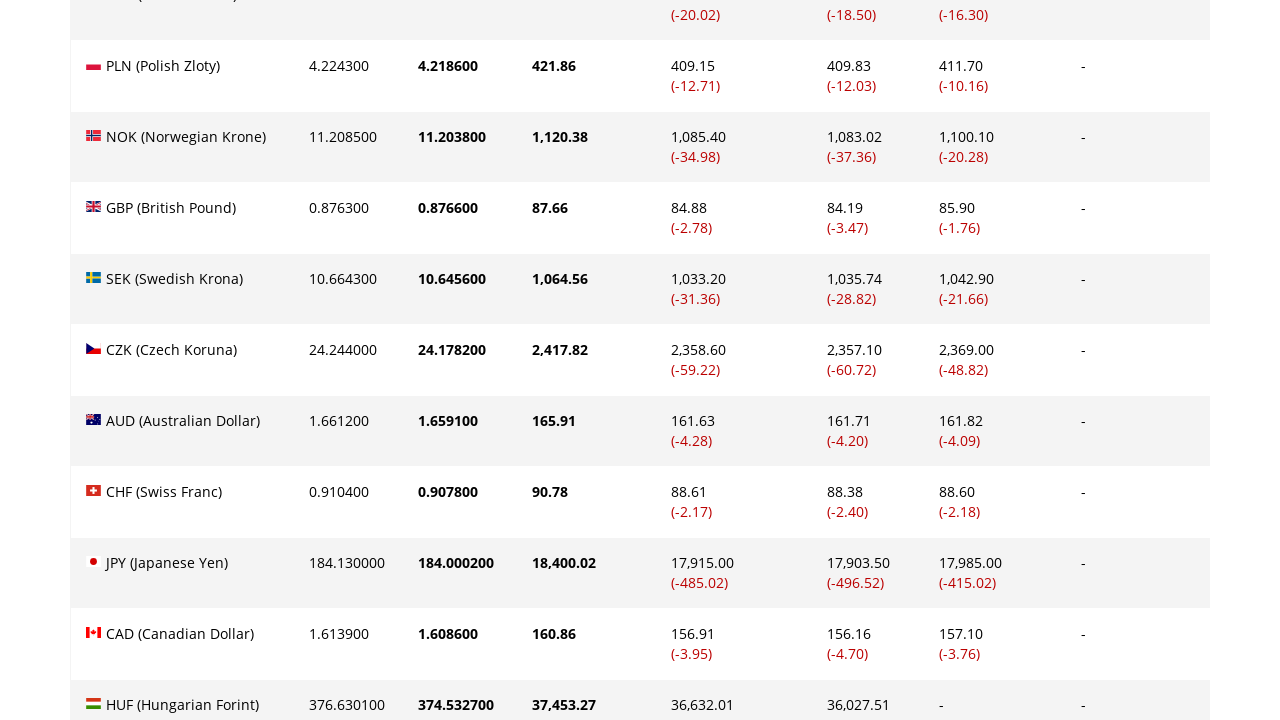

Retrieved currency name from row 11
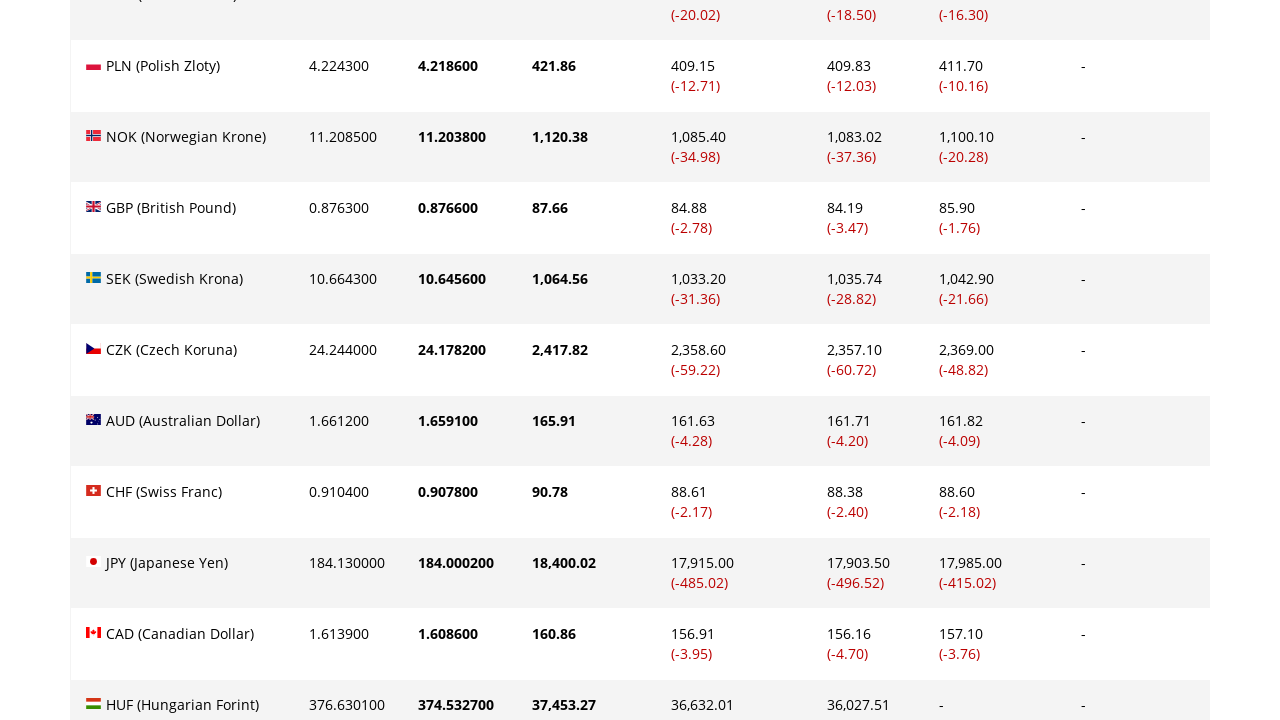

Retrieved Paysera amount from row 11
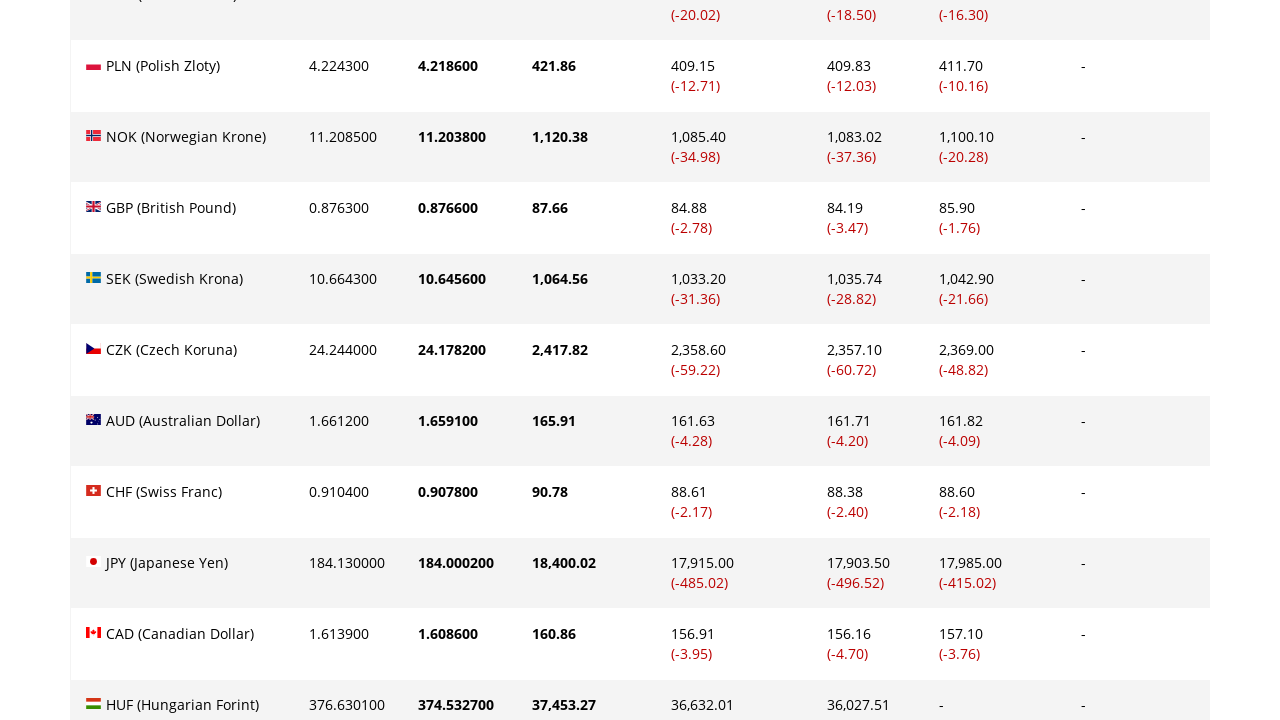

Waited 500ms before processing next currency row
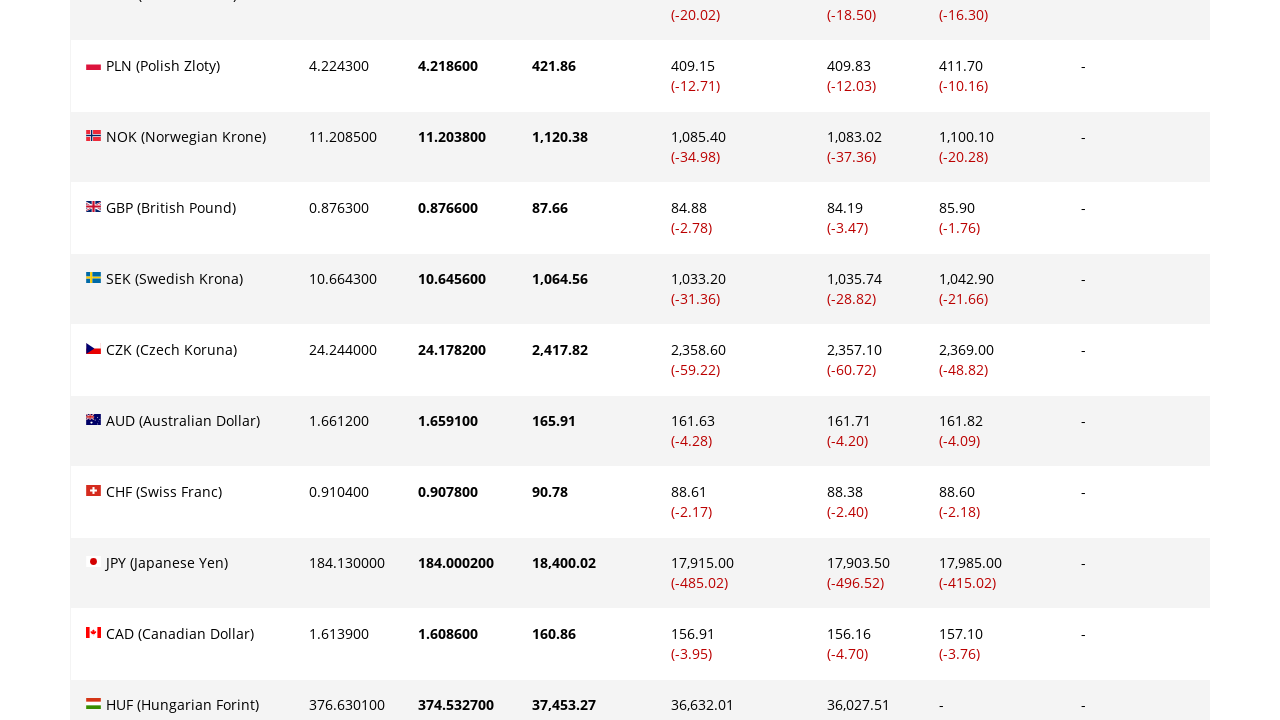

Scrolled to currency row 12
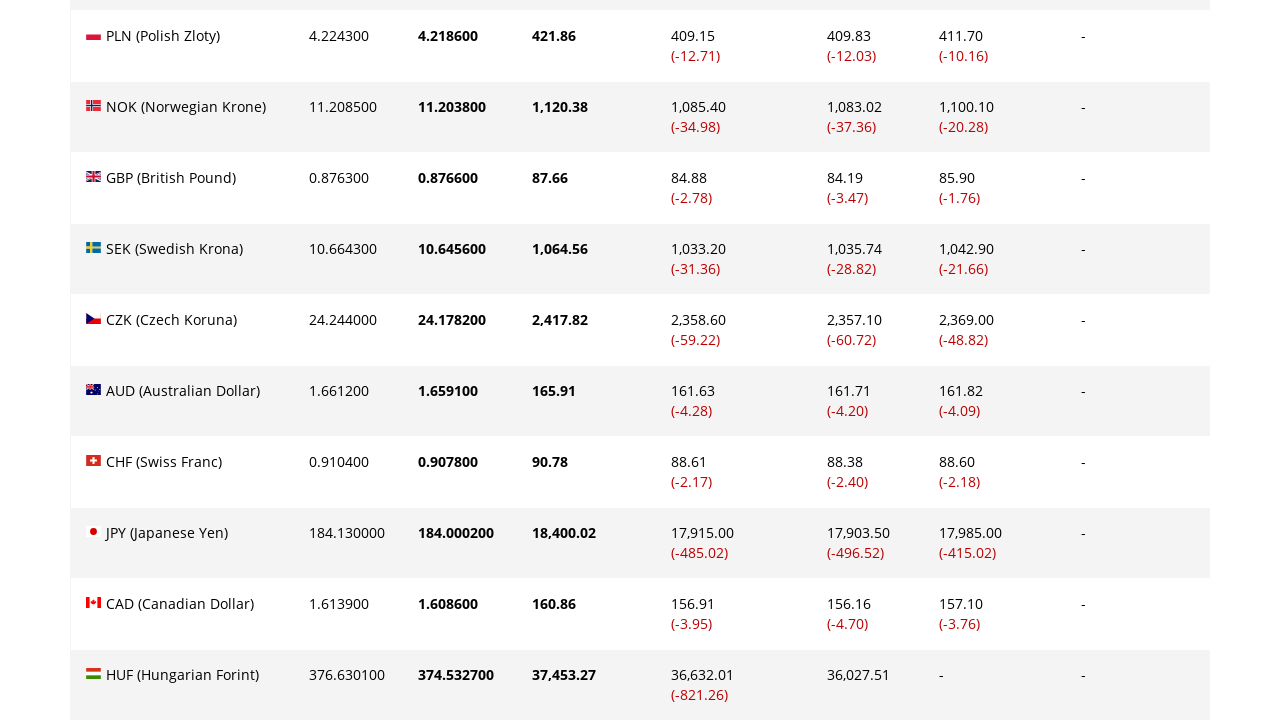

Waited for Paysera amount to be visible in row 12
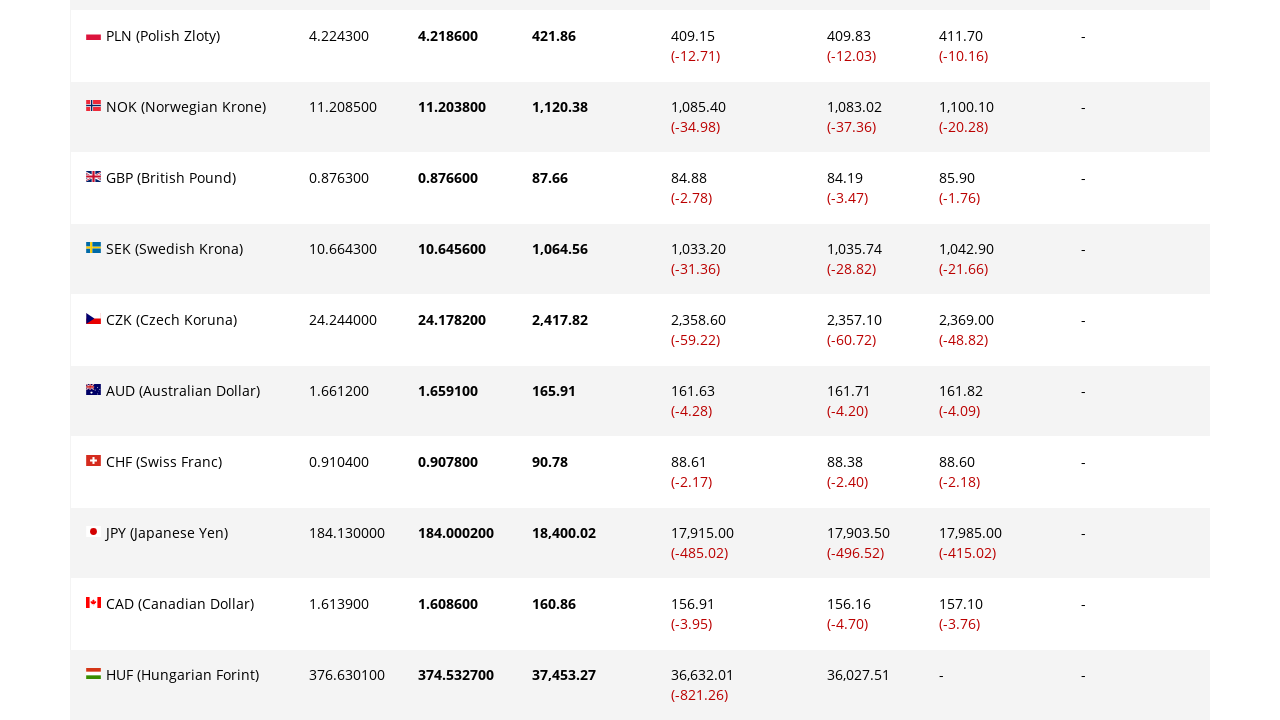

Retrieved currency name from row 12
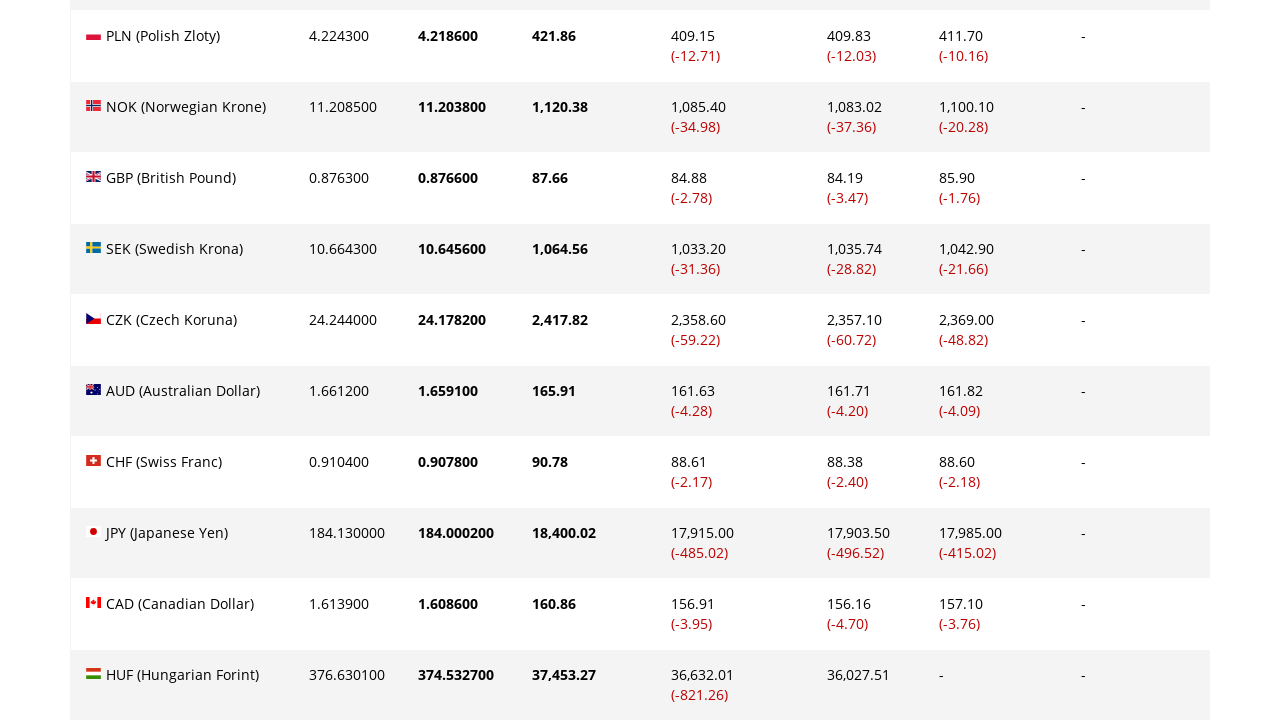

Retrieved Paysera amount from row 12
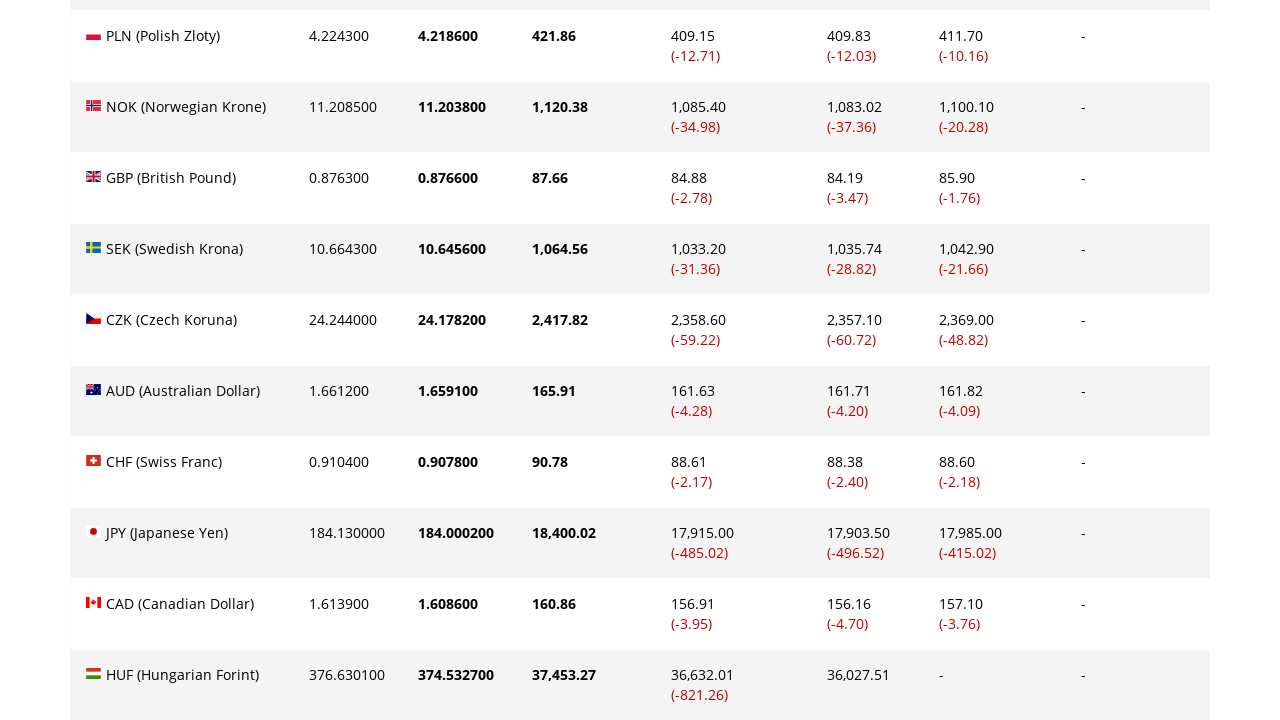

Waited 500ms before processing next currency row
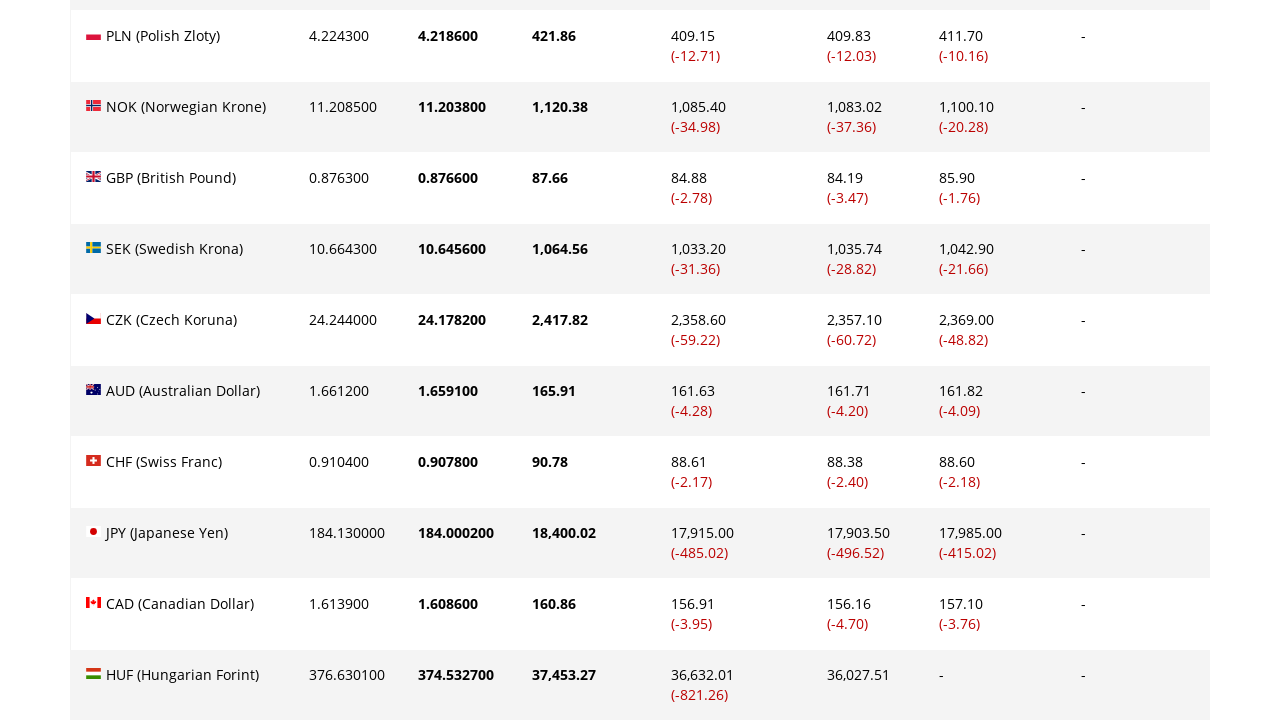

Scrolled to currency row 13
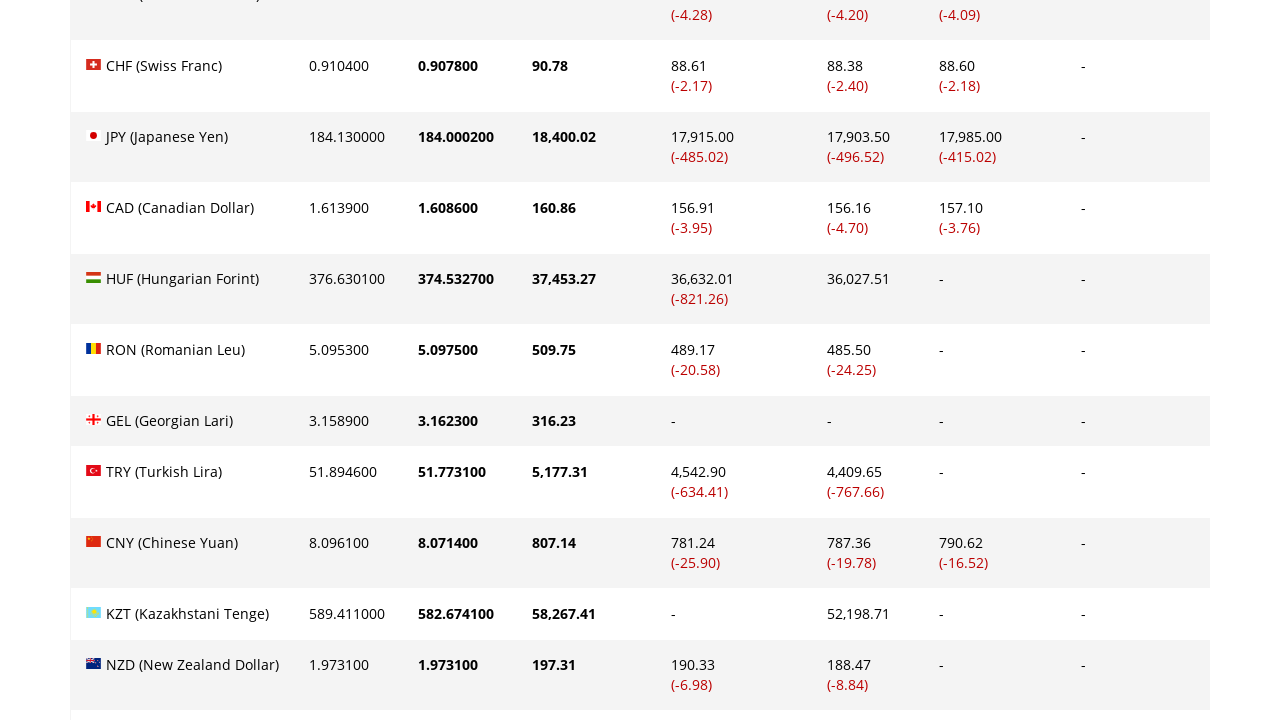

Waited for Paysera amount to be visible in row 13
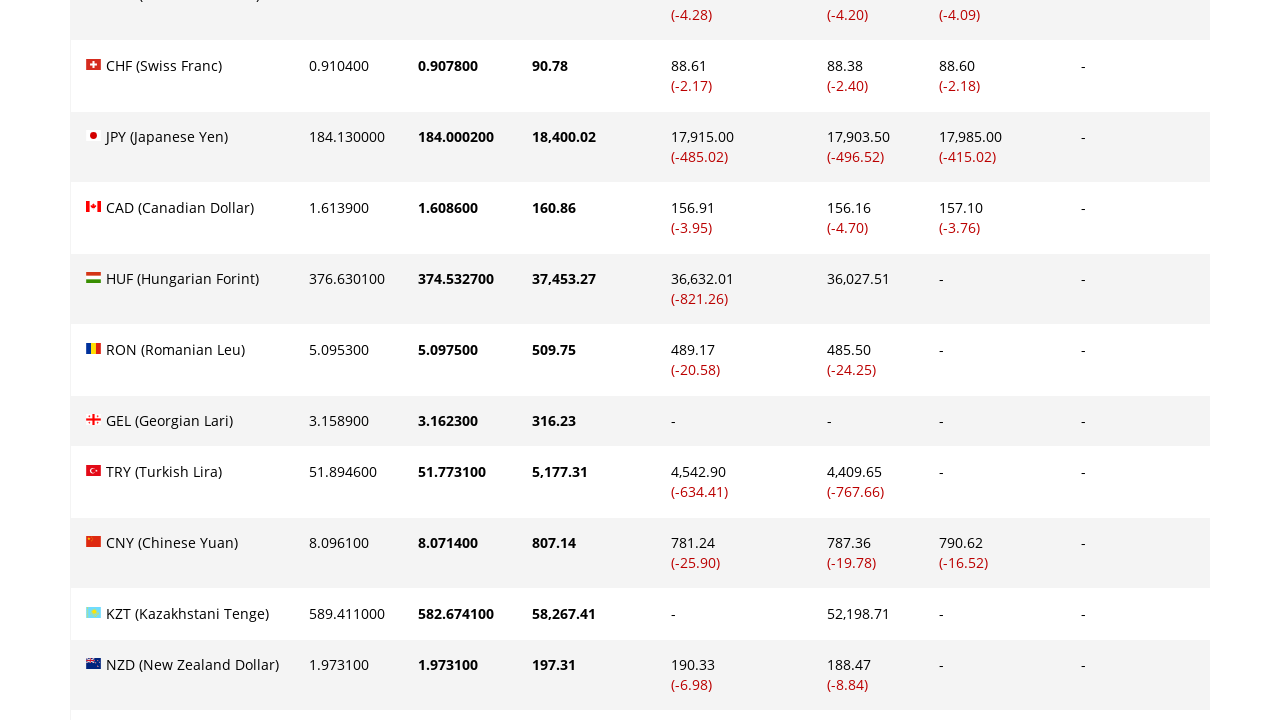

Retrieved currency name from row 13
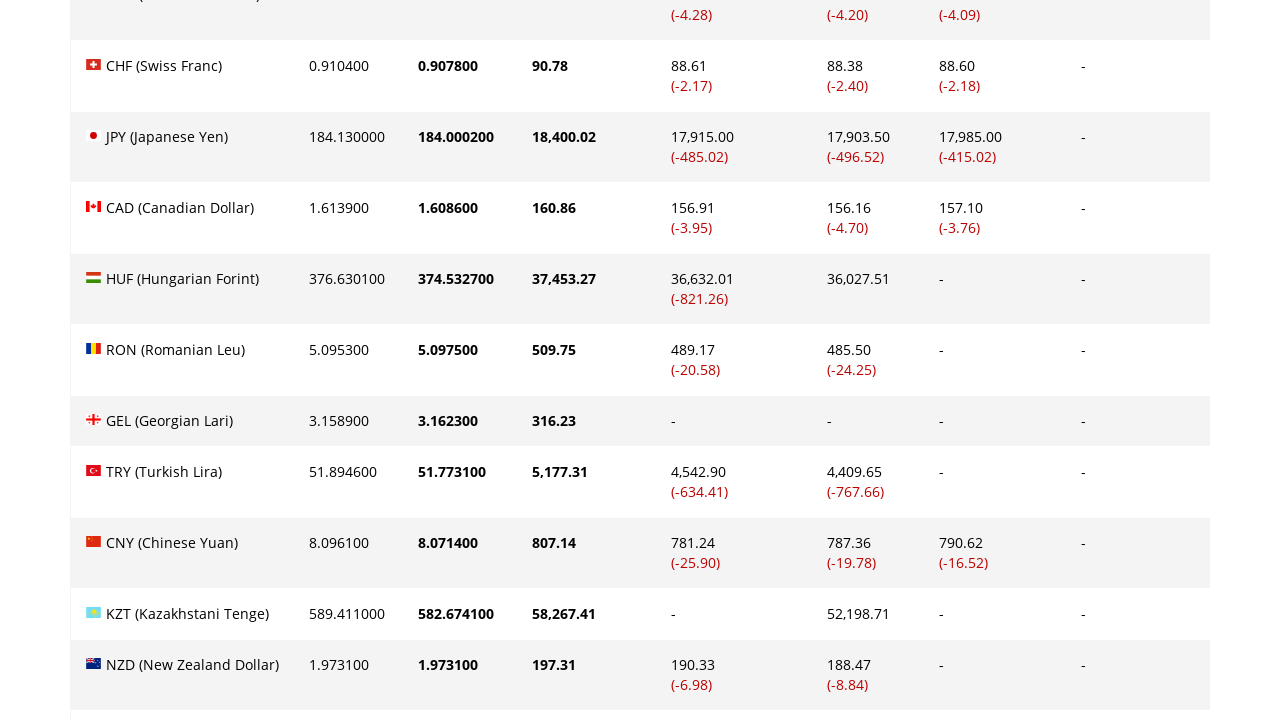

Retrieved Paysera amount from row 13
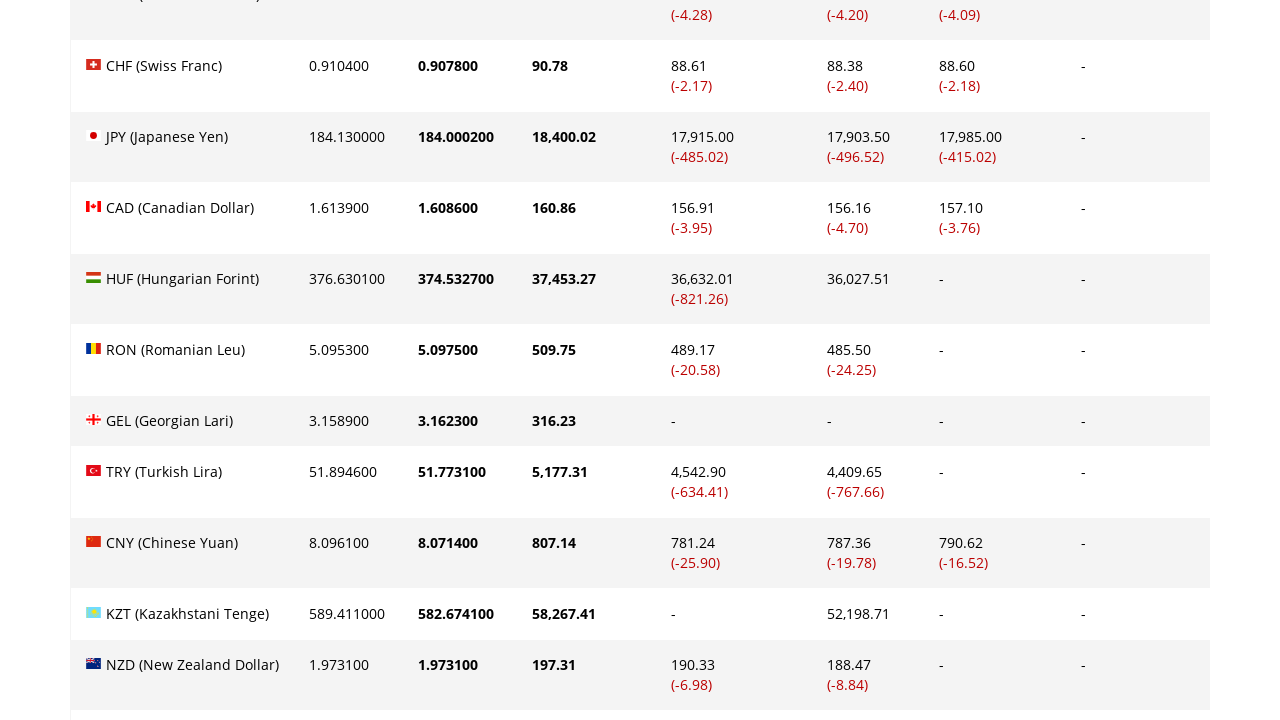

Waited 500ms before processing next currency row
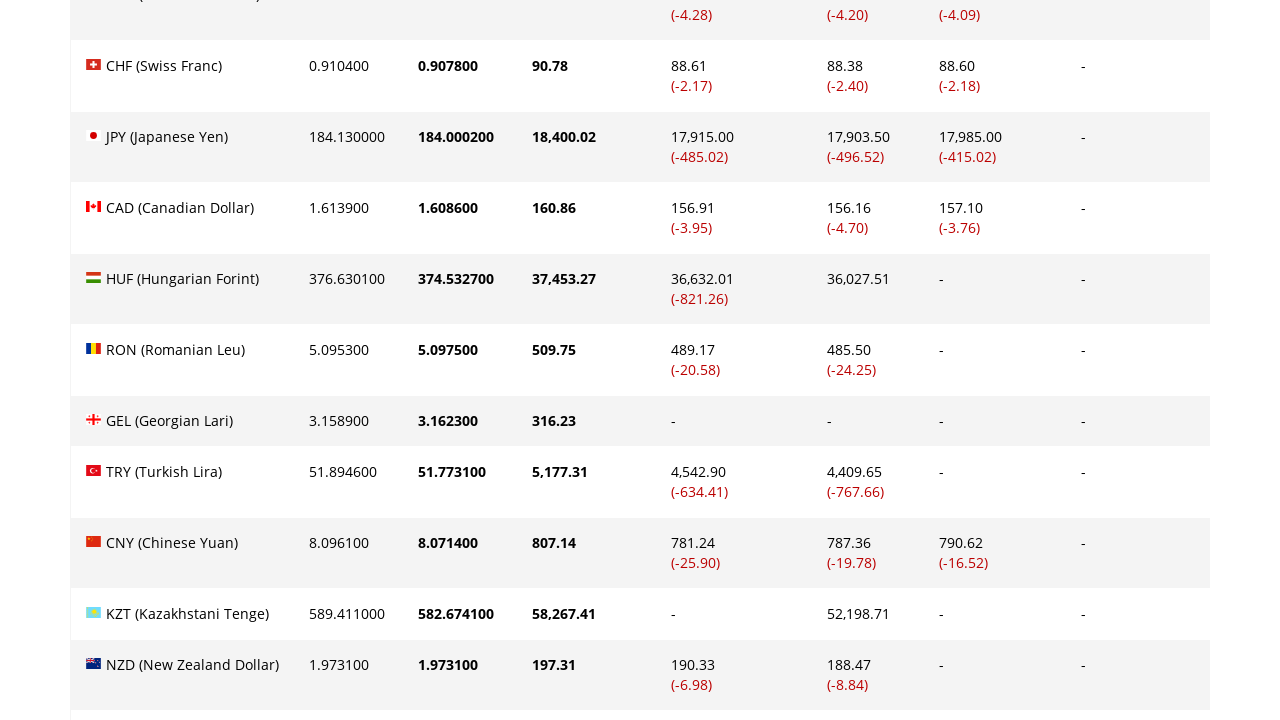

Scrolled to currency row 14
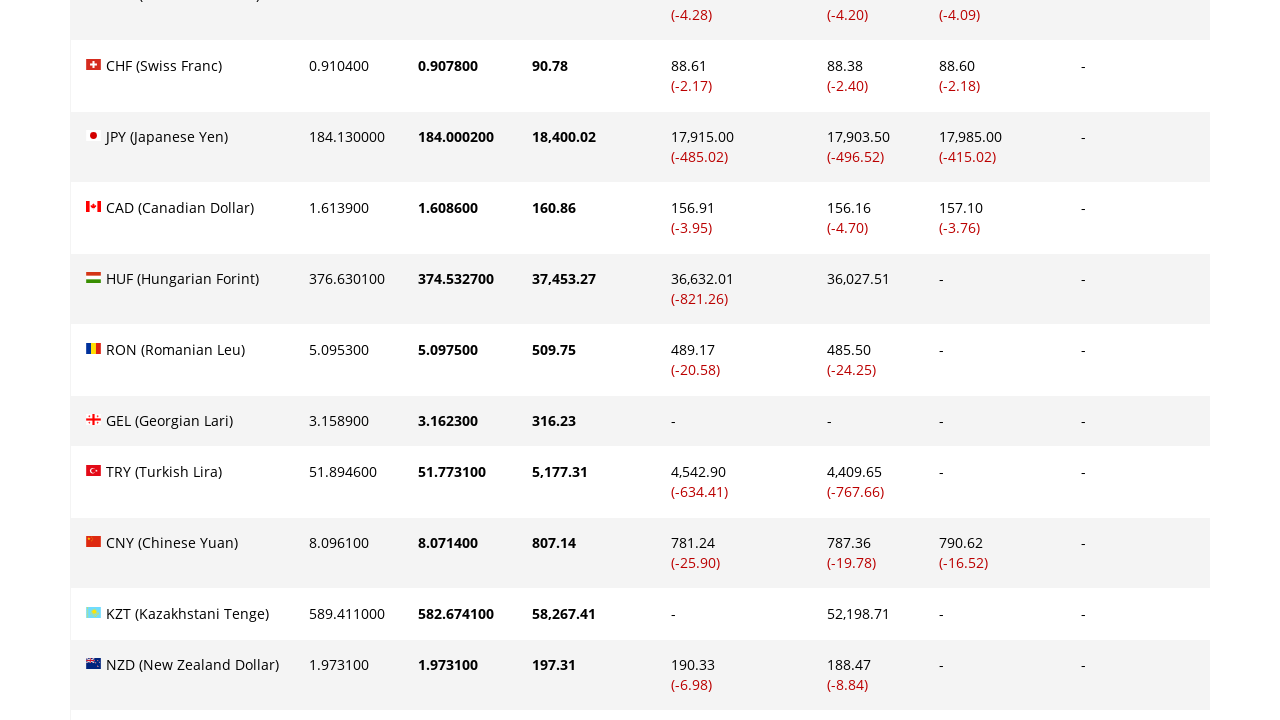

Waited for Paysera amount to be visible in row 14
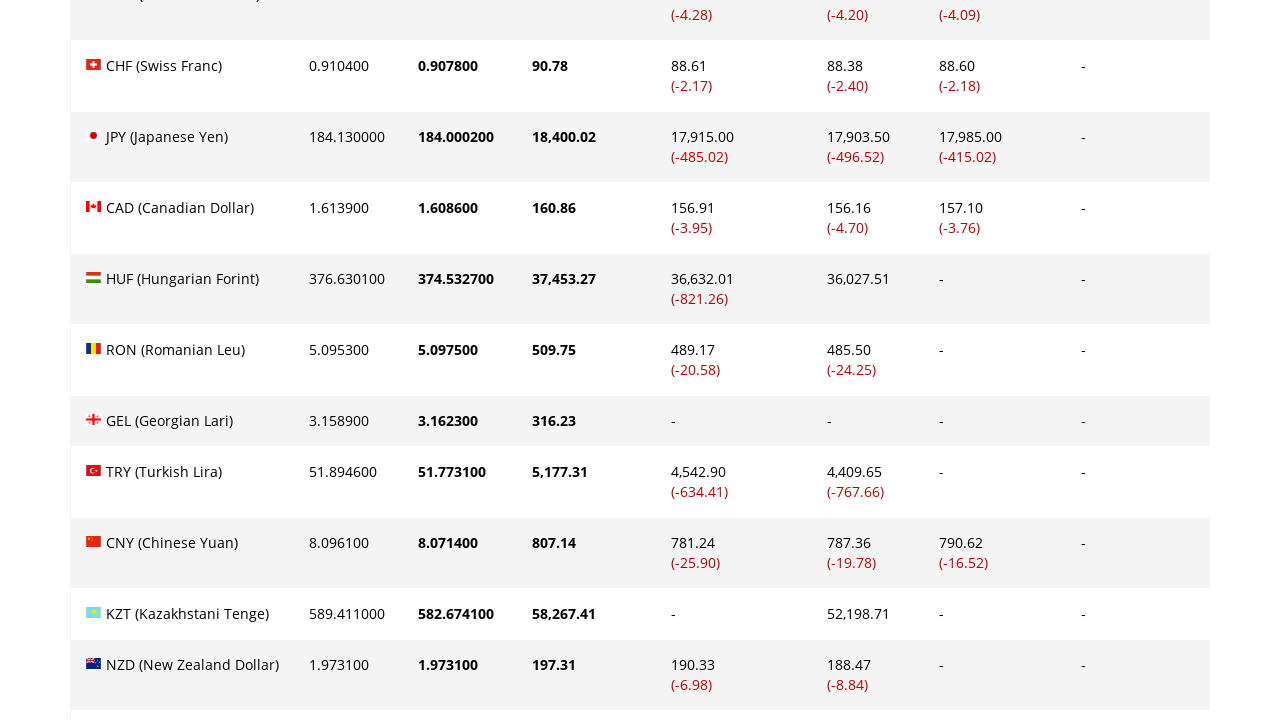

Retrieved currency name from row 14
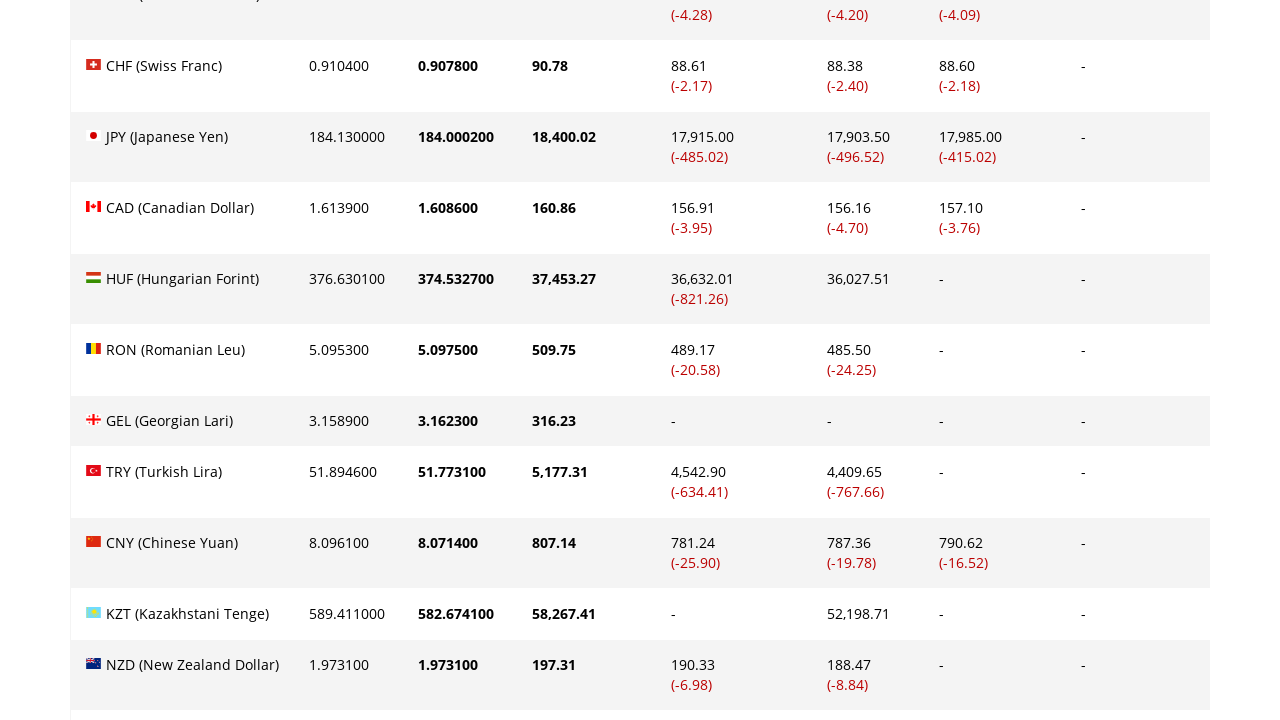

Retrieved Paysera amount from row 14
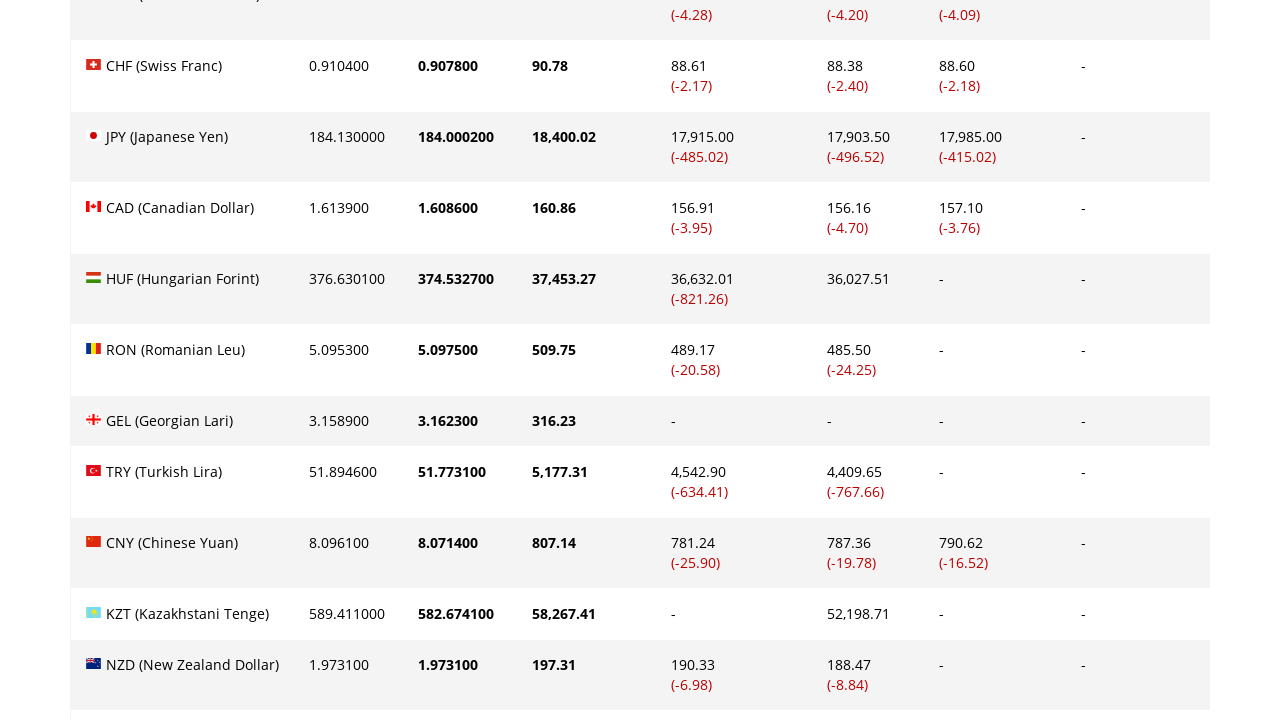

Waited 500ms before processing next currency row
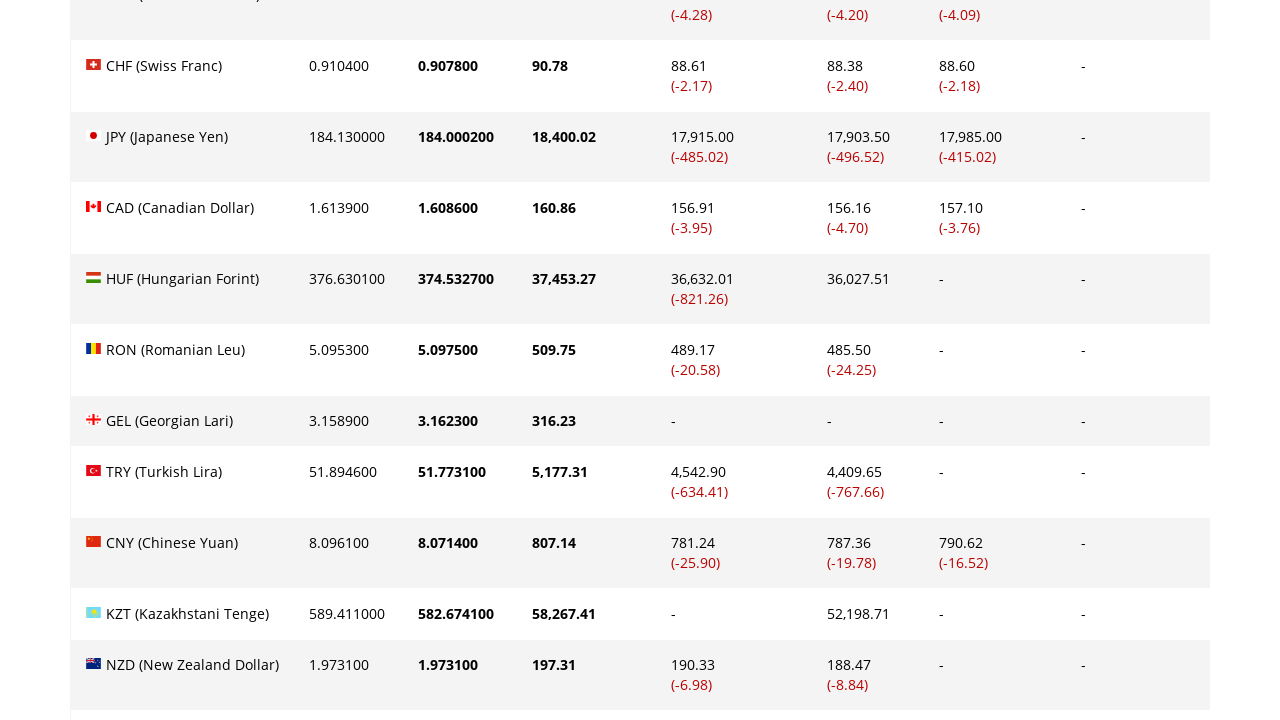

Scrolled to currency row 15
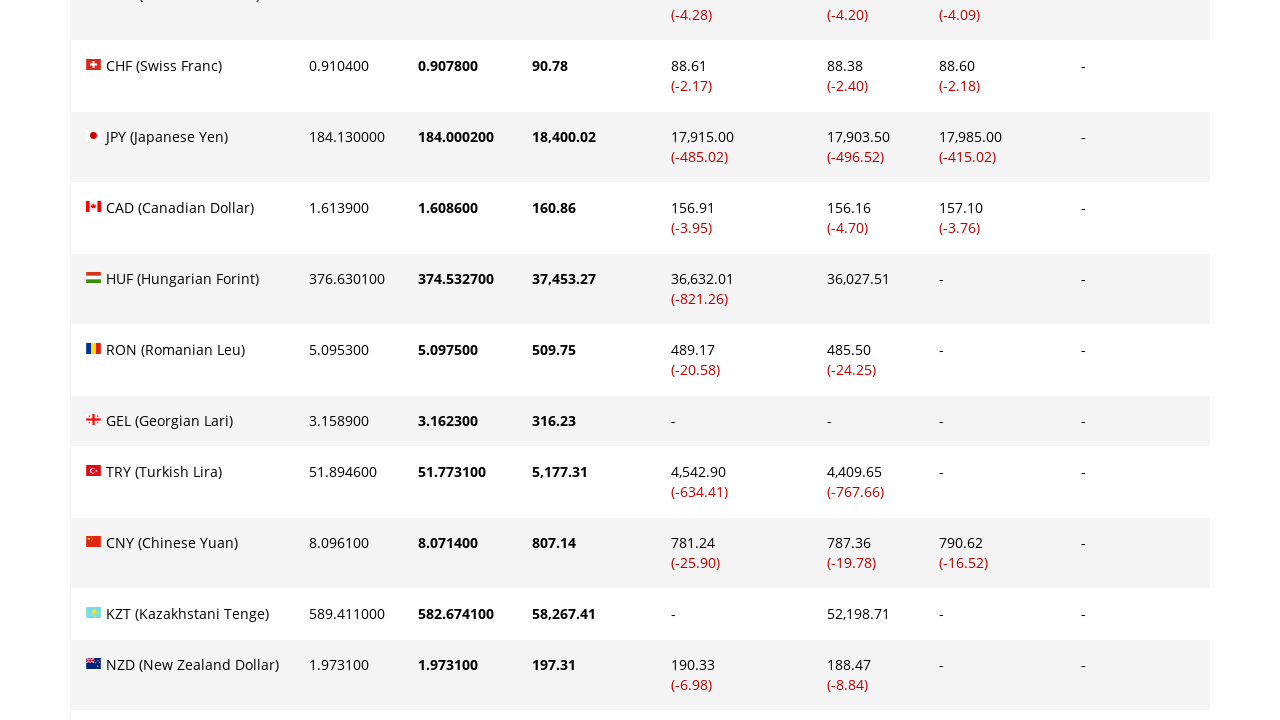

Waited for Paysera amount to be visible in row 15
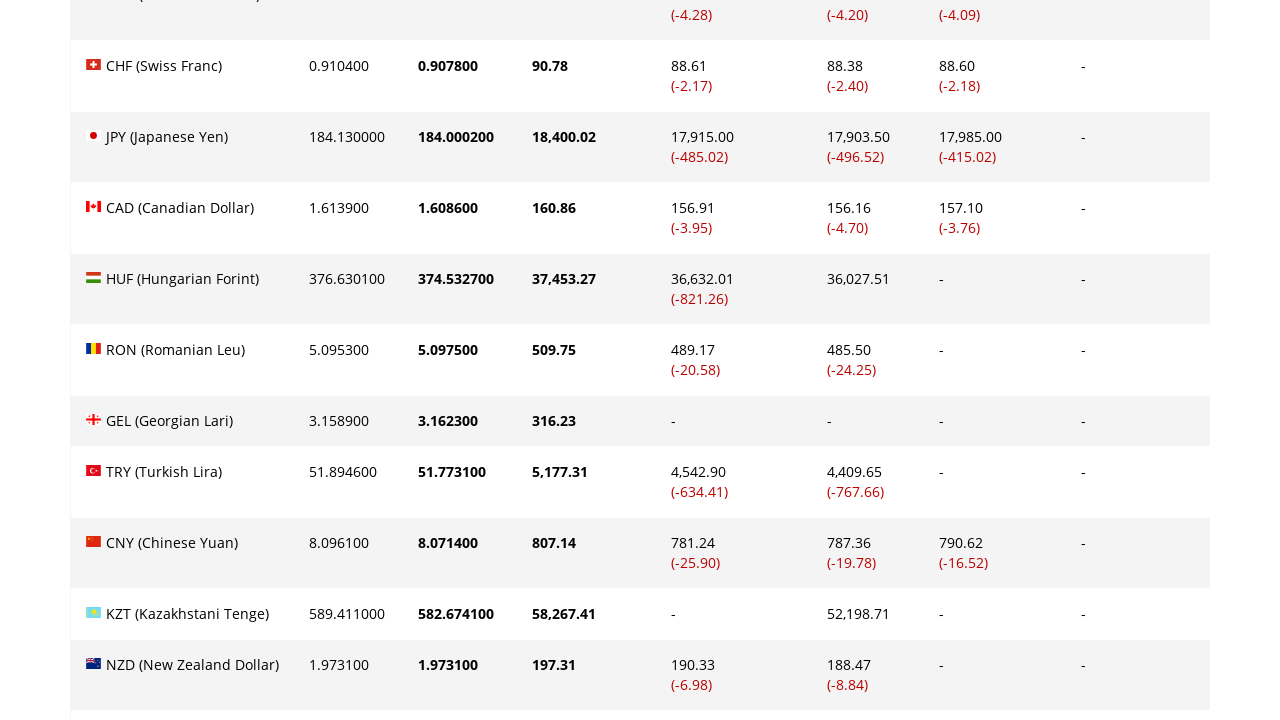

Retrieved currency name from row 15
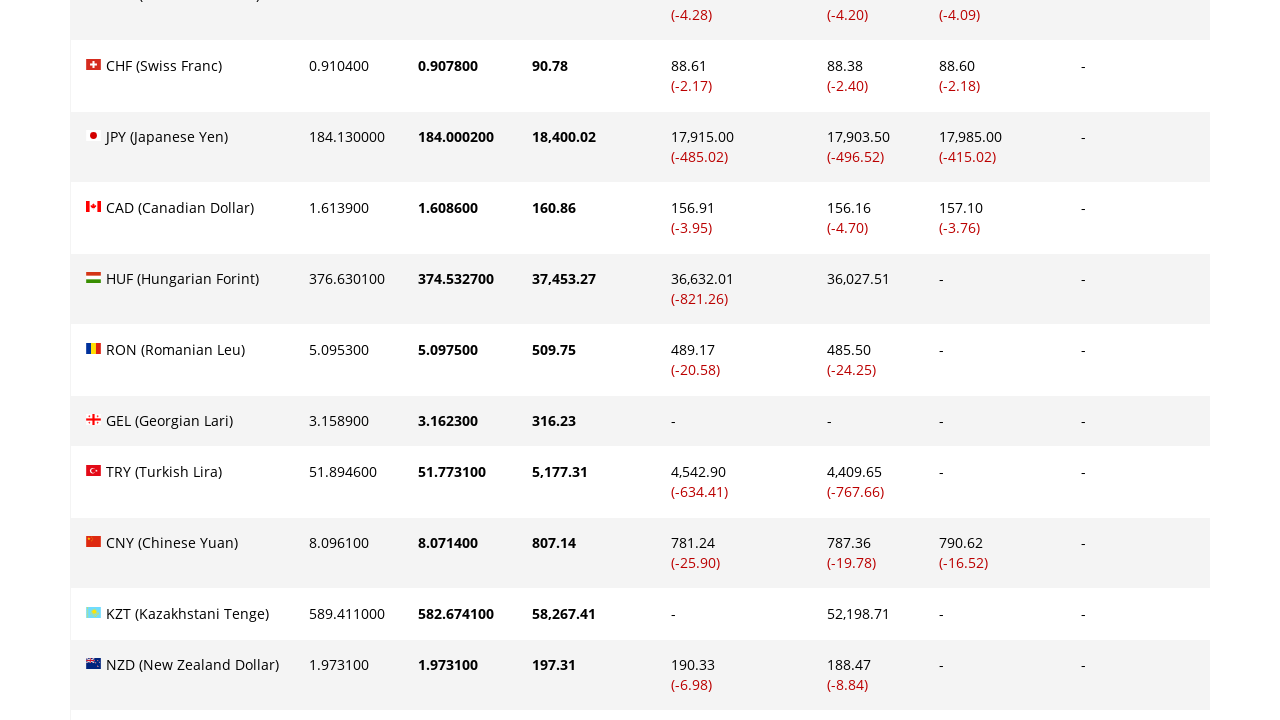

Retrieved Paysera amount from row 15
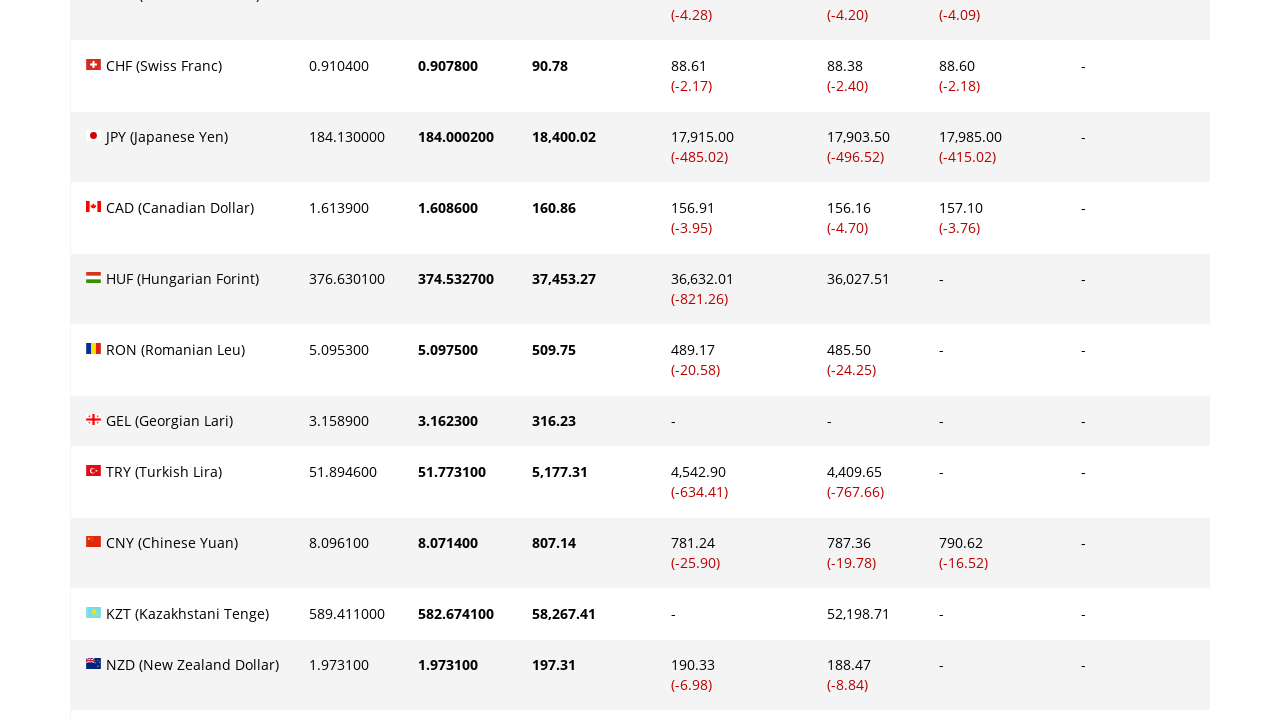

Waited 500ms before processing next currency row
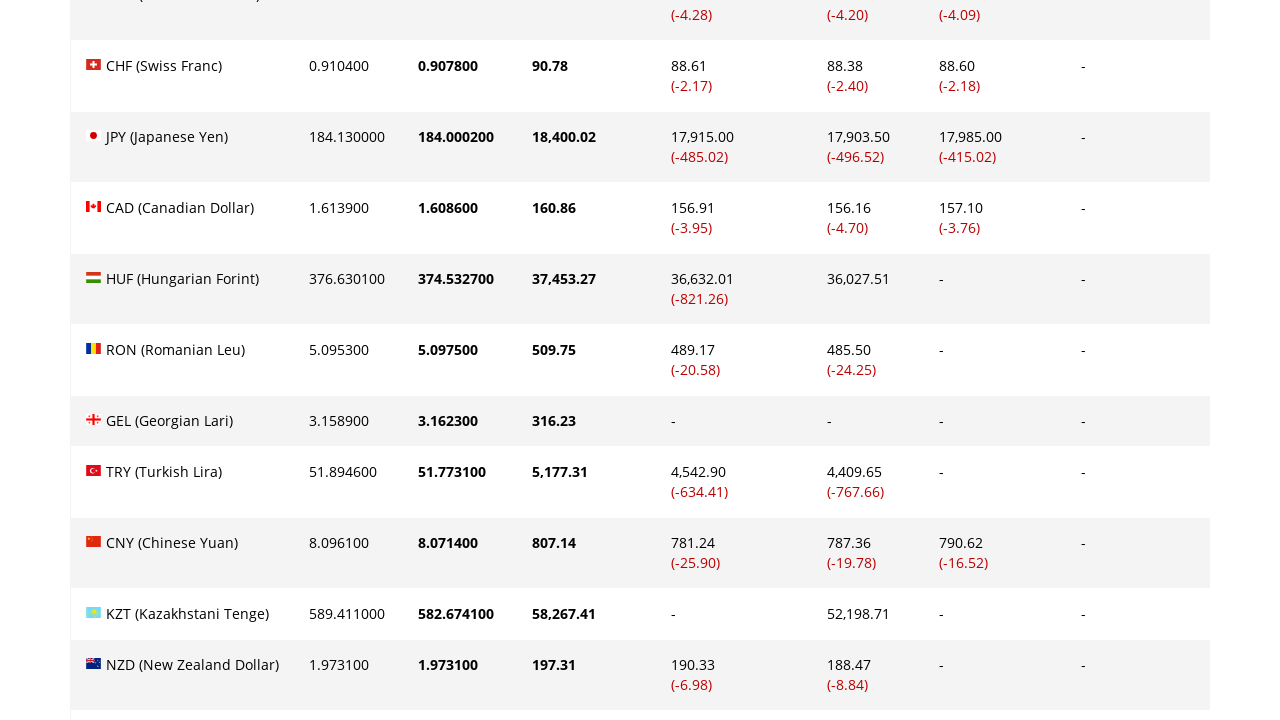

Scrolled to currency row 16
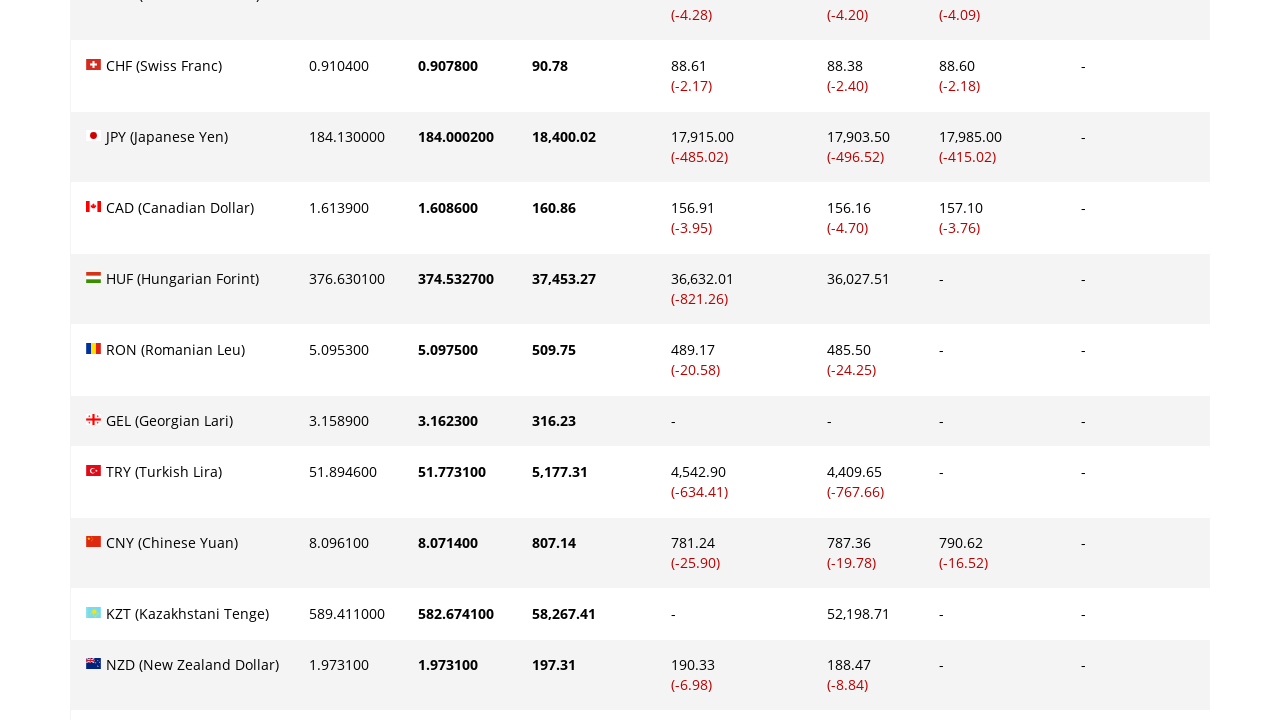

Waited for Paysera amount to be visible in row 16
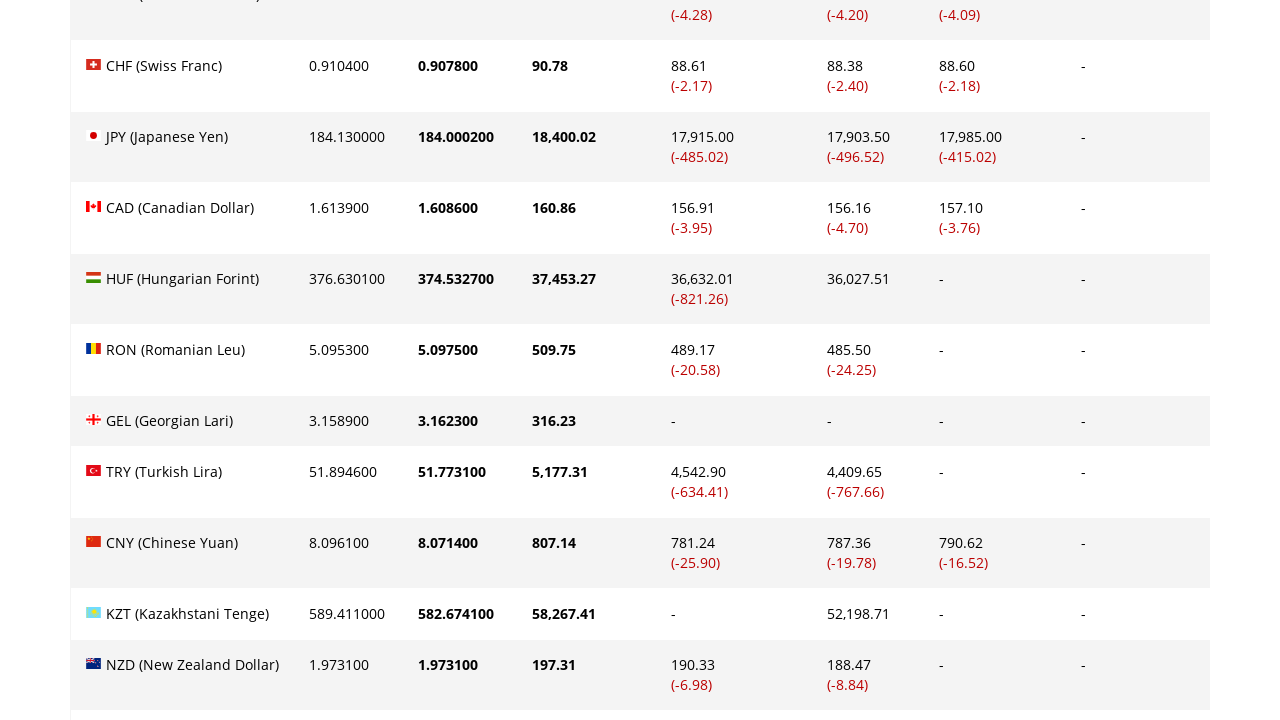

Retrieved currency name from row 16
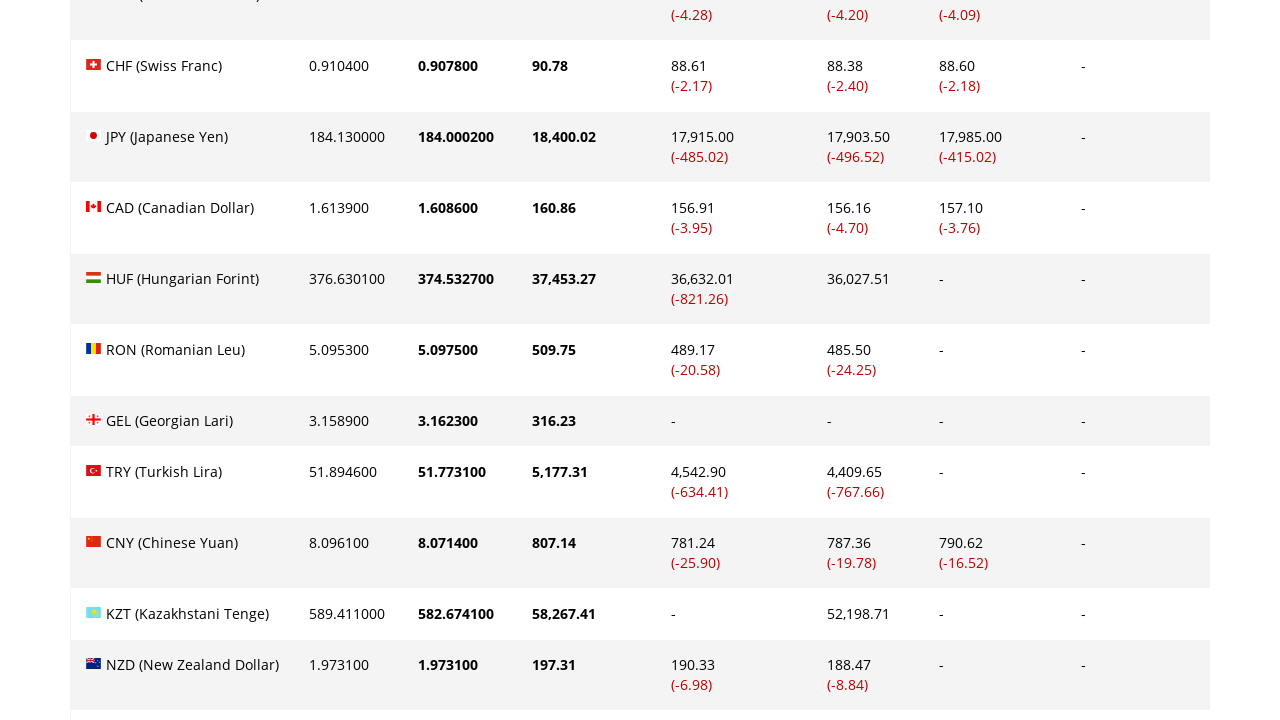

Retrieved Paysera amount from row 16
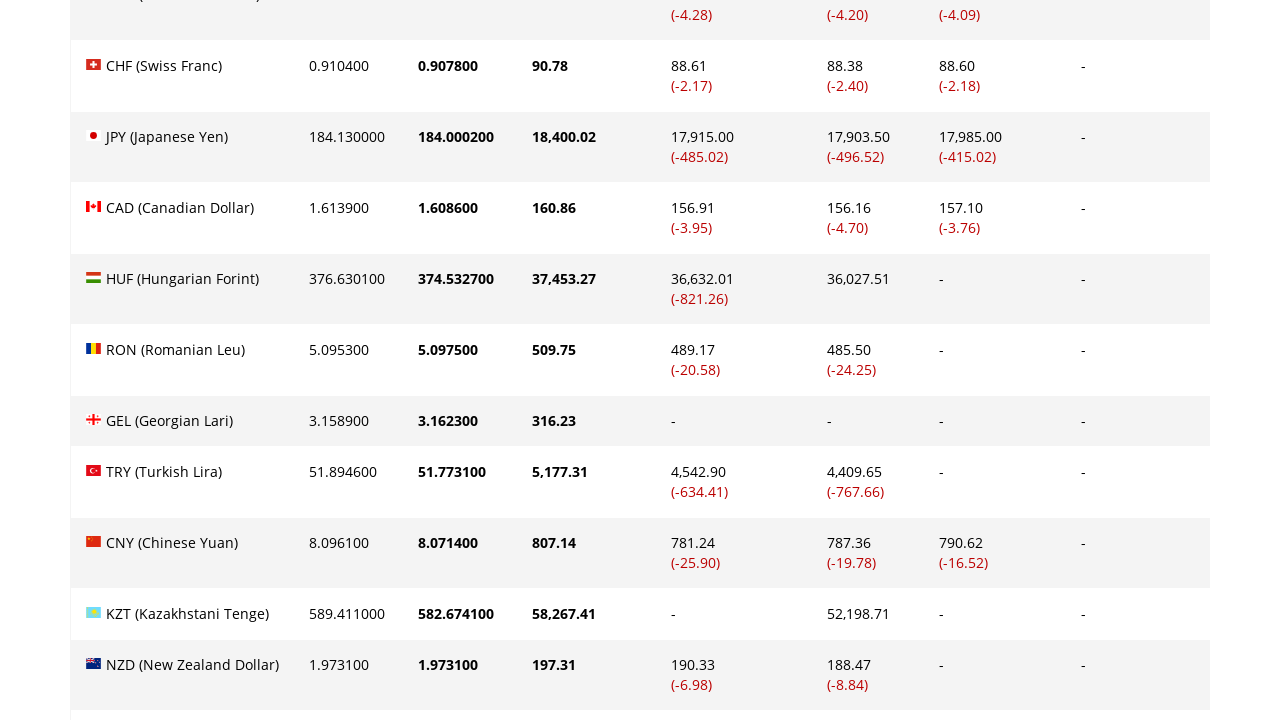

Waited 500ms before processing next currency row
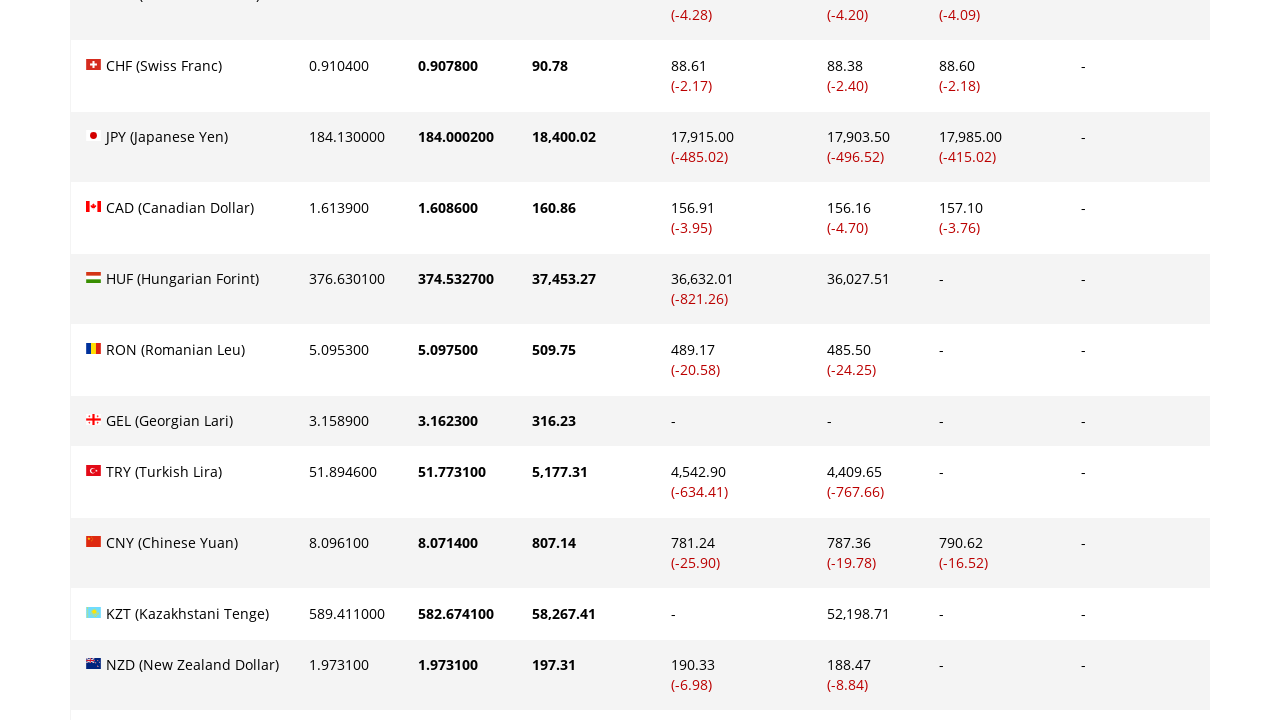

Scrolled to currency row 17
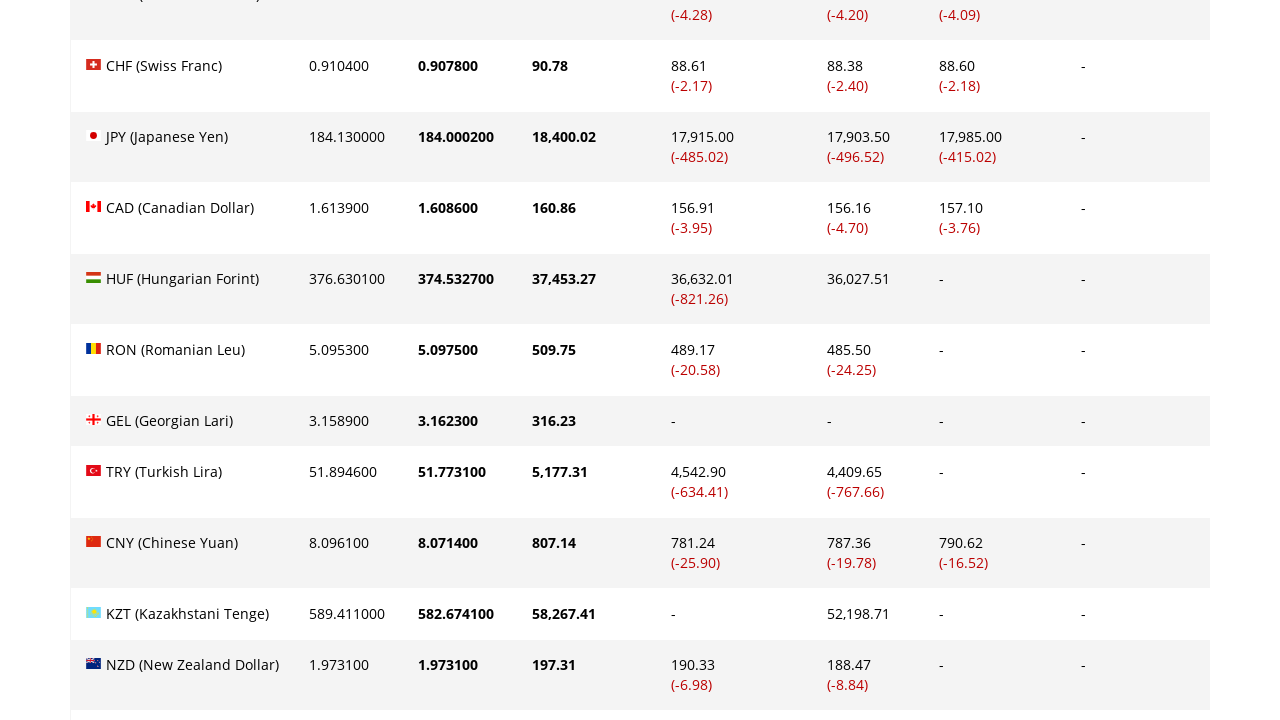

Waited for Paysera amount to be visible in row 17
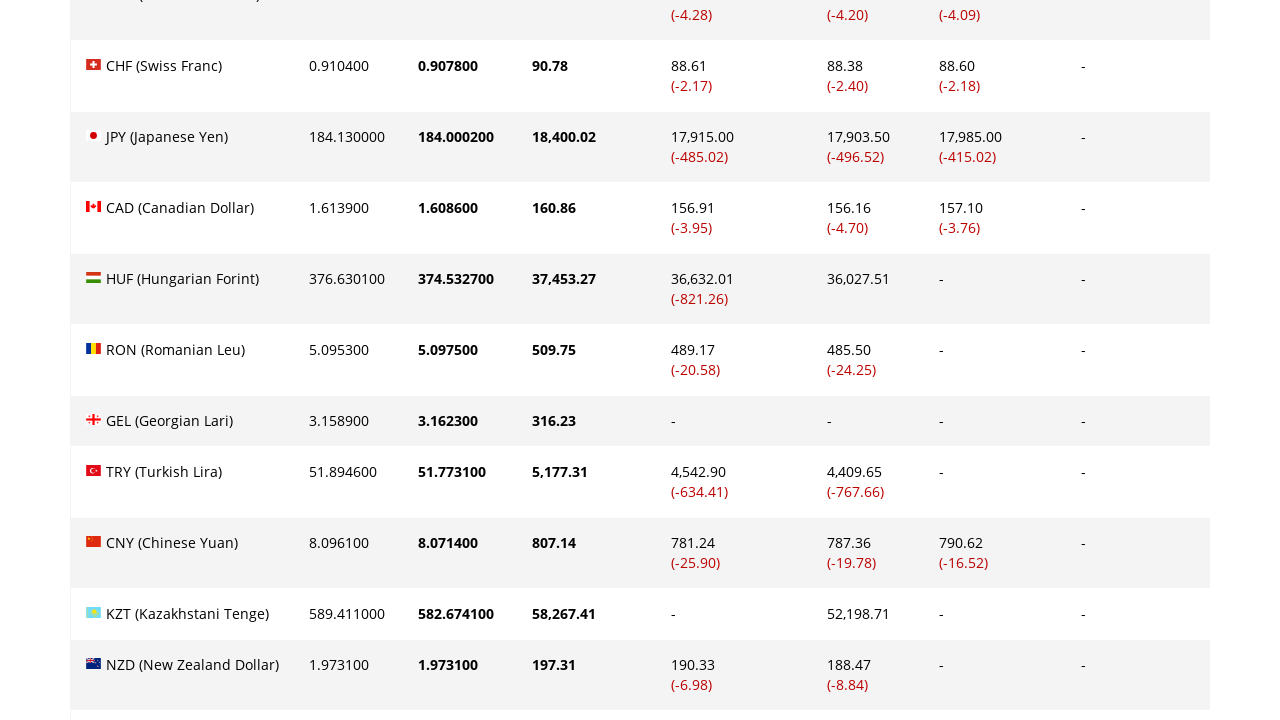

Retrieved currency name from row 17
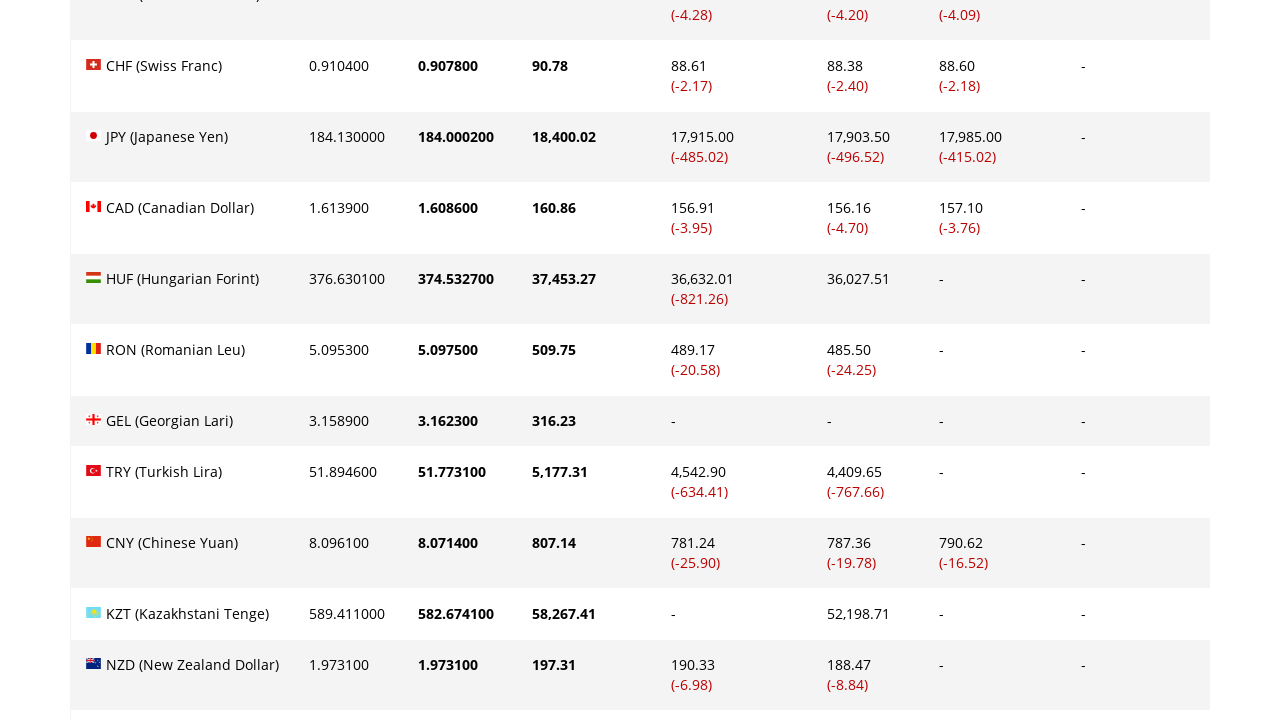

Retrieved Paysera amount from row 17
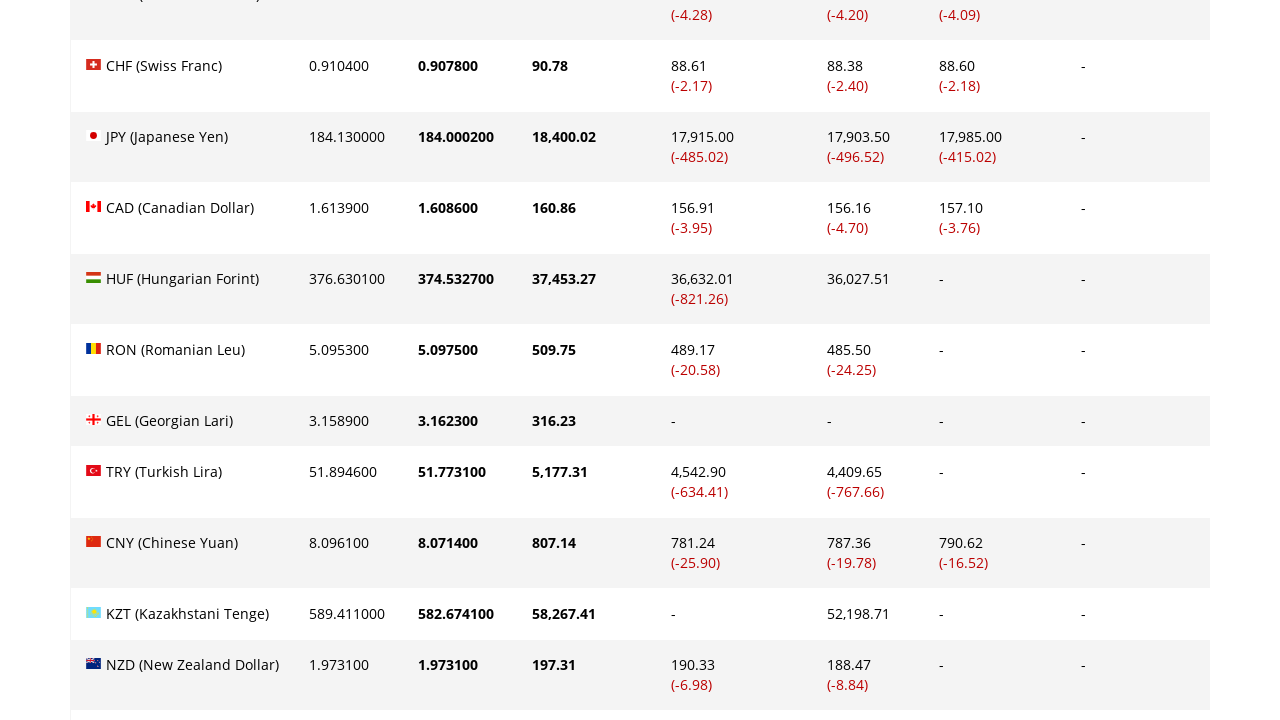

Waited 500ms before processing next currency row
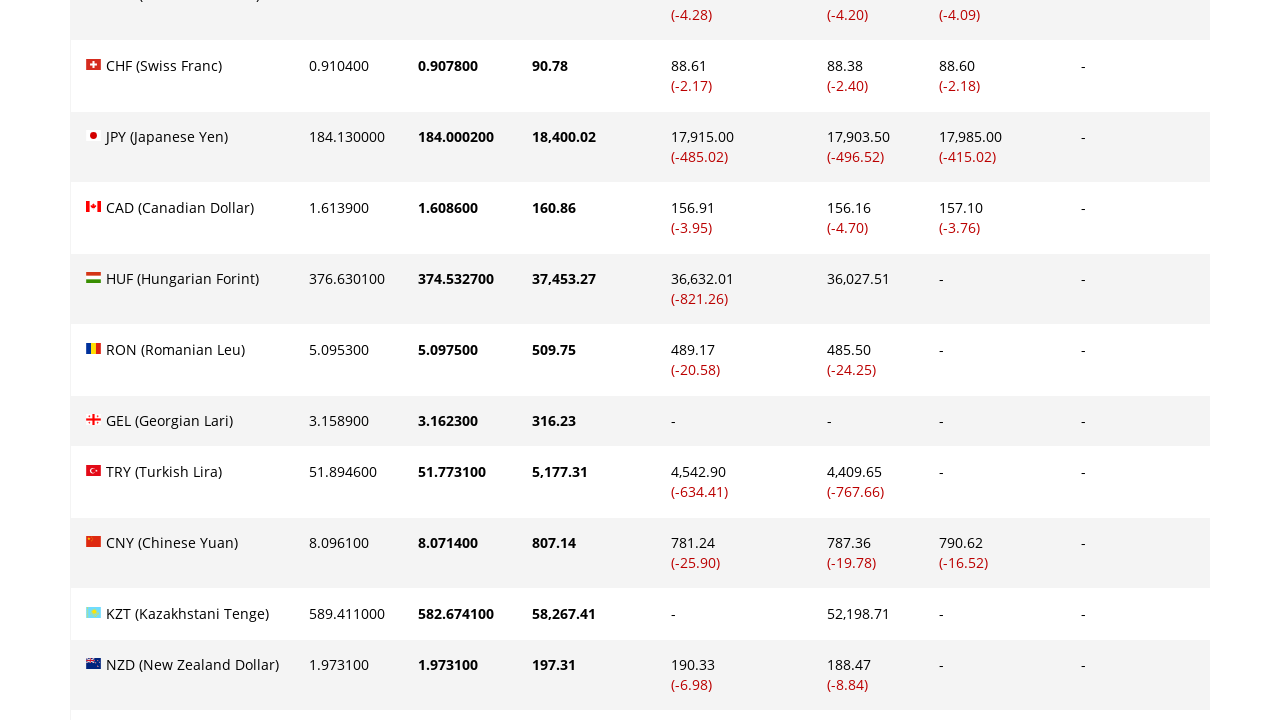

Scrolled to currency row 18
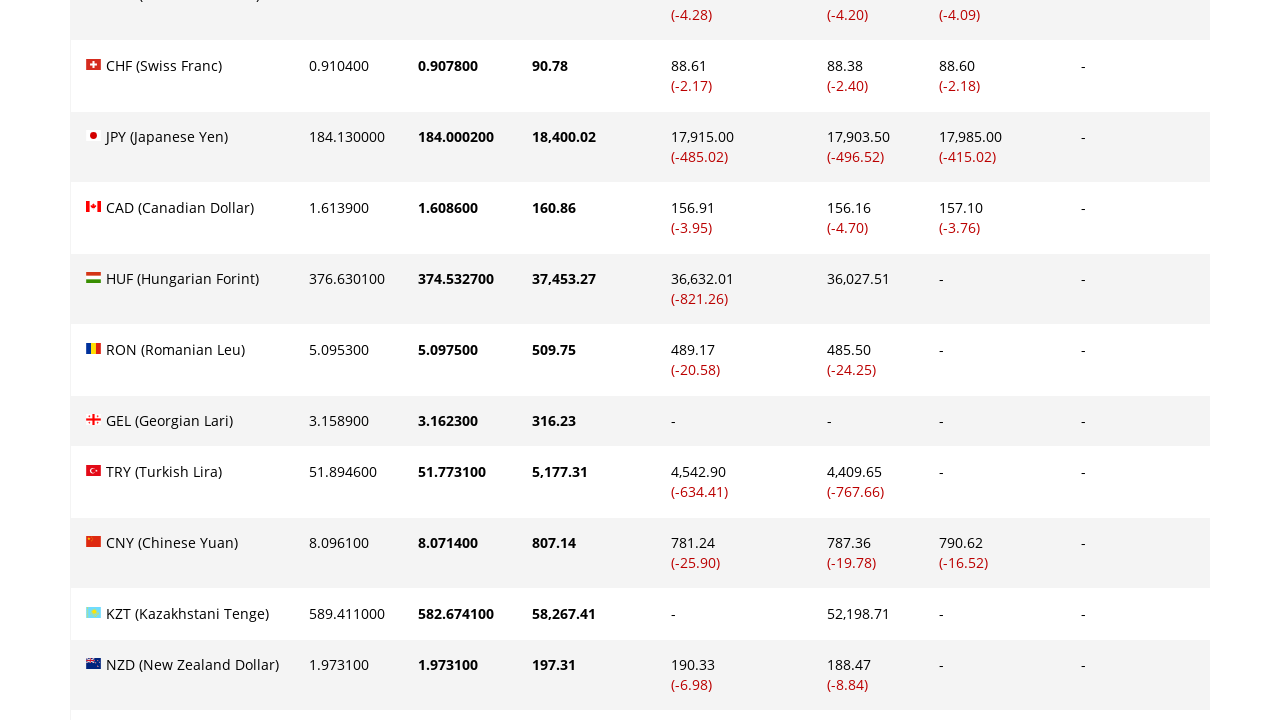

Waited for Paysera amount to be visible in row 18
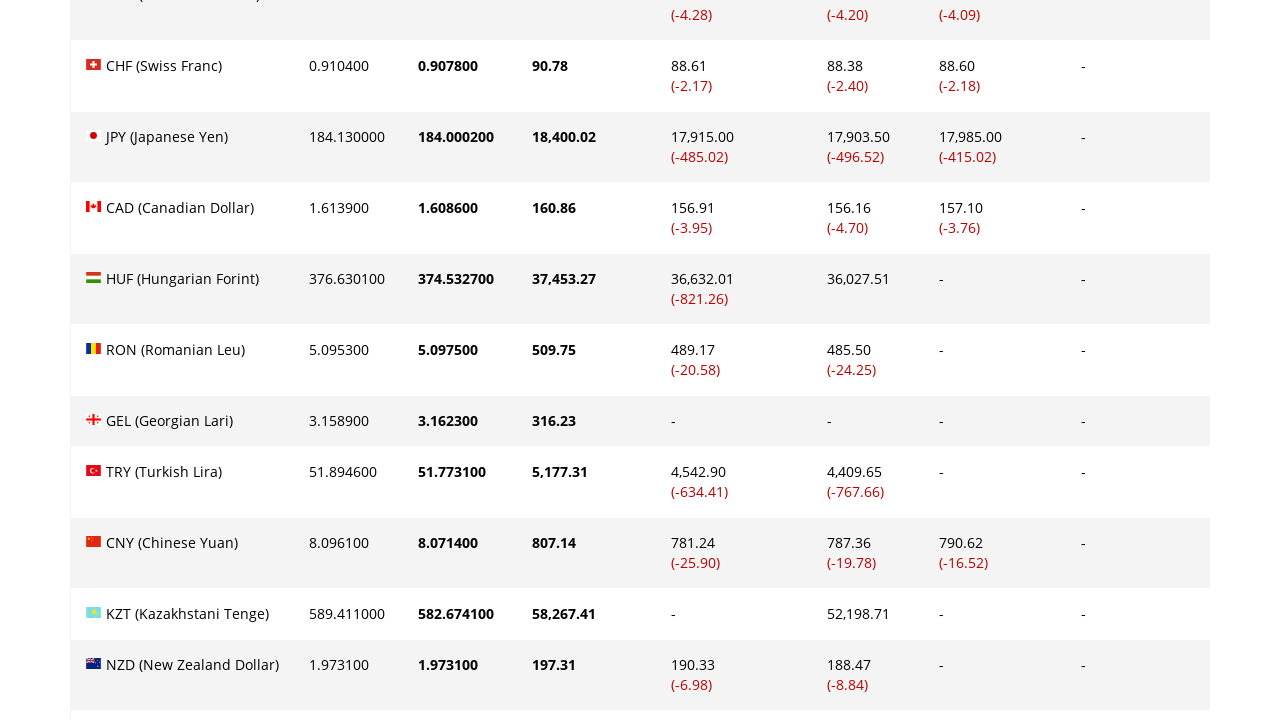

Retrieved currency name from row 18
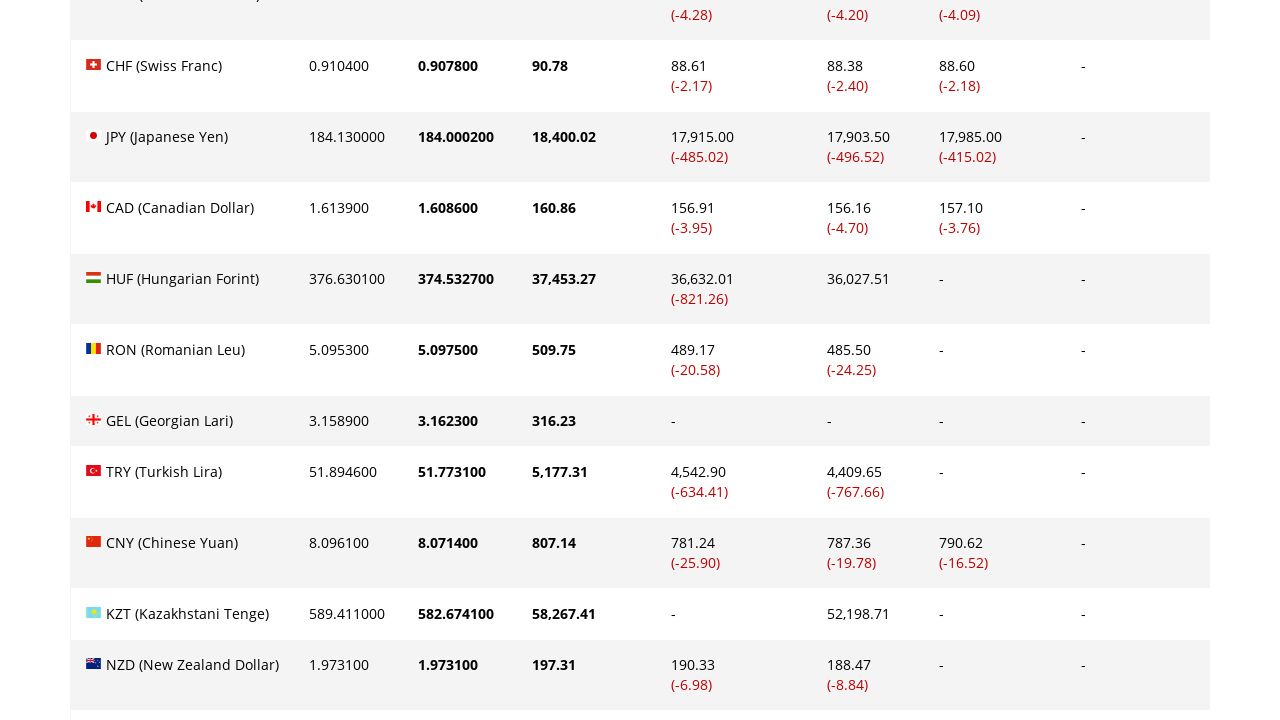

Retrieved Paysera amount from row 18
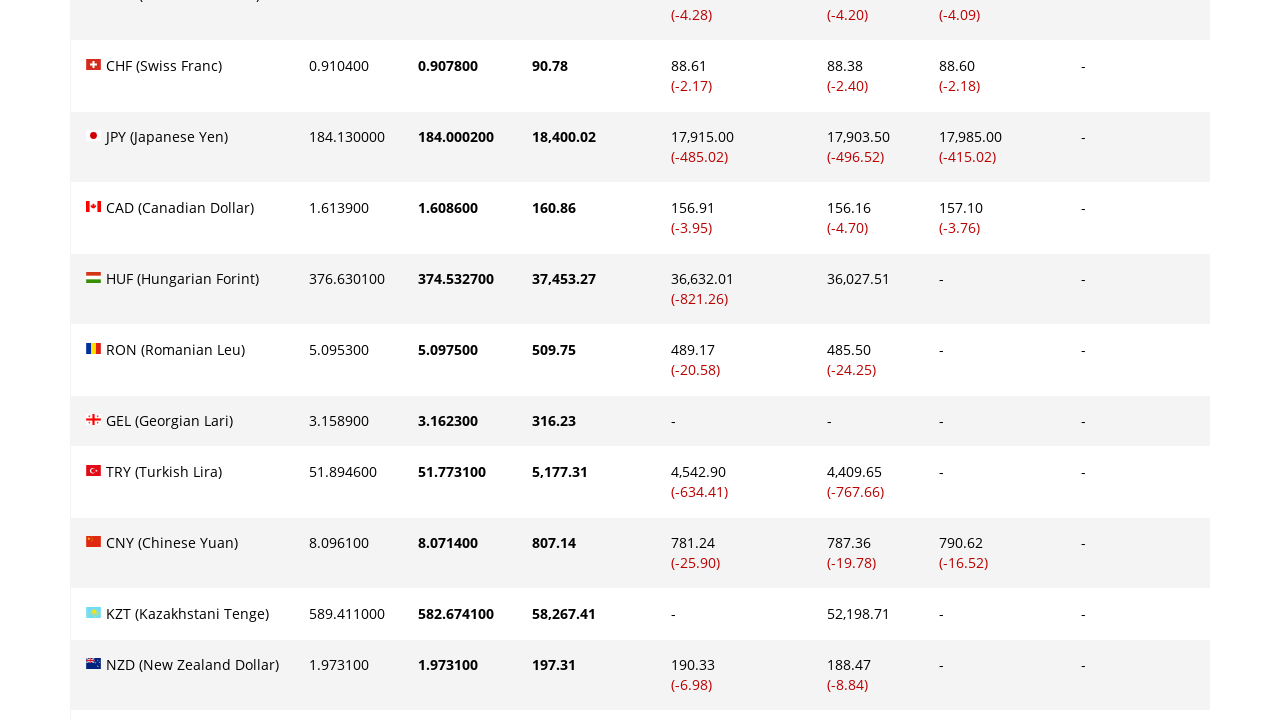

Waited 500ms before processing next currency row
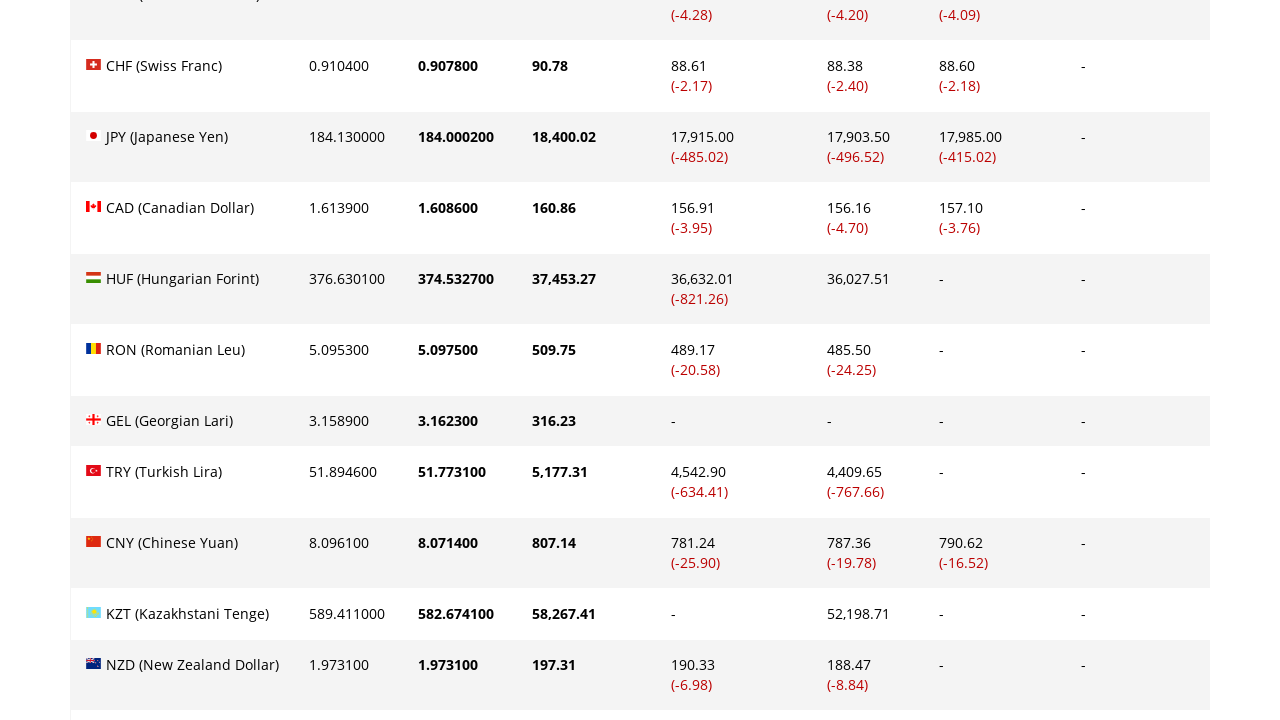

Scrolled to currency row 19
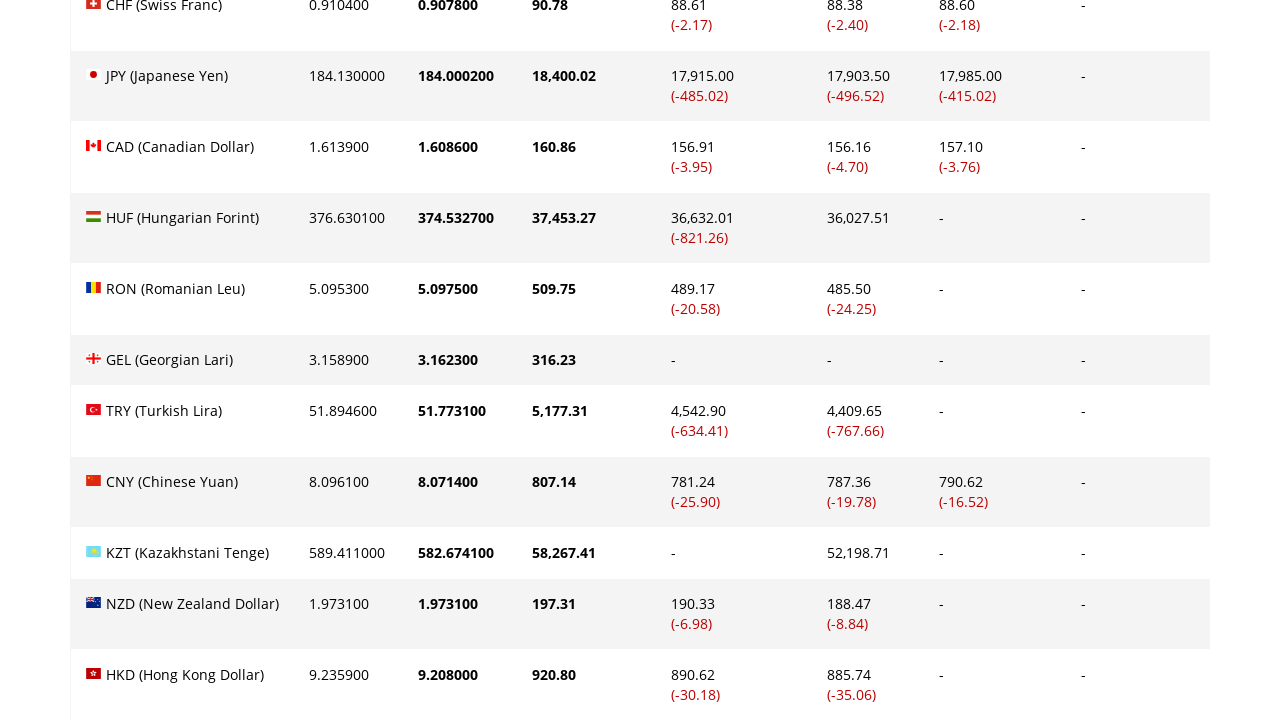

Waited for Paysera amount to be visible in row 19
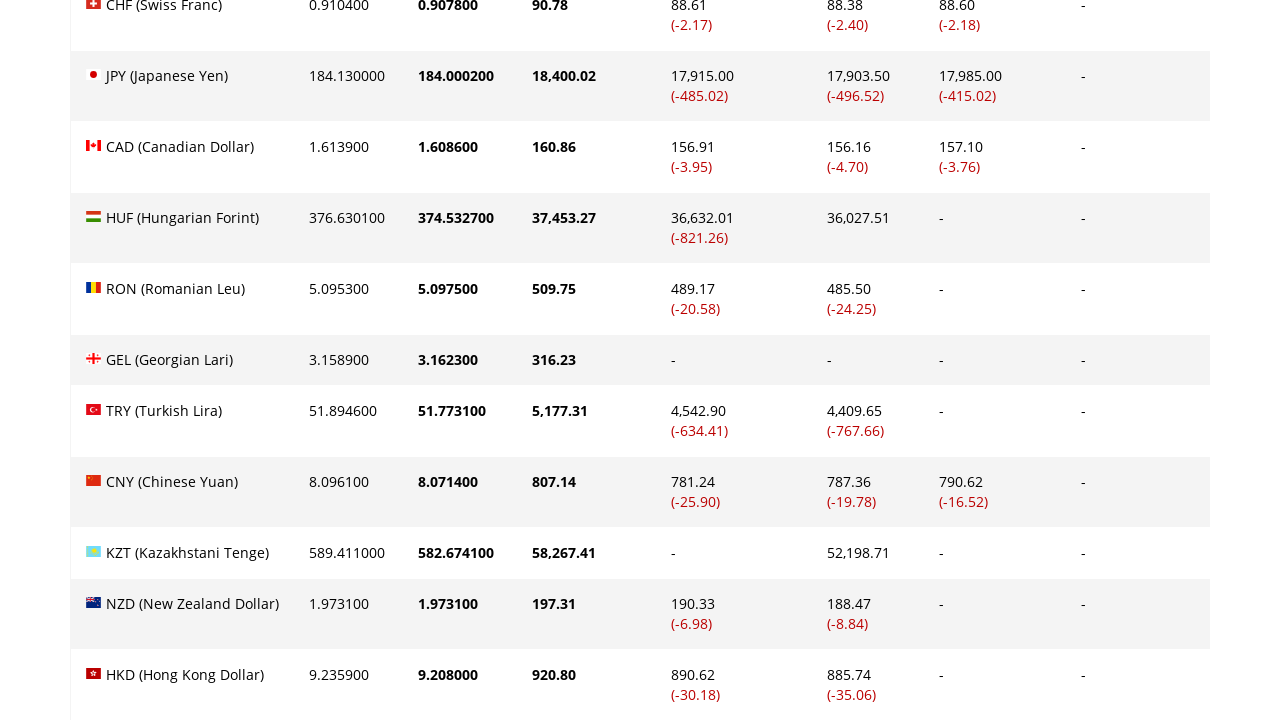

Retrieved currency name from row 19
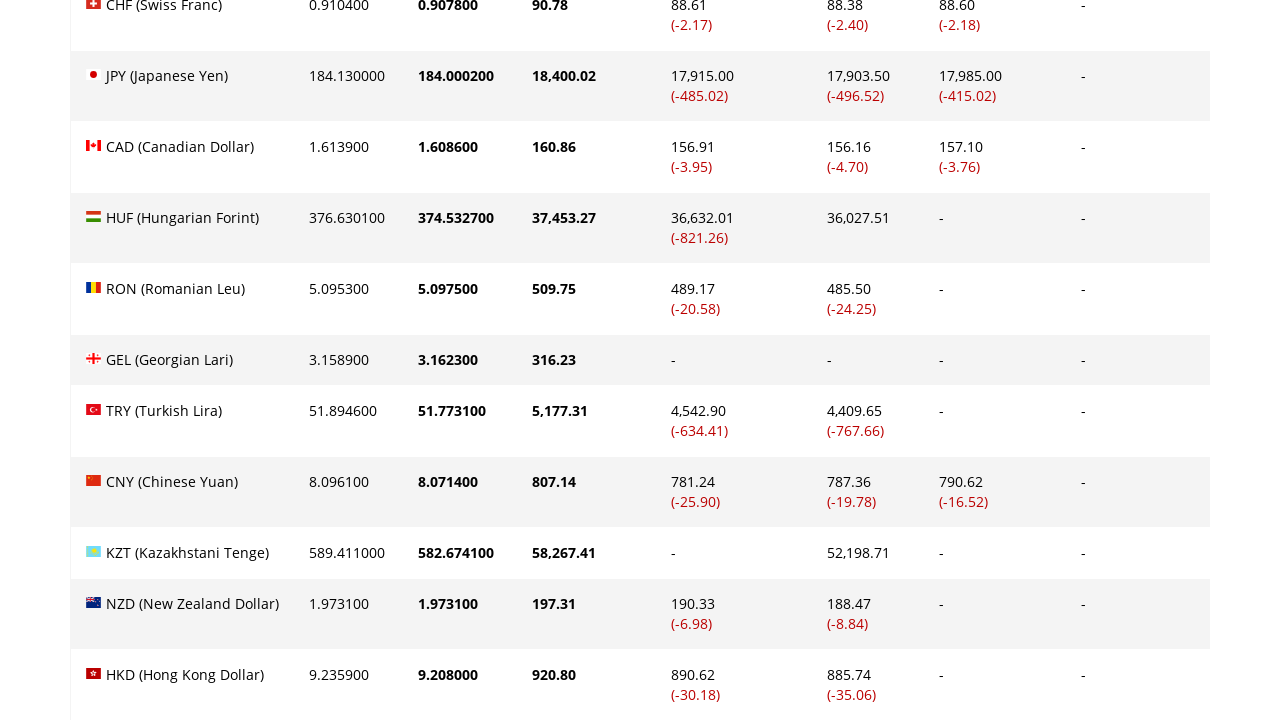

Retrieved Paysera amount from row 19
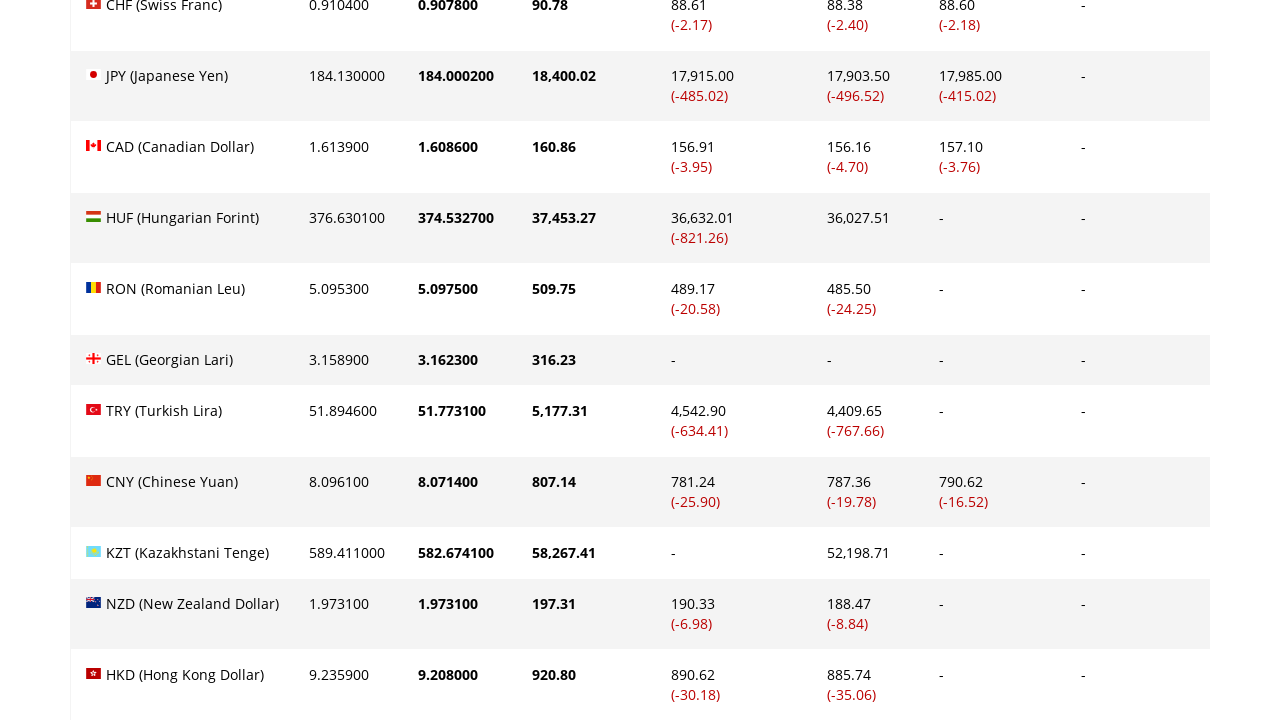

Waited 500ms before processing next currency row
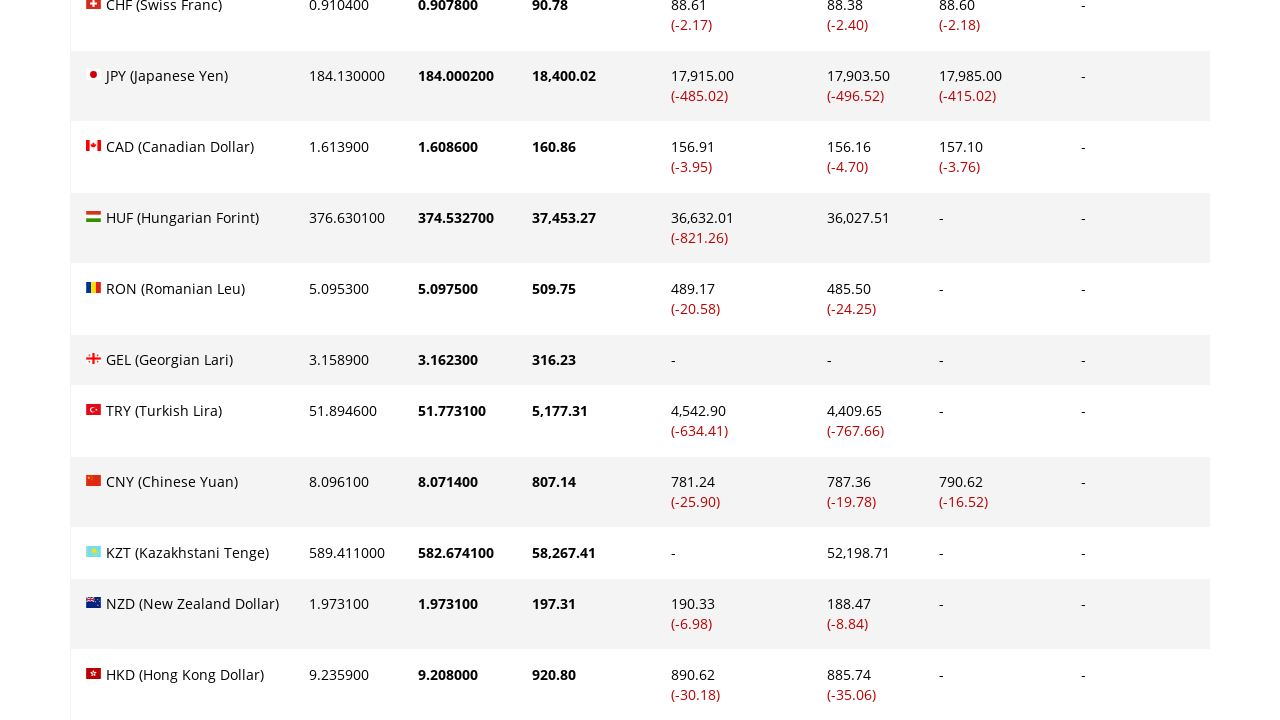

Scrolled to currency row 20
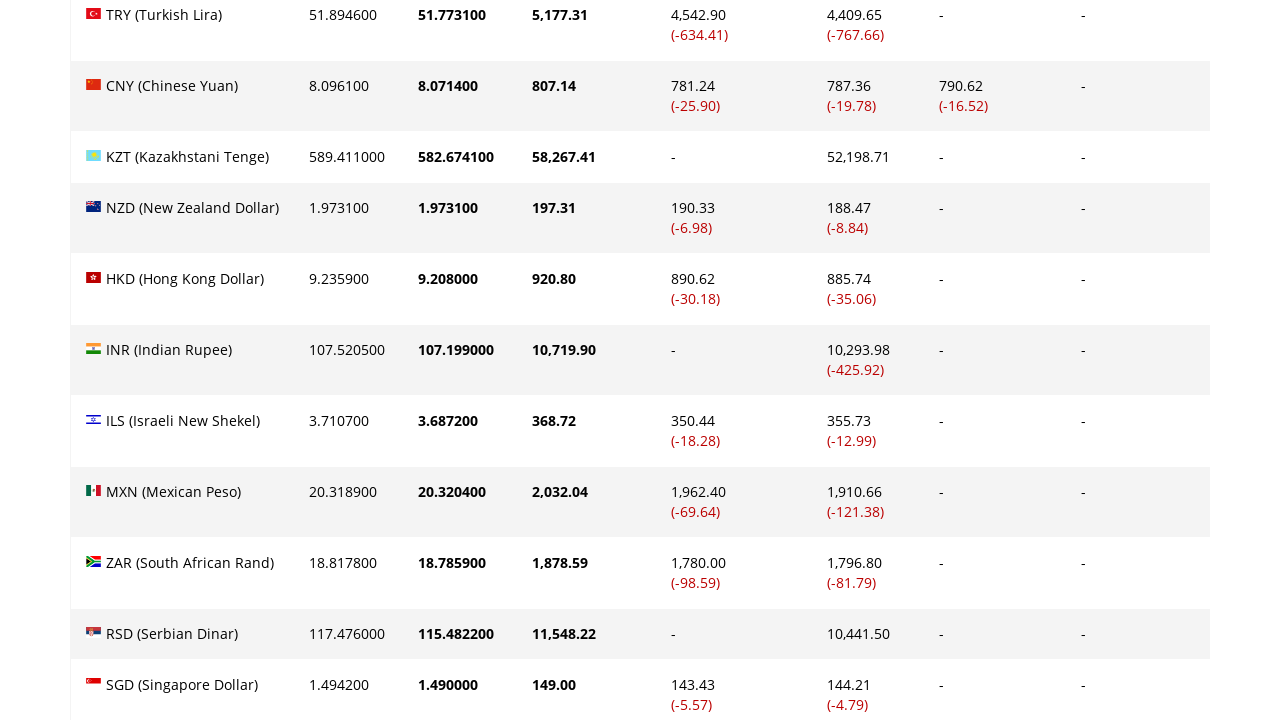

Waited for Paysera amount to be visible in row 20
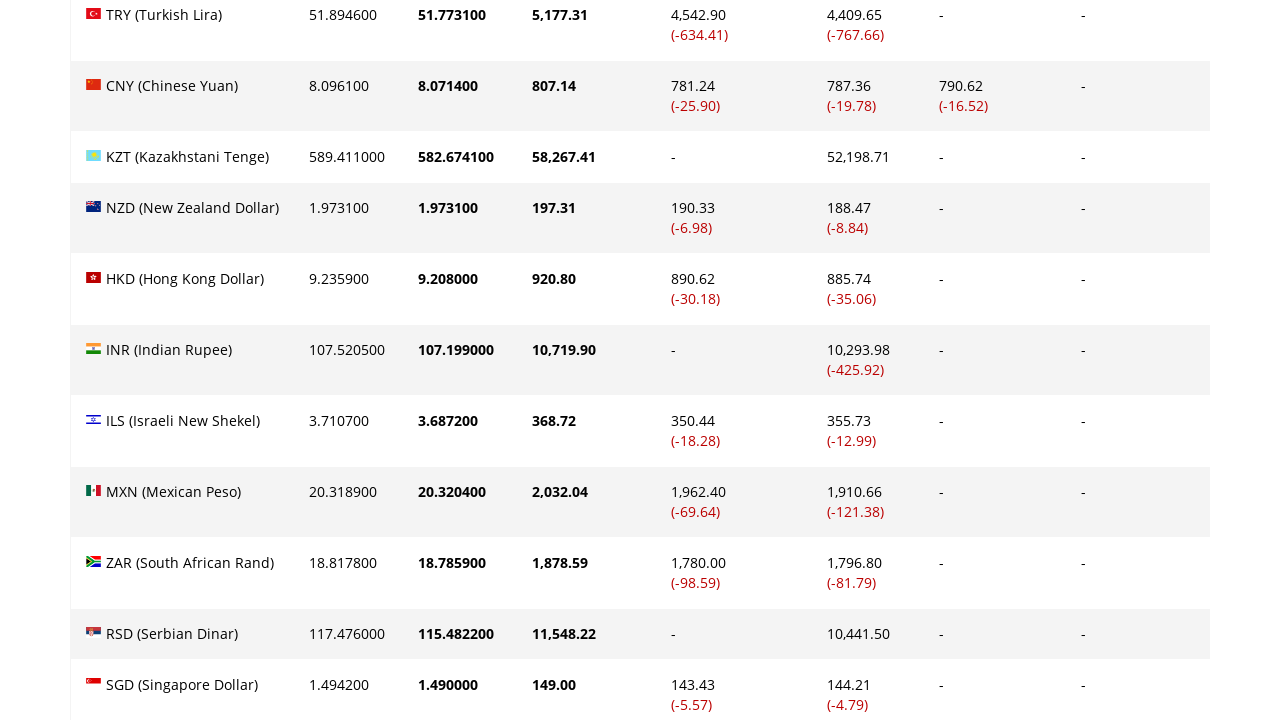

Retrieved currency name from row 20
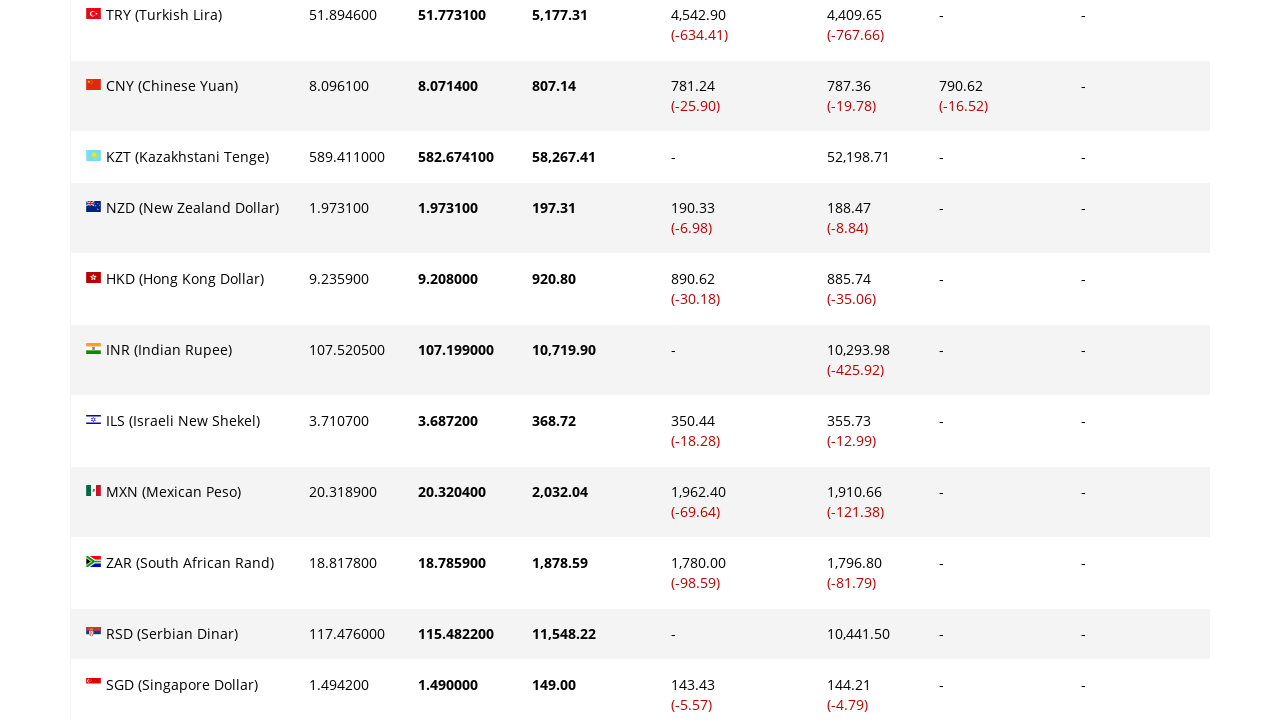

Retrieved Paysera amount from row 20
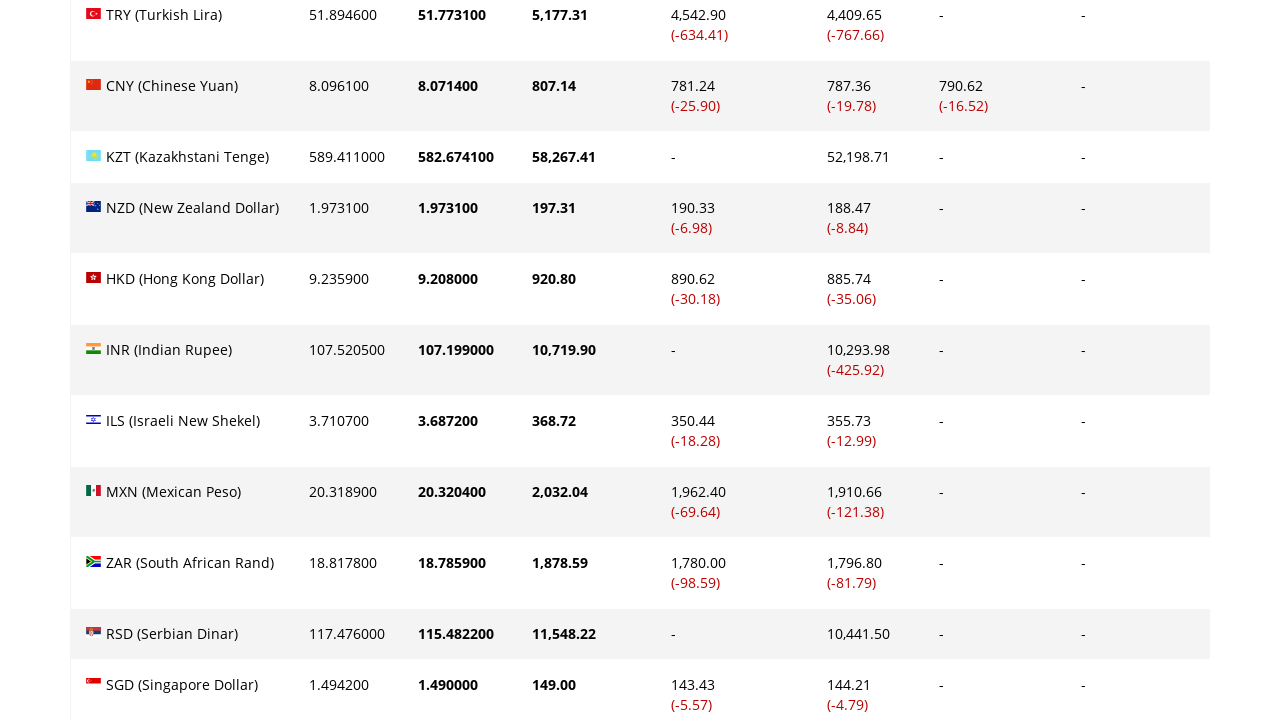

Waited 500ms before processing next currency row
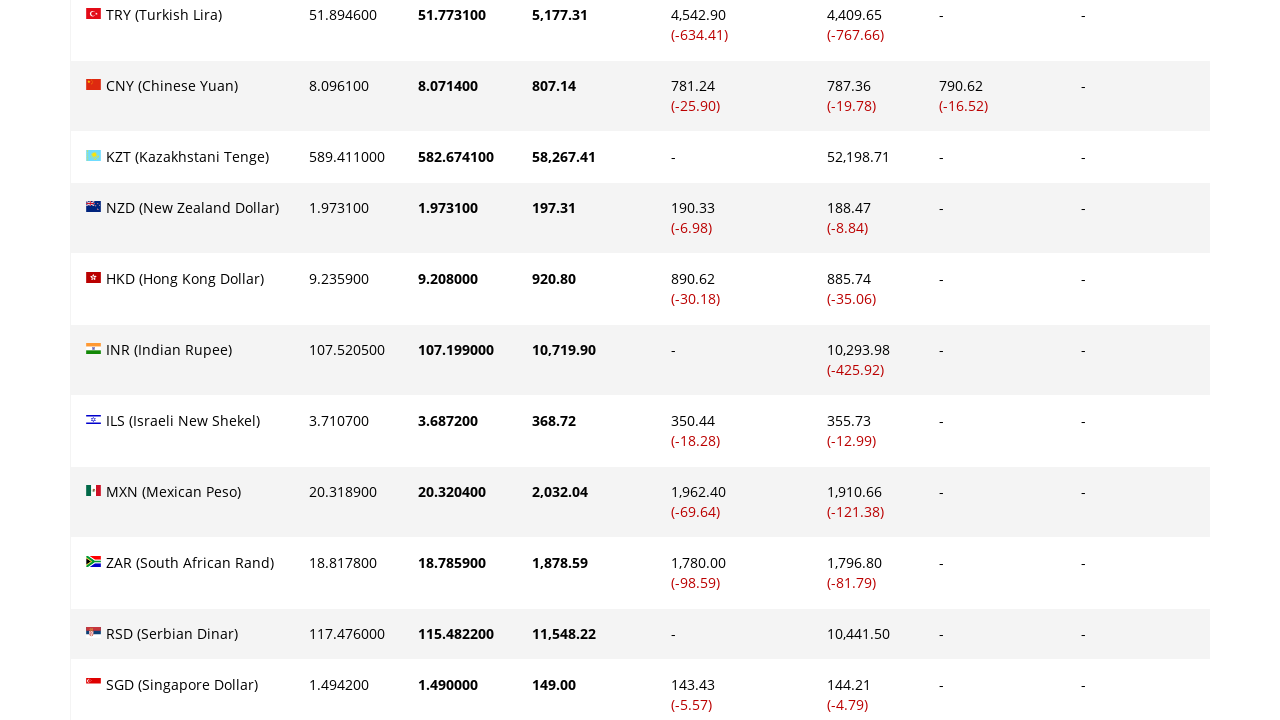

Scrolled to currency row 21
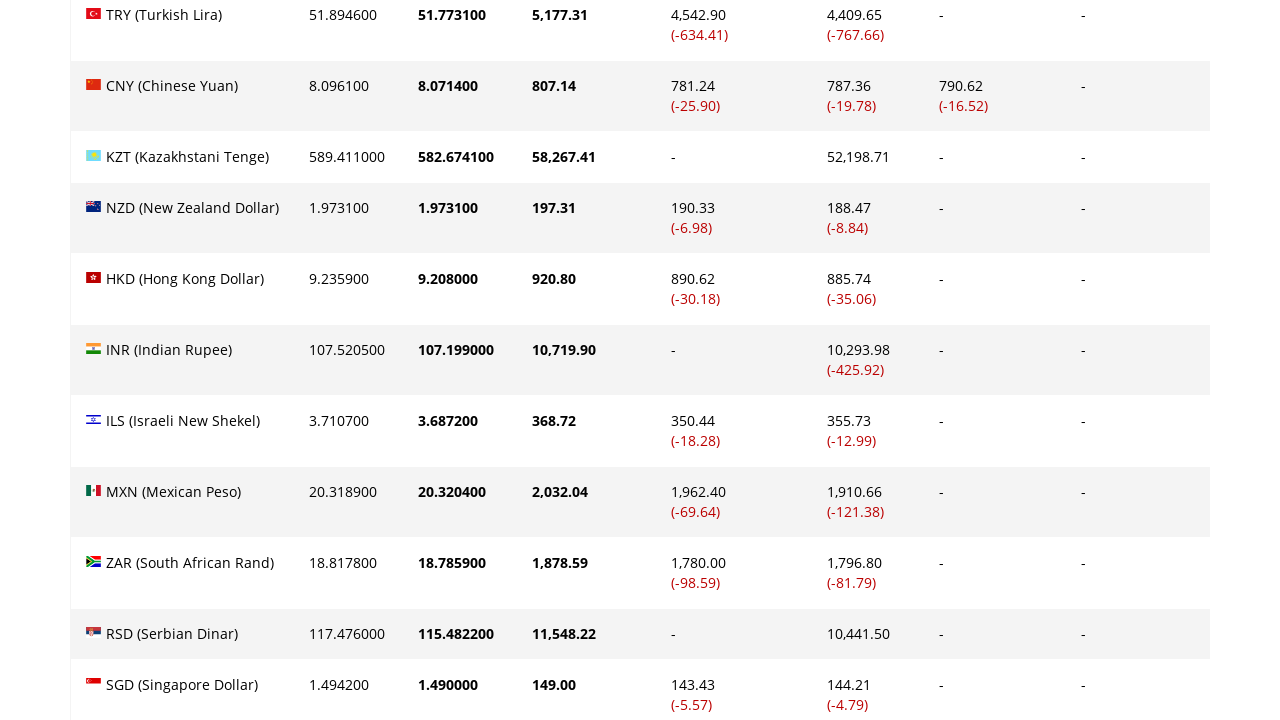

Waited for Paysera amount to be visible in row 21
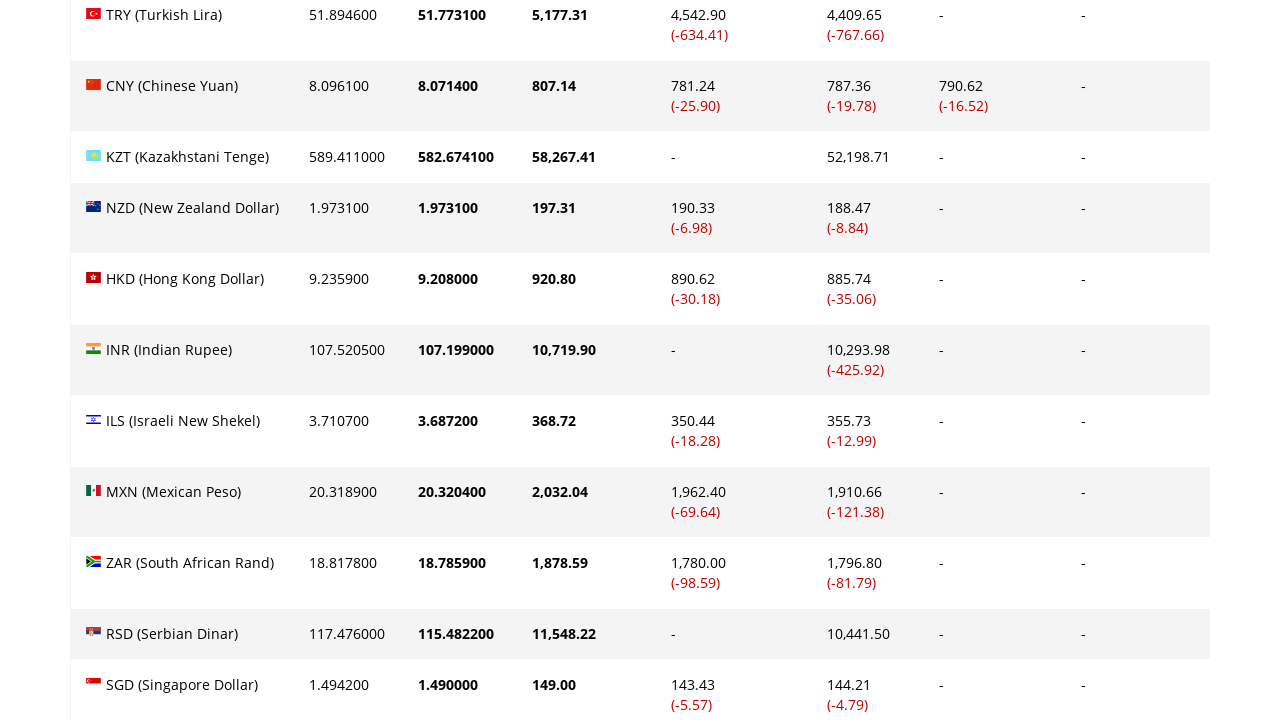

Retrieved currency name from row 21
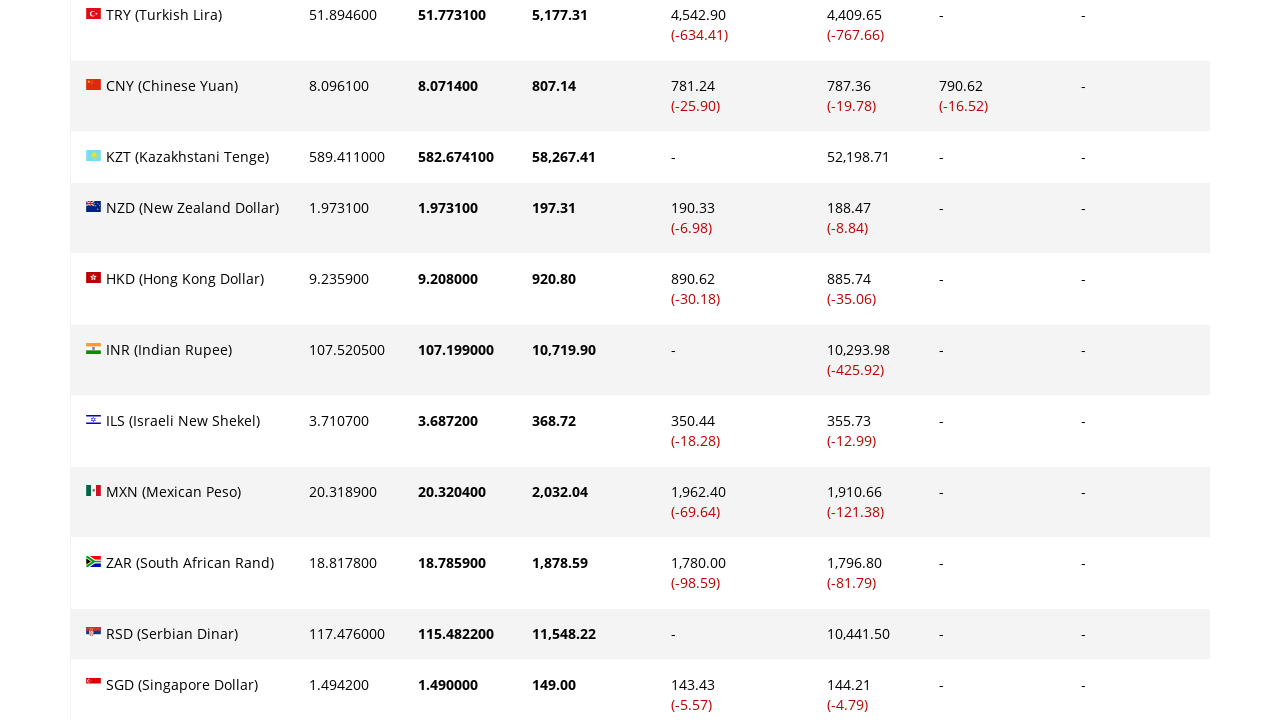

Retrieved Paysera amount from row 21
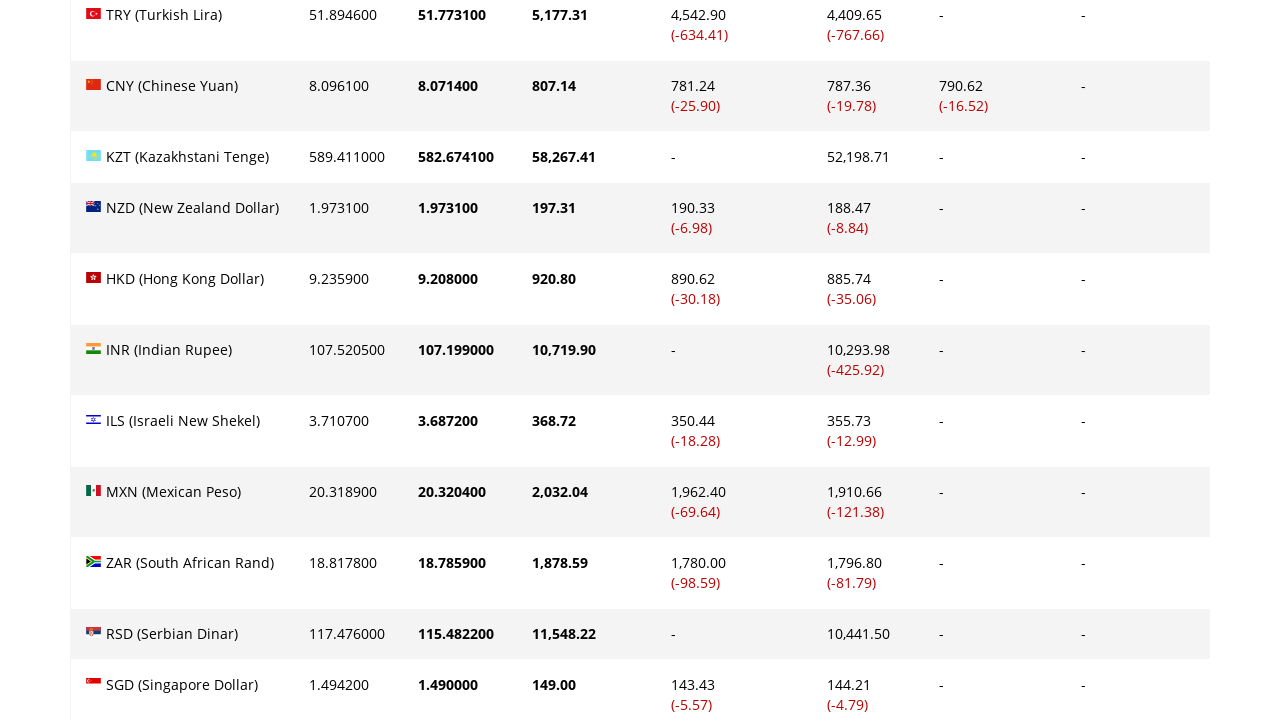

Waited 500ms before processing next currency row
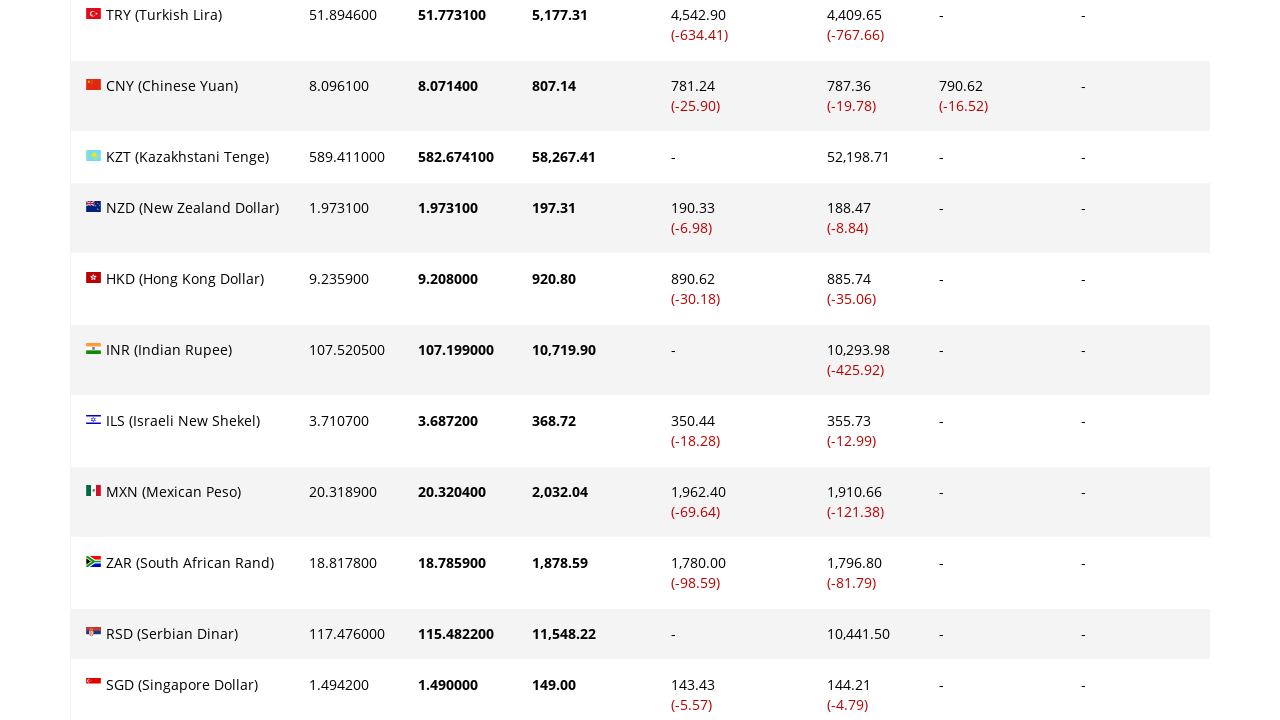

Scrolled to currency row 22
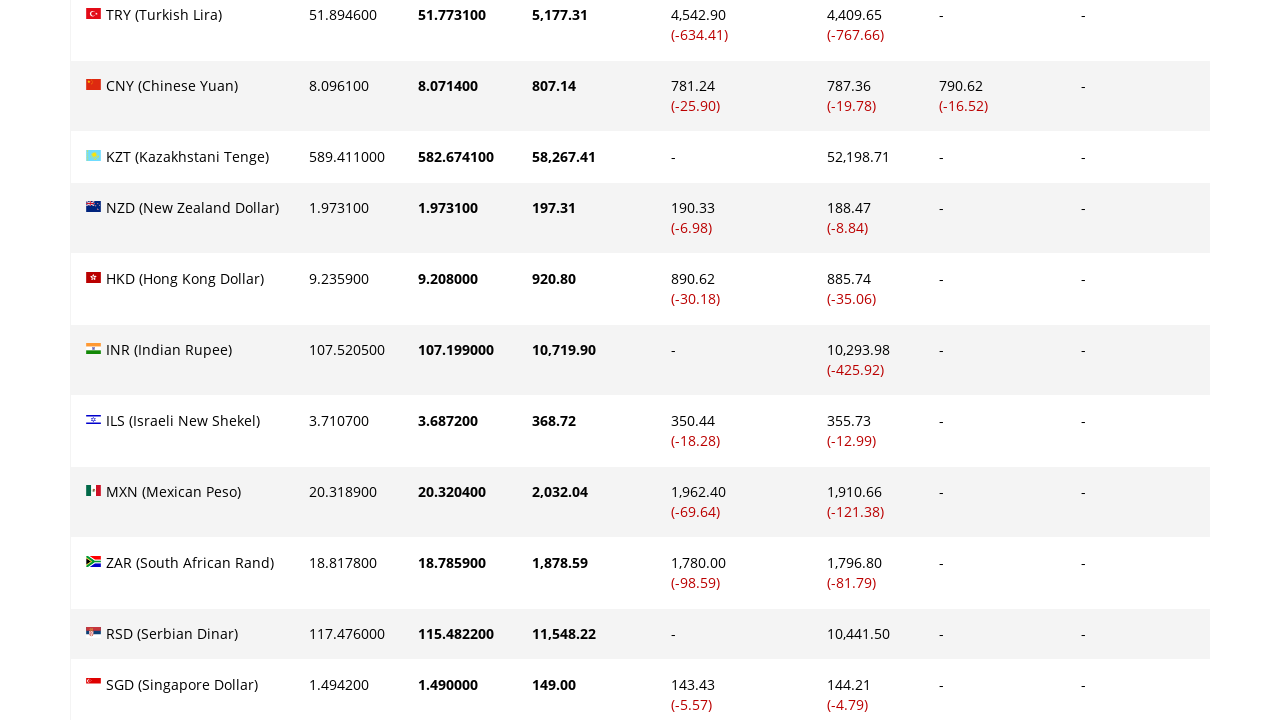

Waited for Paysera amount to be visible in row 22
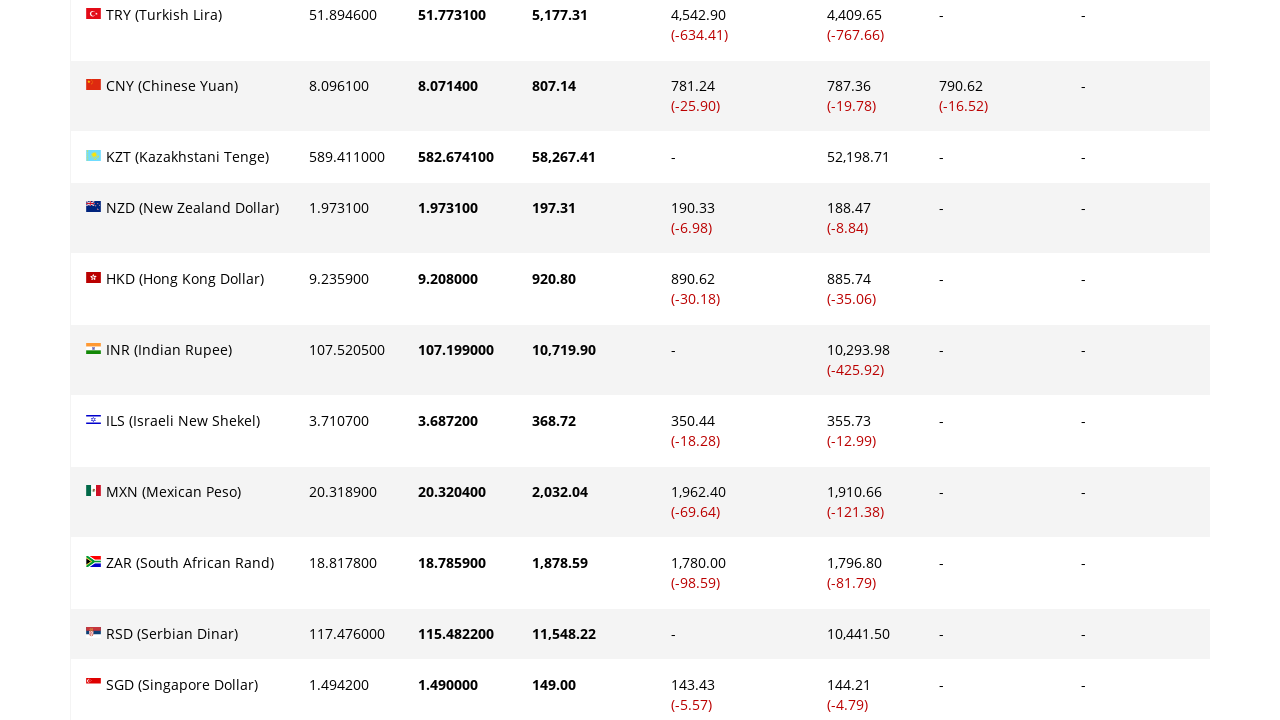

Retrieved currency name from row 22
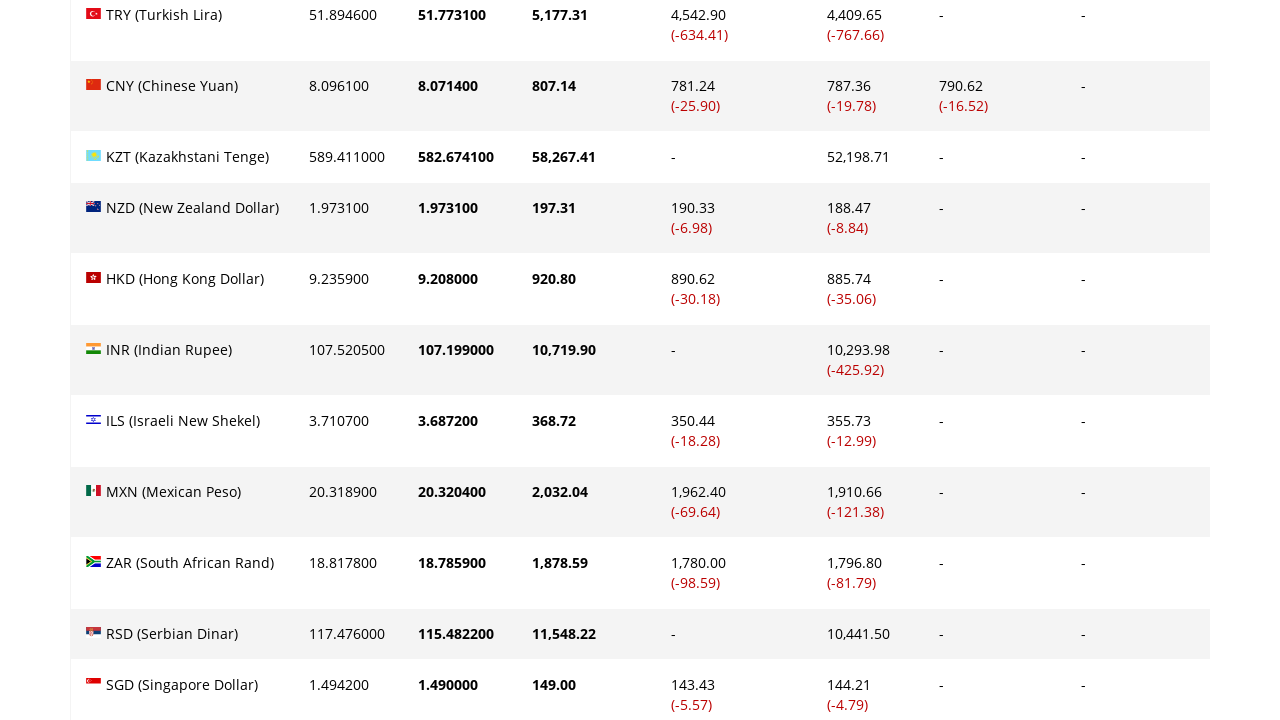

Retrieved Paysera amount from row 22
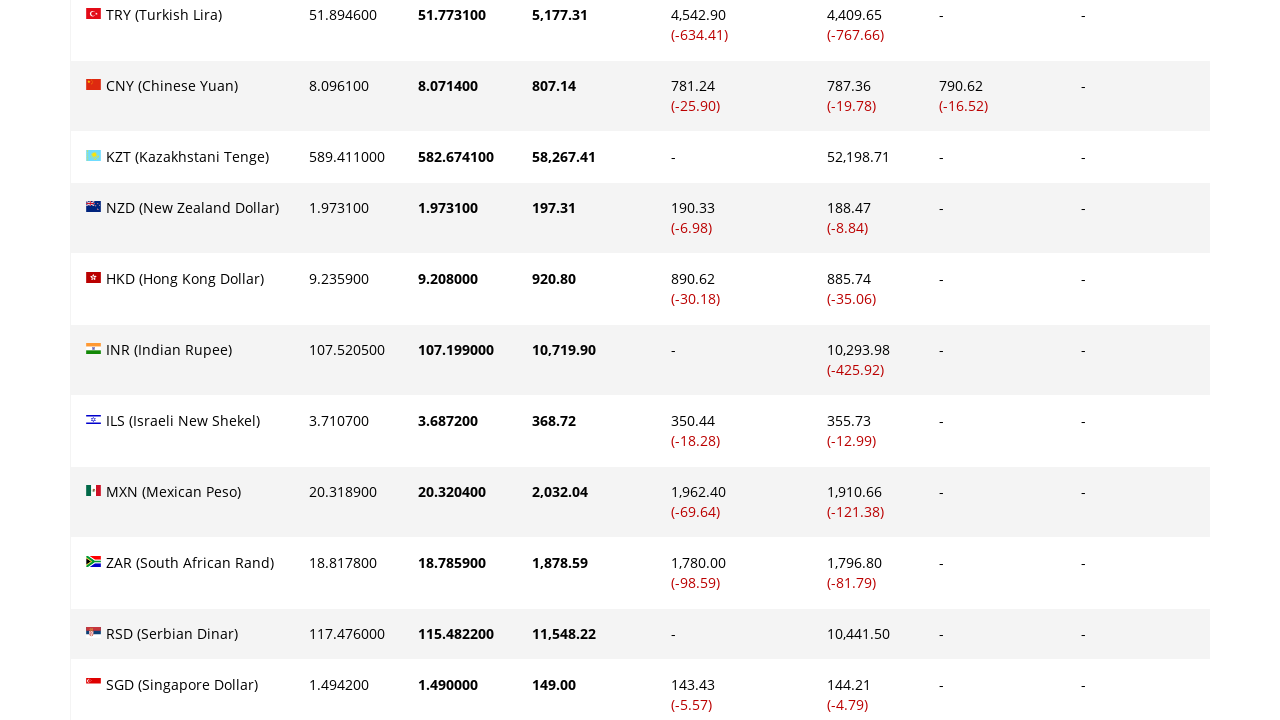

Waited 500ms before processing next currency row
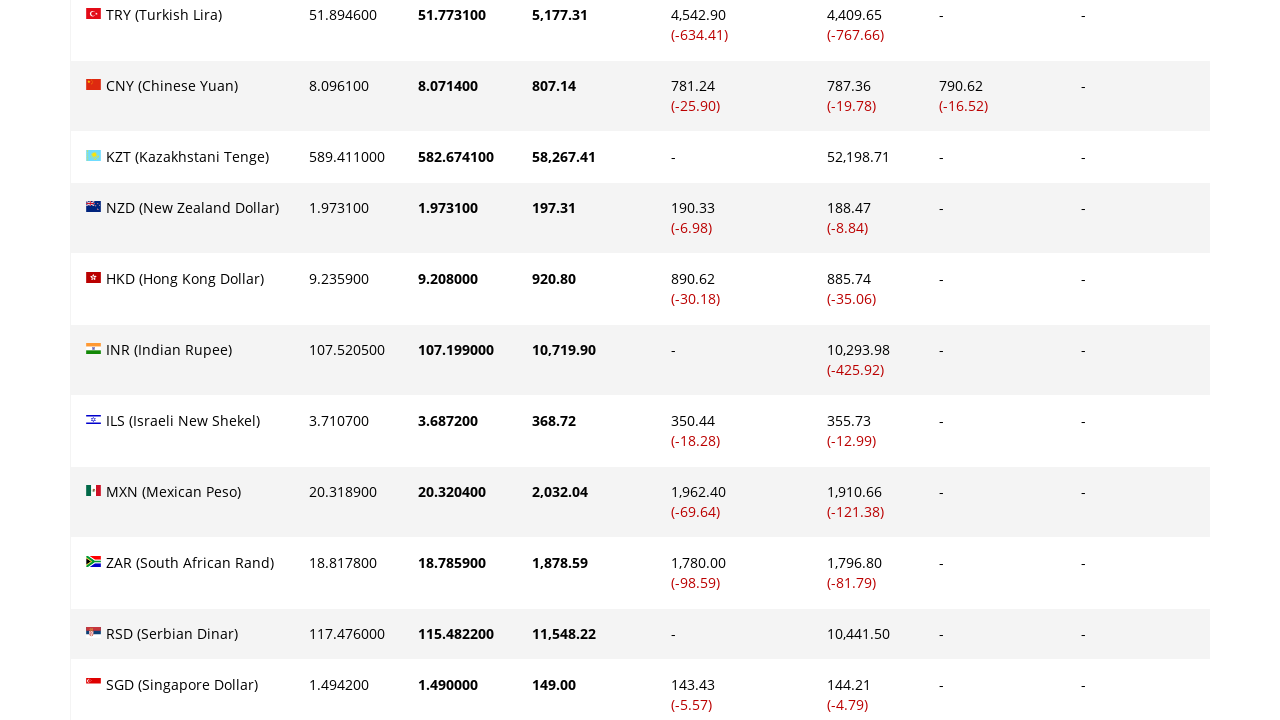

Scrolled to currency row 23
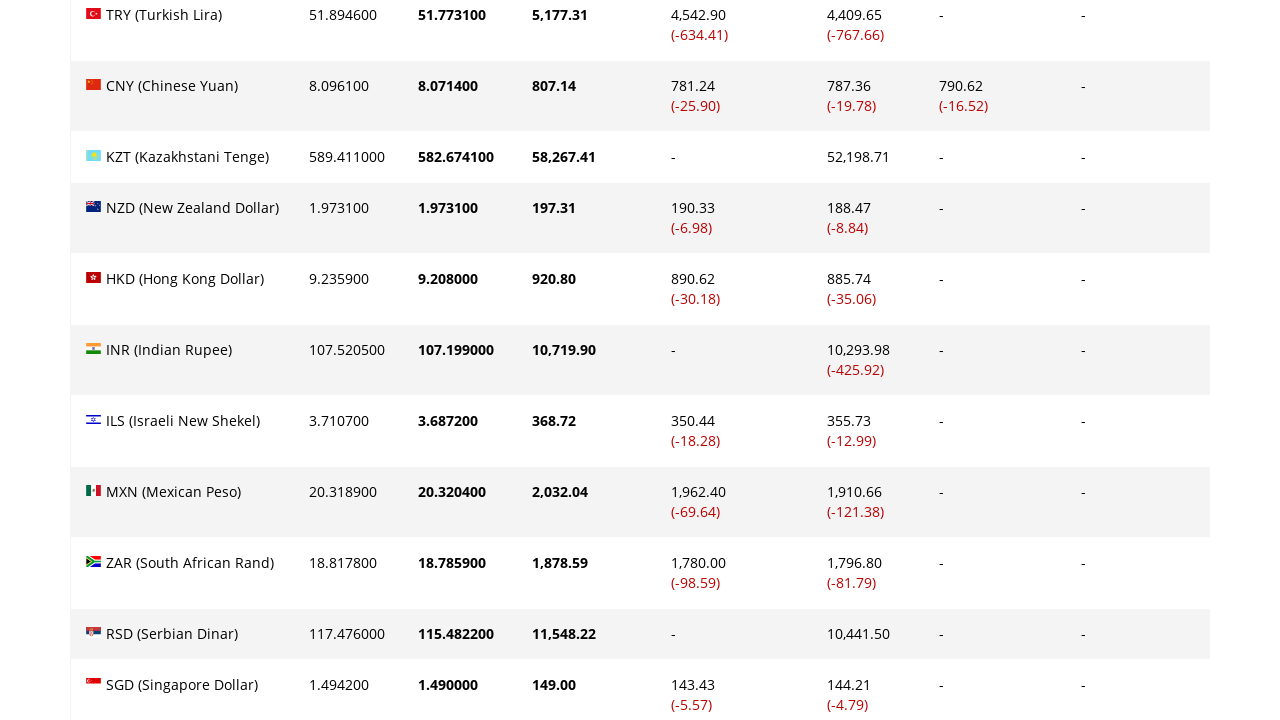

Waited for Paysera amount to be visible in row 23
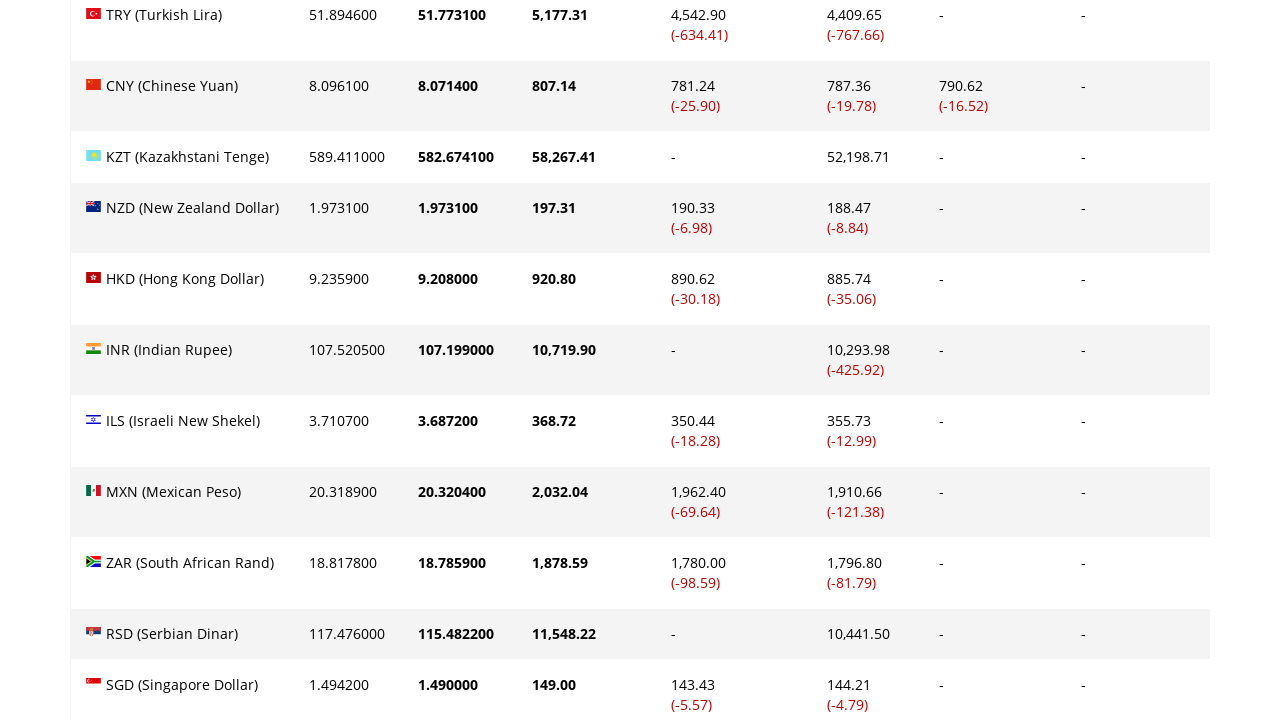

Retrieved currency name from row 23
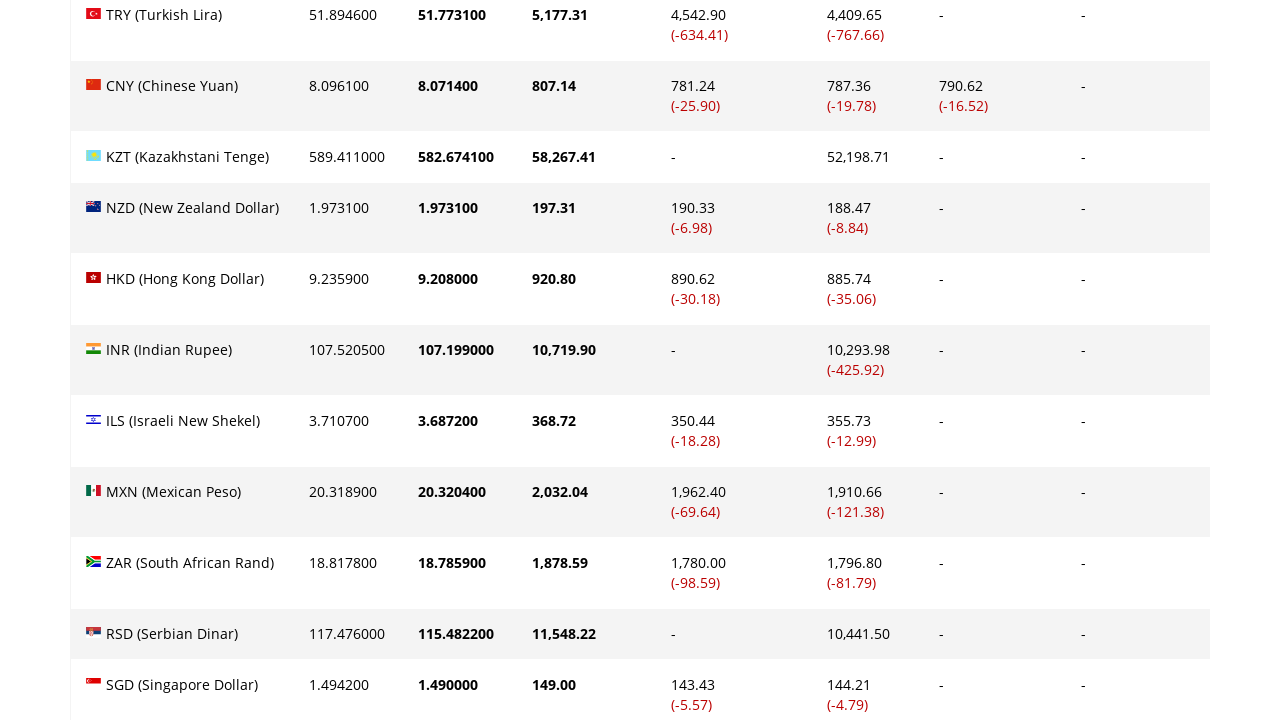

Retrieved Paysera amount from row 23
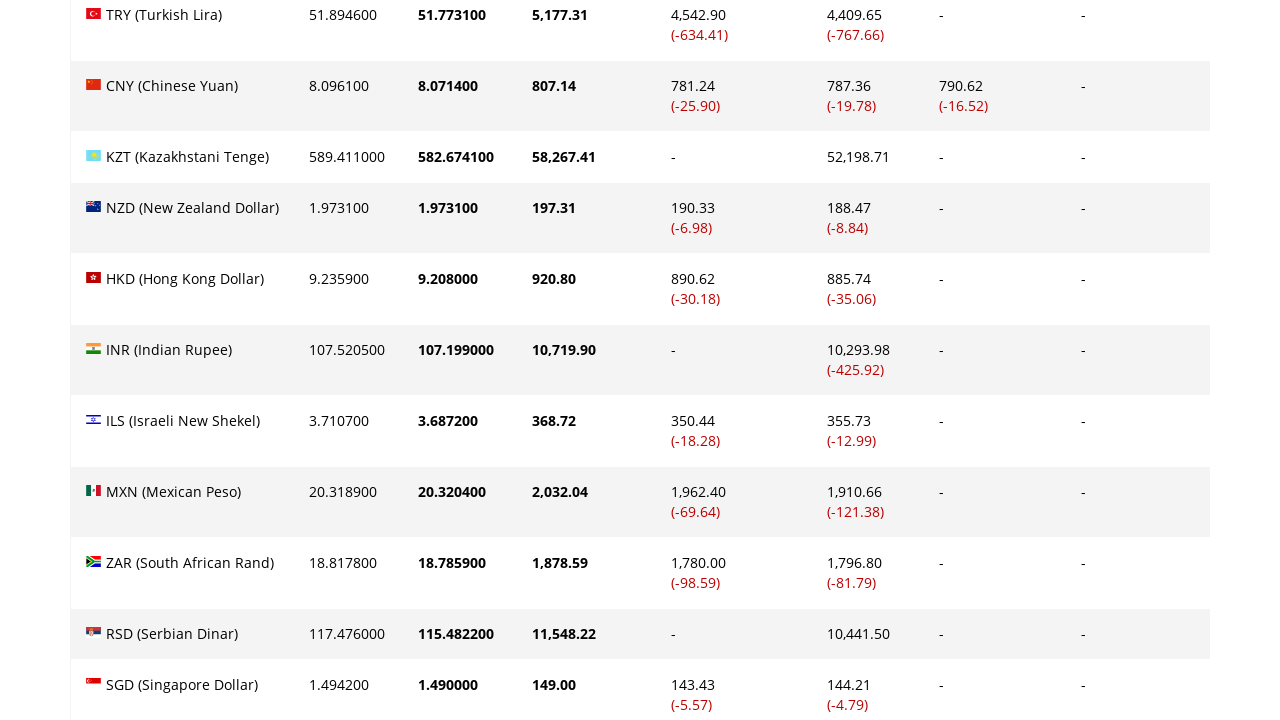

Waited 500ms before processing next currency row
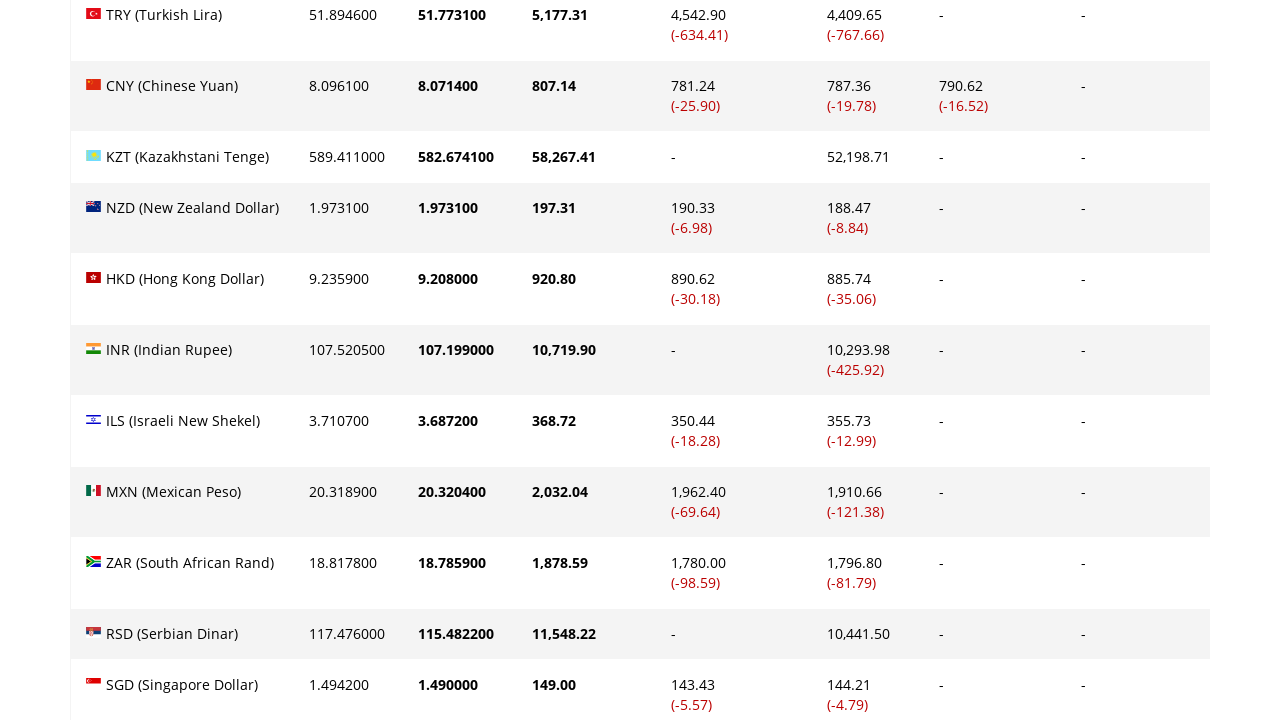

Scrolled to currency row 24
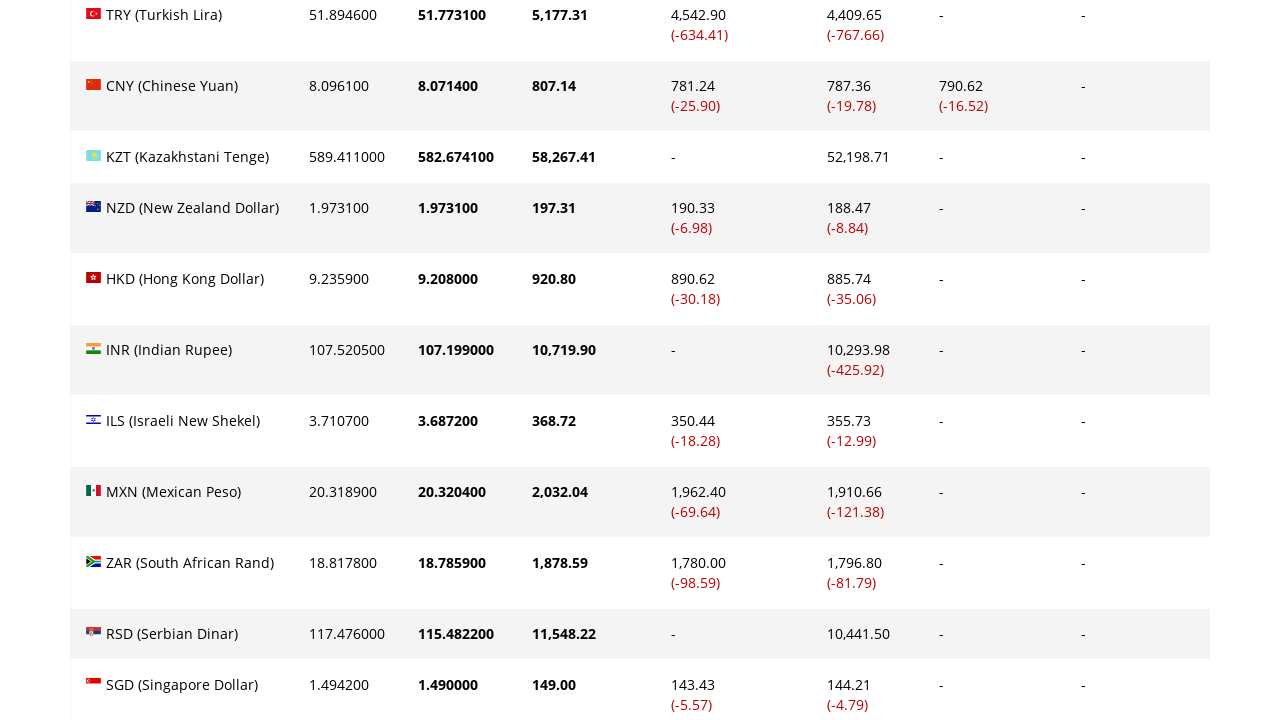

Waited for Paysera amount to be visible in row 24
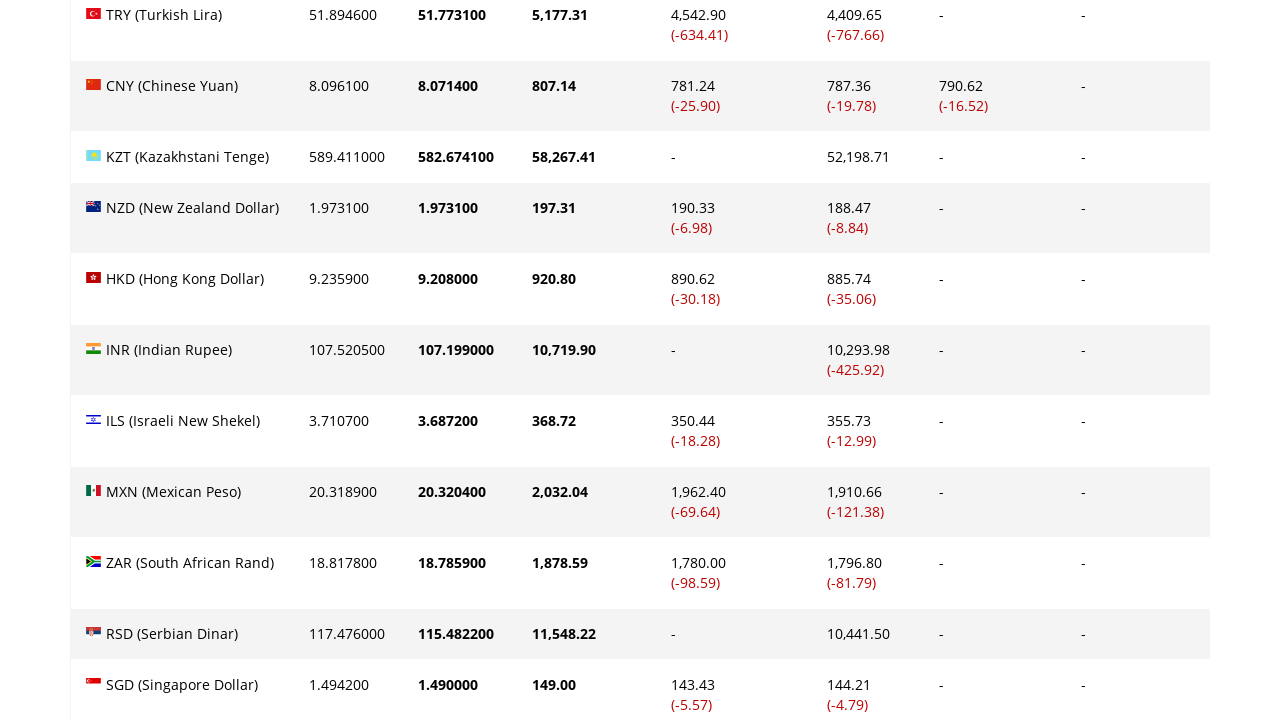

Retrieved currency name from row 24
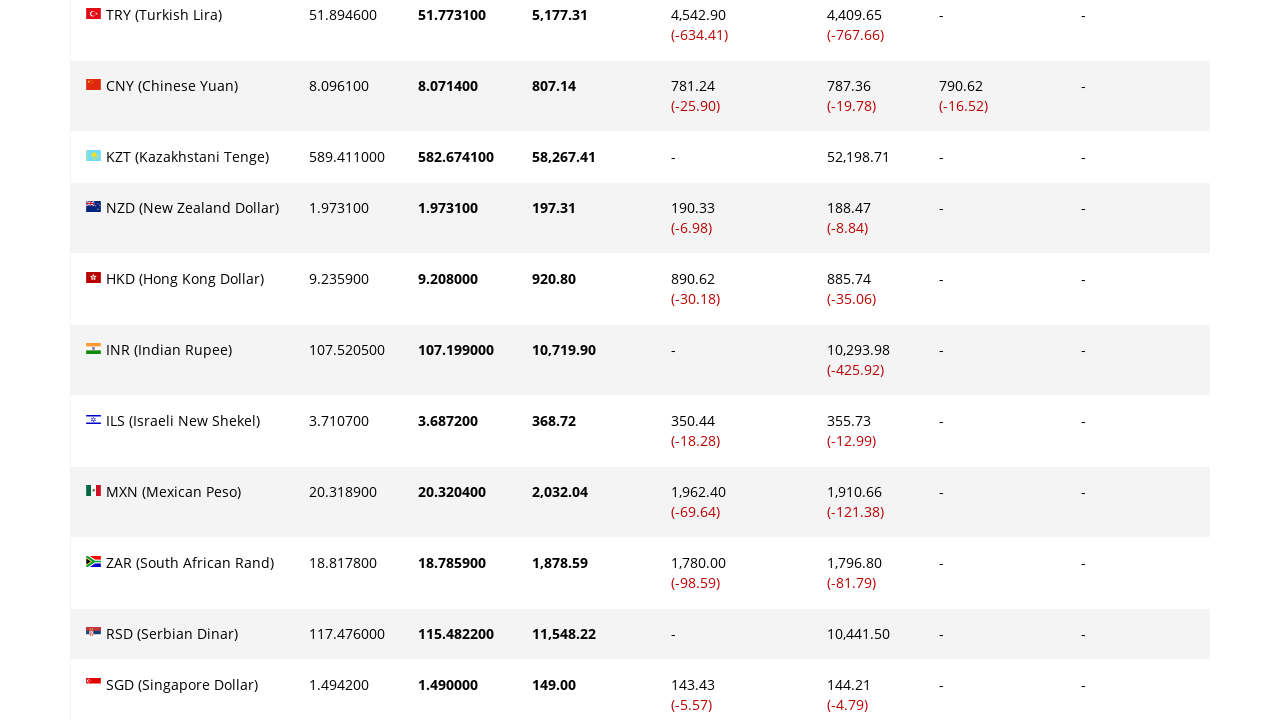

Retrieved Paysera amount from row 24
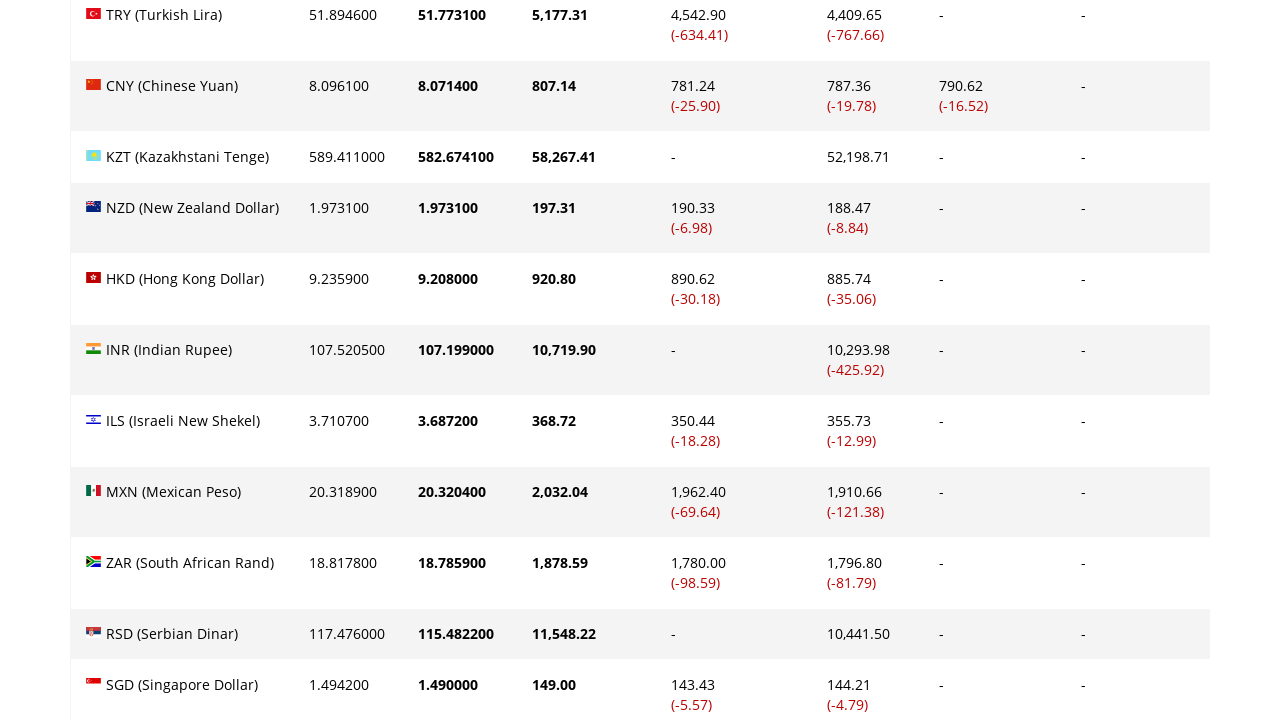

Waited 500ms before processing next currency row
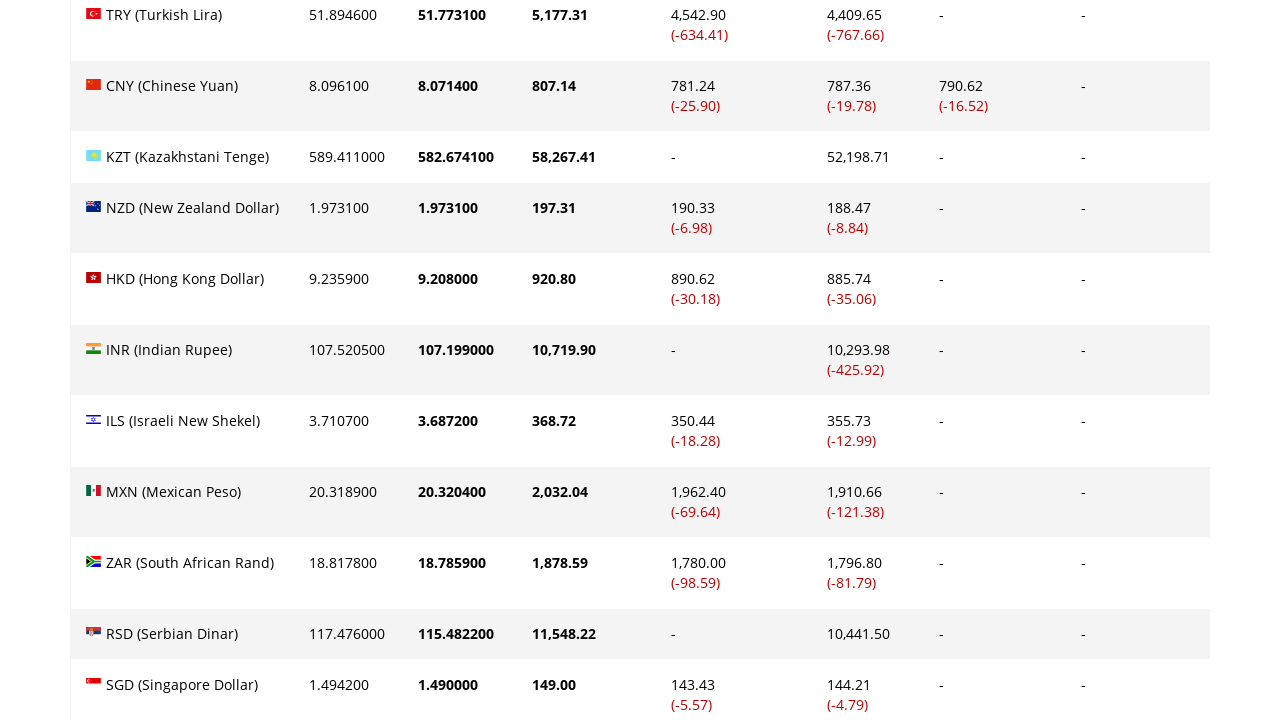

Scrolled to currency row 25
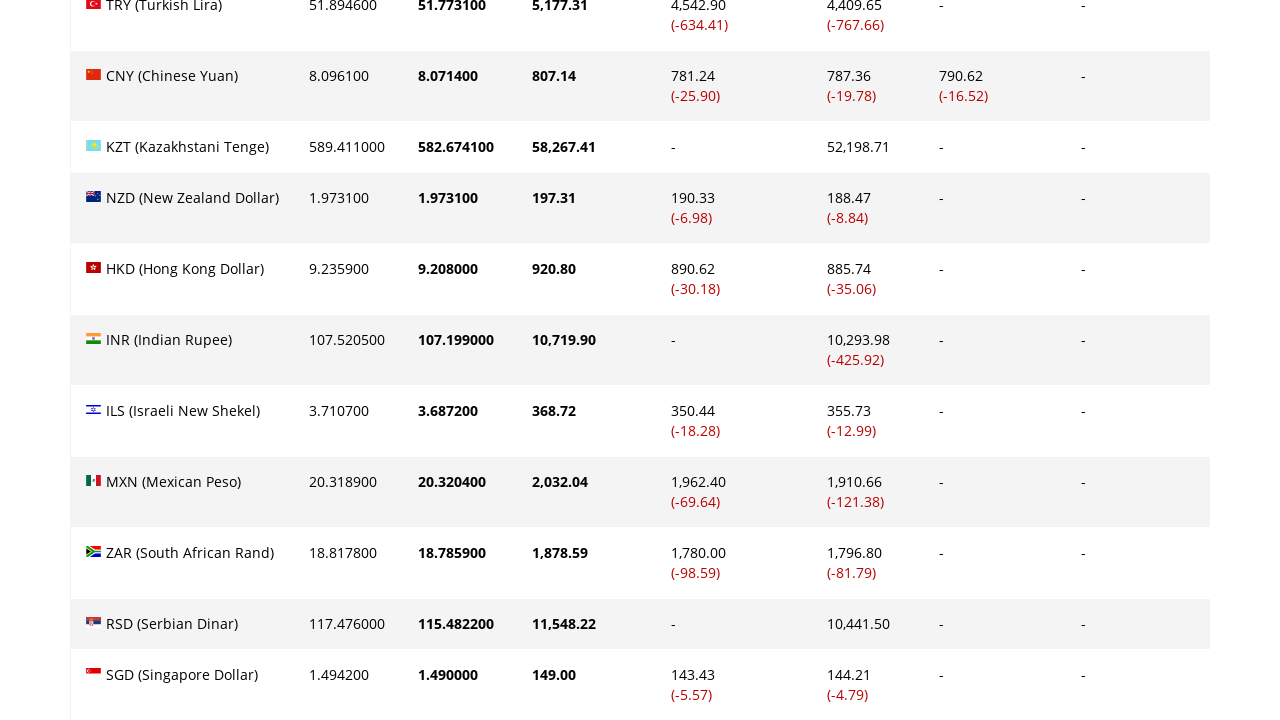

Waited for Paysera amount to be visible in row 25
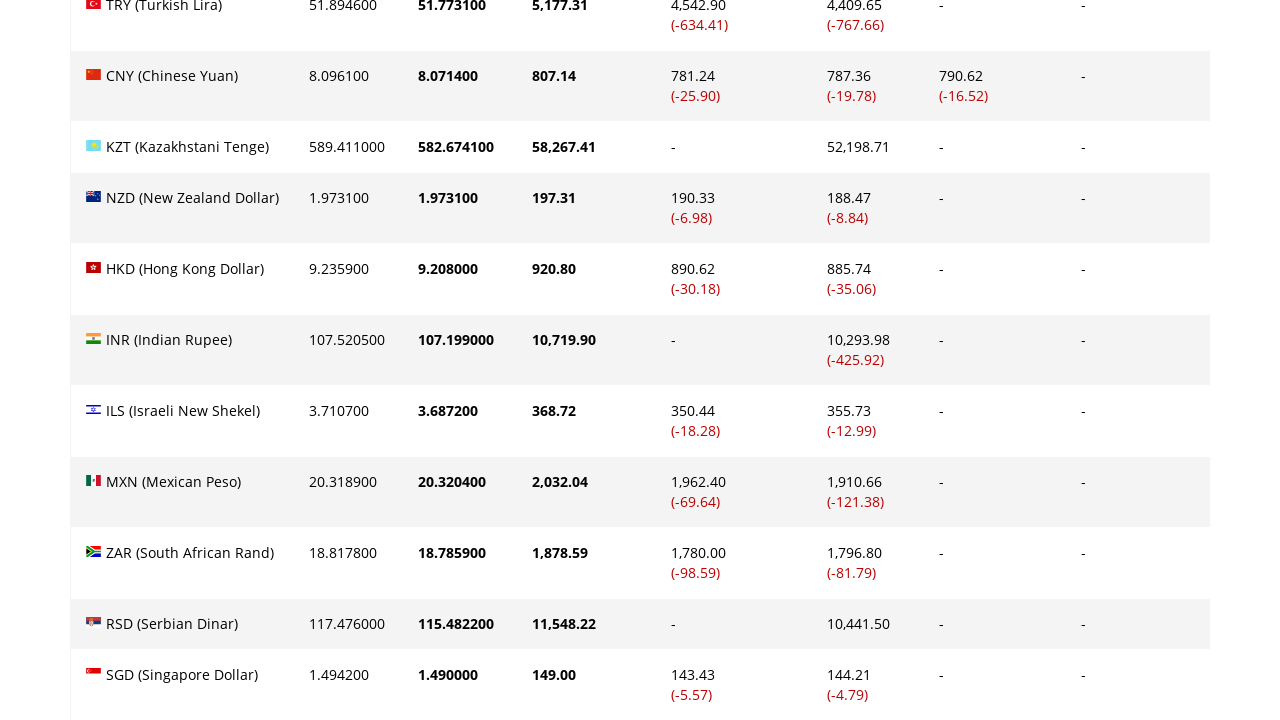

Retrieved currency name from row 25
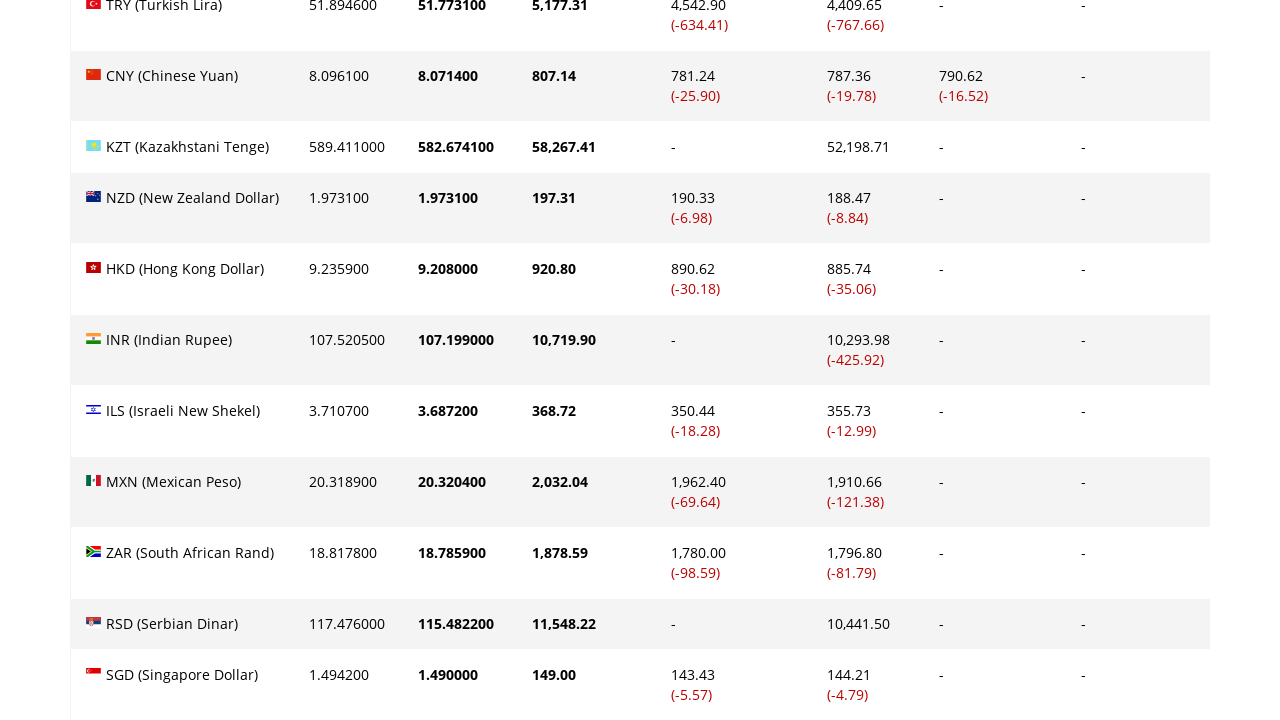

Retrieved Paysera amount from row 25
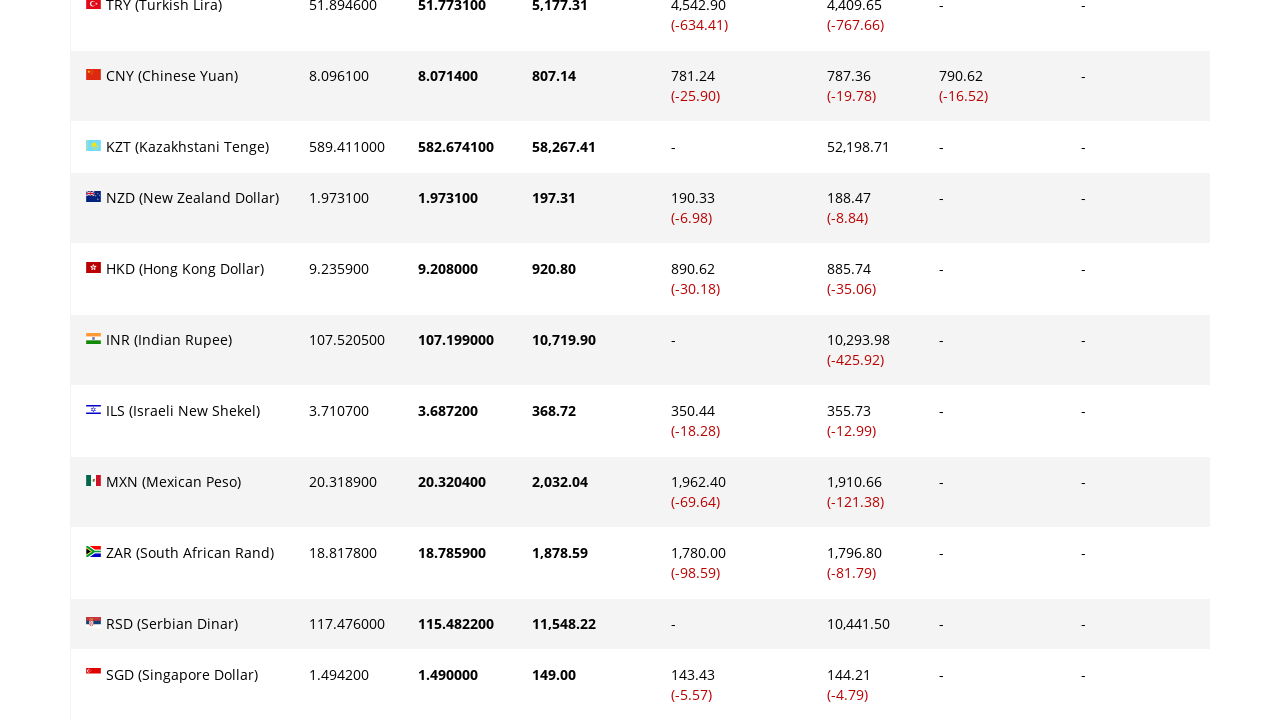

Waited 500ms before processing next currency row
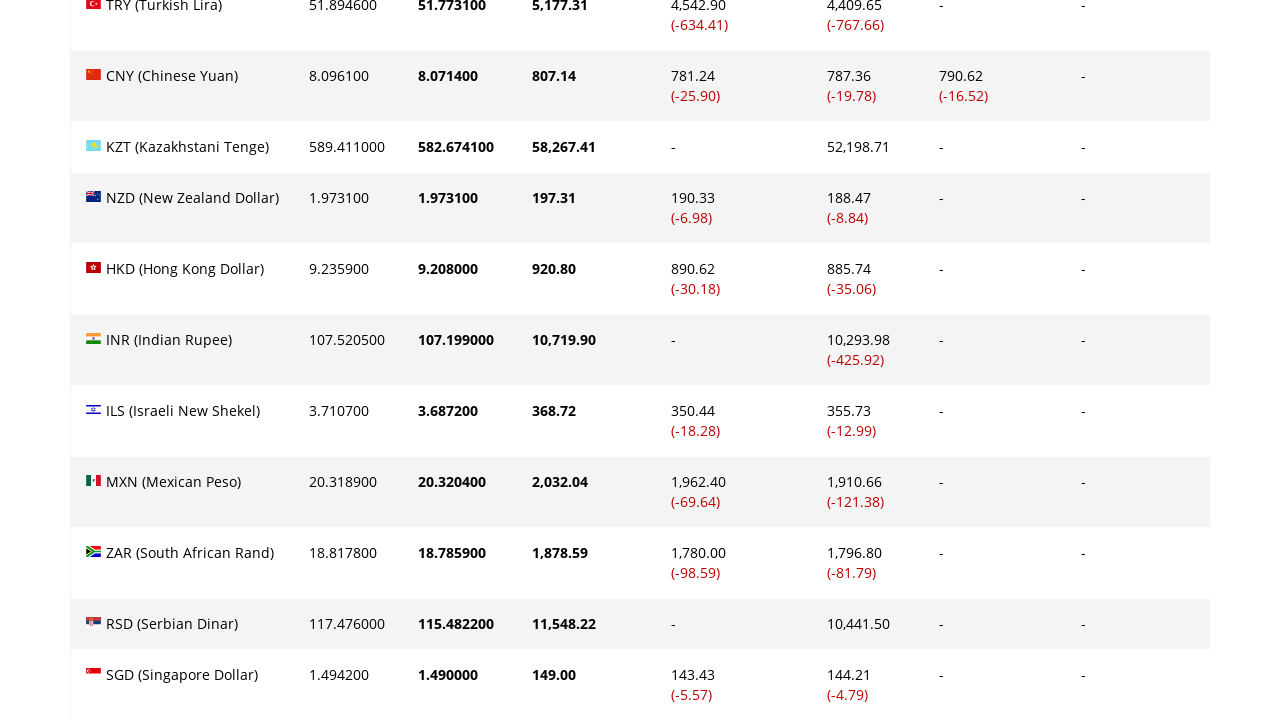

Scrolled to currency row 26
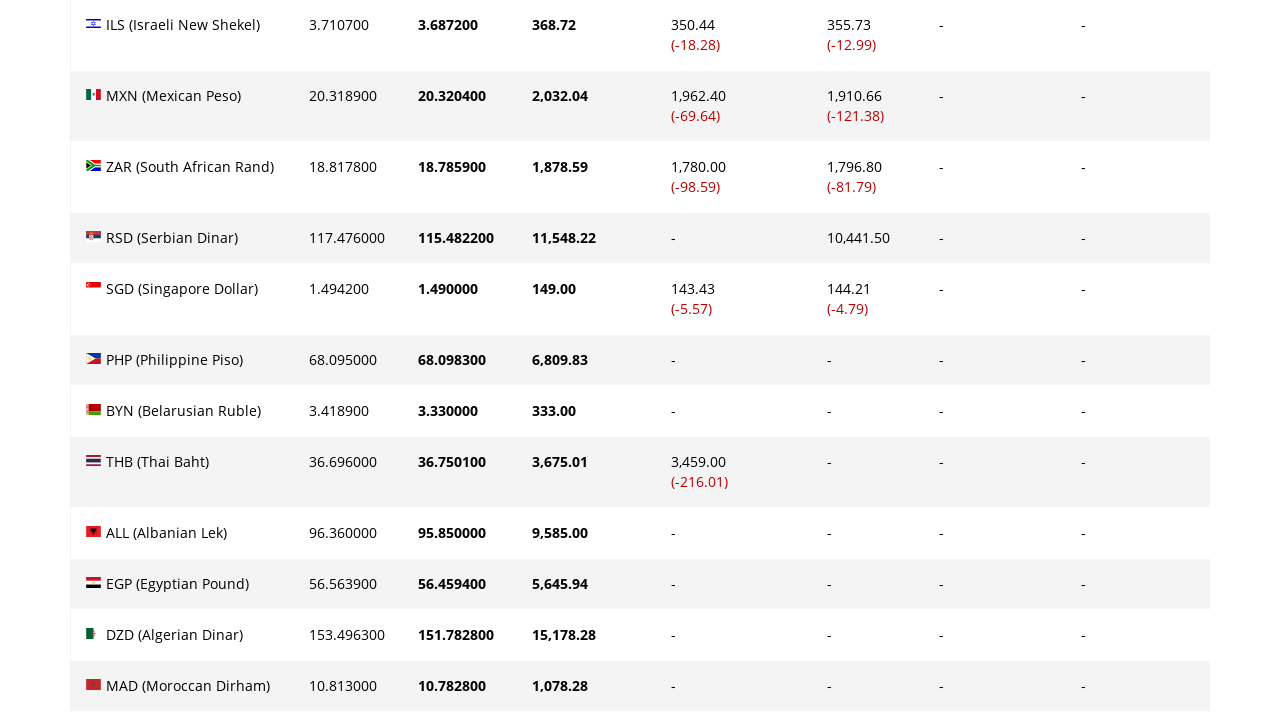

Waited for Paysera amount to be visible in row 26
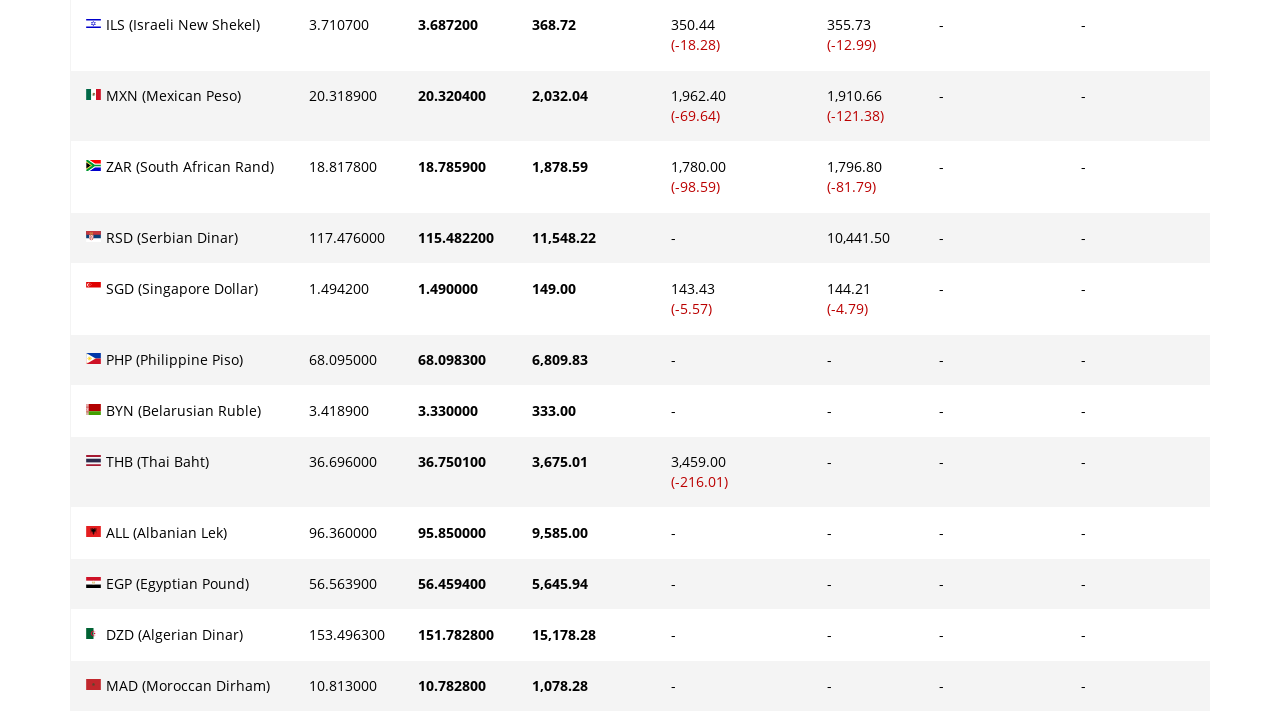

Retrieved currency name from row 26
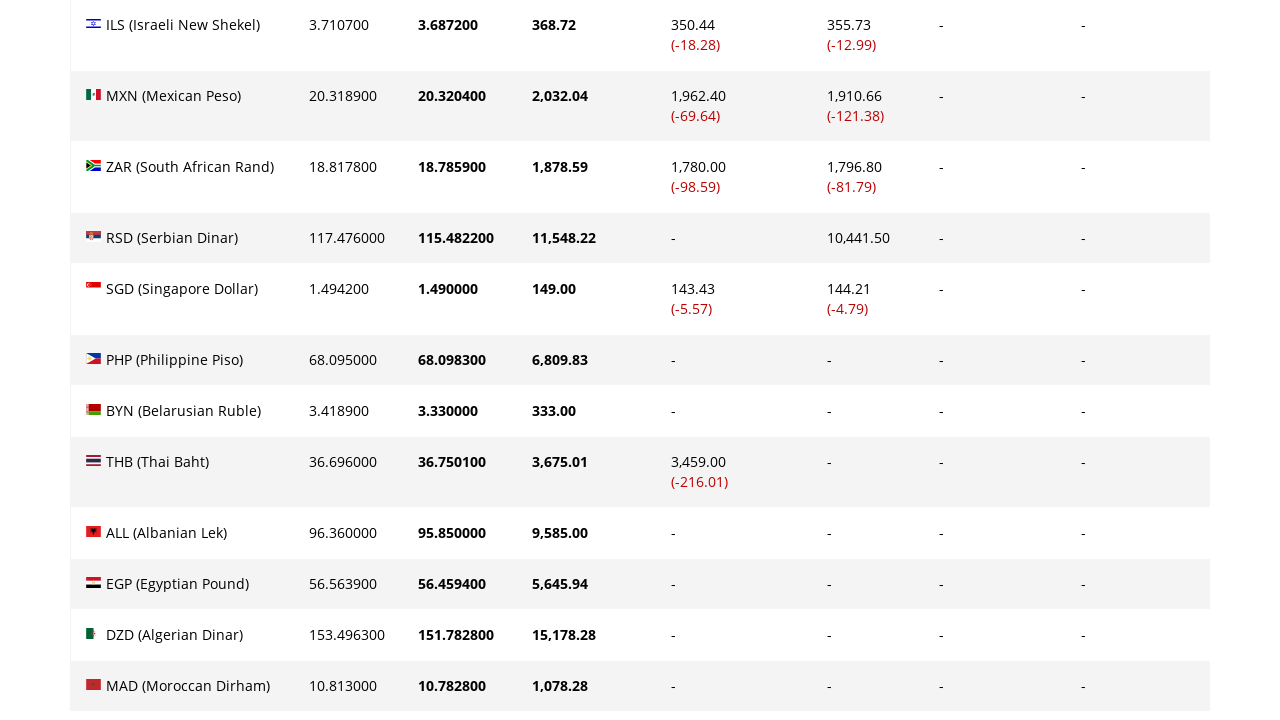

Retrieved Paysera amount from row 26
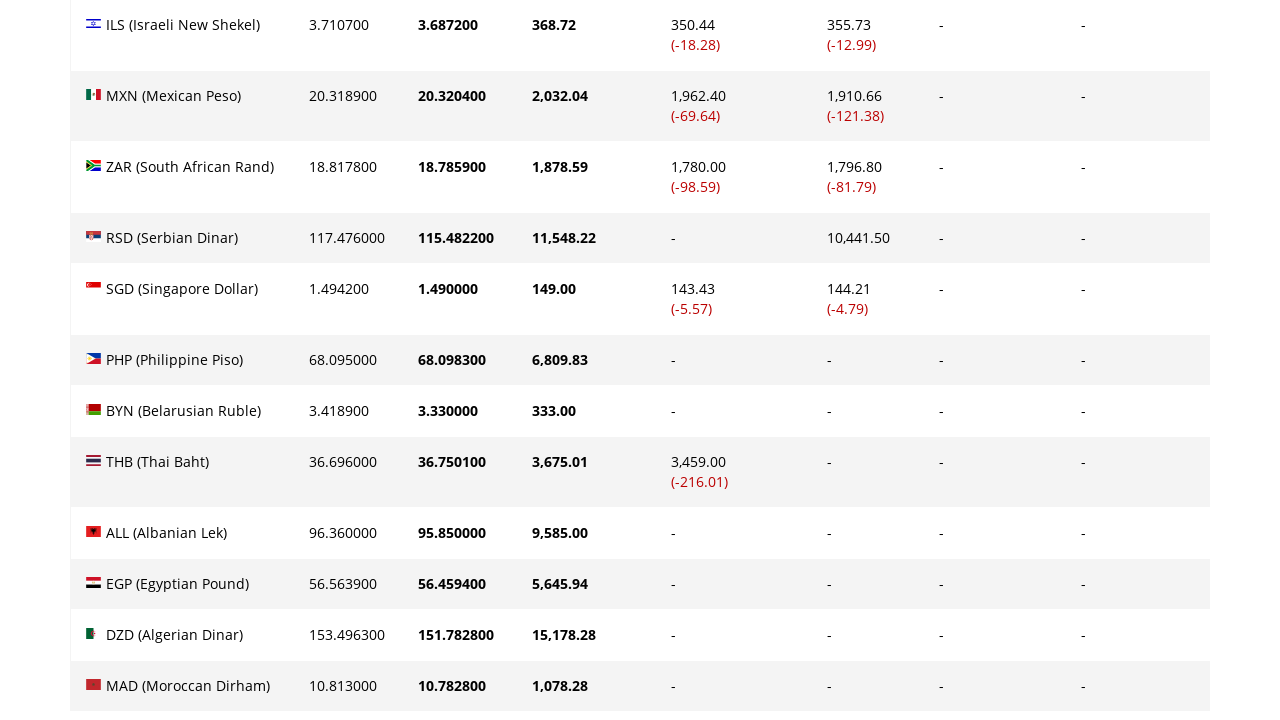

Waited 500ms before processing next currency row
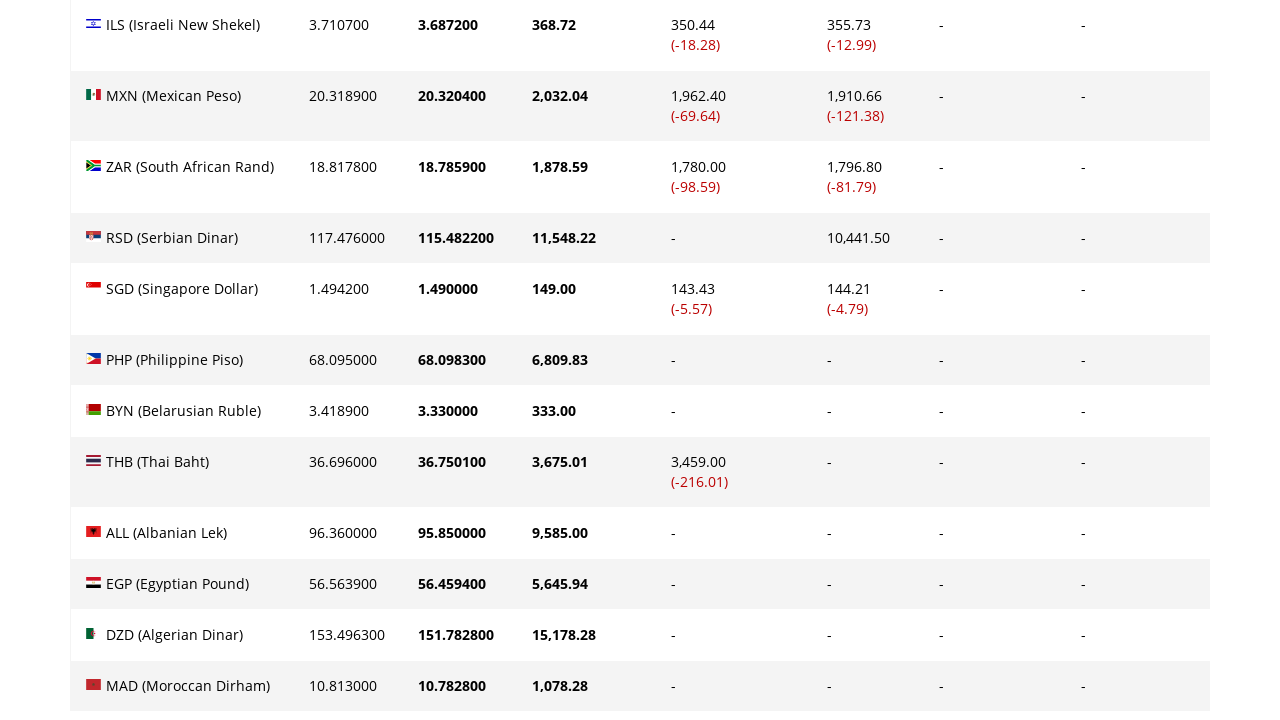

Scrolled to currency row 27
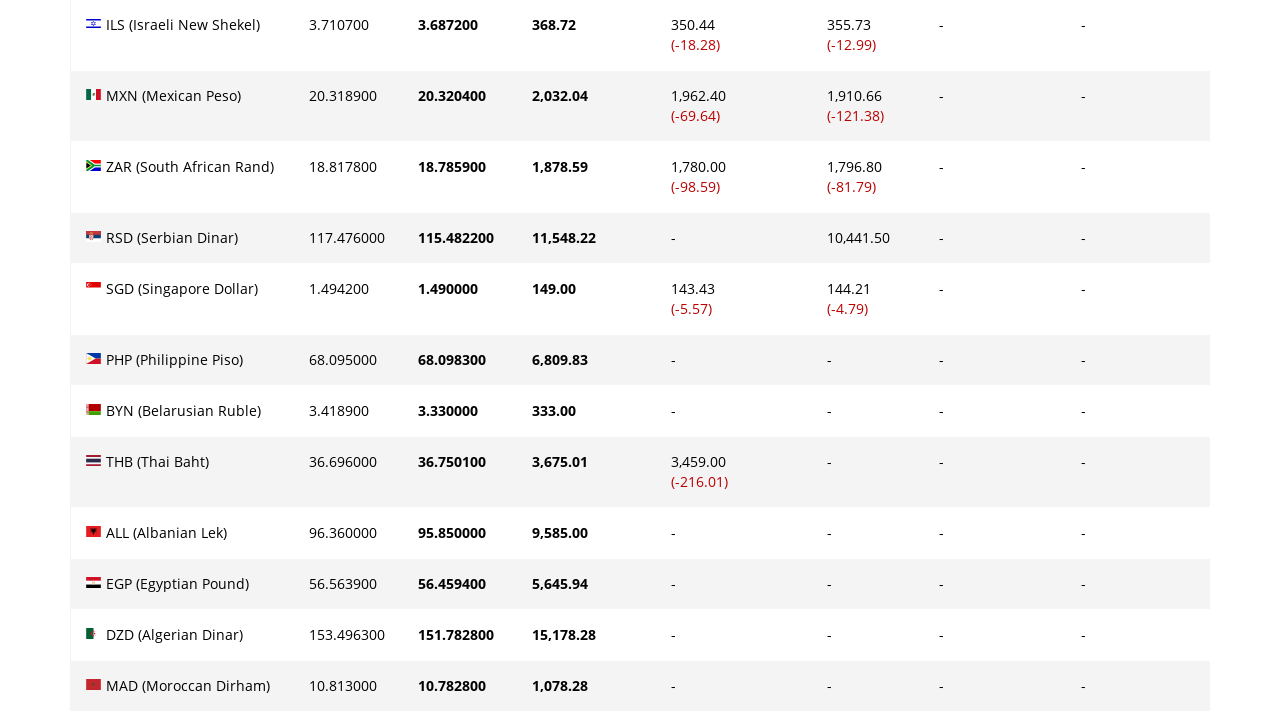

Waited for Paysera amount to be visible in row 27
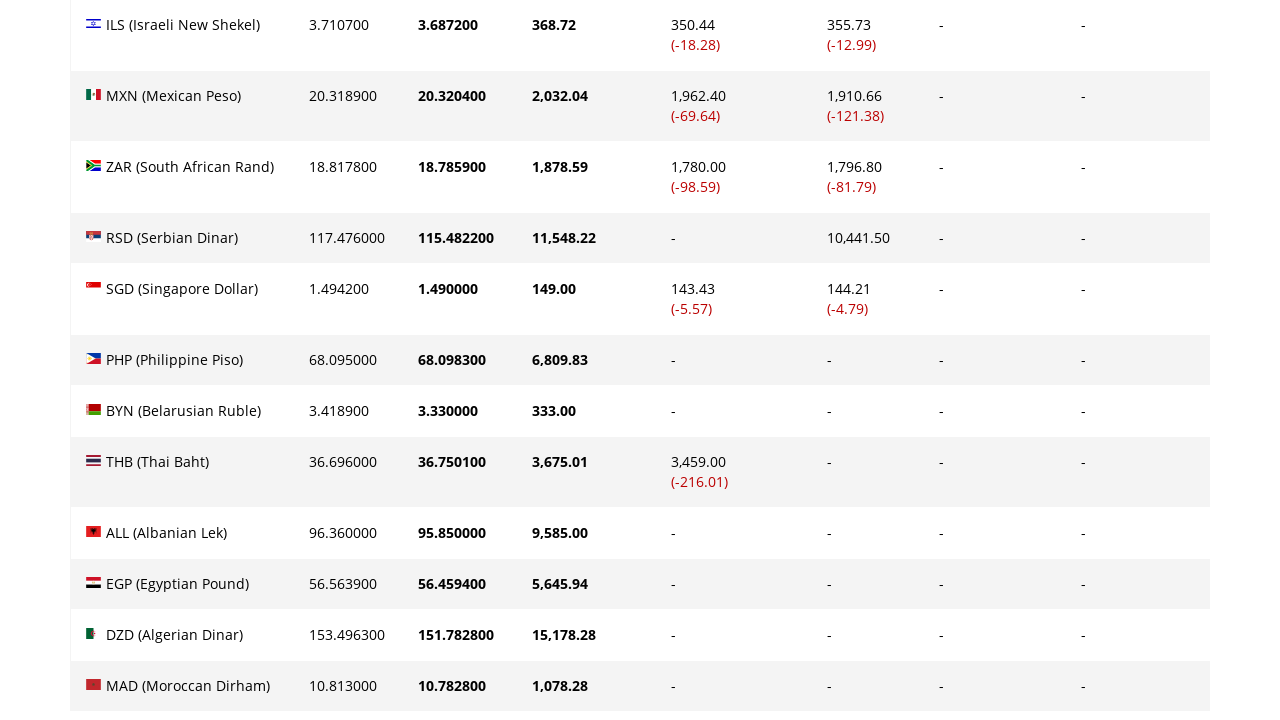

Retrieved currency name from row 27
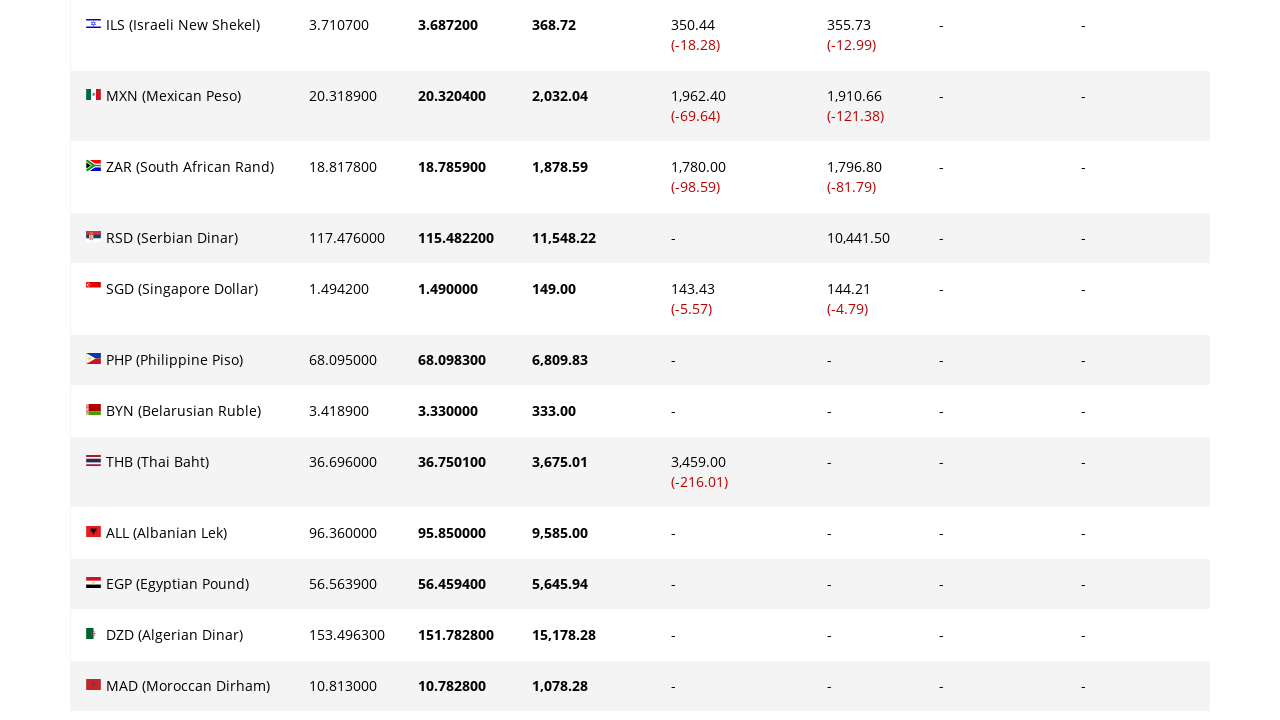

Retrieved Paysera amount from row 27
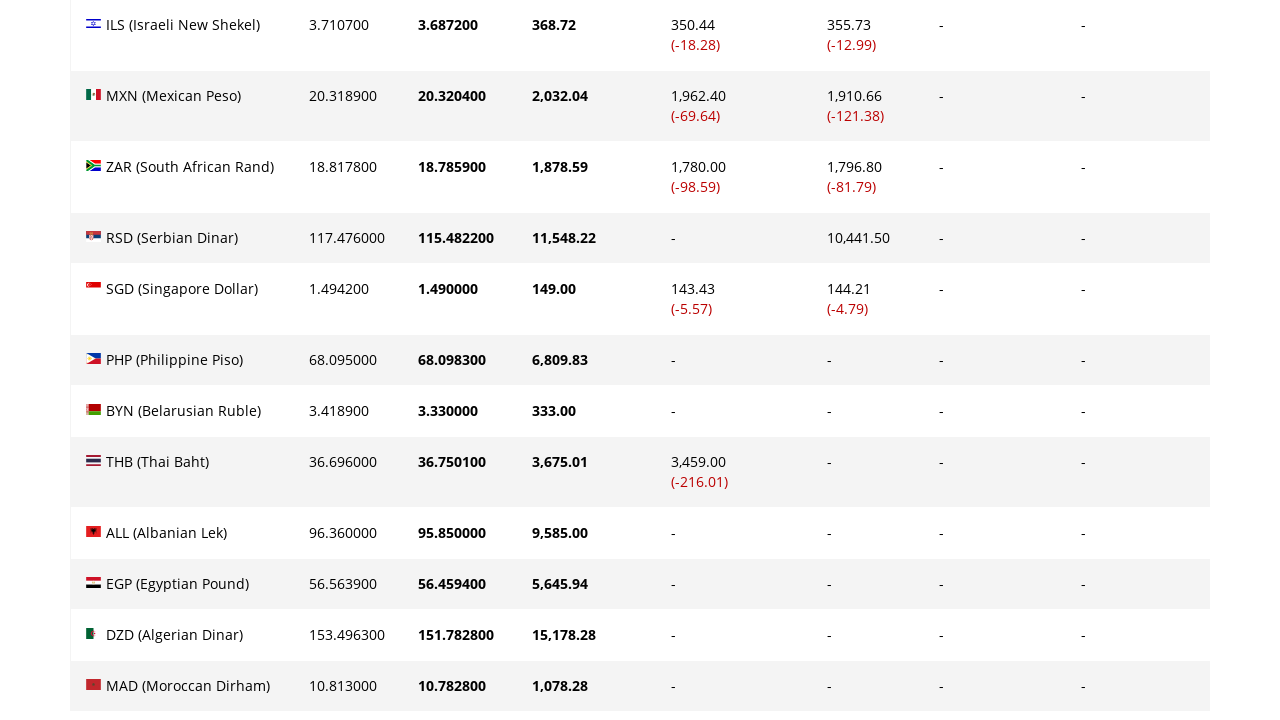

Waited 500ms before processing next currency row
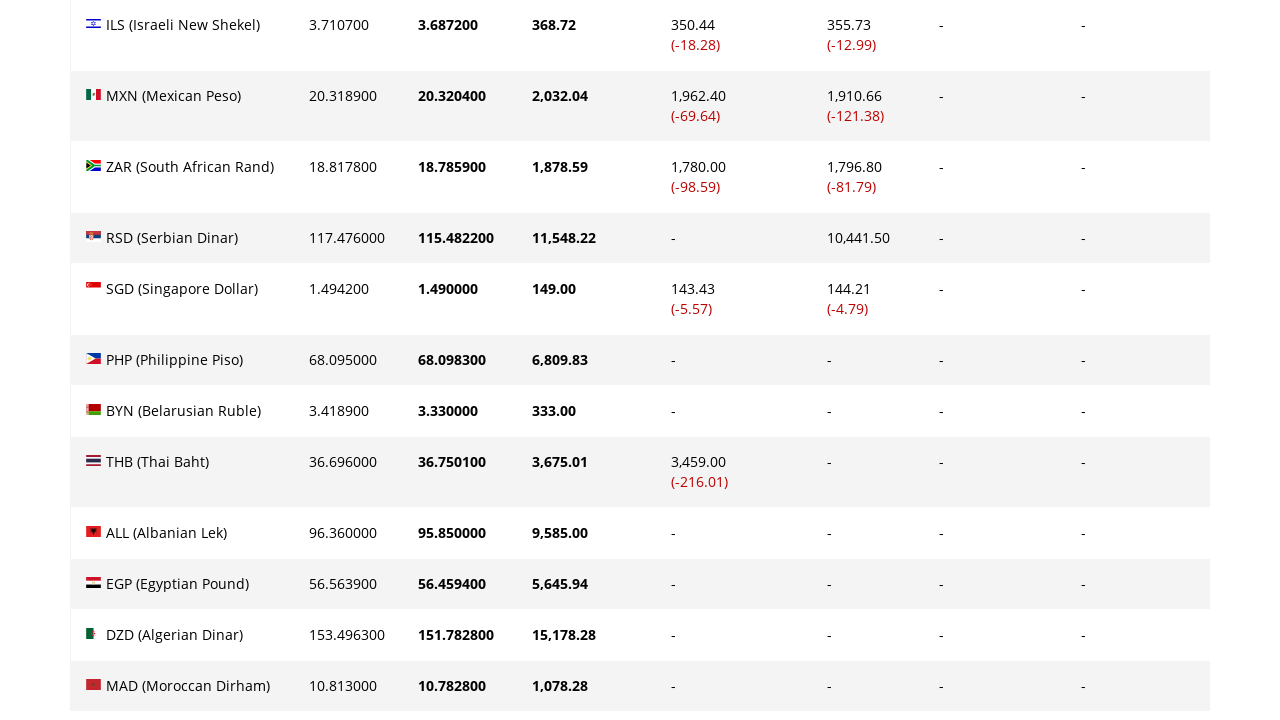

Scrolled to currency row 28
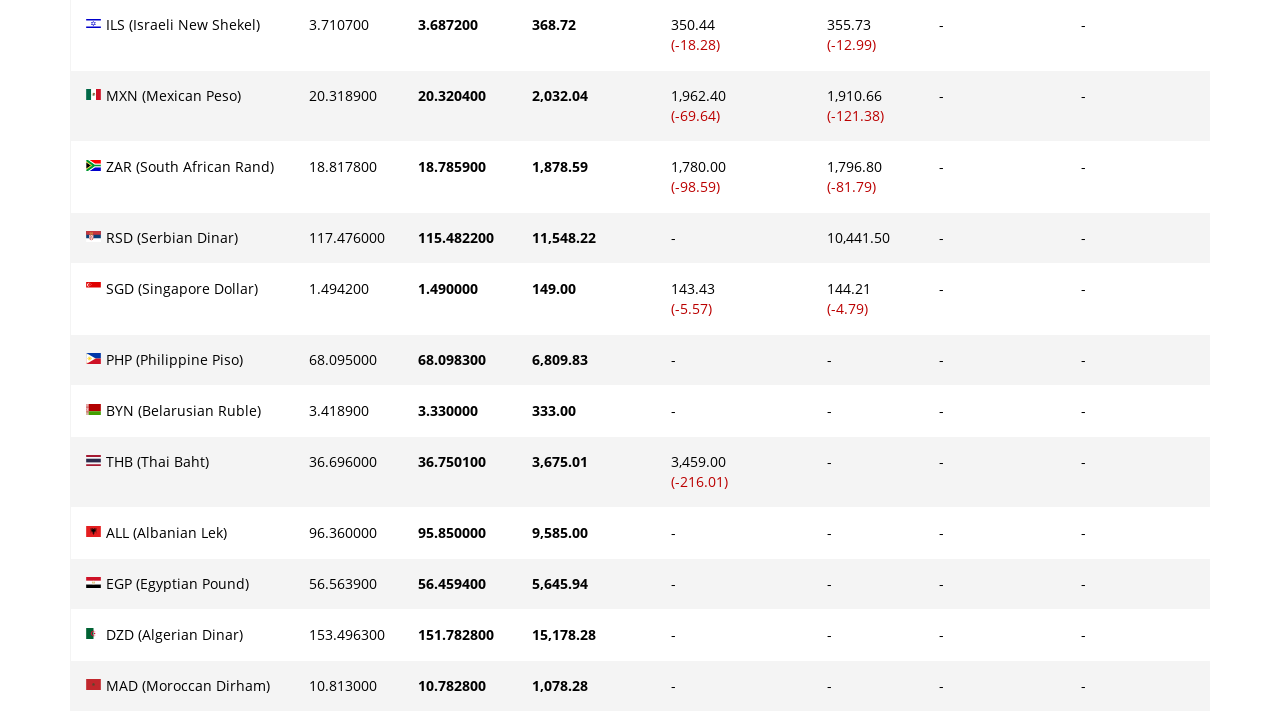

Waited for Paysera amount to be visible in row 28
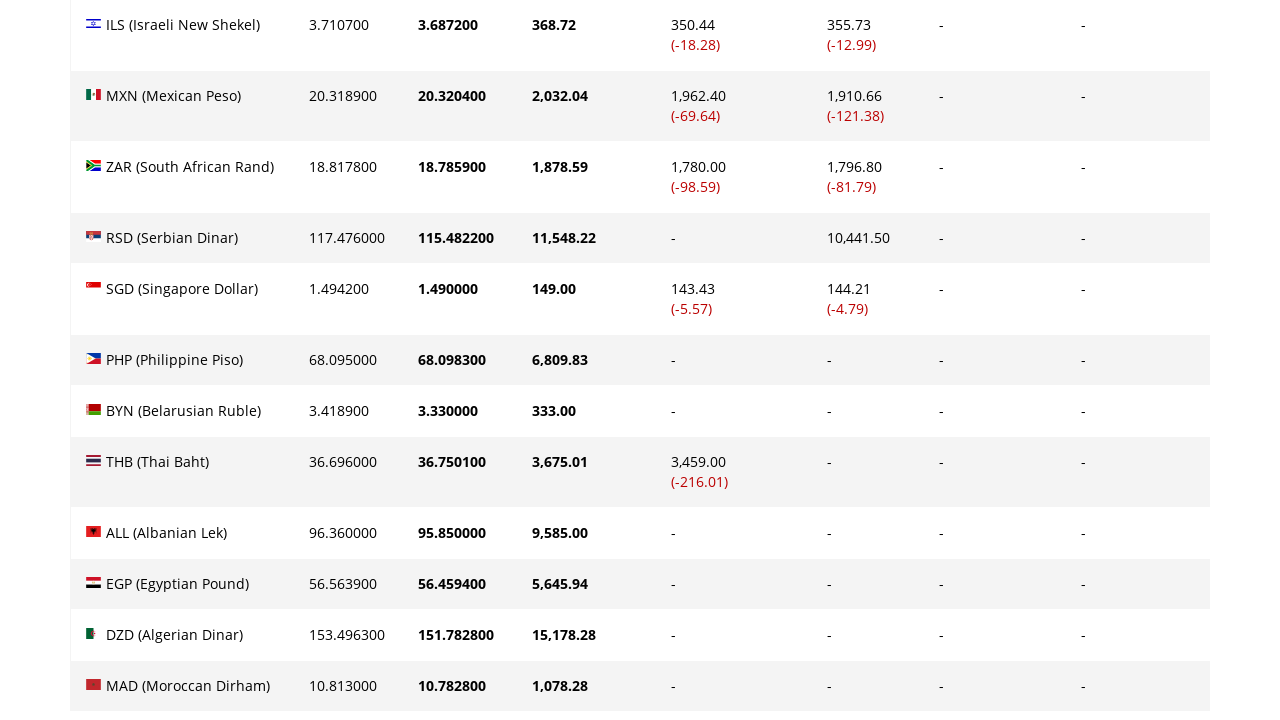

Retrieved currency name from row 28
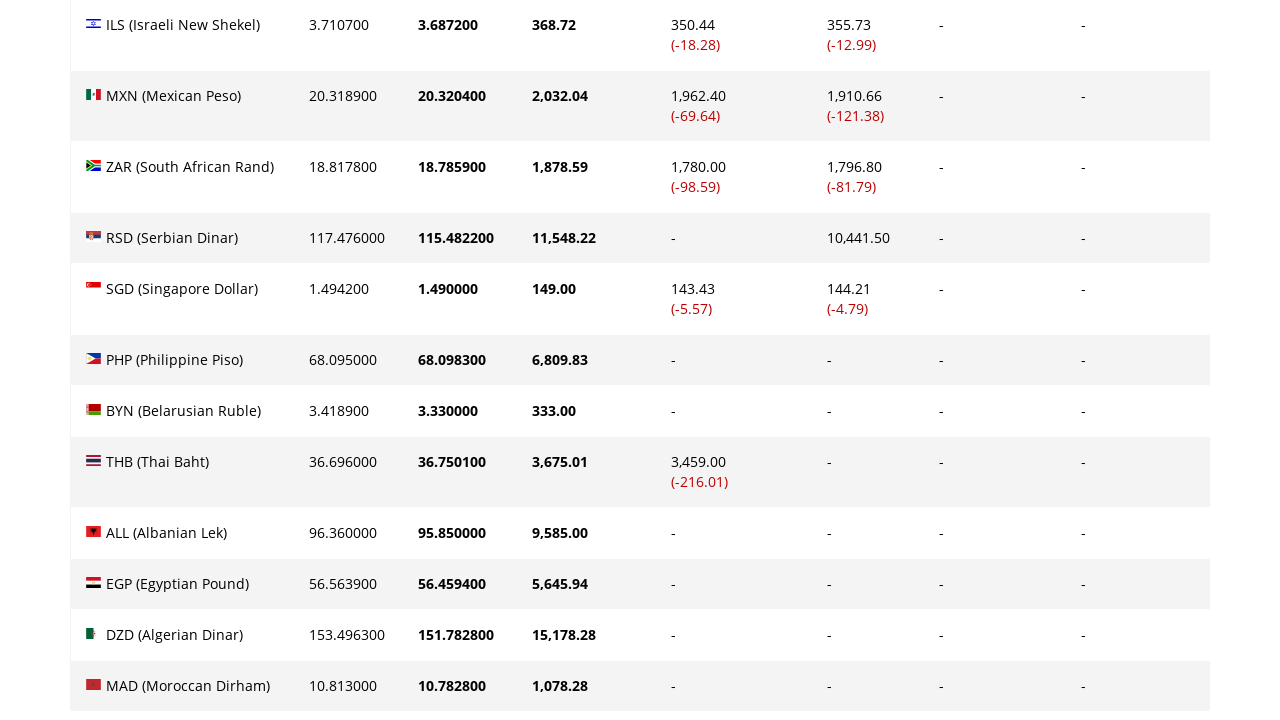

Retrieved Paysera amount from row 28
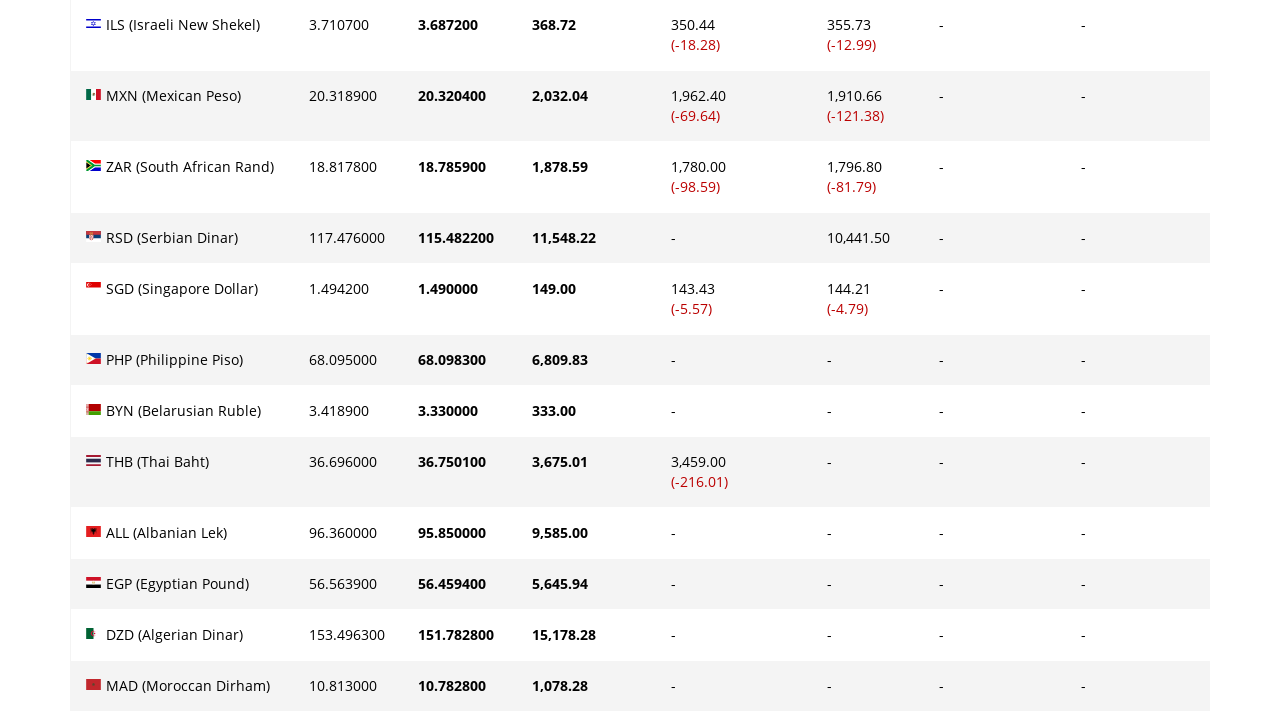

Waited 500ms before processing next currency row
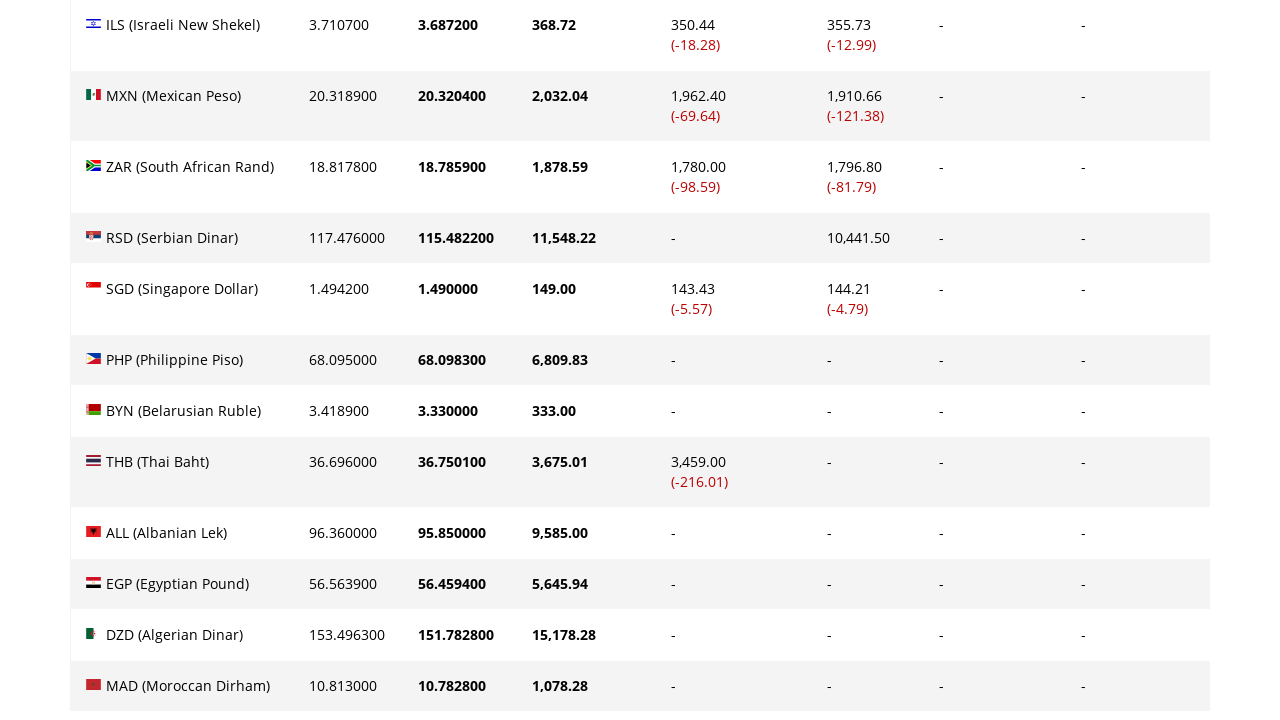

Scrolled to currency row 29
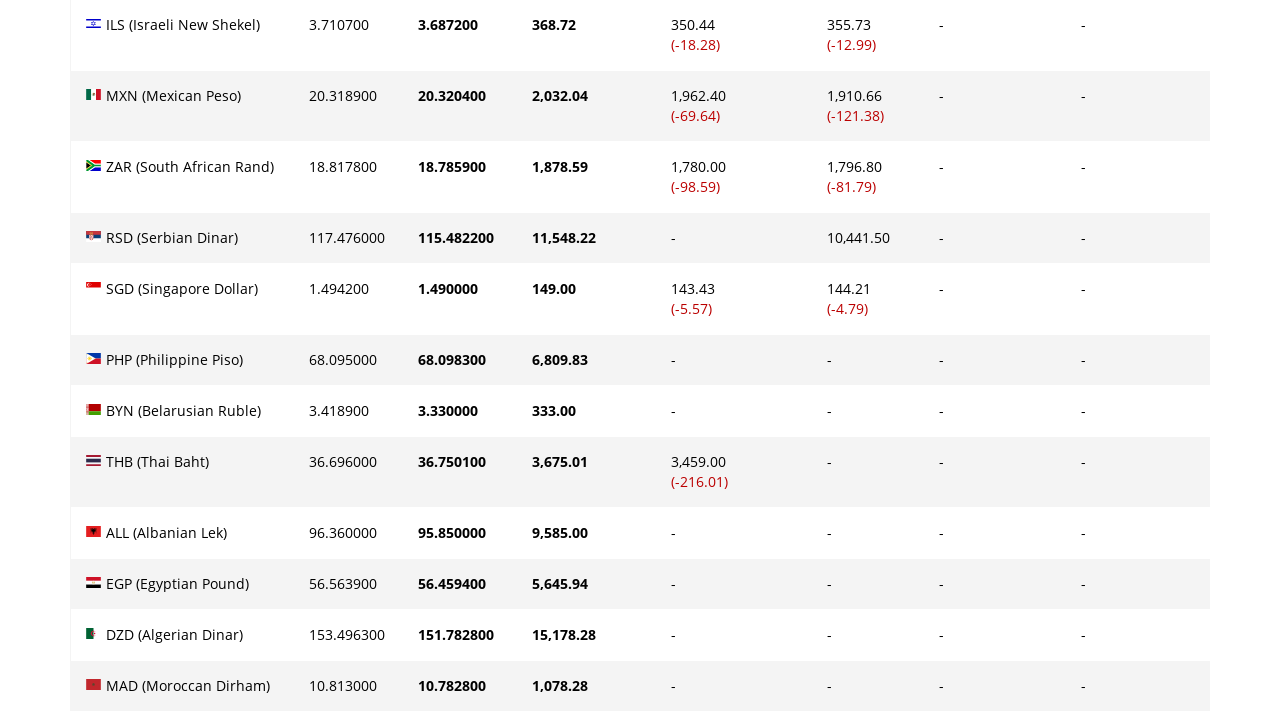

Waited for Paysera amount to be visible in row 29
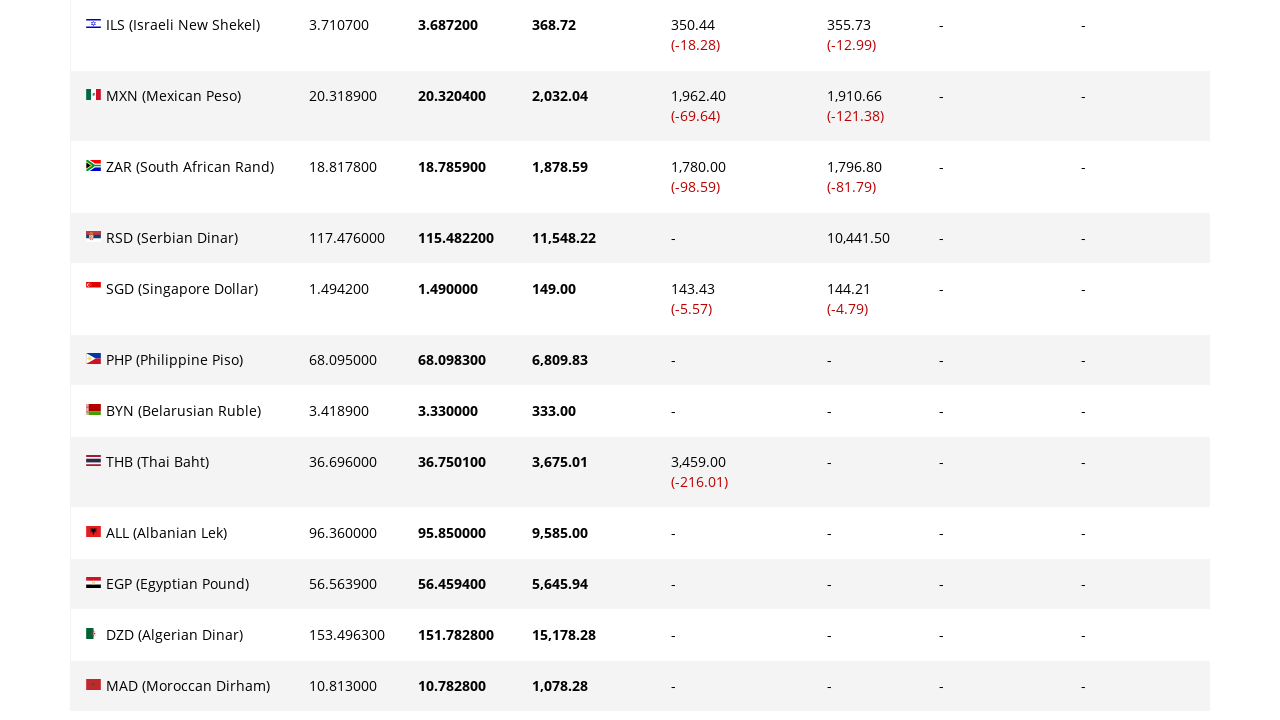

Retrieved currency name from row 29
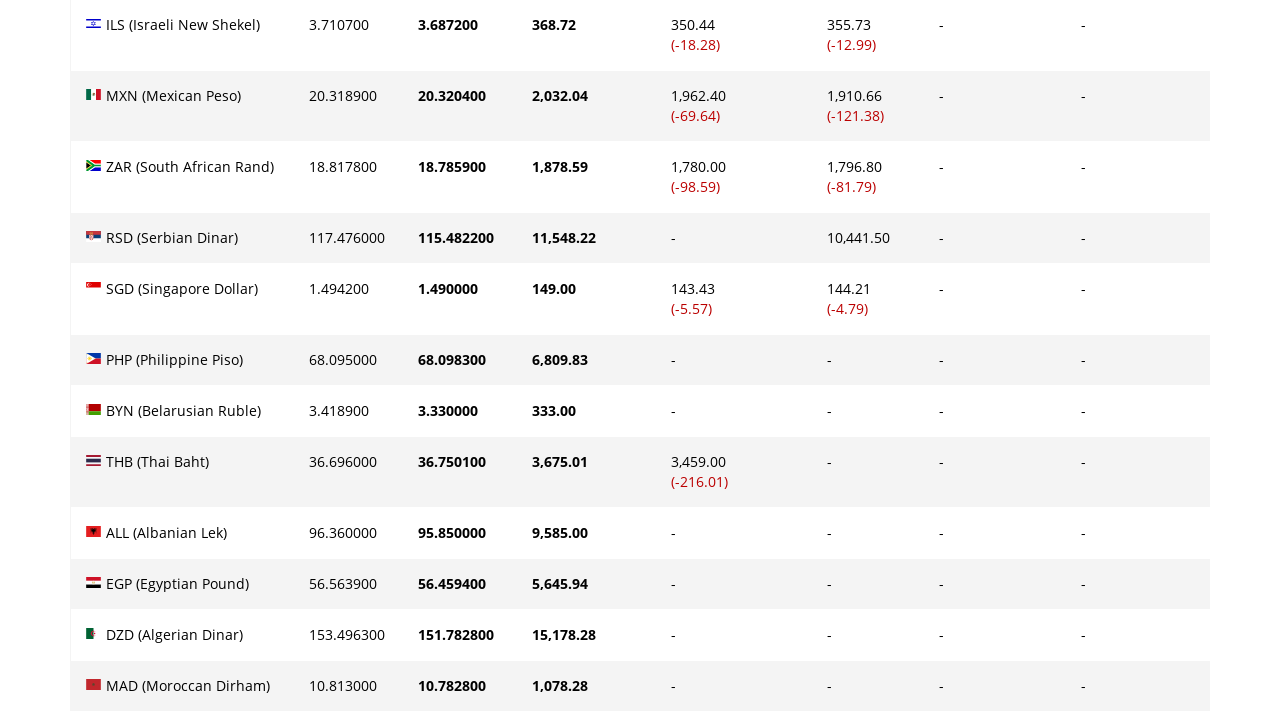

Retrieved Paysera amount from row 29
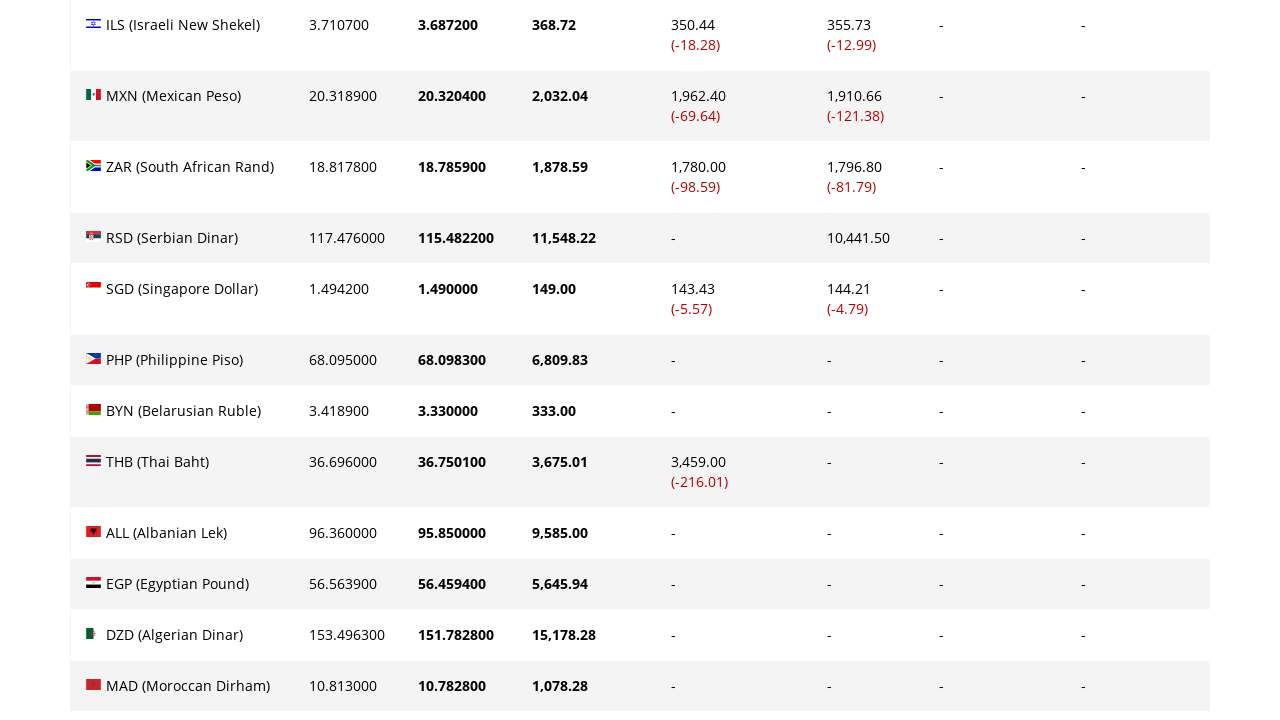

Waited 500ms before processing next currency row
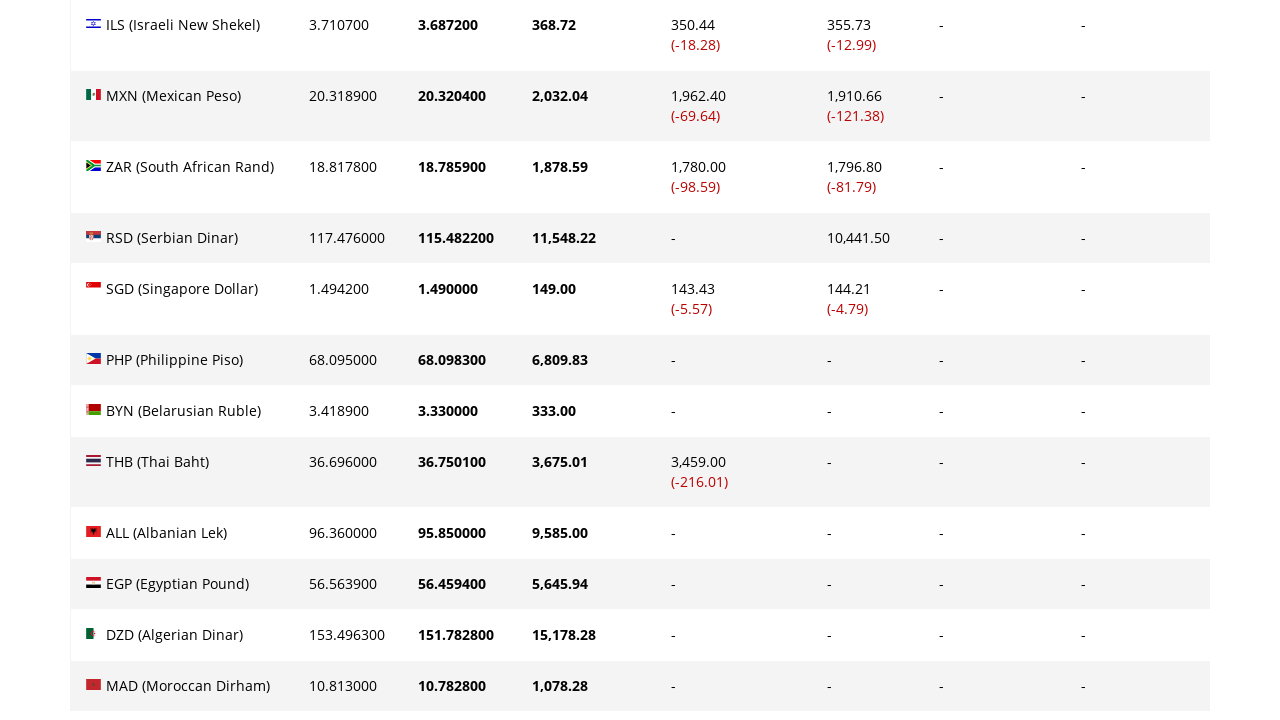

Scrolled to currency row 30
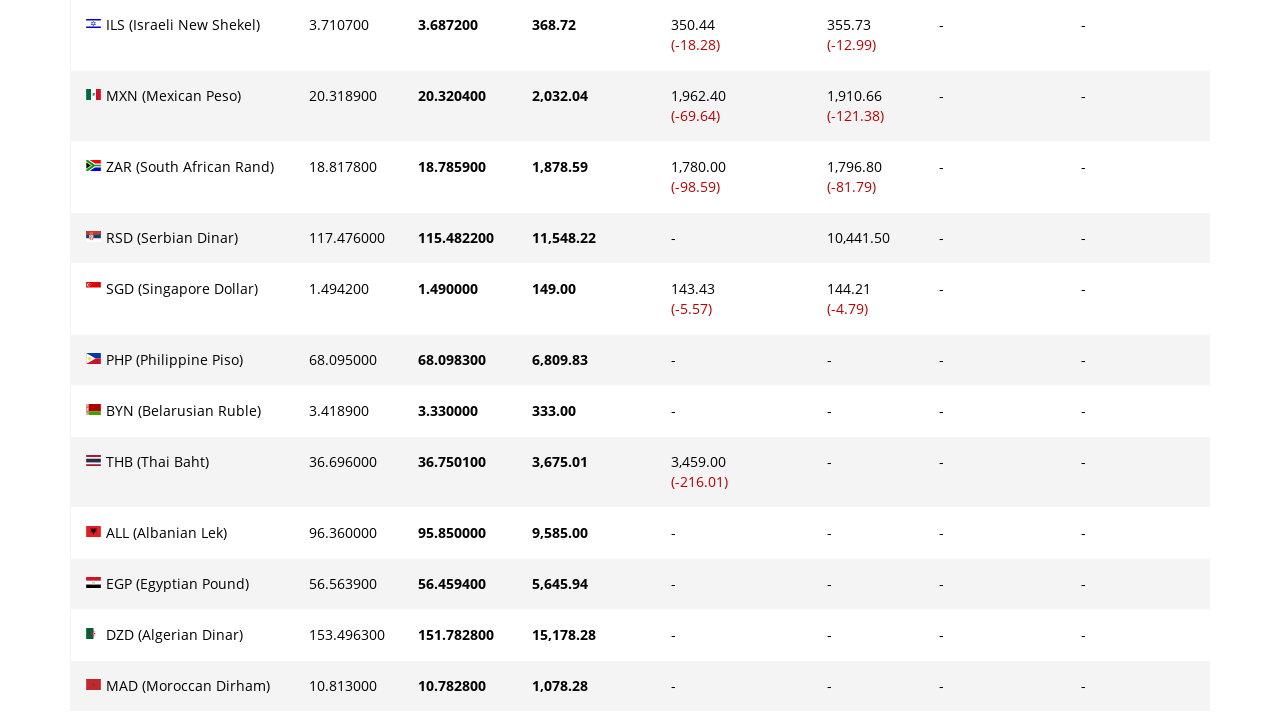

Waited for Paysera amount to be visible in row 30
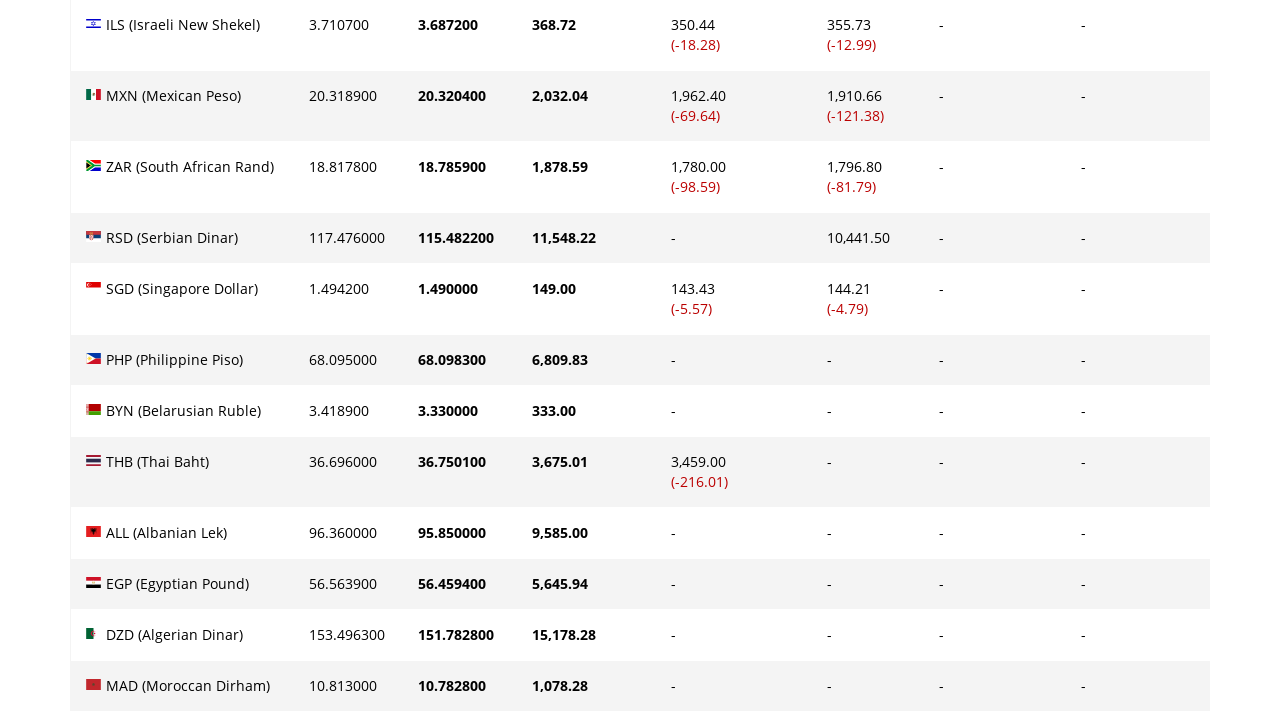

Retrieved currency name from row 30
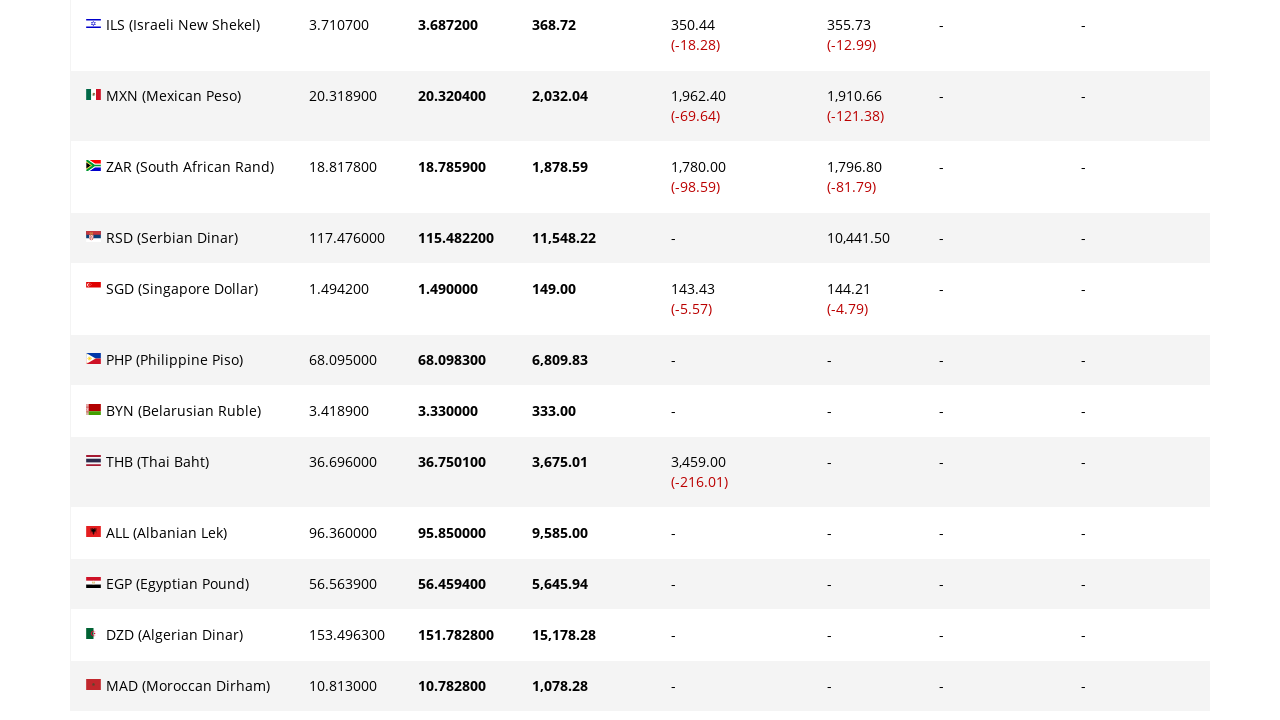

Retrieved Paysera amount from row 30
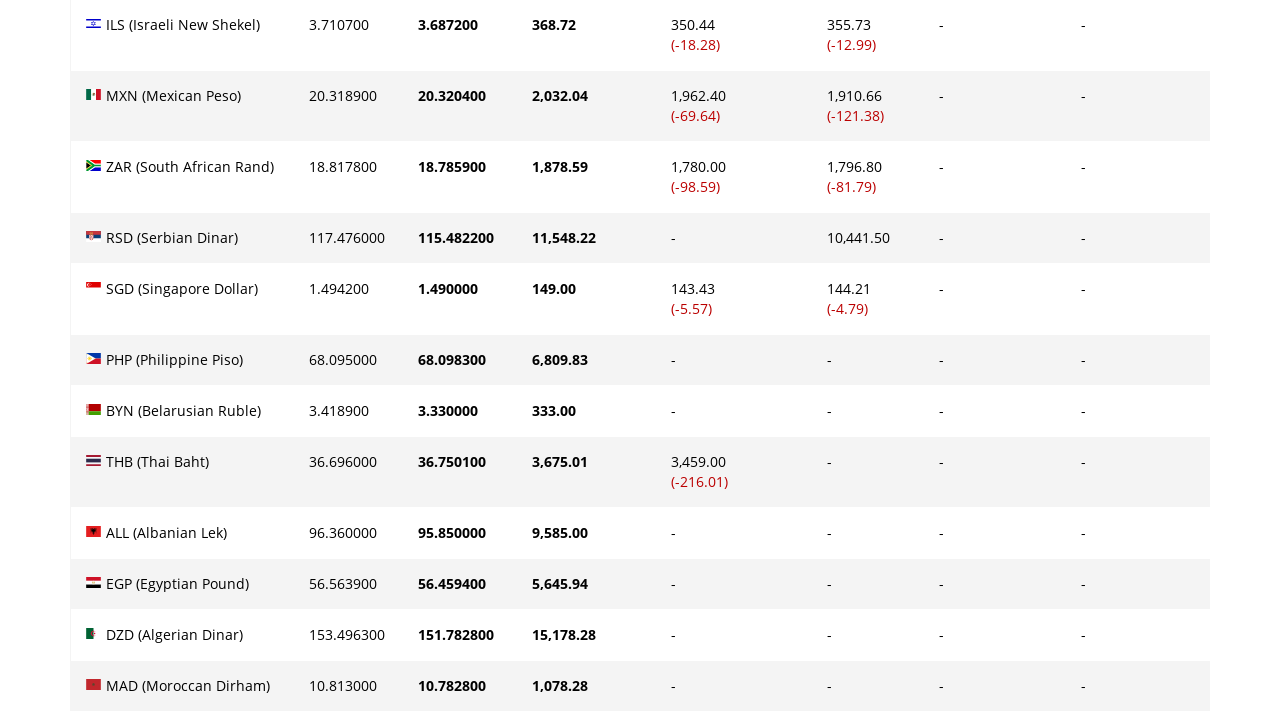

Waited 500ms before processing next currency row
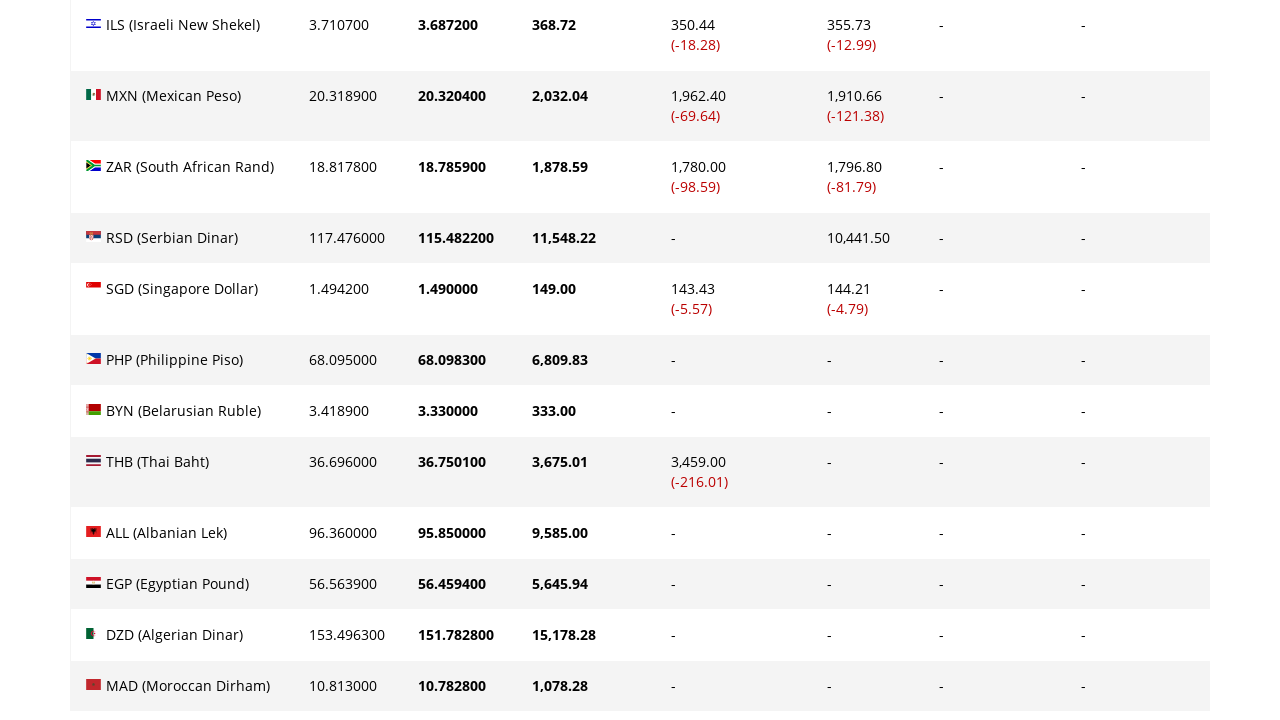

Scrolled to currency row 31
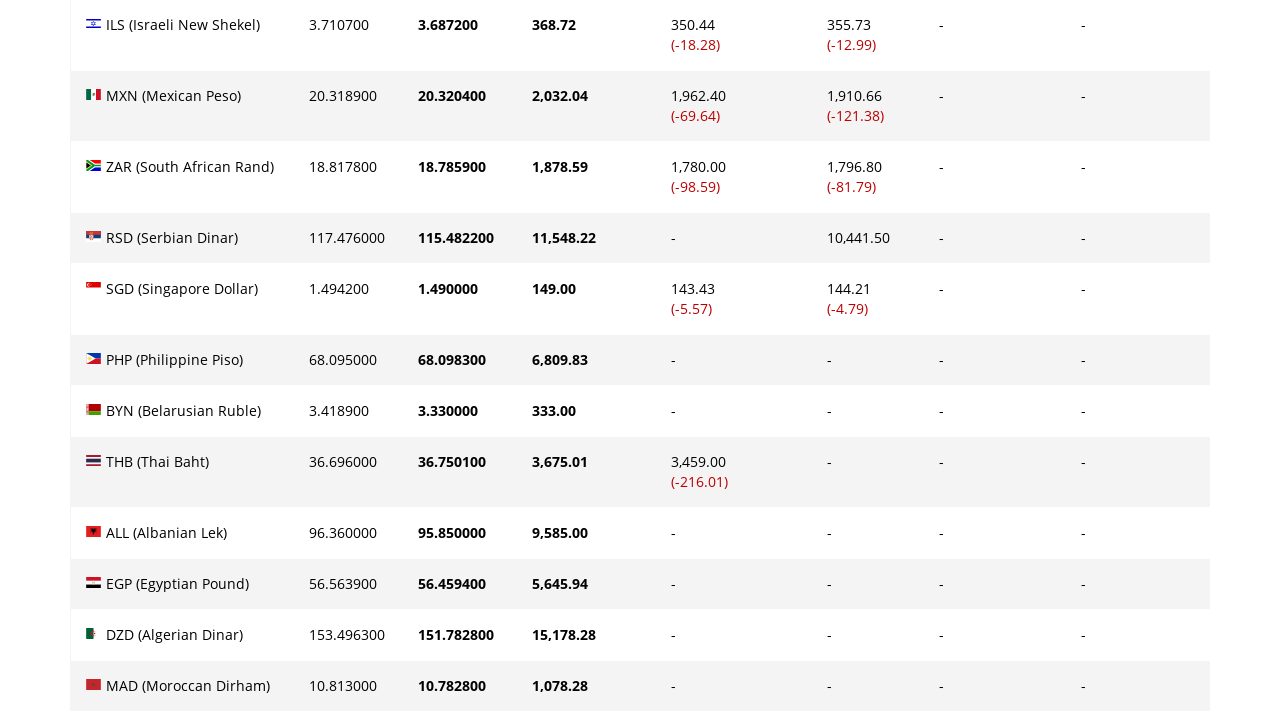

Waited for Paysera amount to be visible in row 31
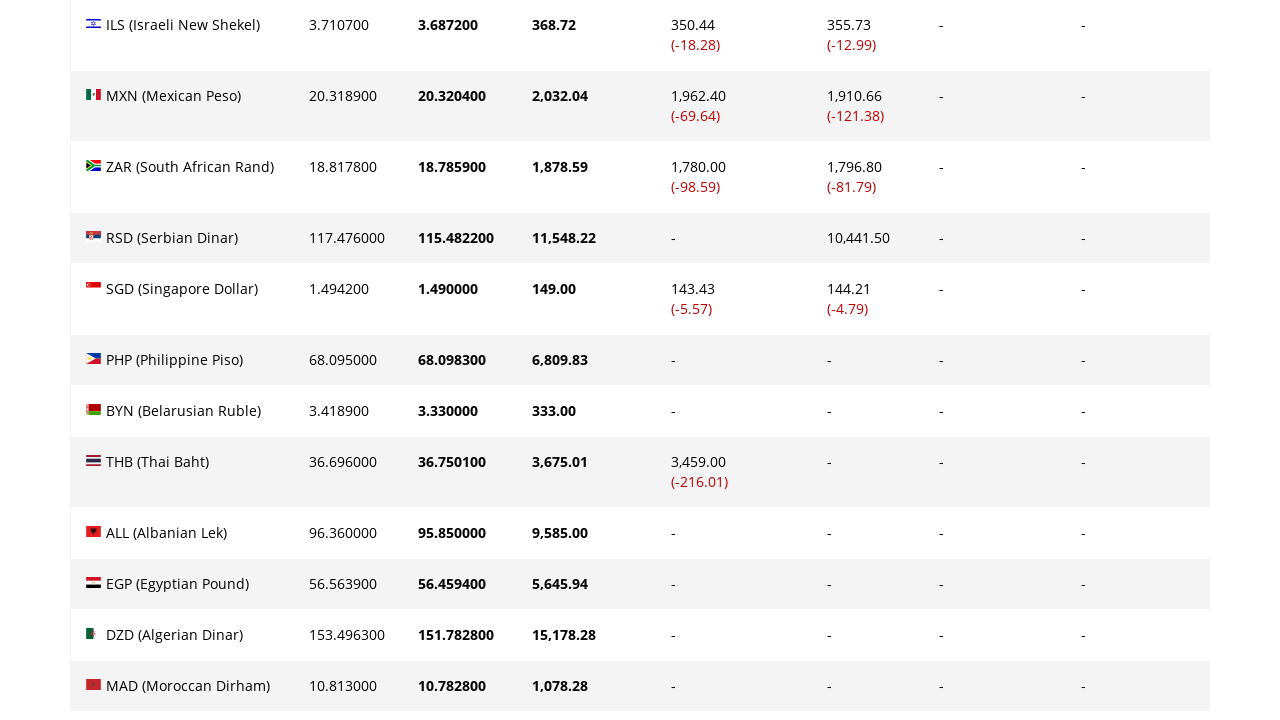

Retrieved currency name from row 31
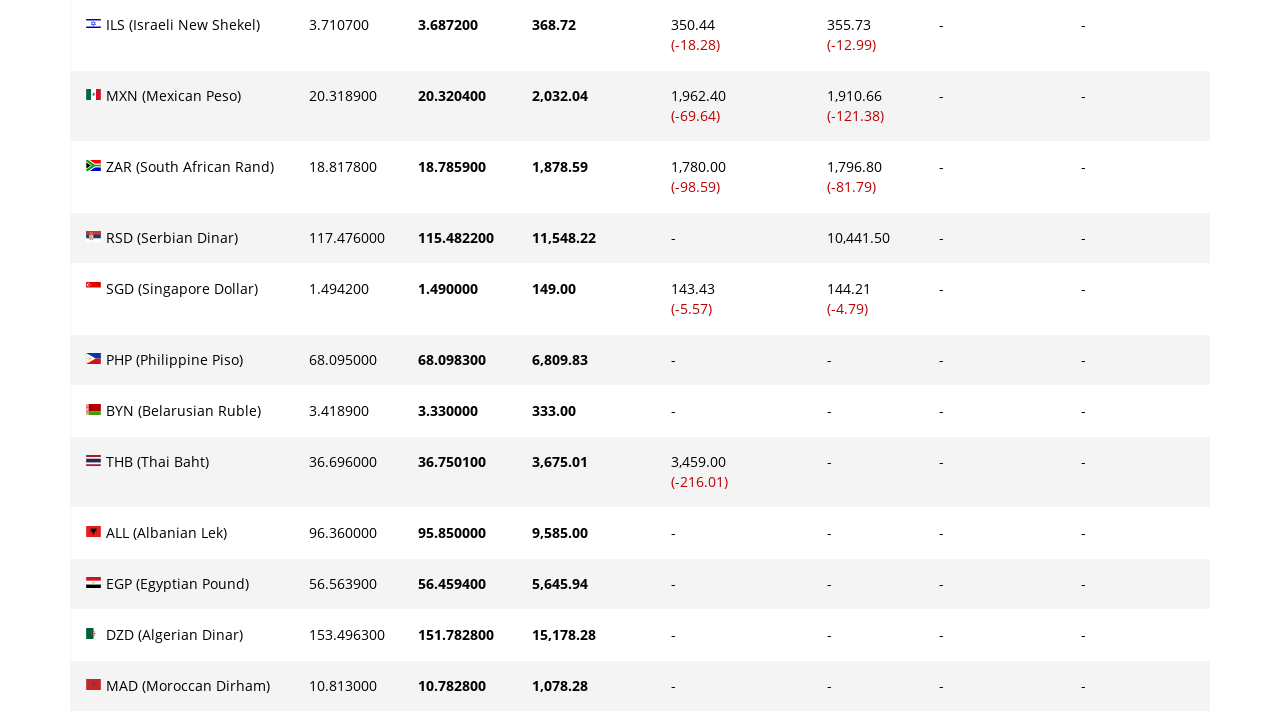

Retrieved Paysera amount from row 31
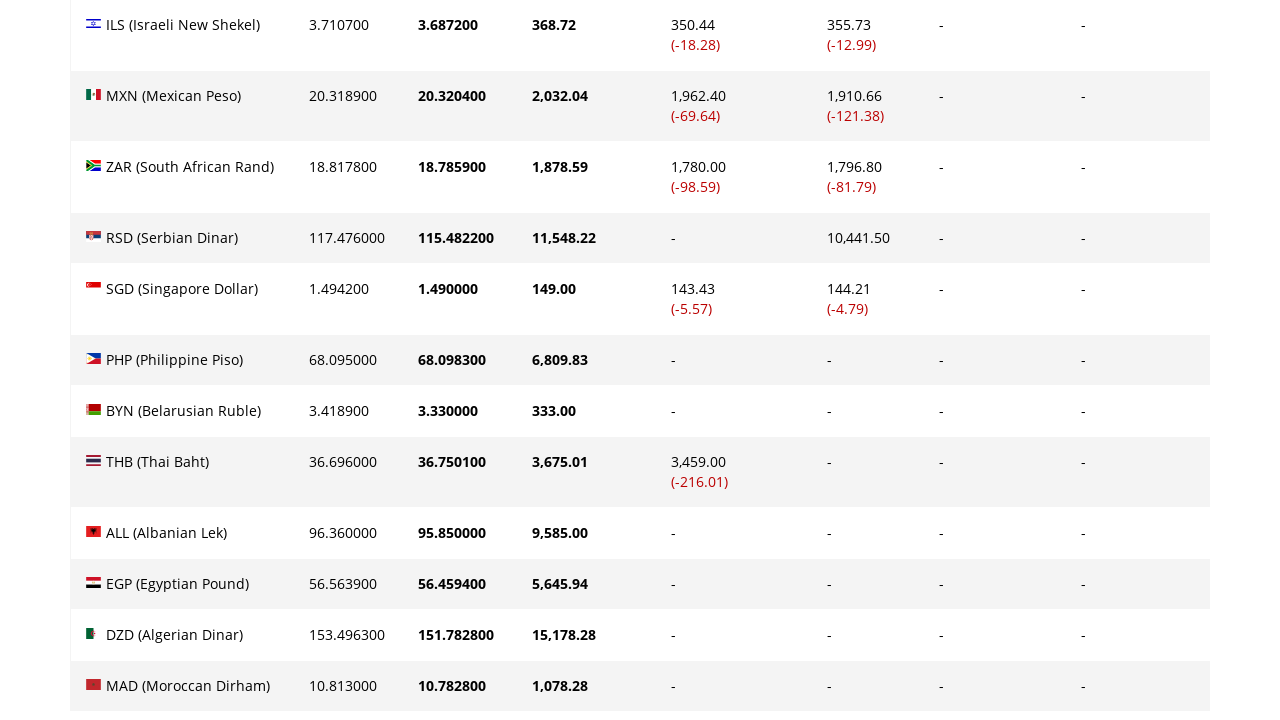

Waited 500ms before processing next currency row
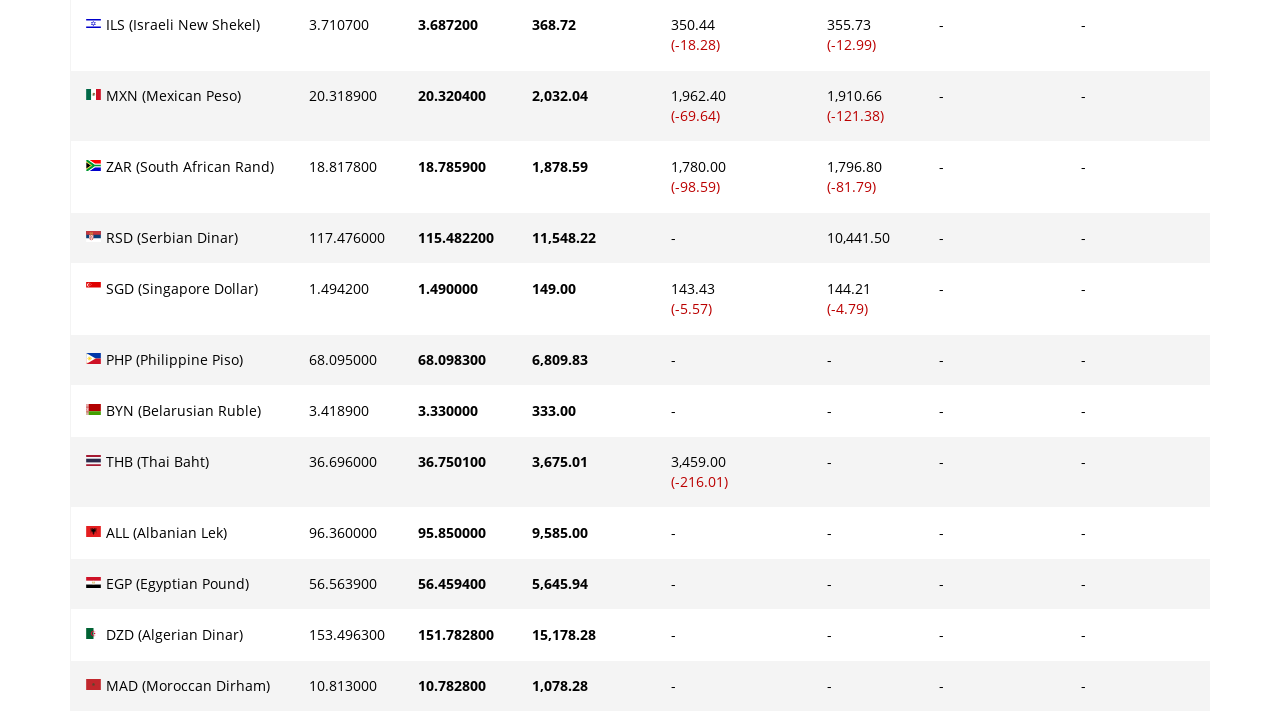

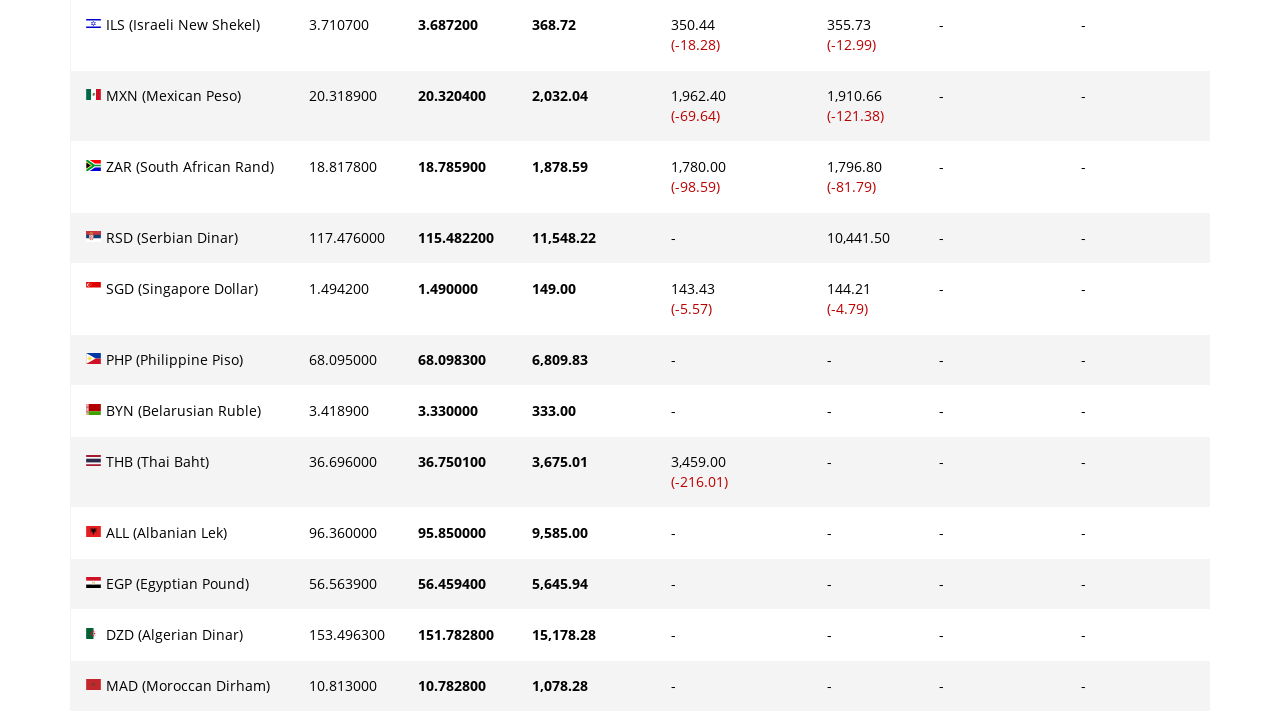